Tests dropdown functionality by selecting "Java" from a programming language dropdown, verifying the selection, and iterating through all dropdown options on the page

Starting URL: https://testcenter.techproeducation.com/index.php?page=dropdown

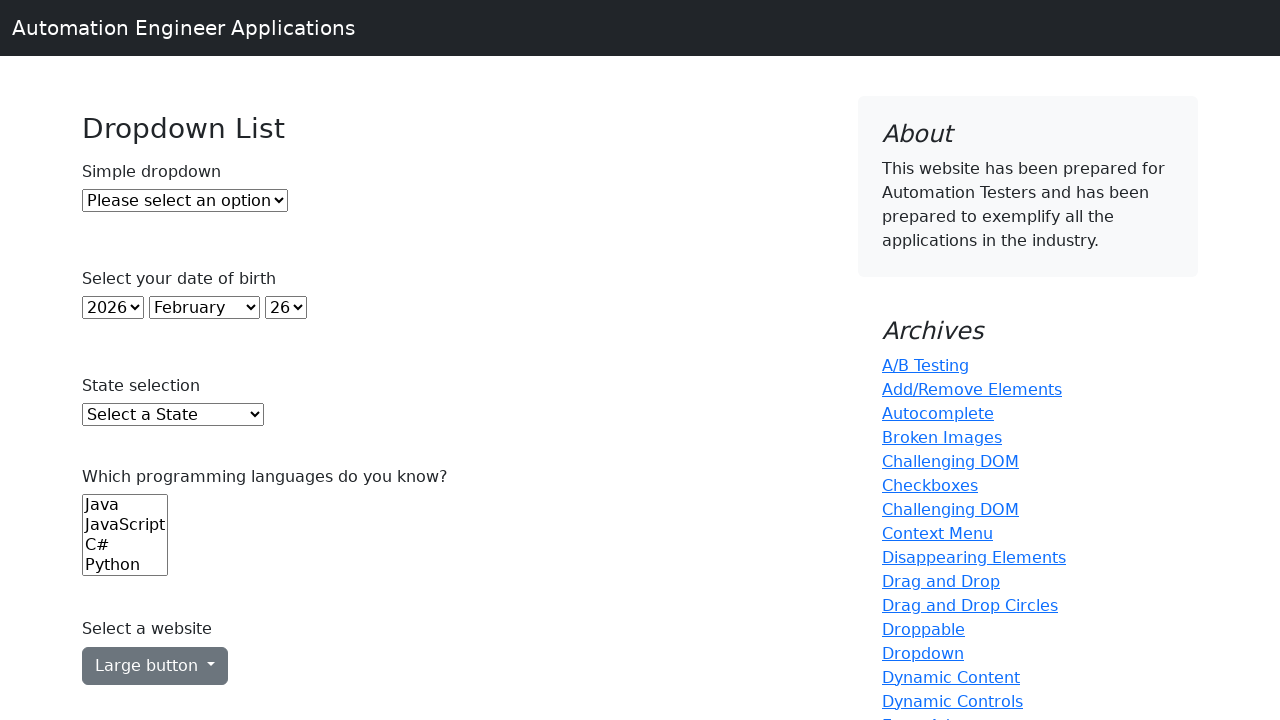

Selected 'Java' from the Programming Language dropdown on select[name='Languages']
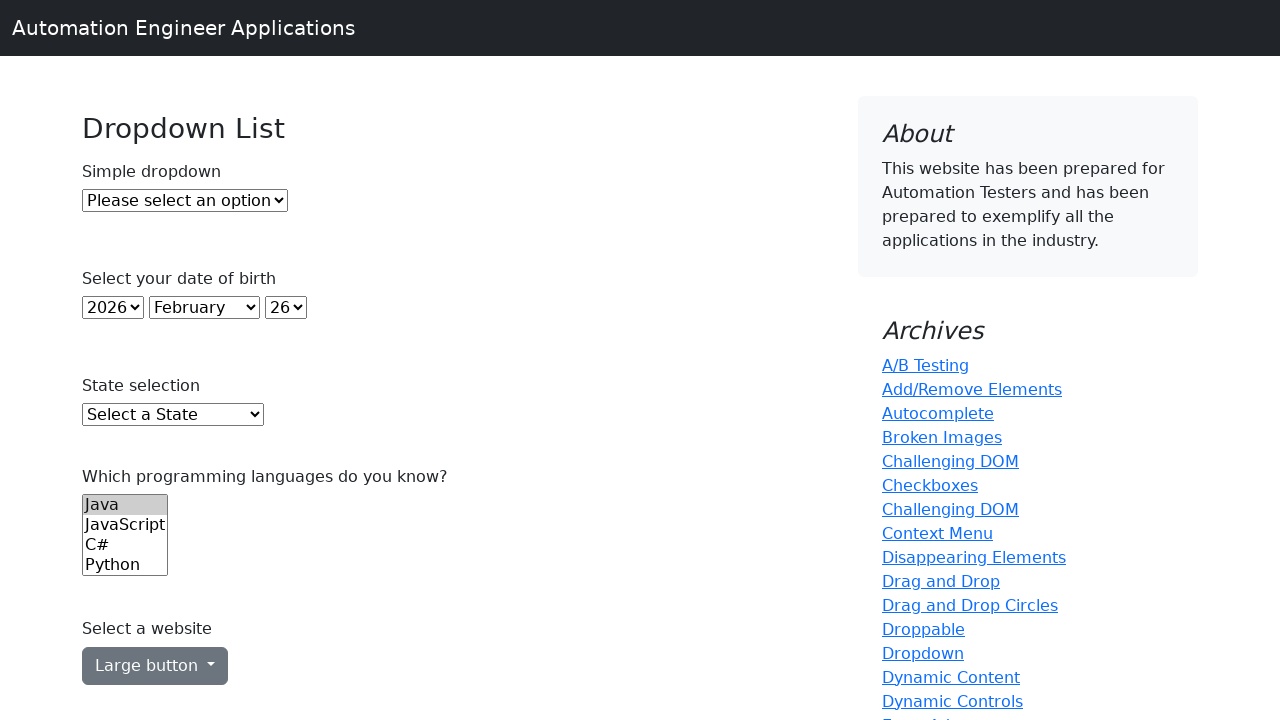

Verified that 'Java' is the selected option in the dropdown
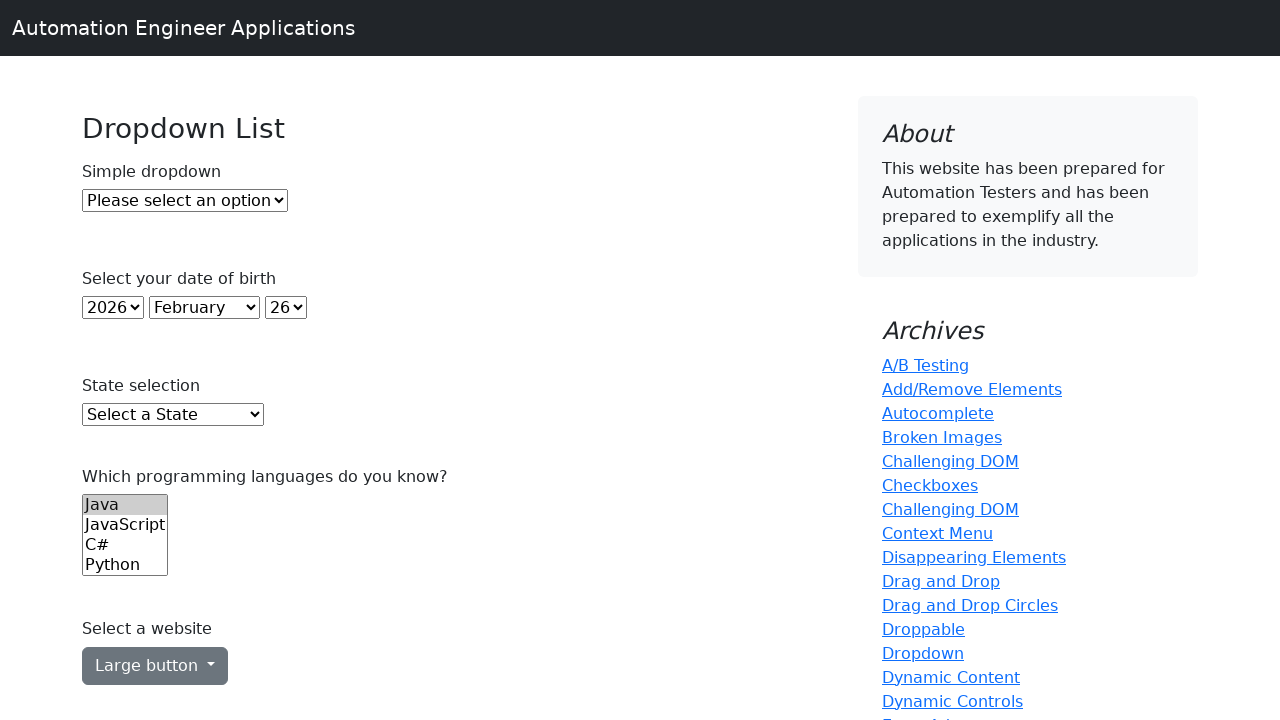

Retrieved all options from the Programming Language dropdown
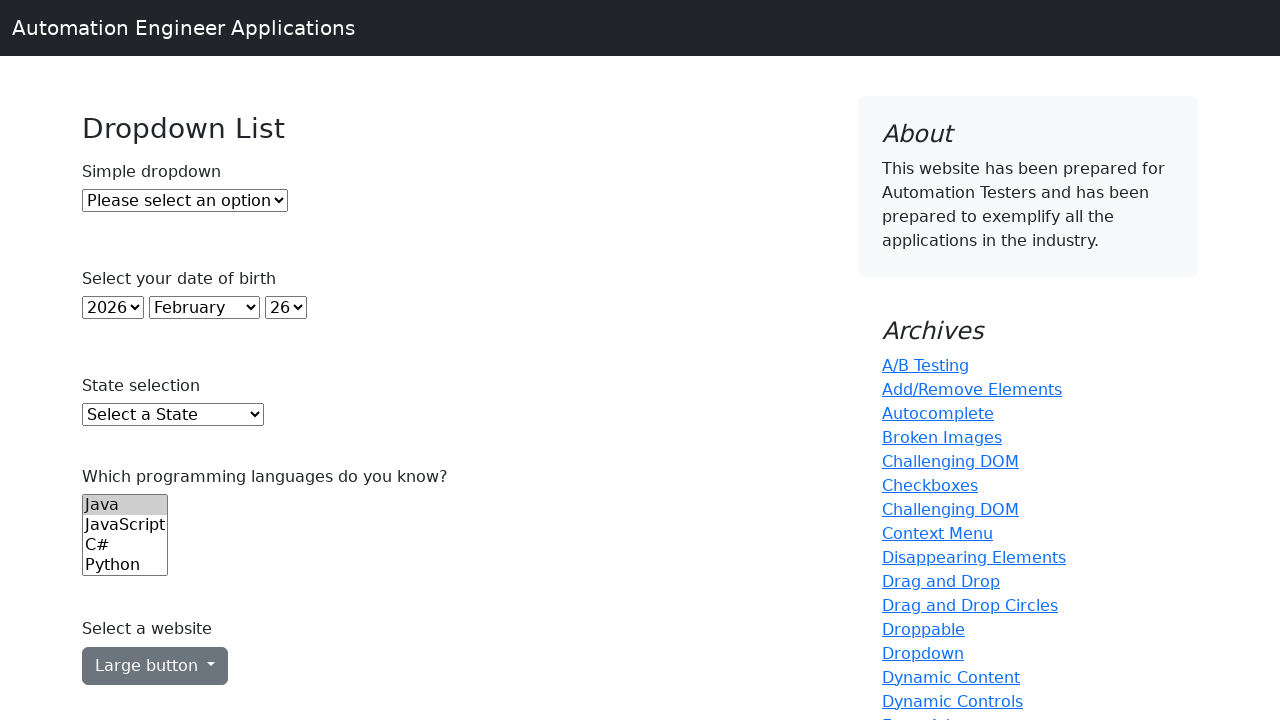

Printed option: Java
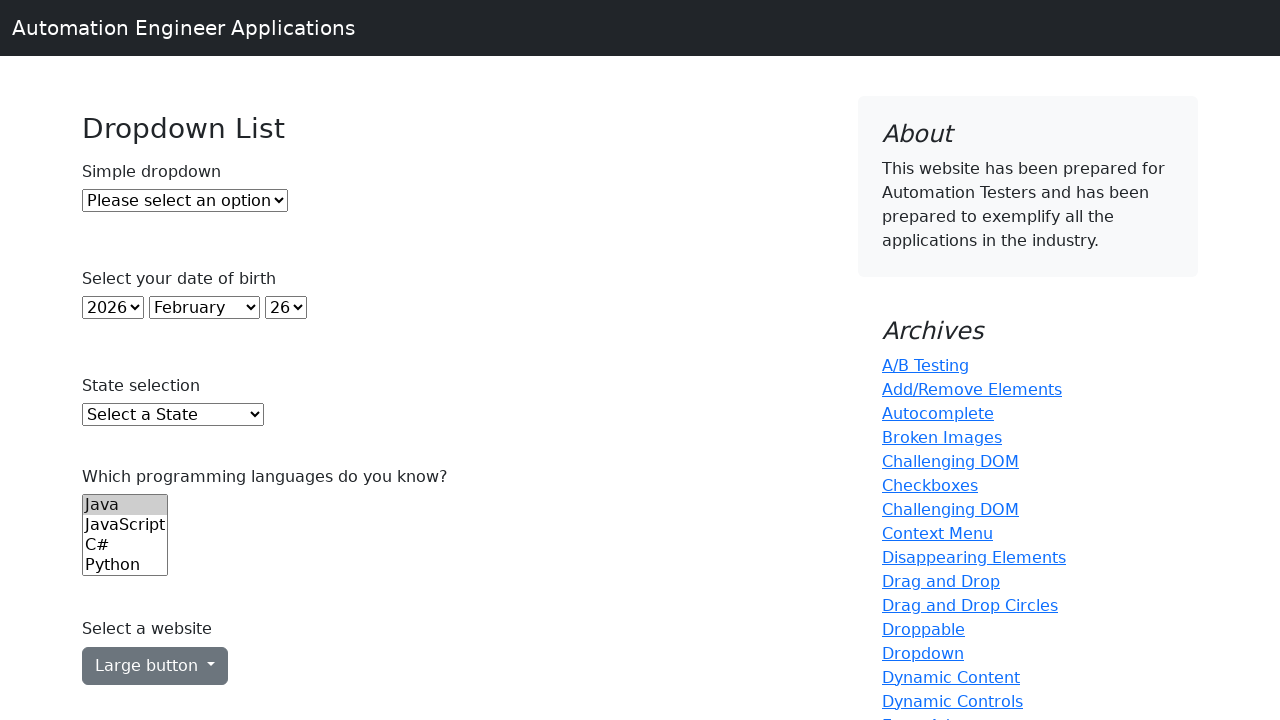

Printed option: JavaScript
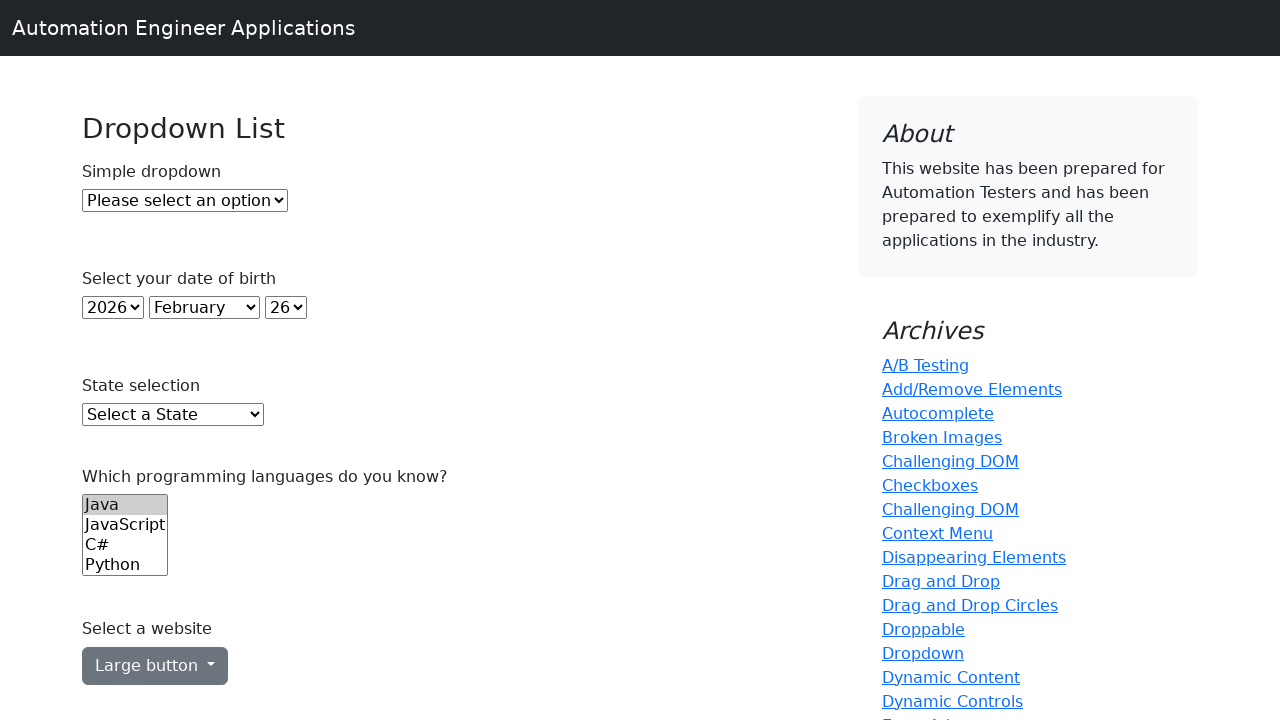

Printed option: C#
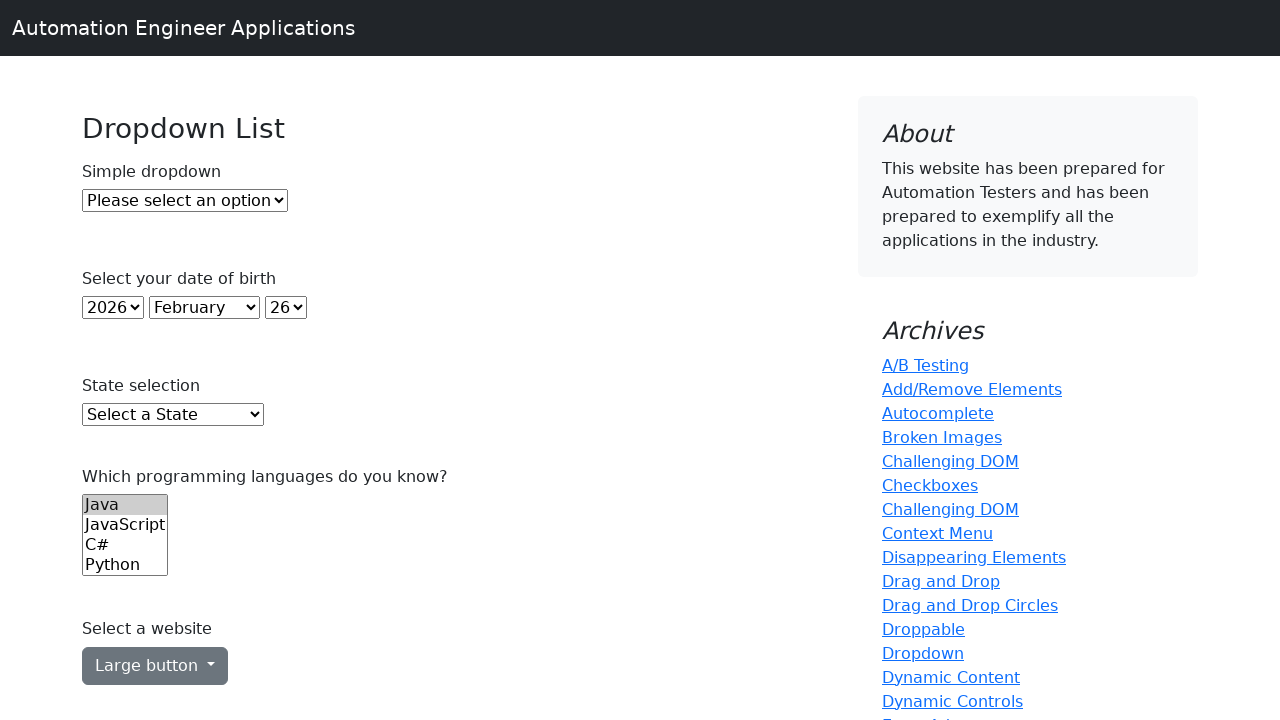

Printed option: Python
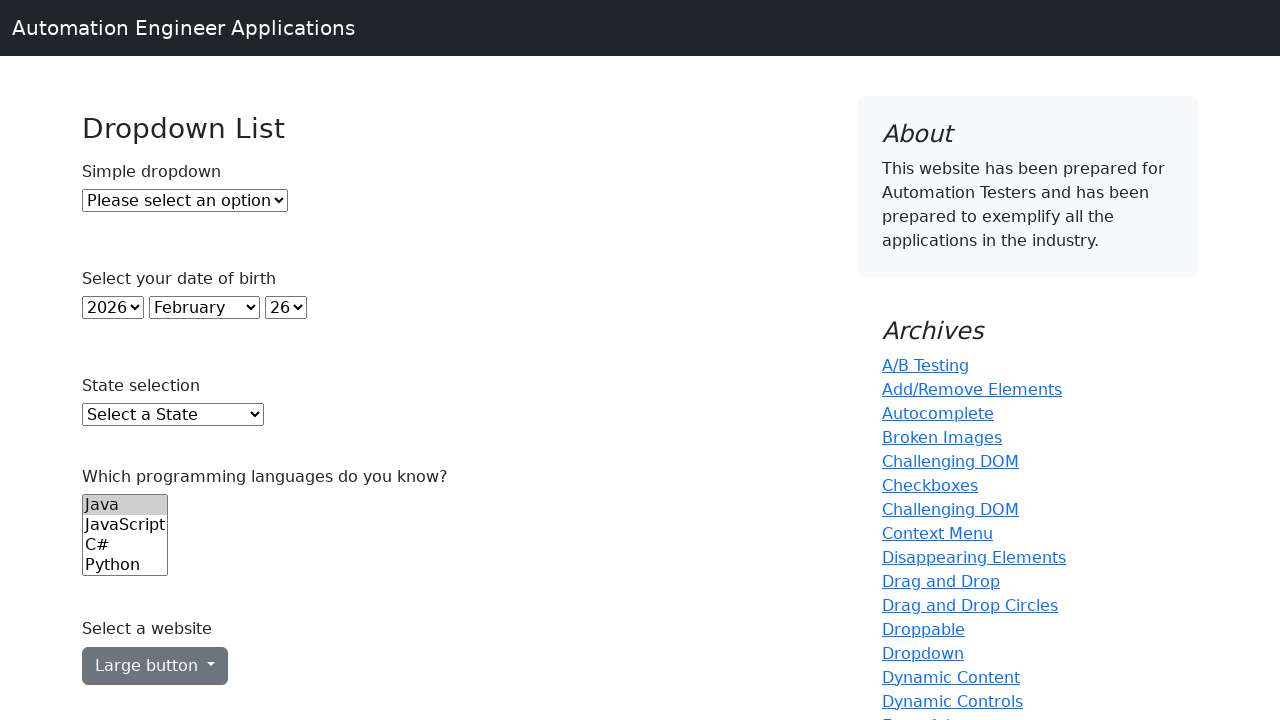

Printed option: Ruby
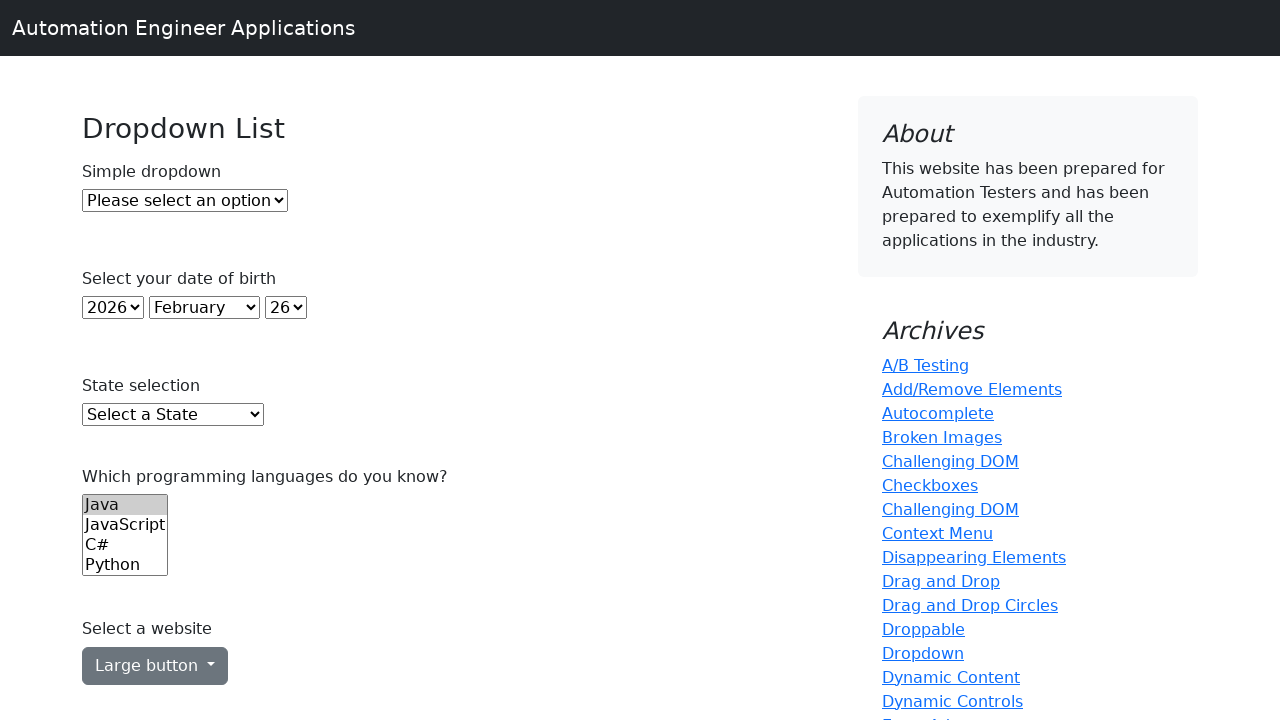

Printed option: C
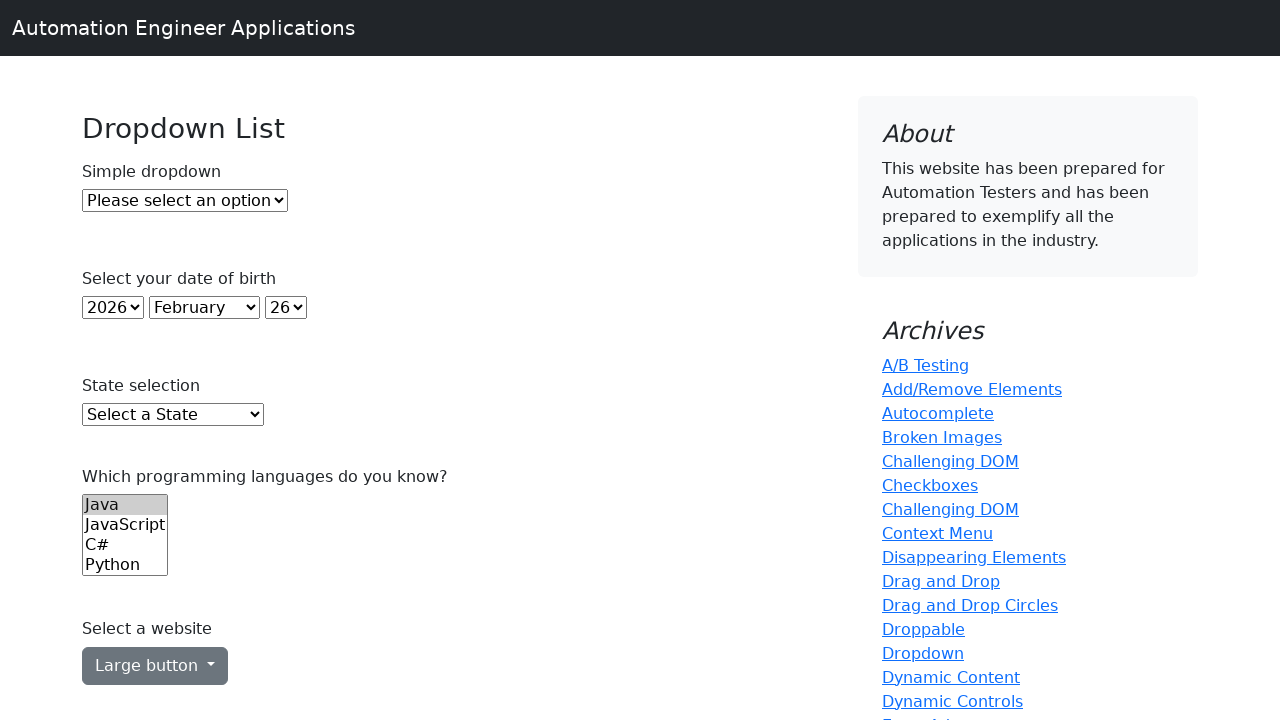

Retrieved all options from all dropdowns on the page
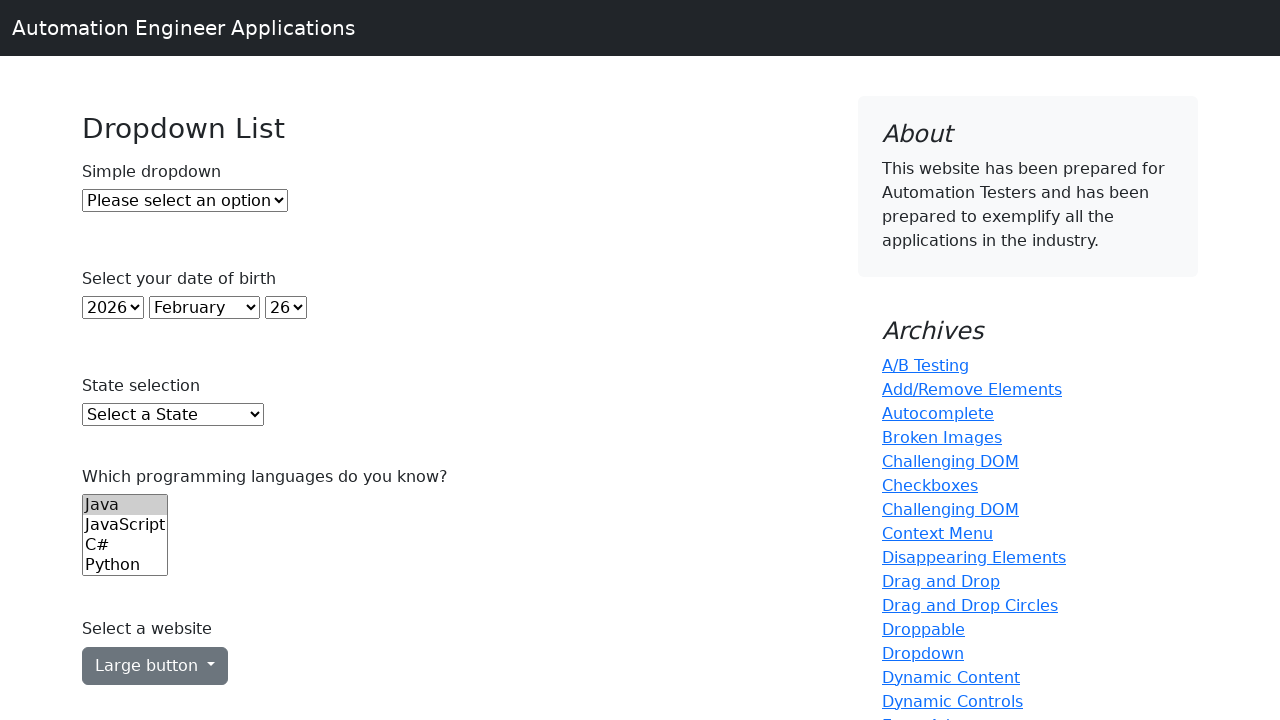

Printed option: Please select an option
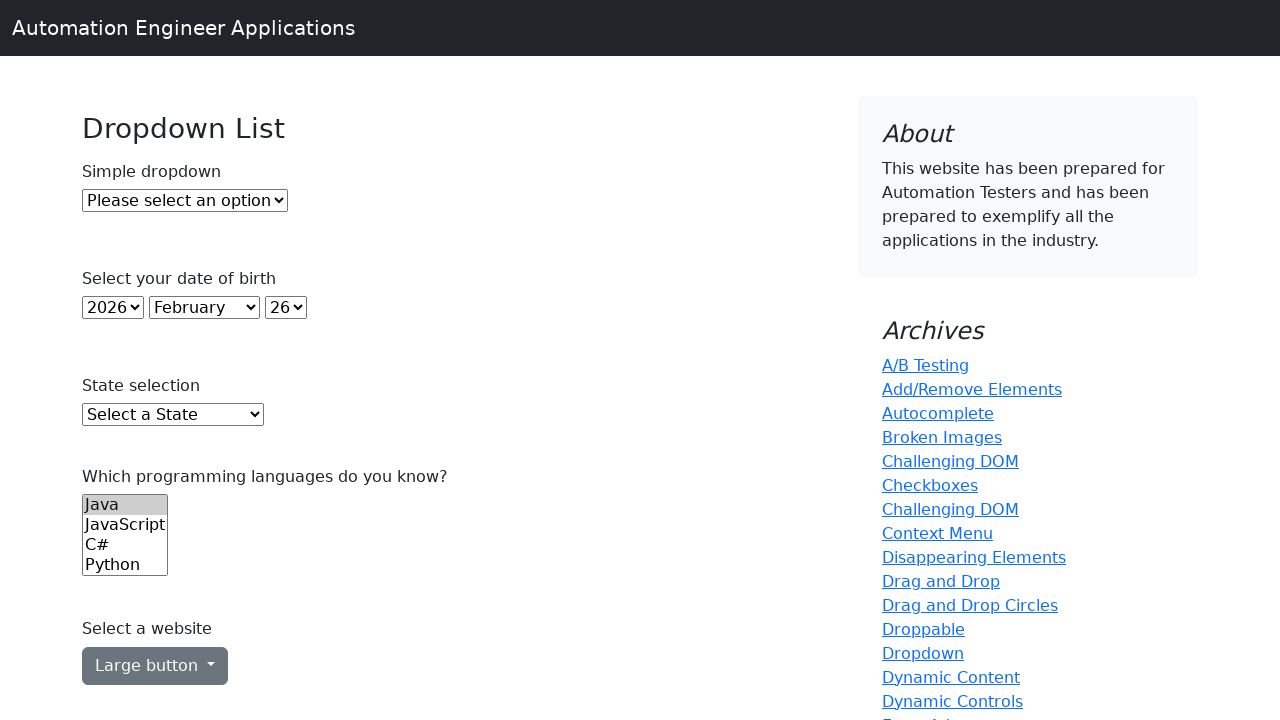

Printed option: Option 1
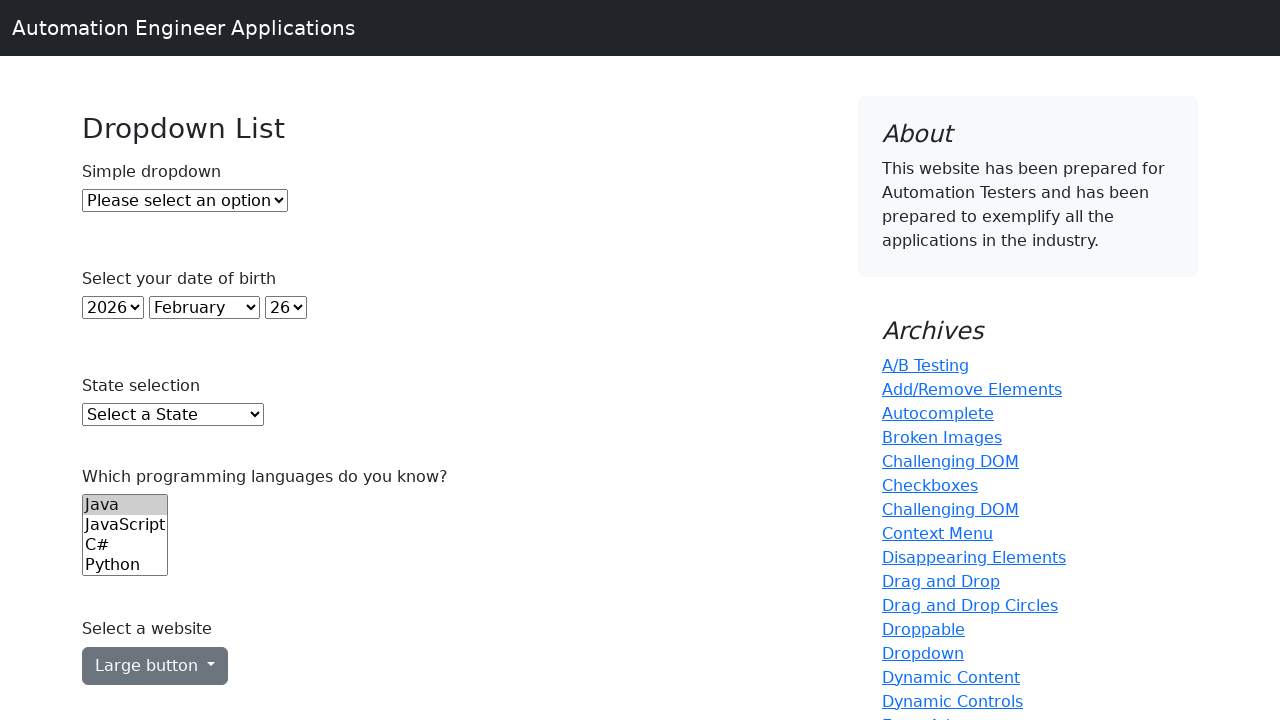

Printed option: Option 2
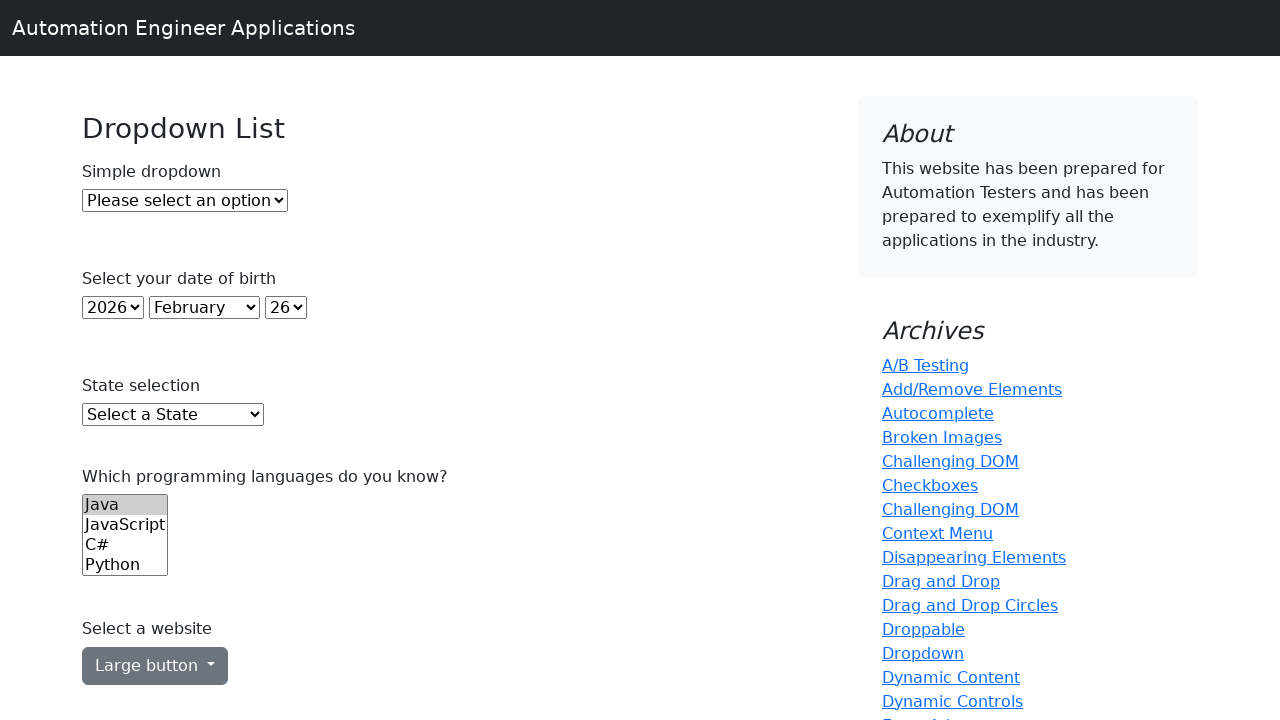

Printed option: 2026
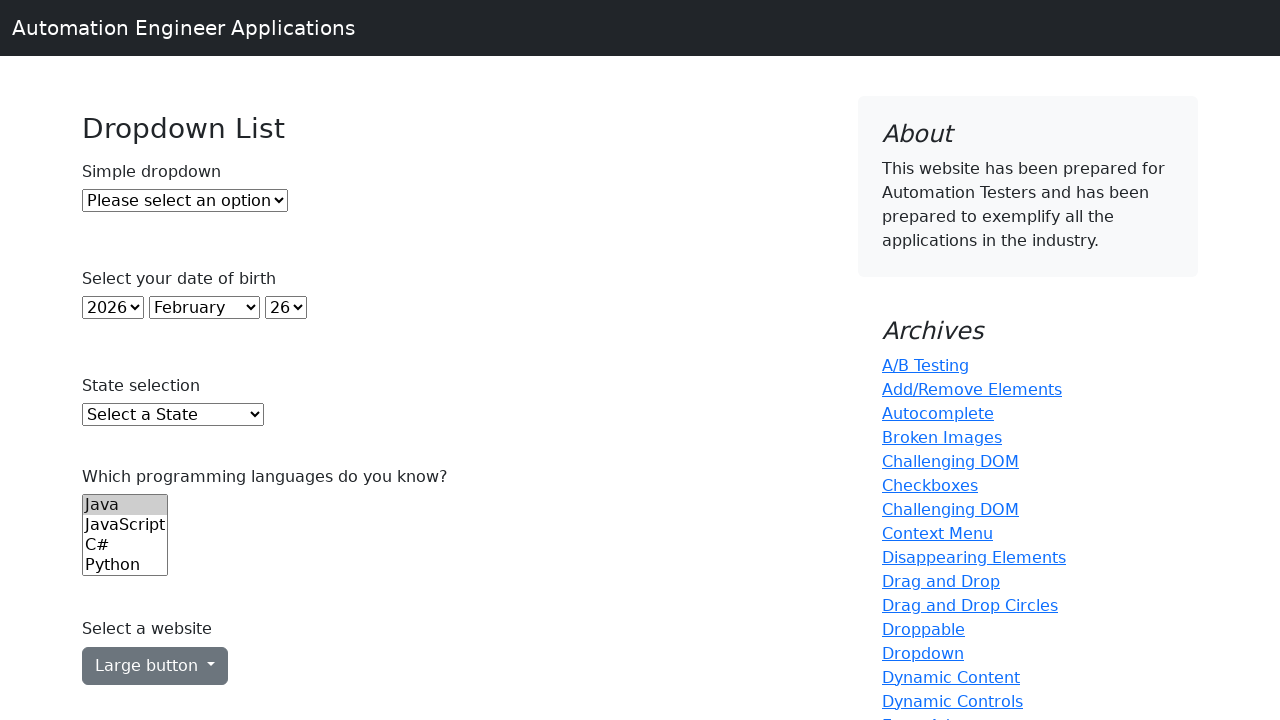

Printed option: 2025
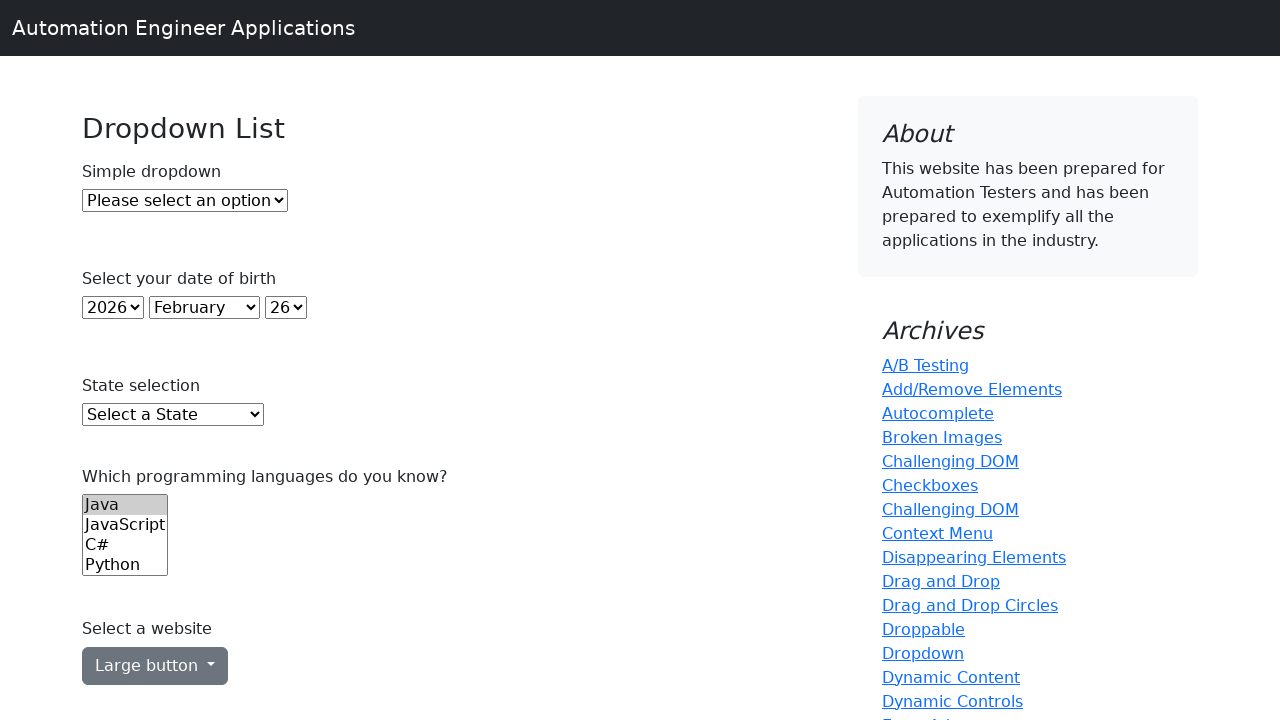

Printed option: 2024
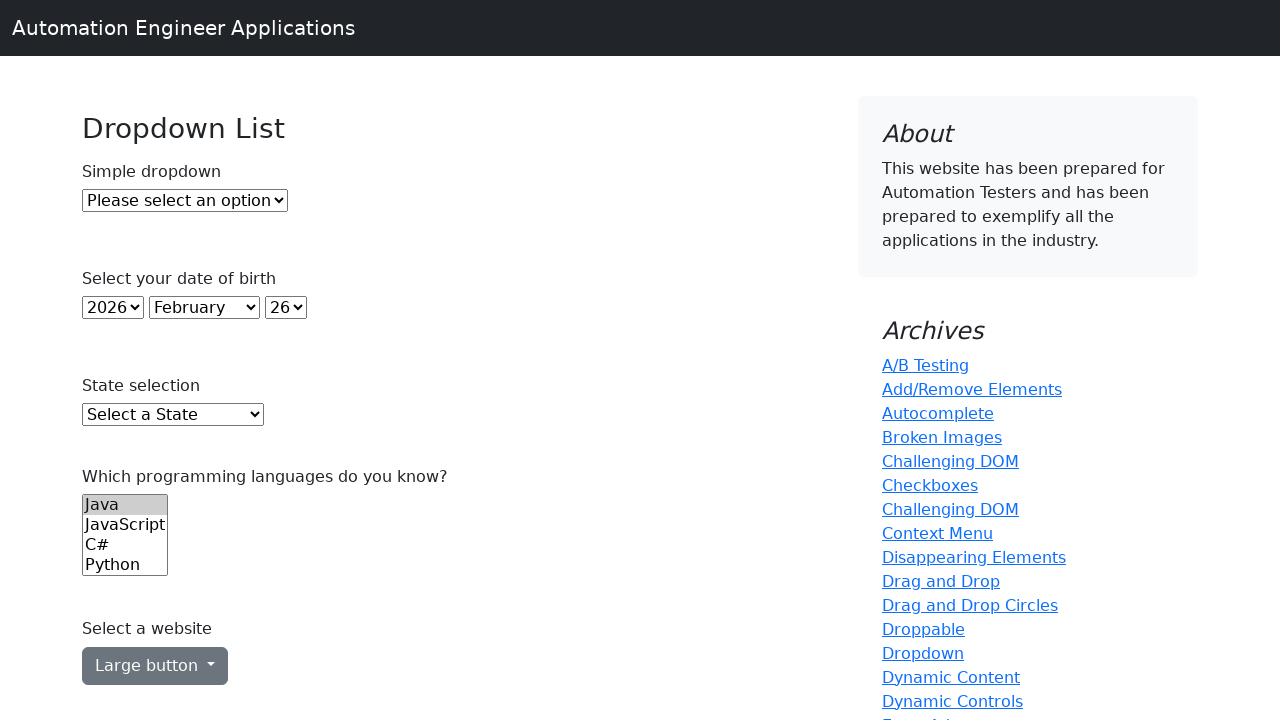

Printed option: 2023
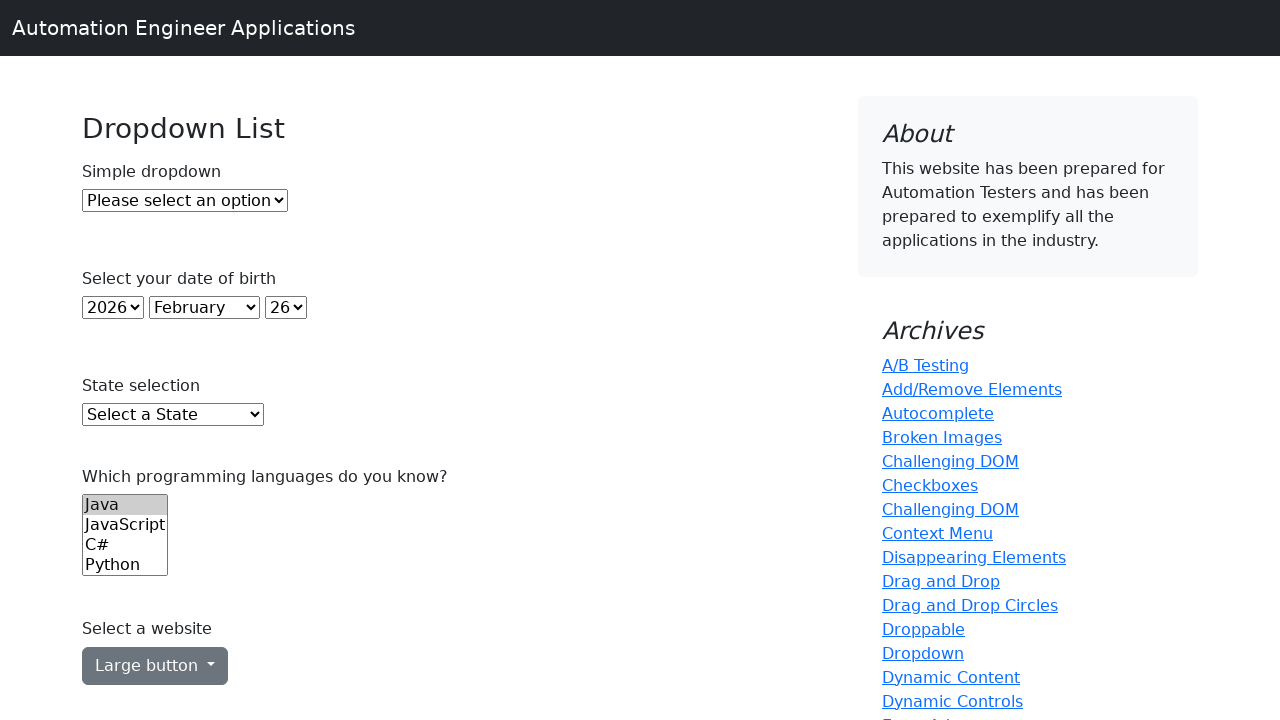

Printed option: 2022
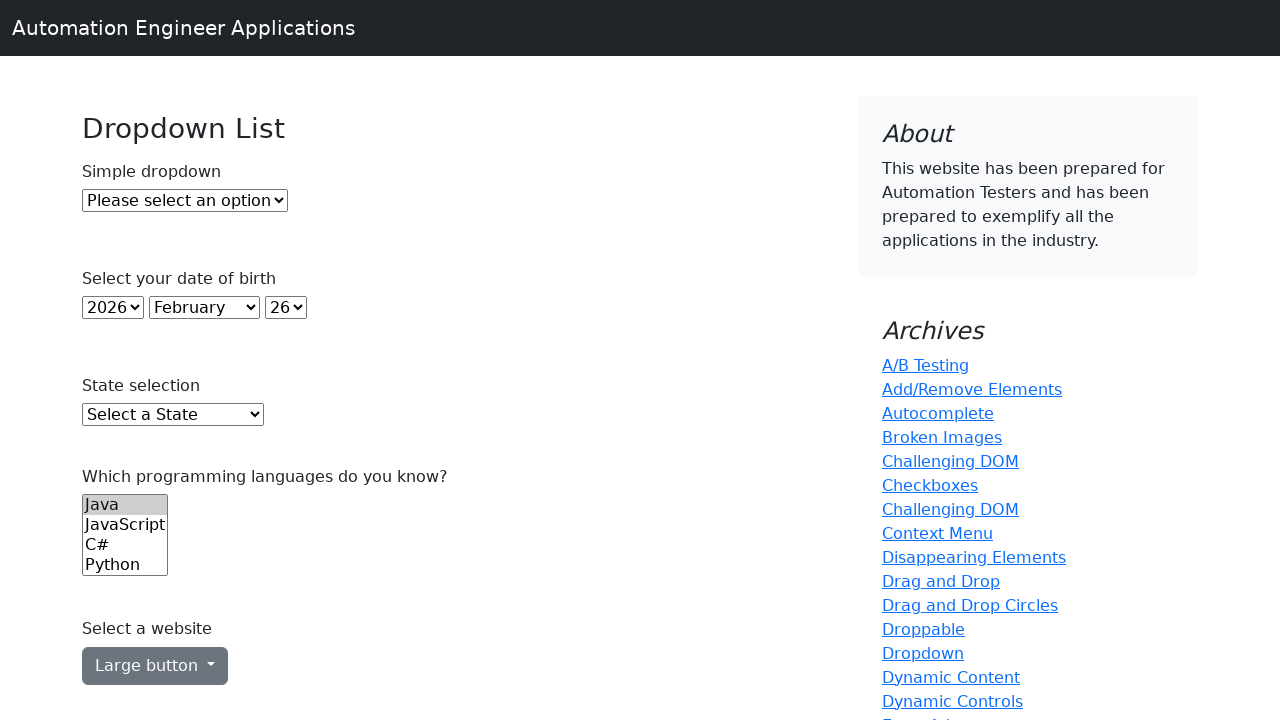

Printed option: 2021
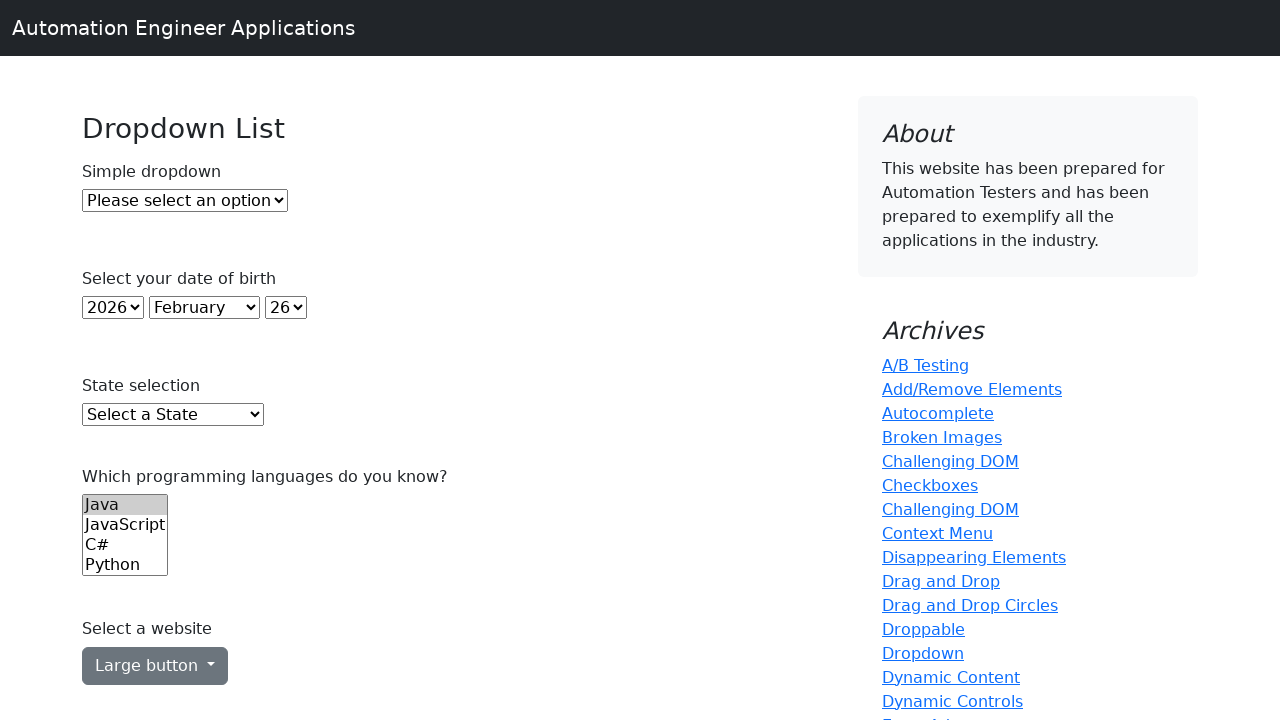

Printed option: 2020
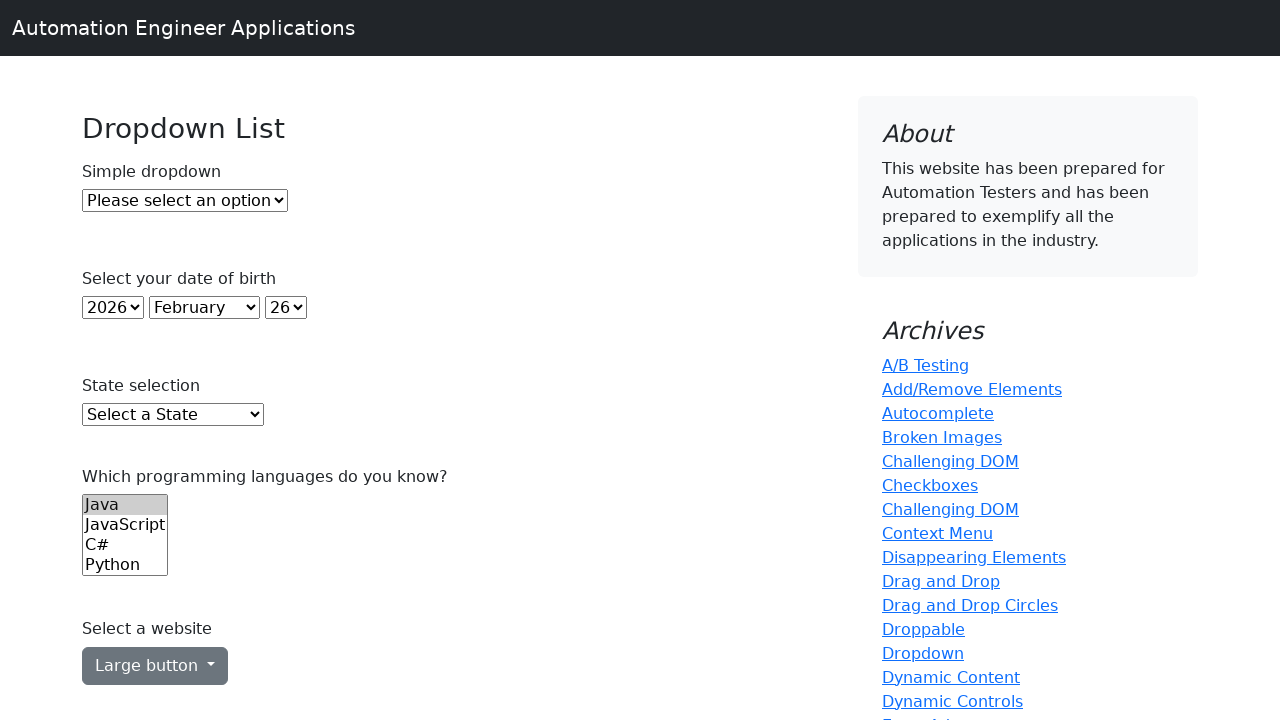

Printed option: 2019
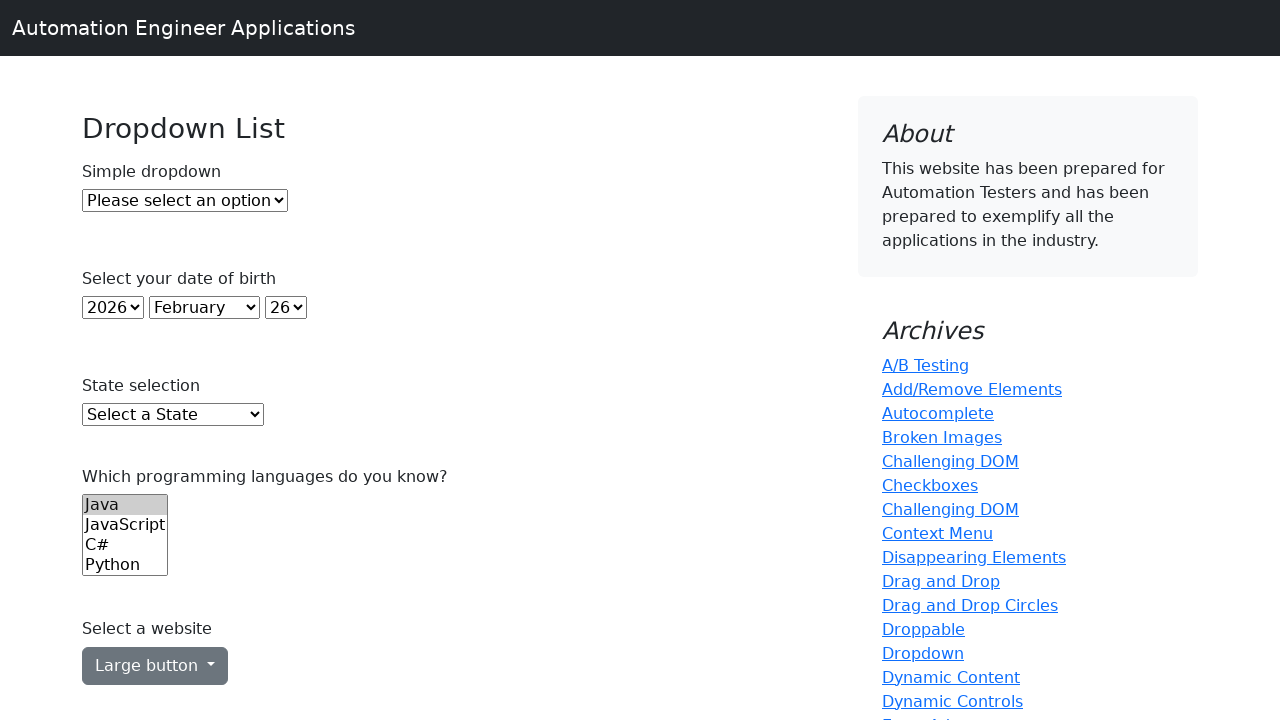

Printed option: 2018
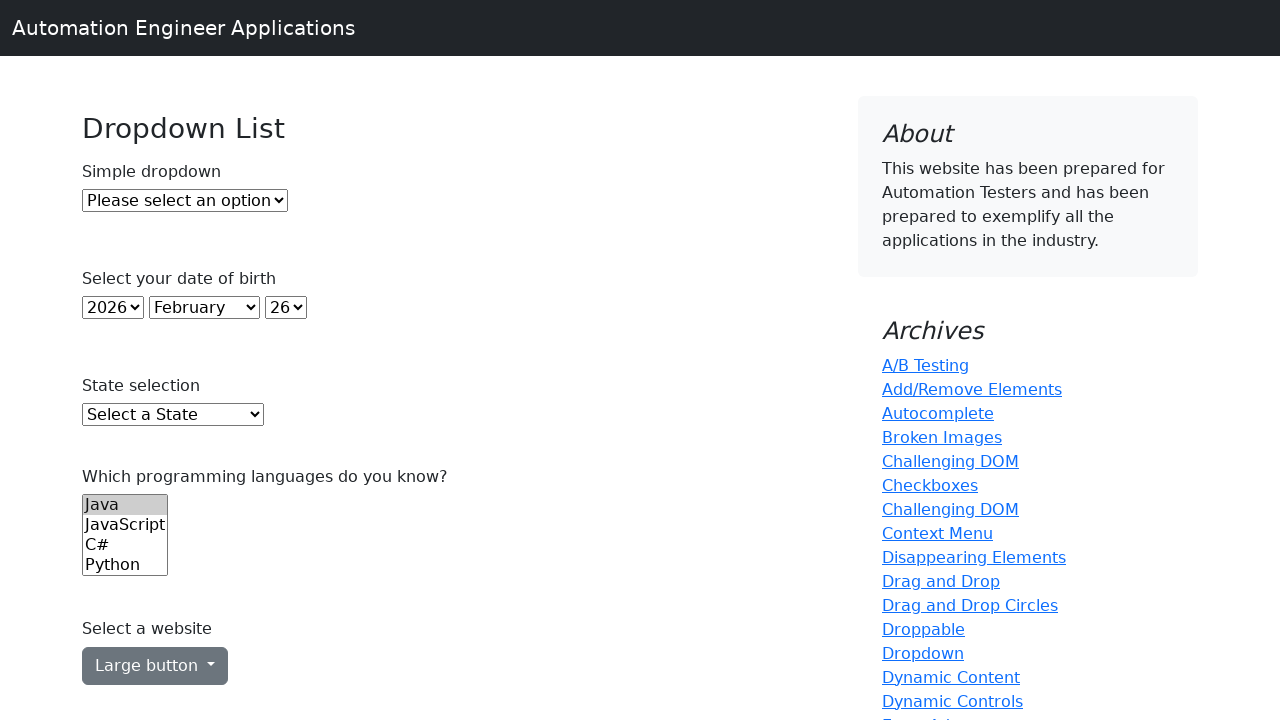

Printed option: 2017
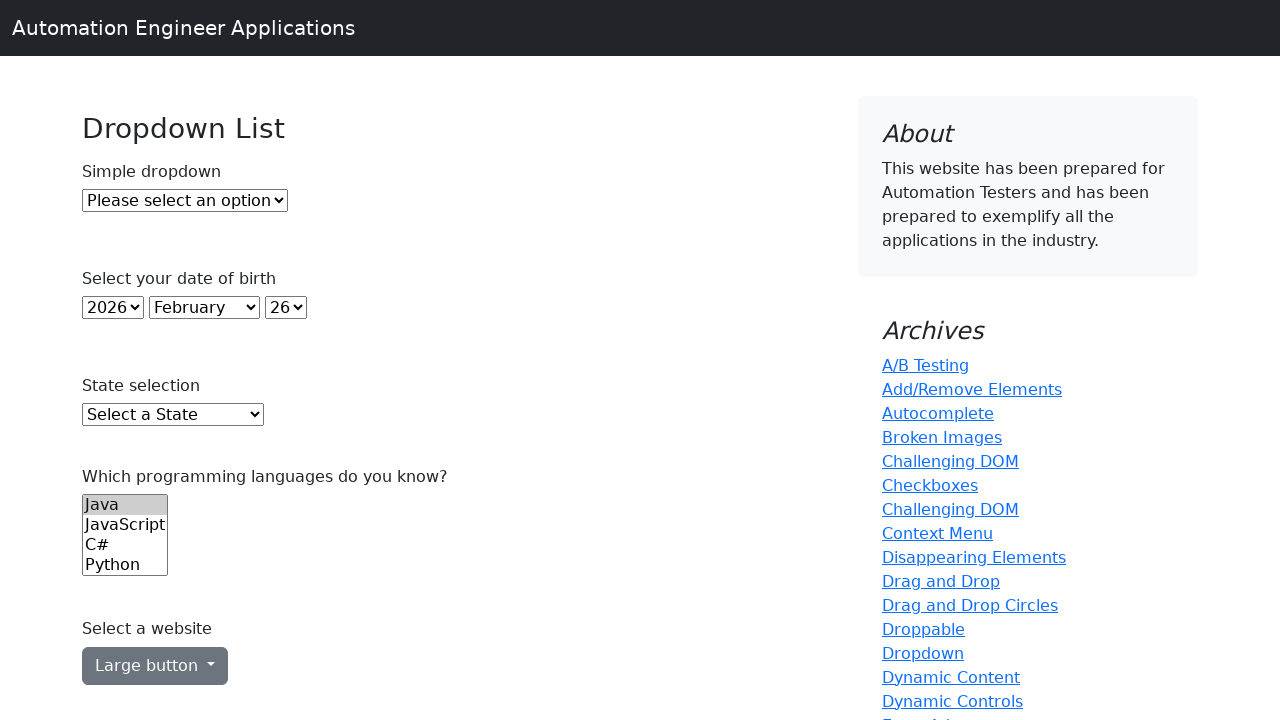

Printed option: 2016
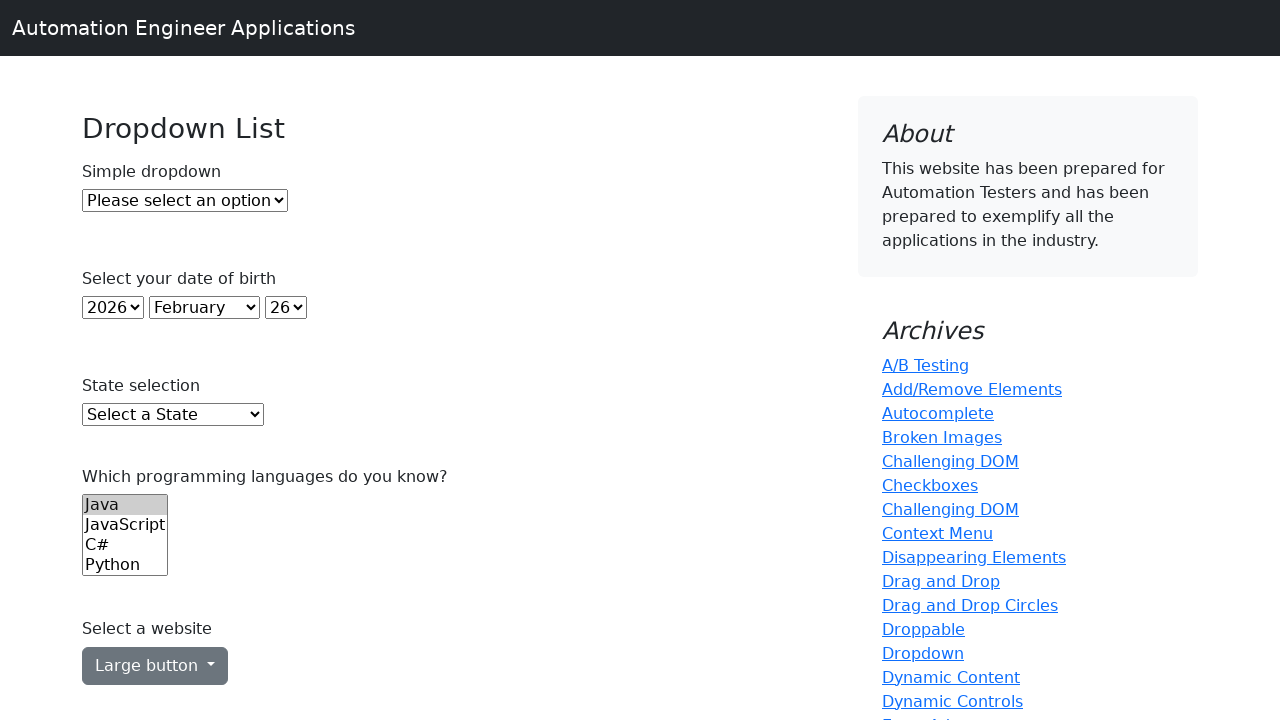

Printed option: 2015
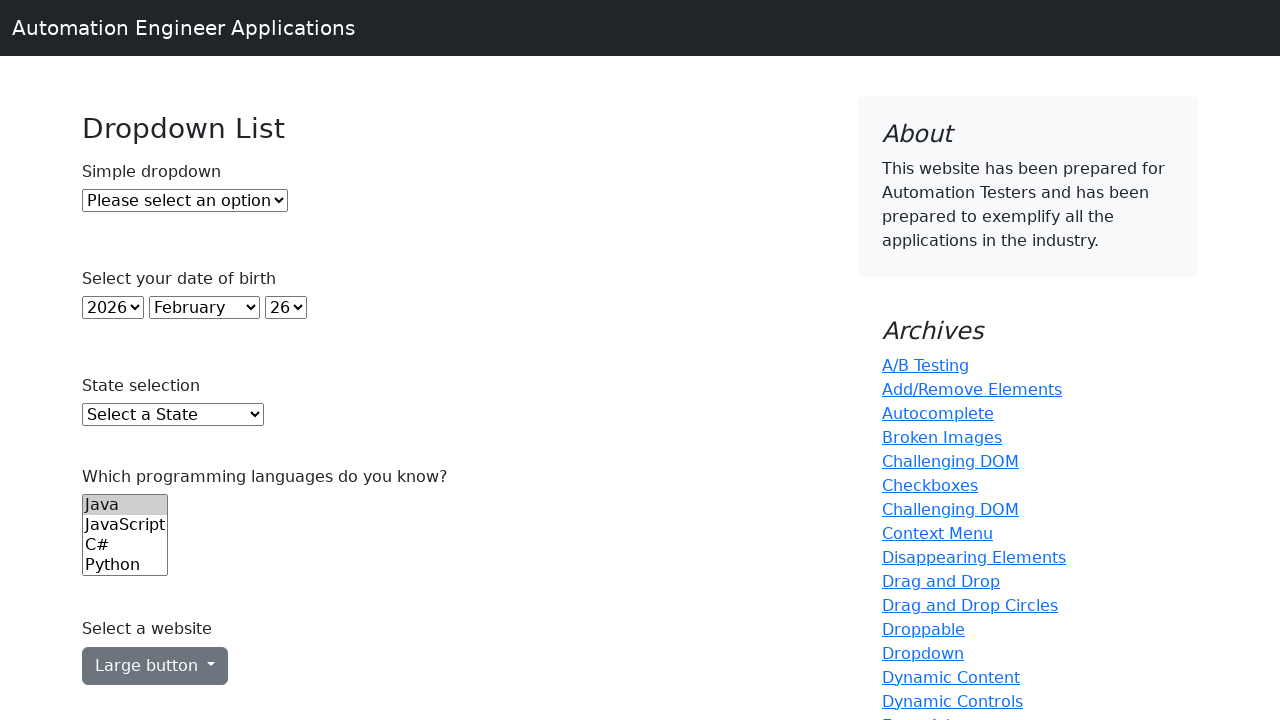

Printed option: 2014
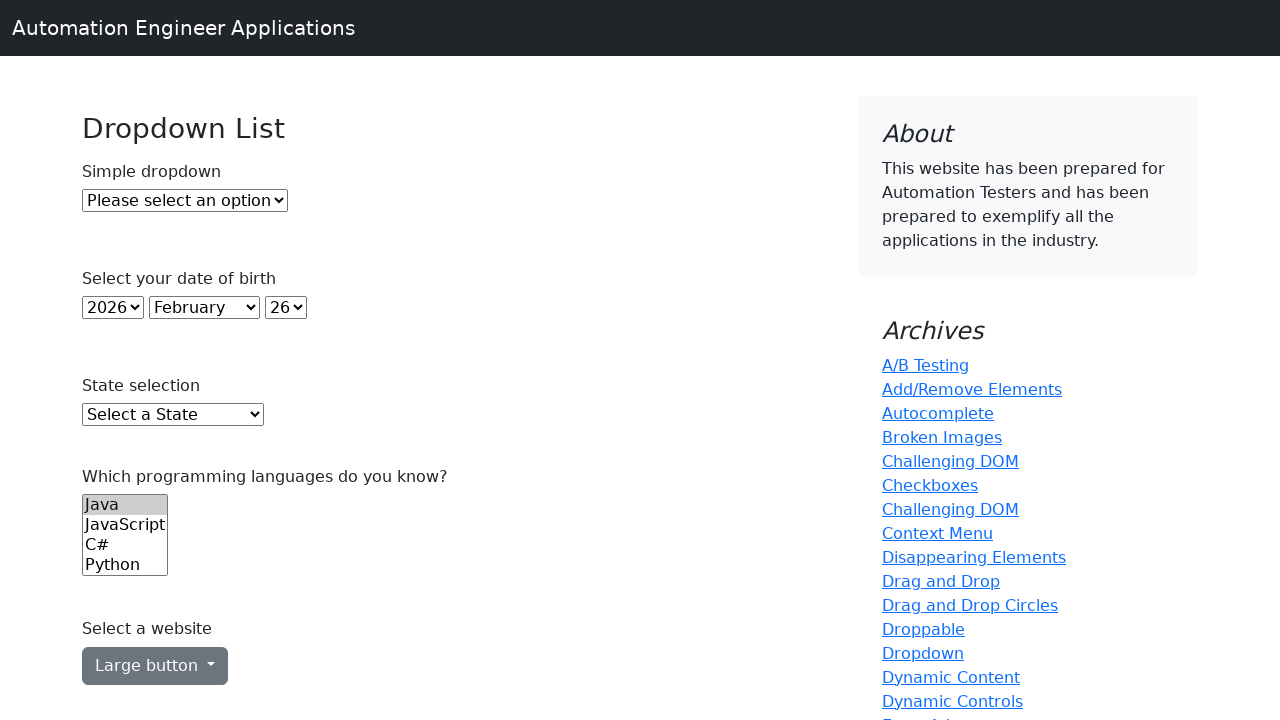

Printed option: 2013
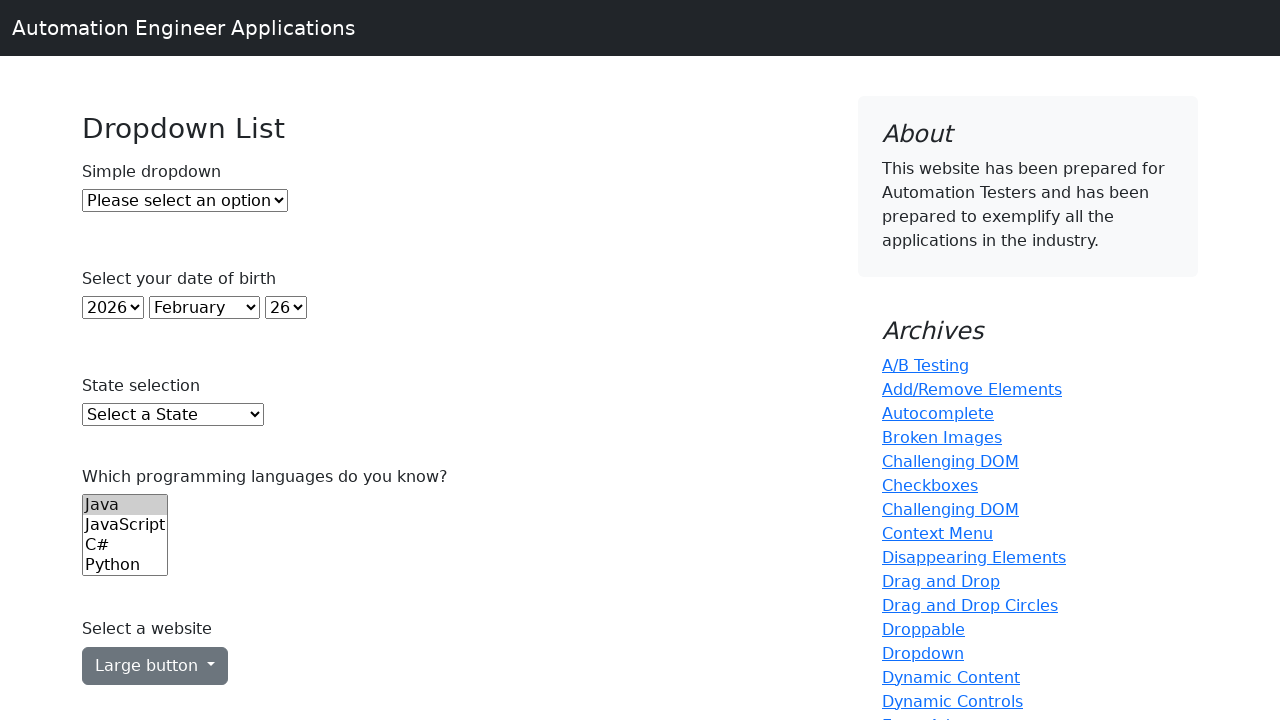

Printed option: 2012
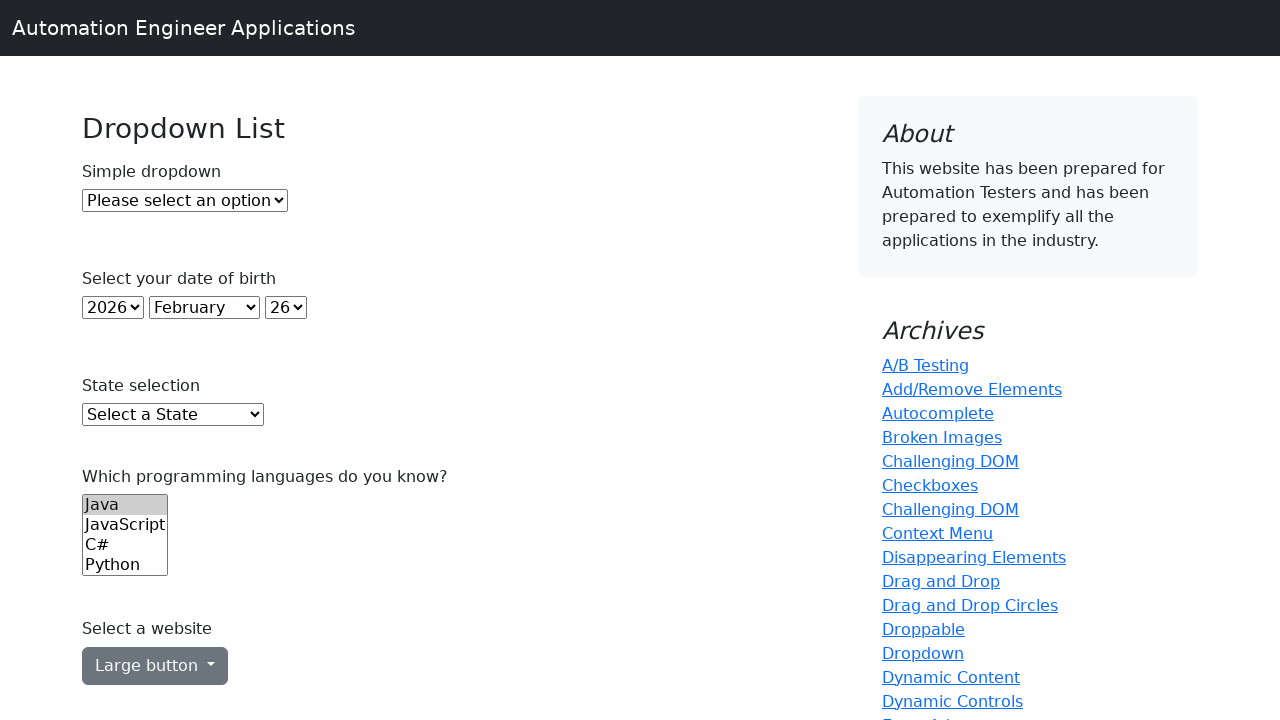

Printed option: 2011
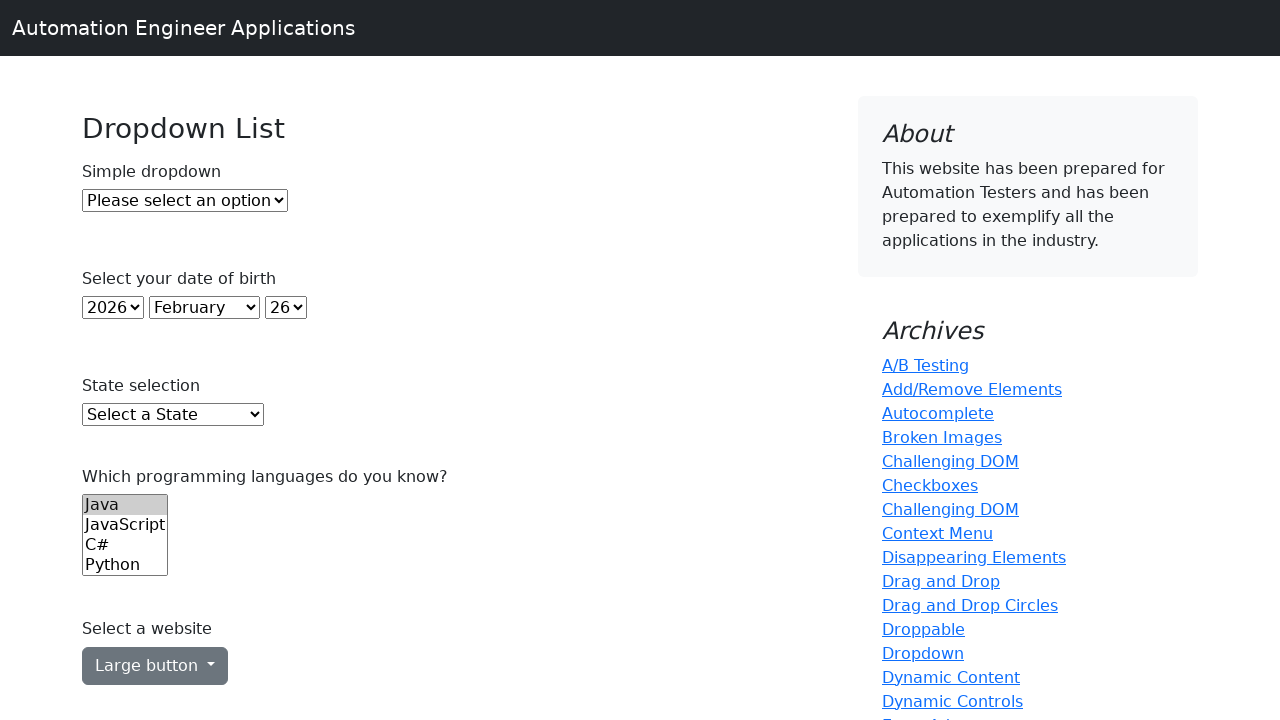

Printed option: 2010
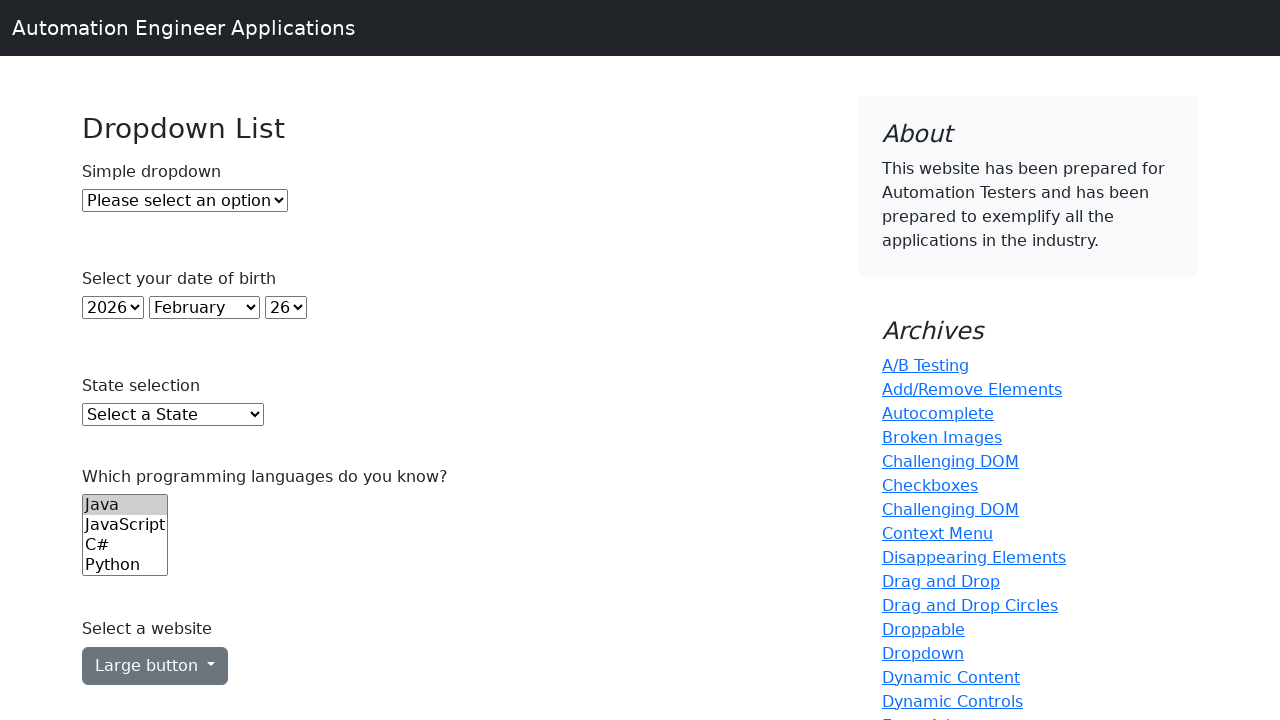

Printed option: 2009
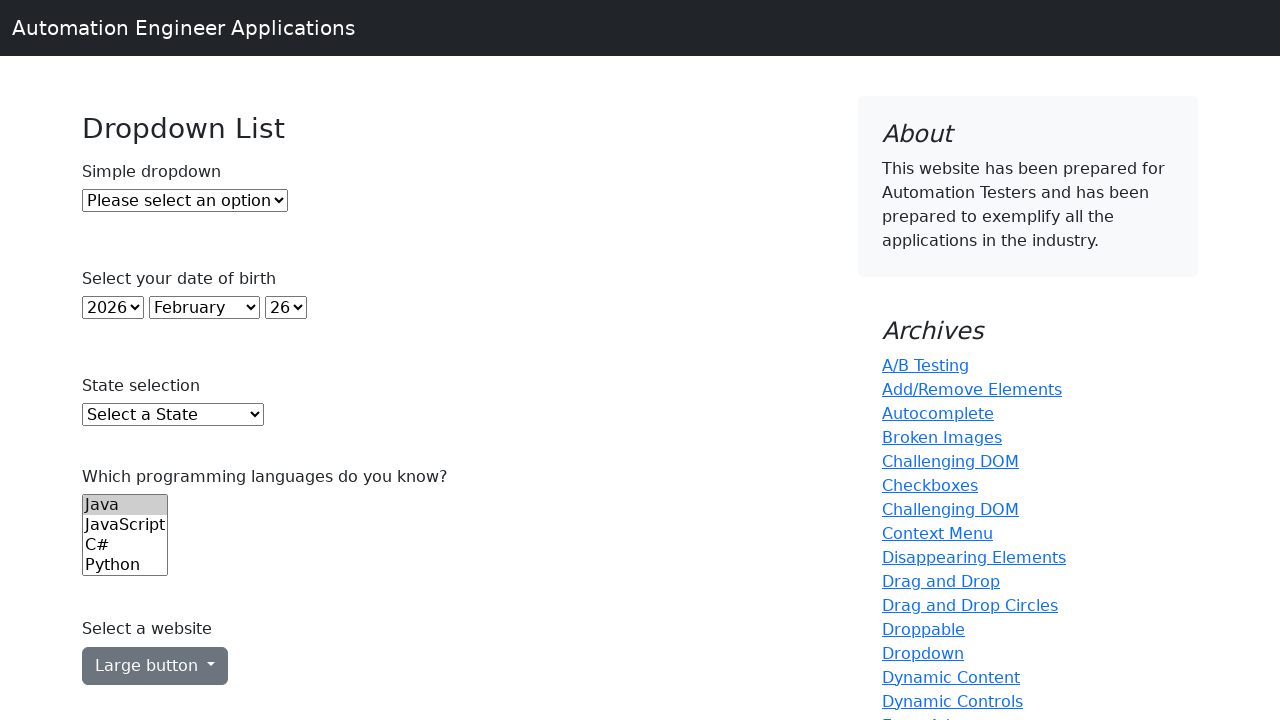

Printed option: 2008
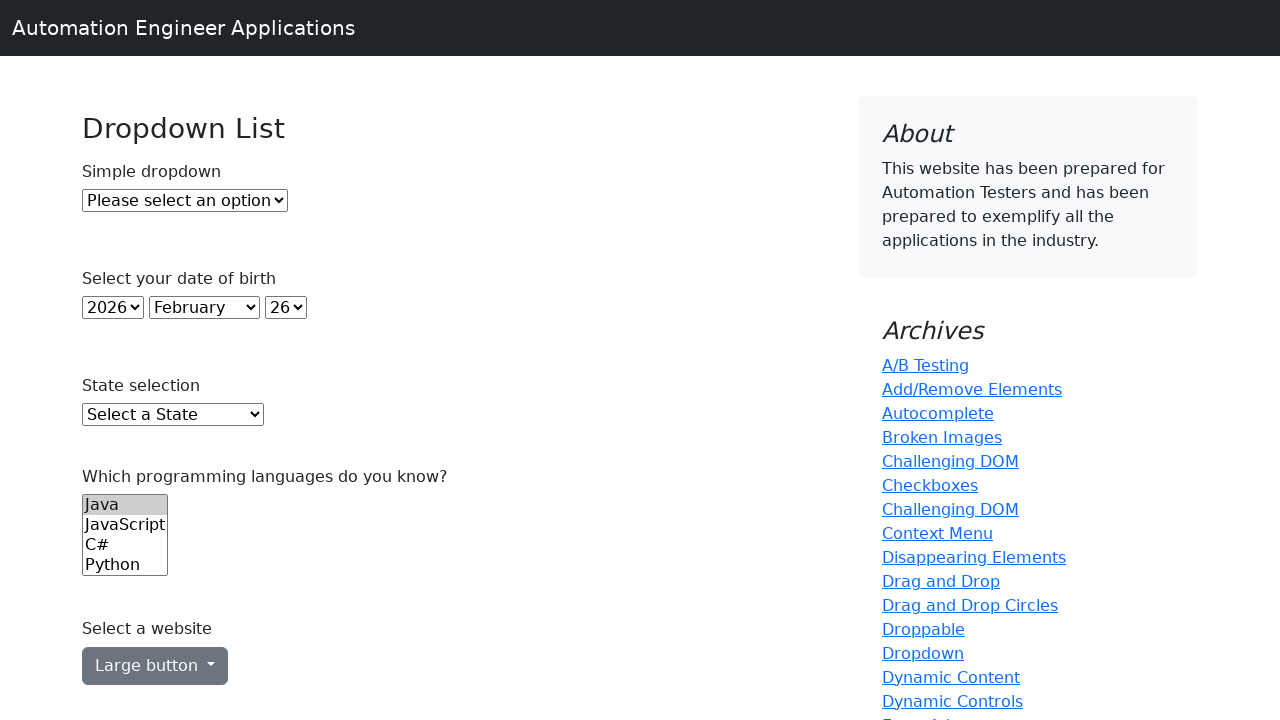

Printed option: 2007
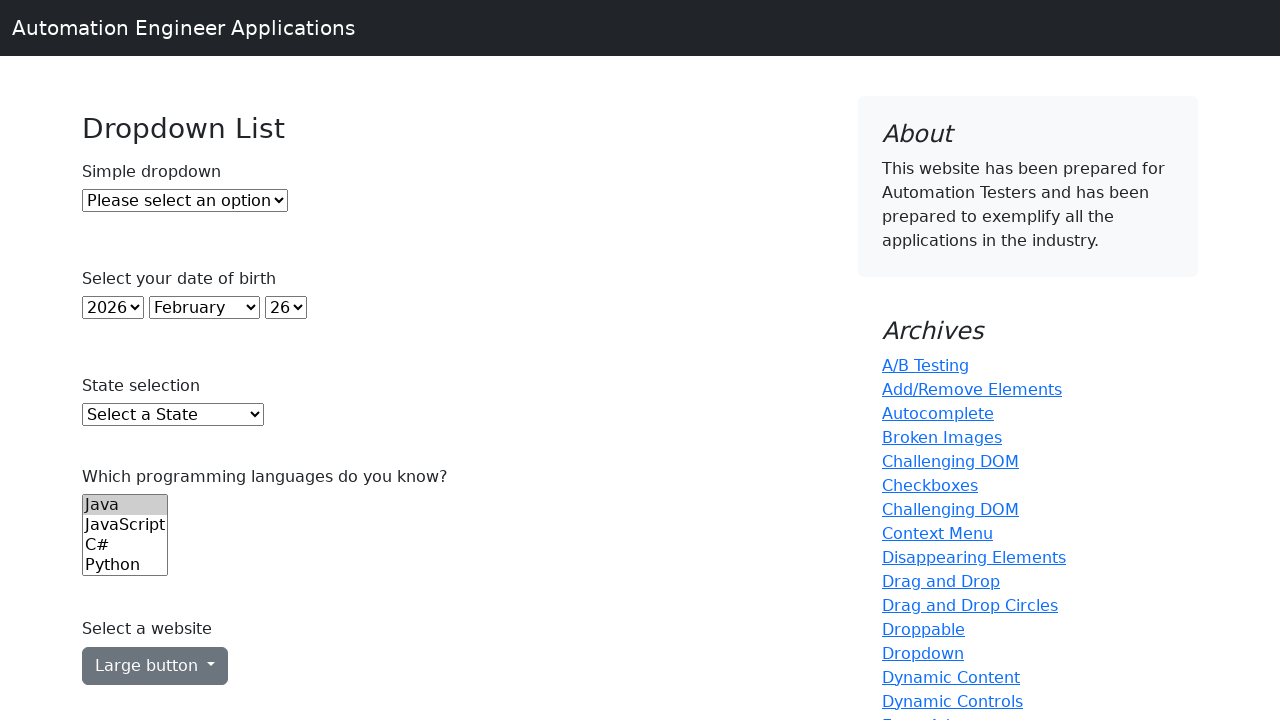

Printed option: 2006
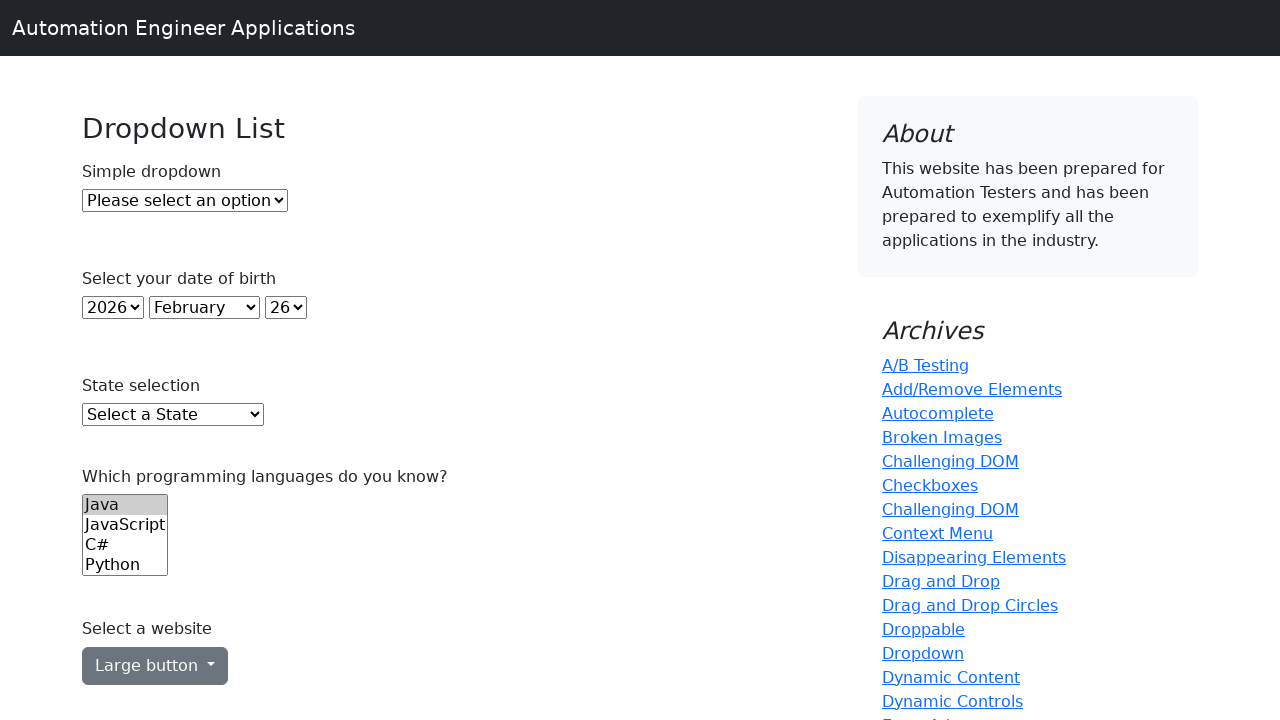

Printed option: 2005
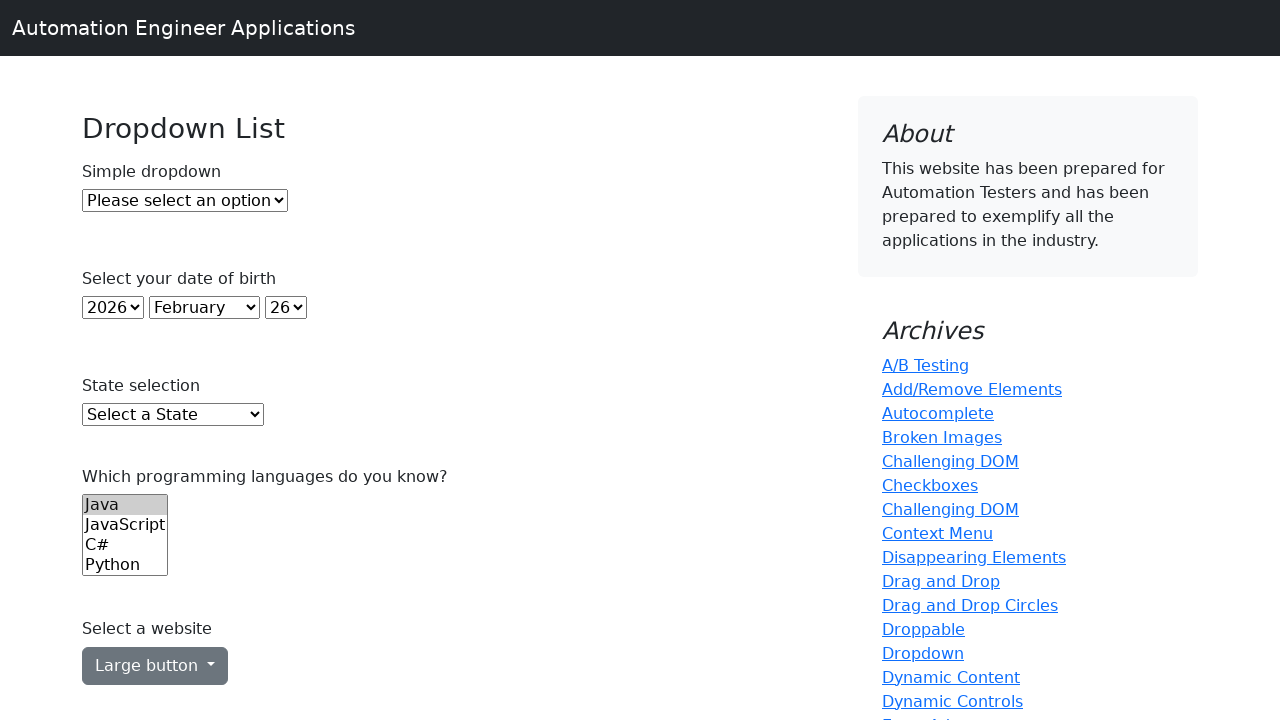

Printed option: 2004
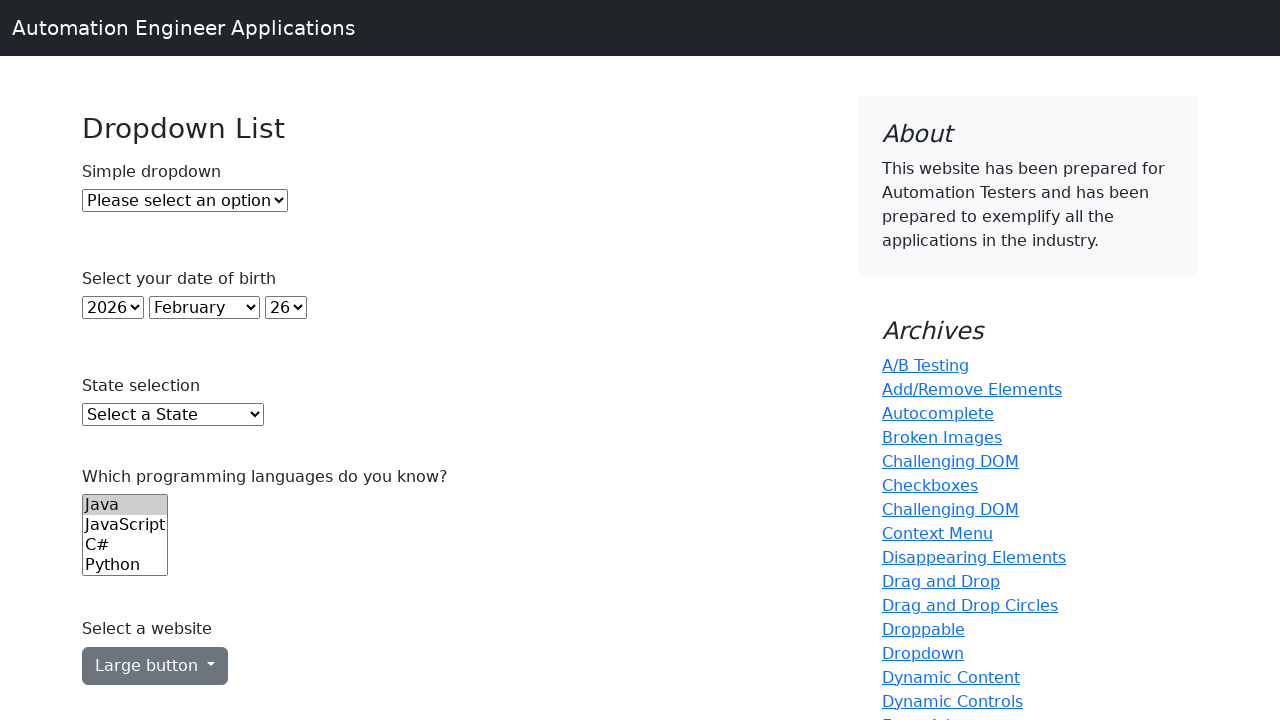

Printed option: 2003
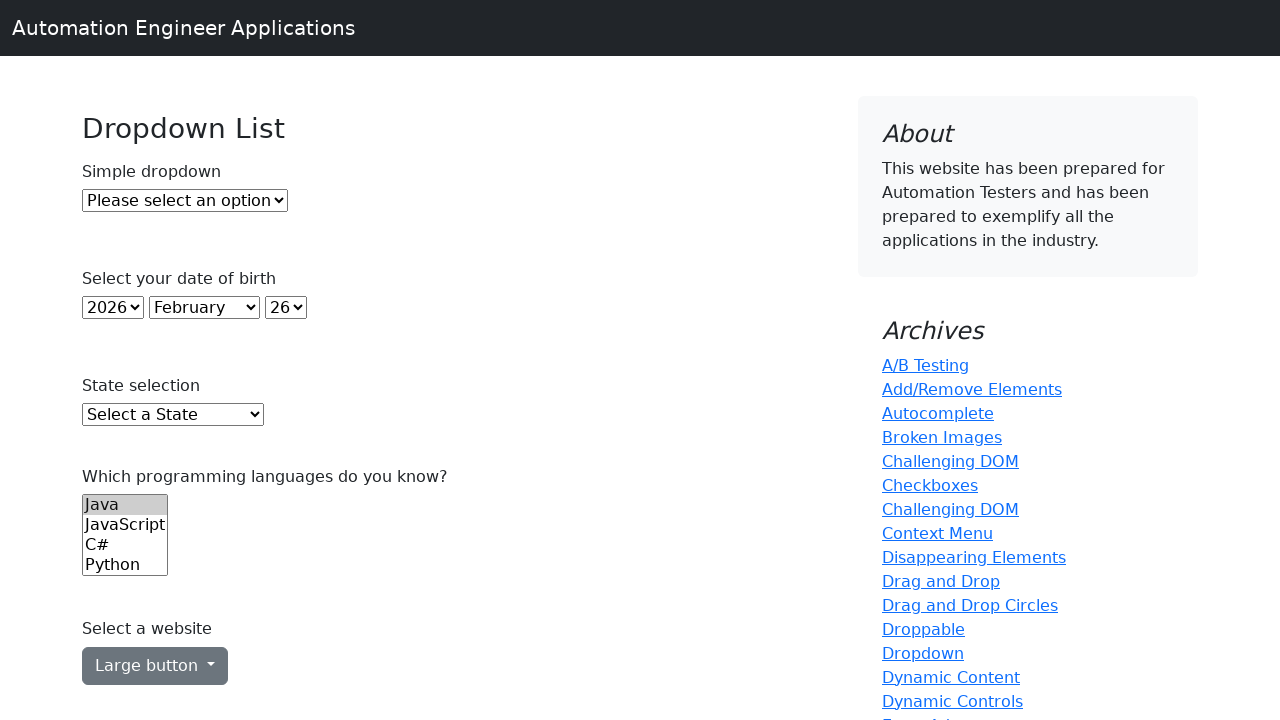

Printed option: 2002
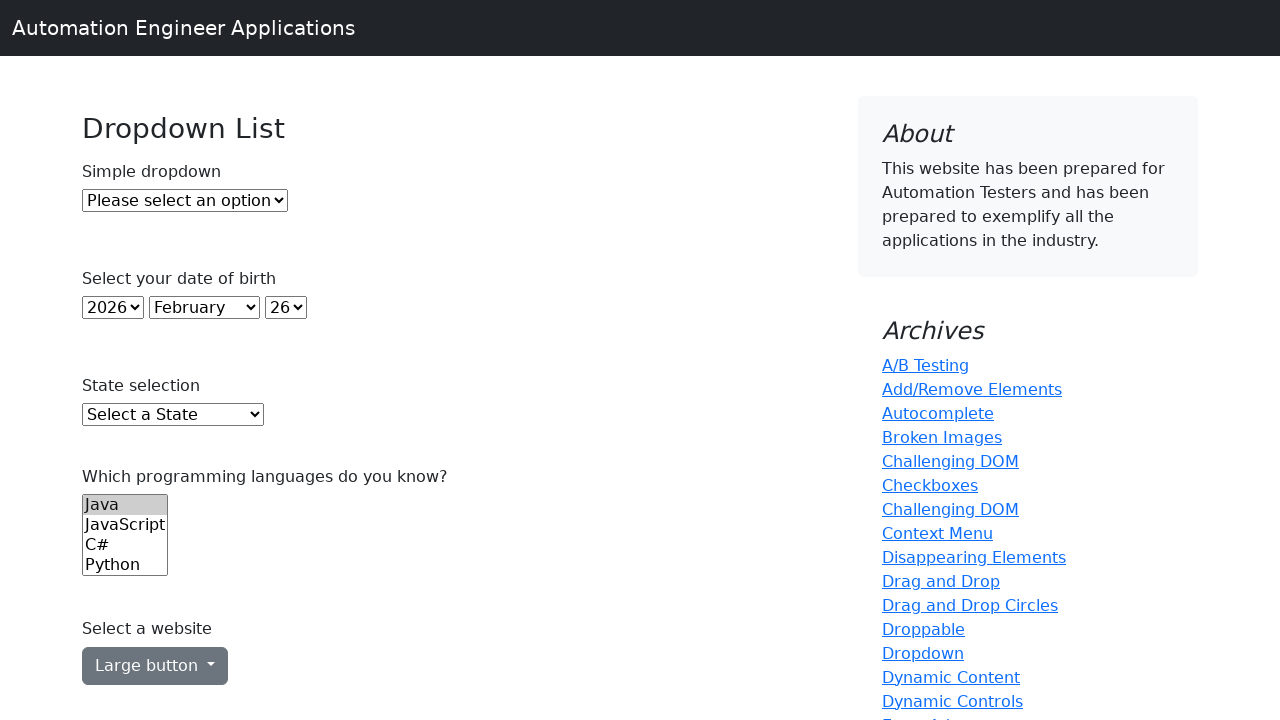

Printed option: 2001
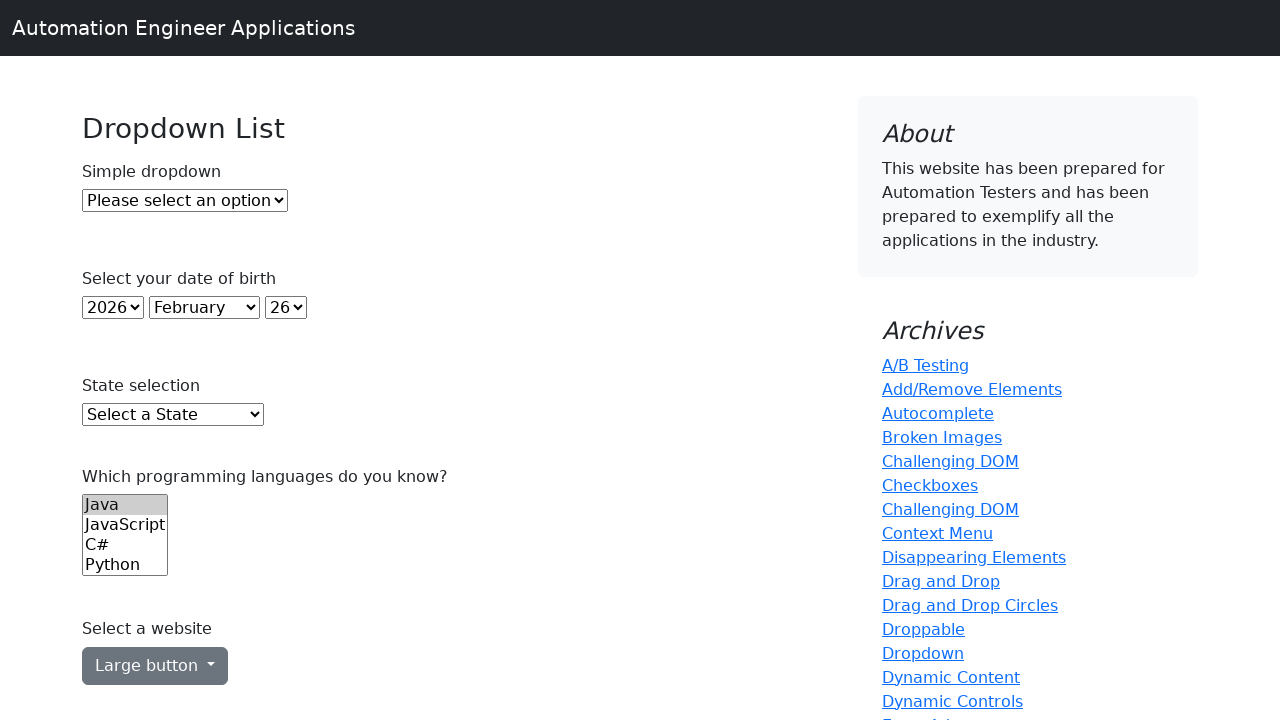

Printed option: 2000
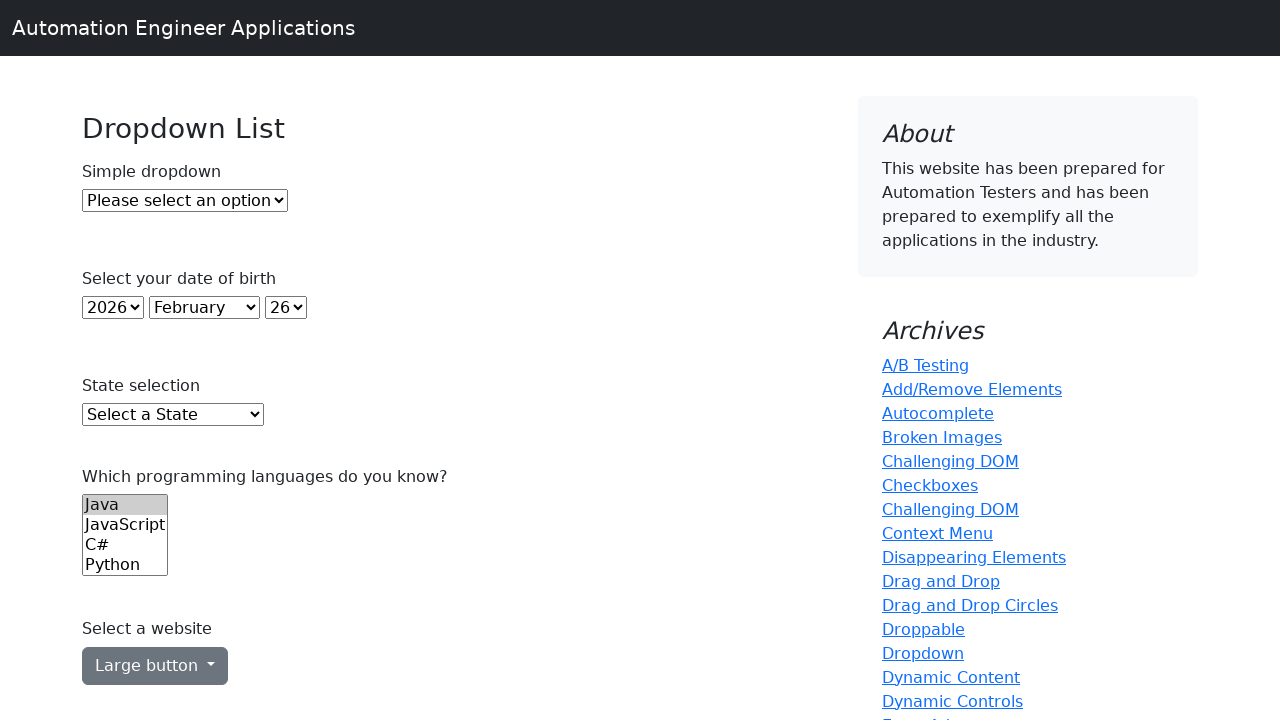

Printed option: 1999
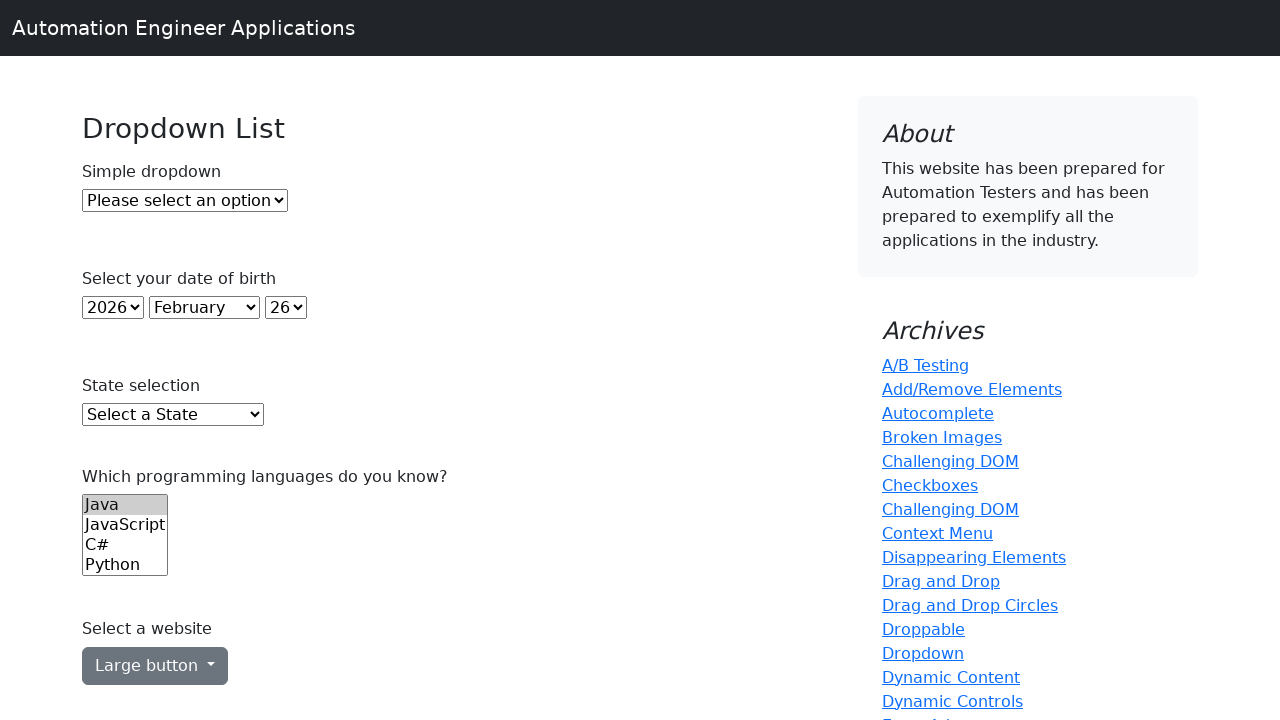

Printed option: 1998
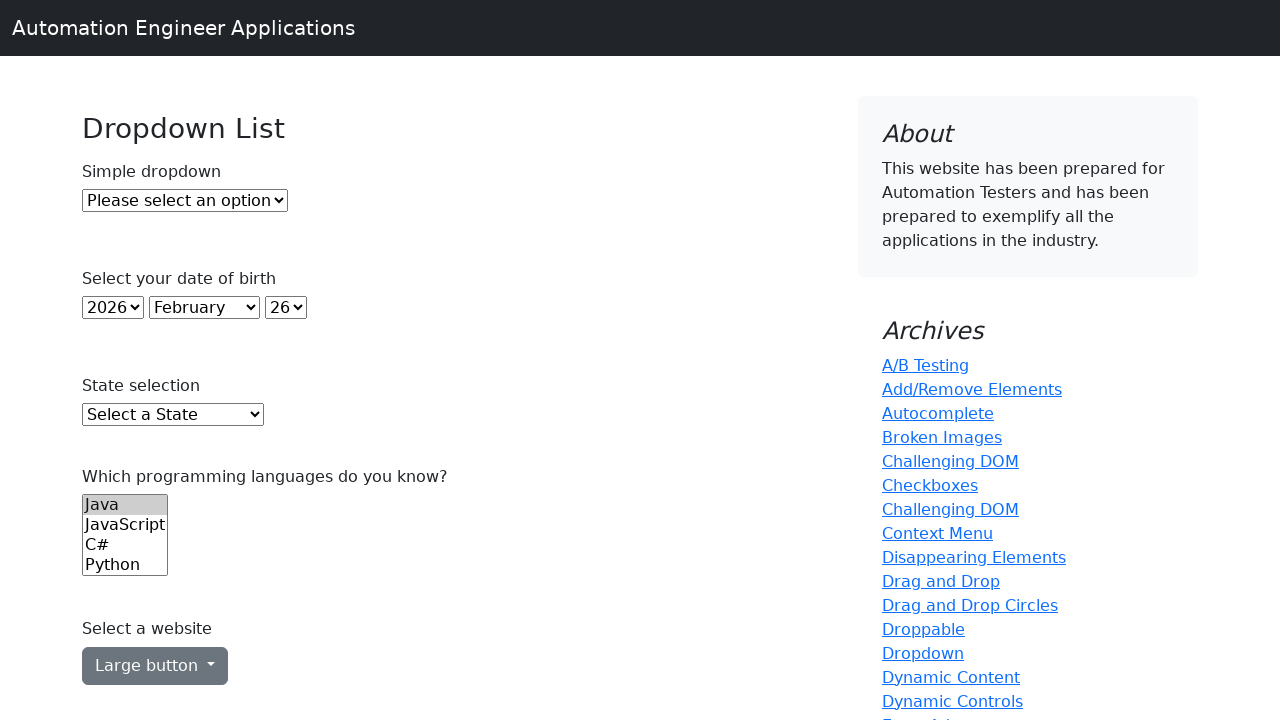

Printed option: 1997
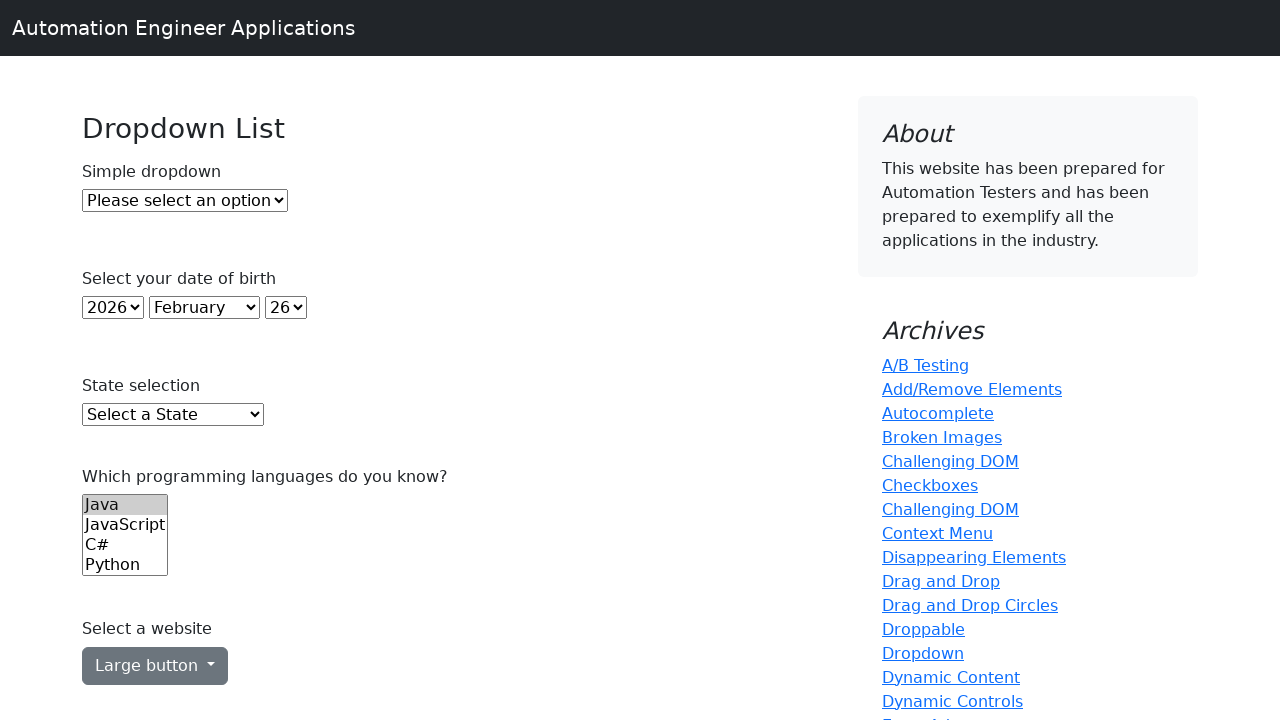

Printed option: 1996
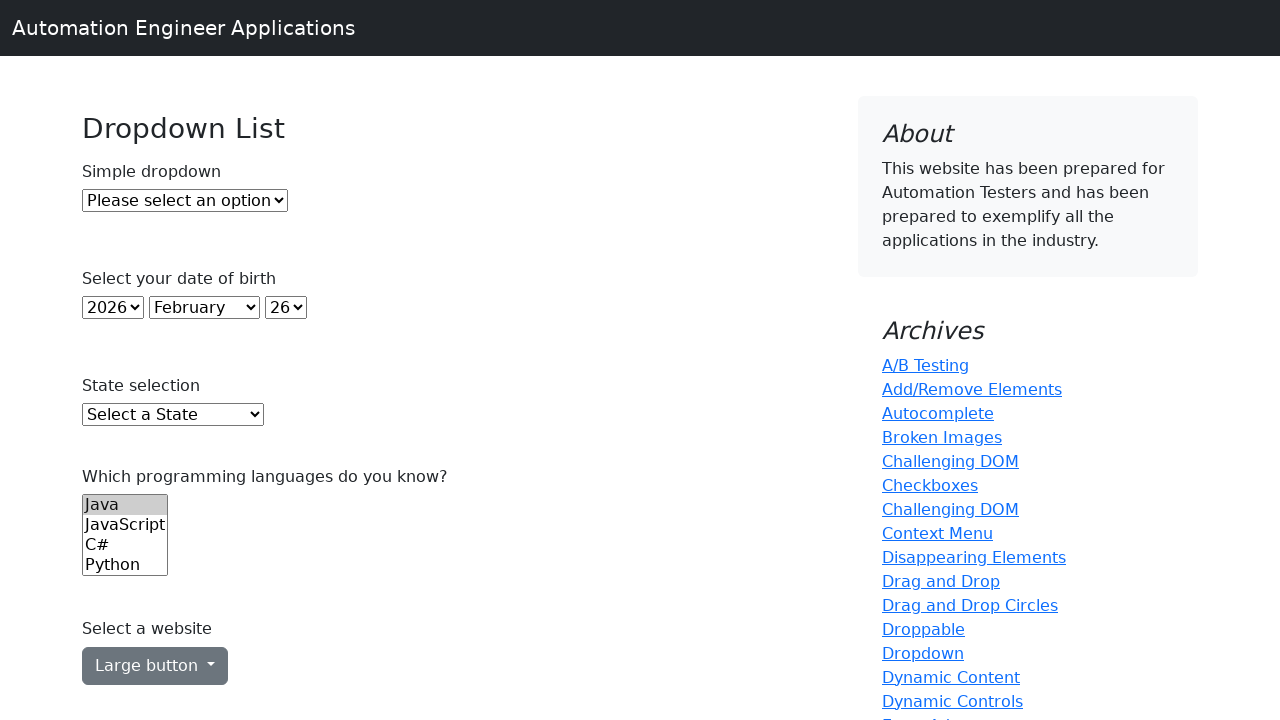

Printed option: 1995
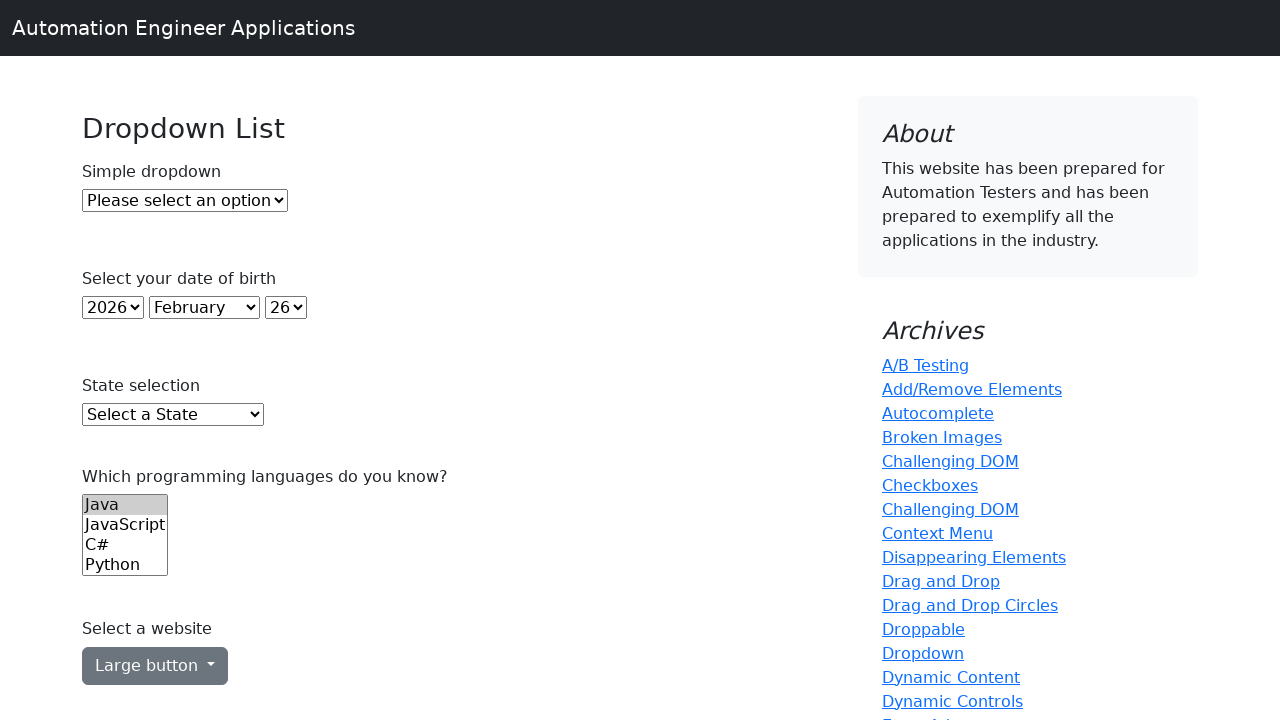

Printed option: 1994
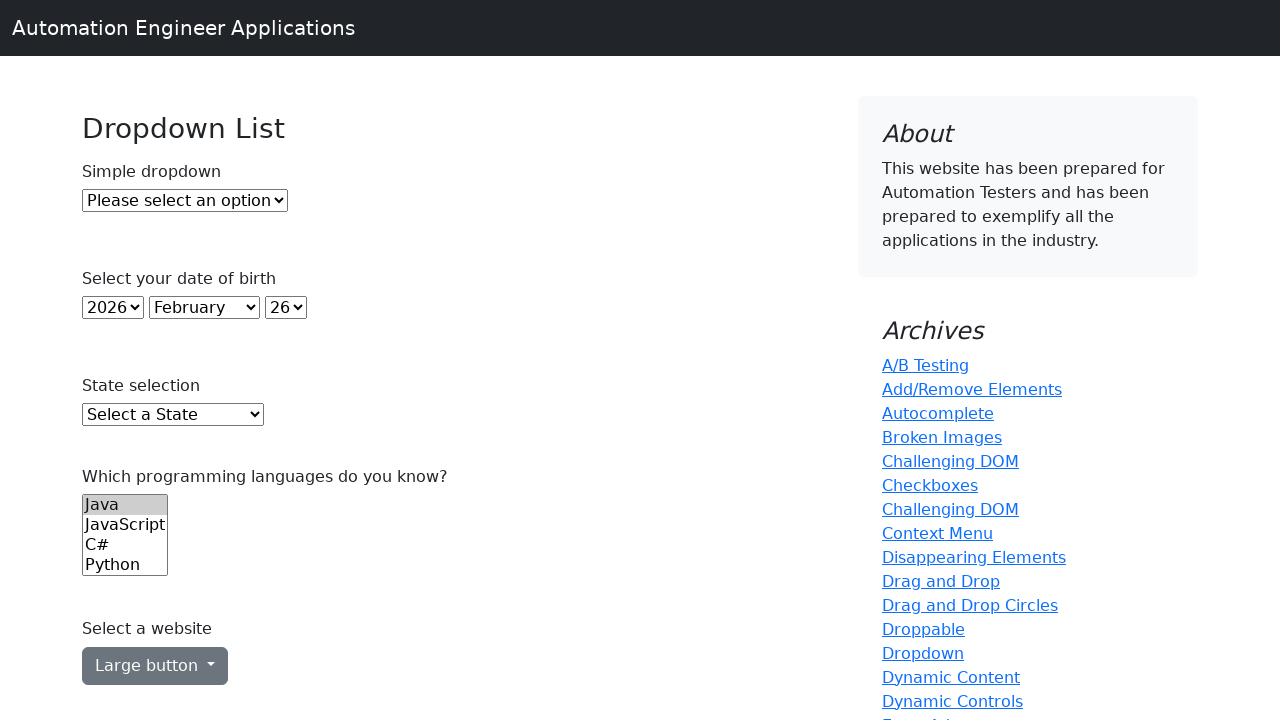

Printed option: 1993
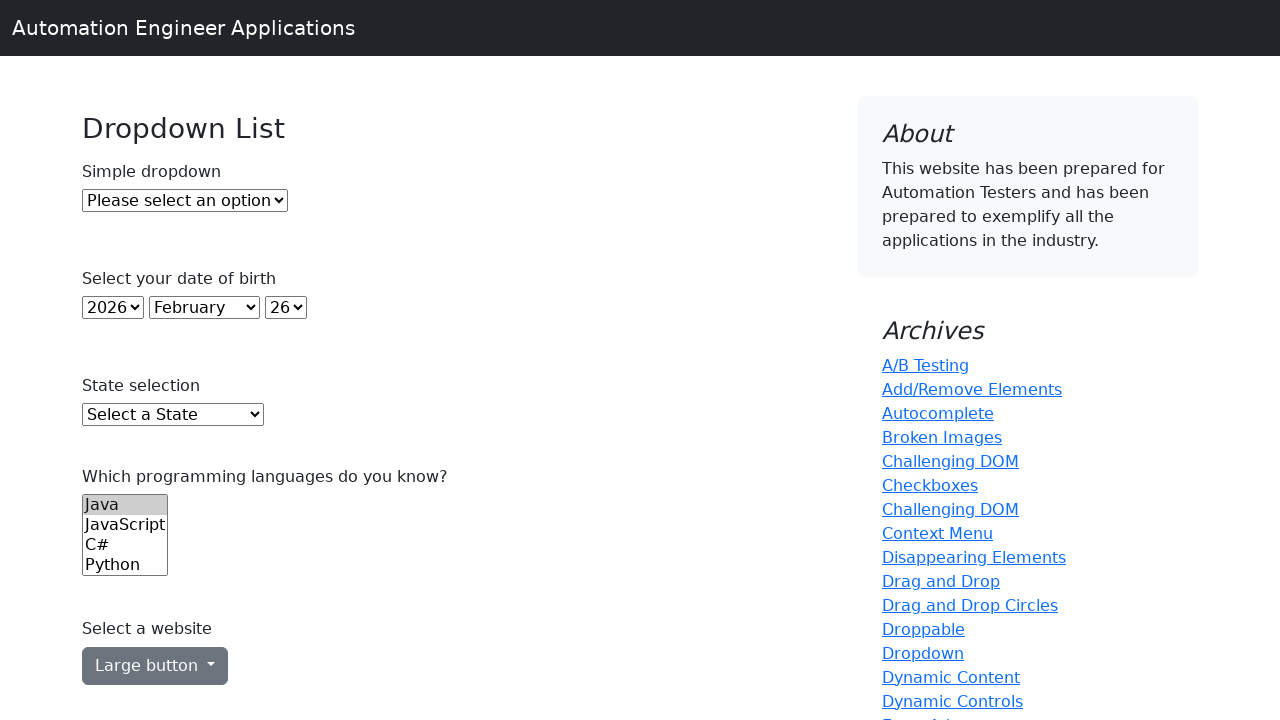

Printed option: 1992
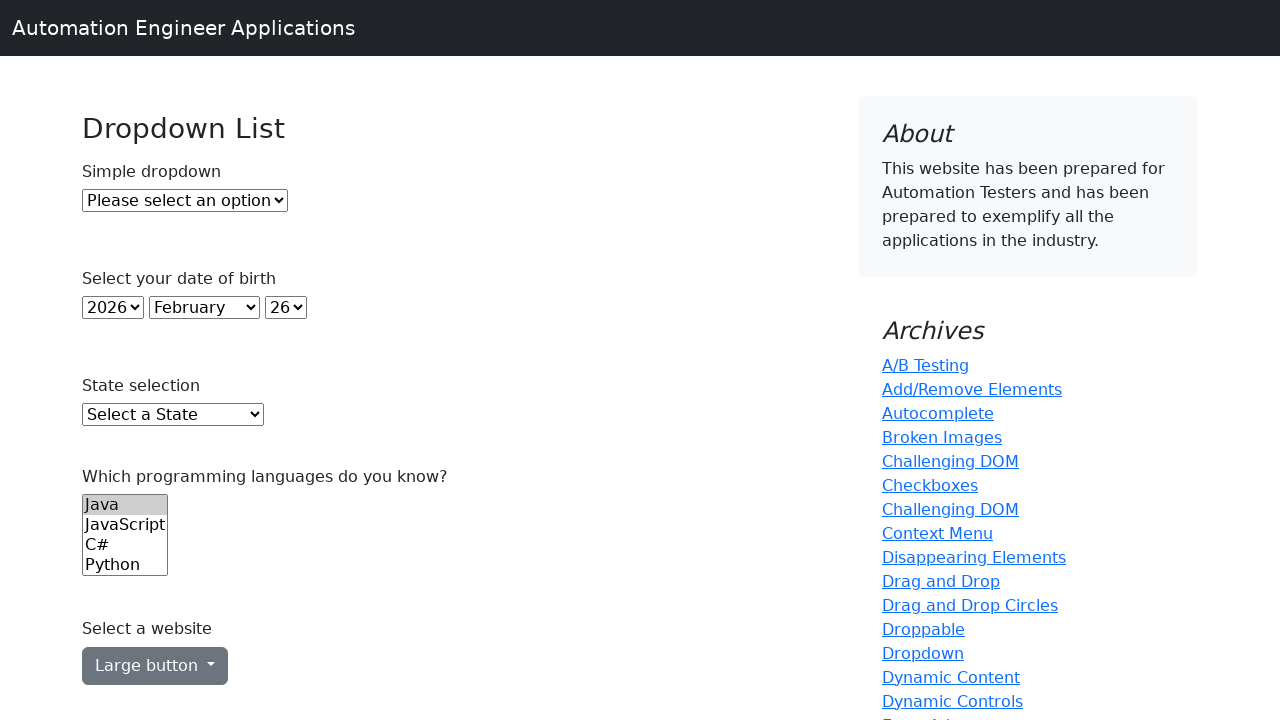

Printed option: 1991
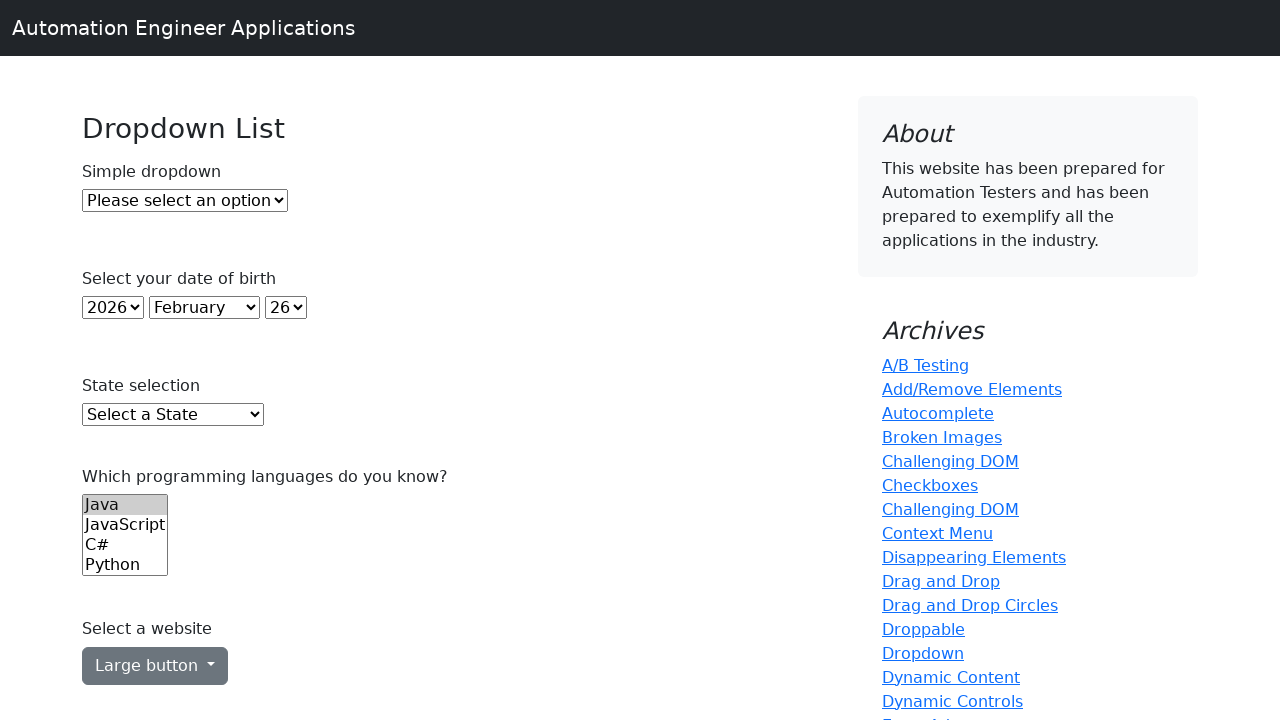

Printed option: 1990
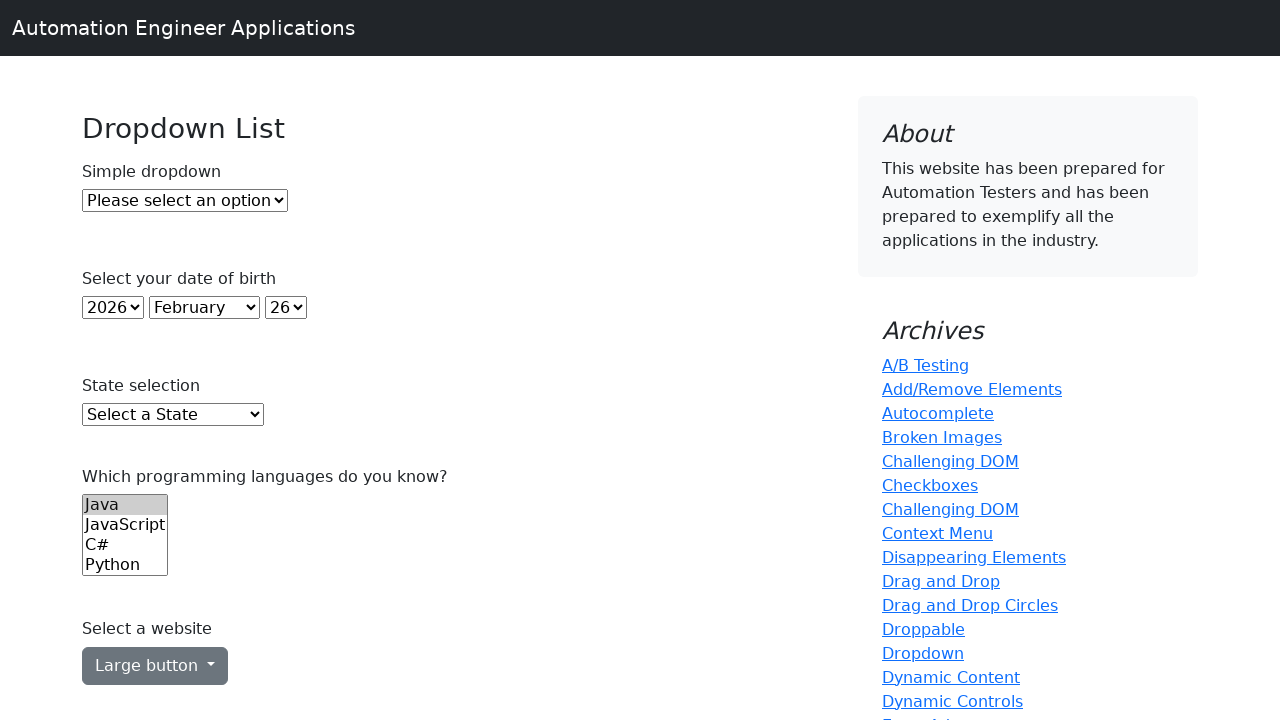

Printed option: 1989
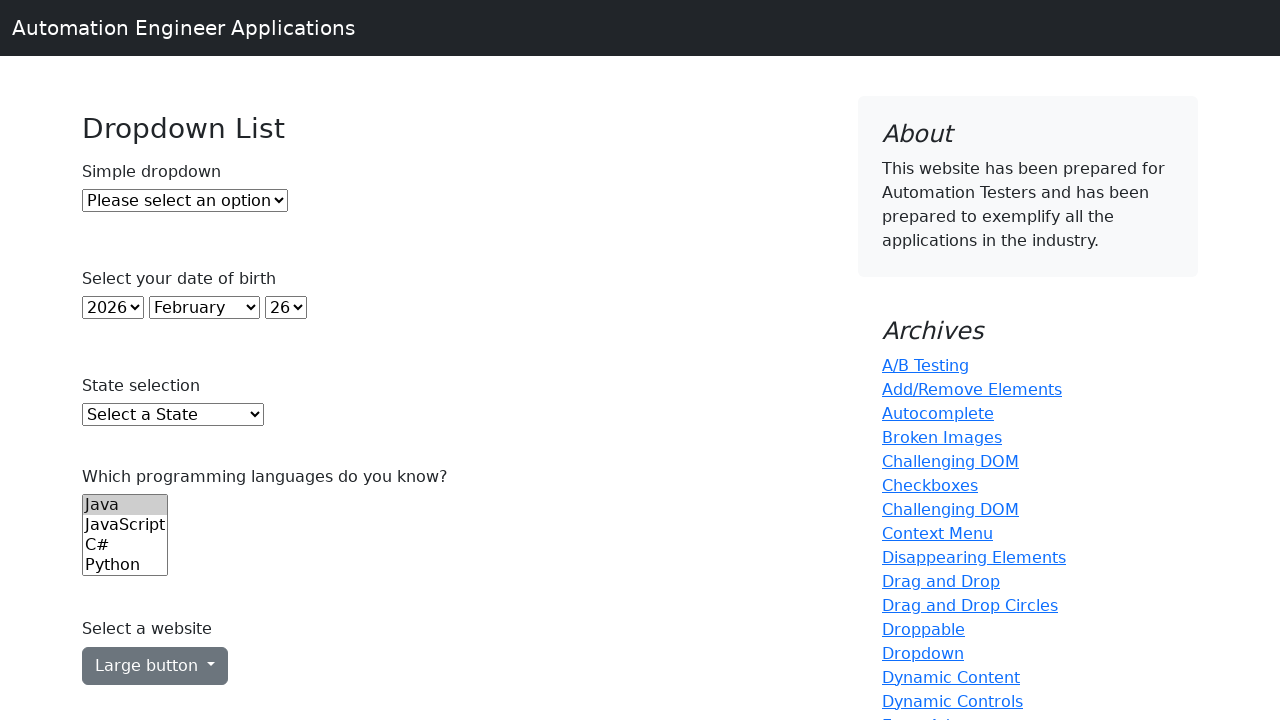

Printed option: 1988
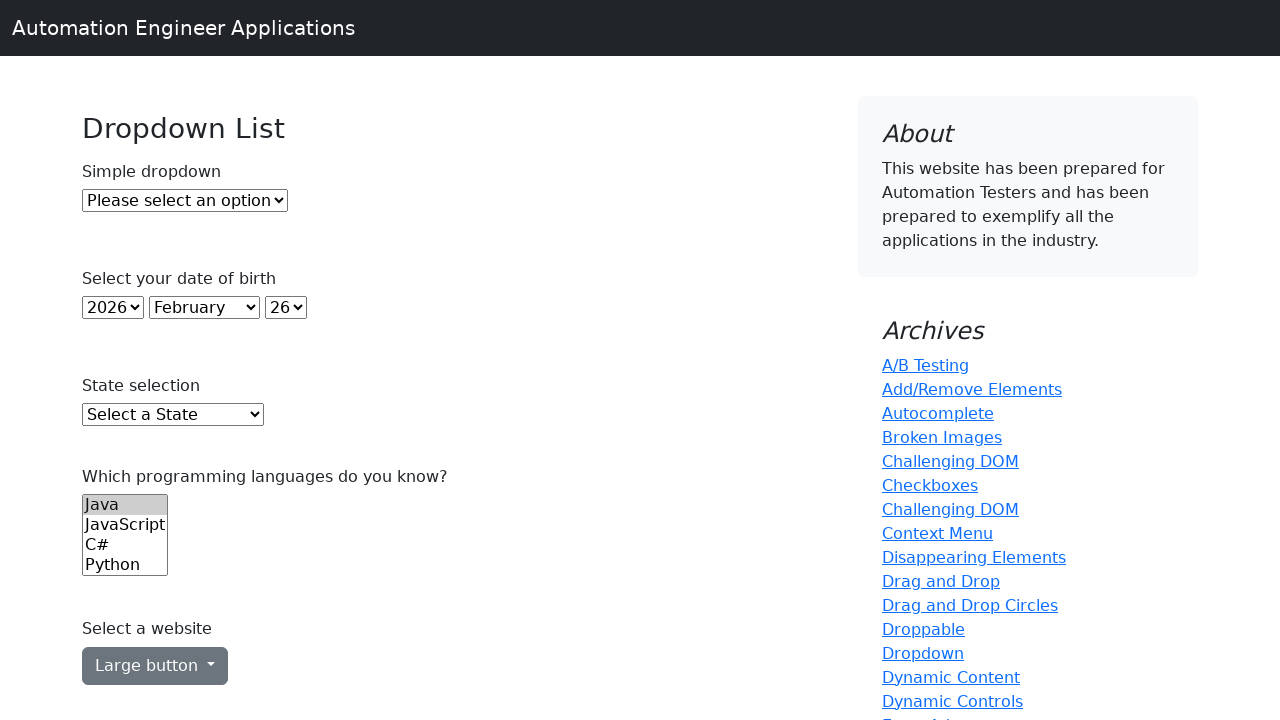

Printed option: 1987
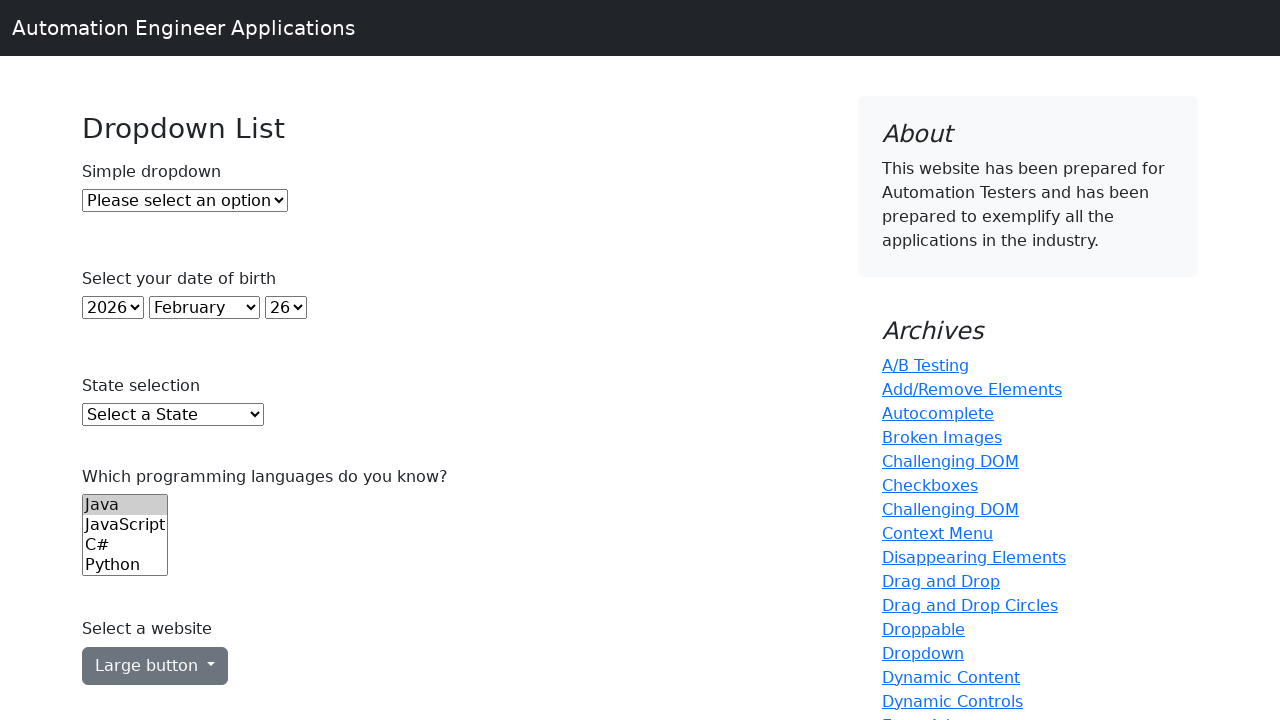

Printed option: 1986
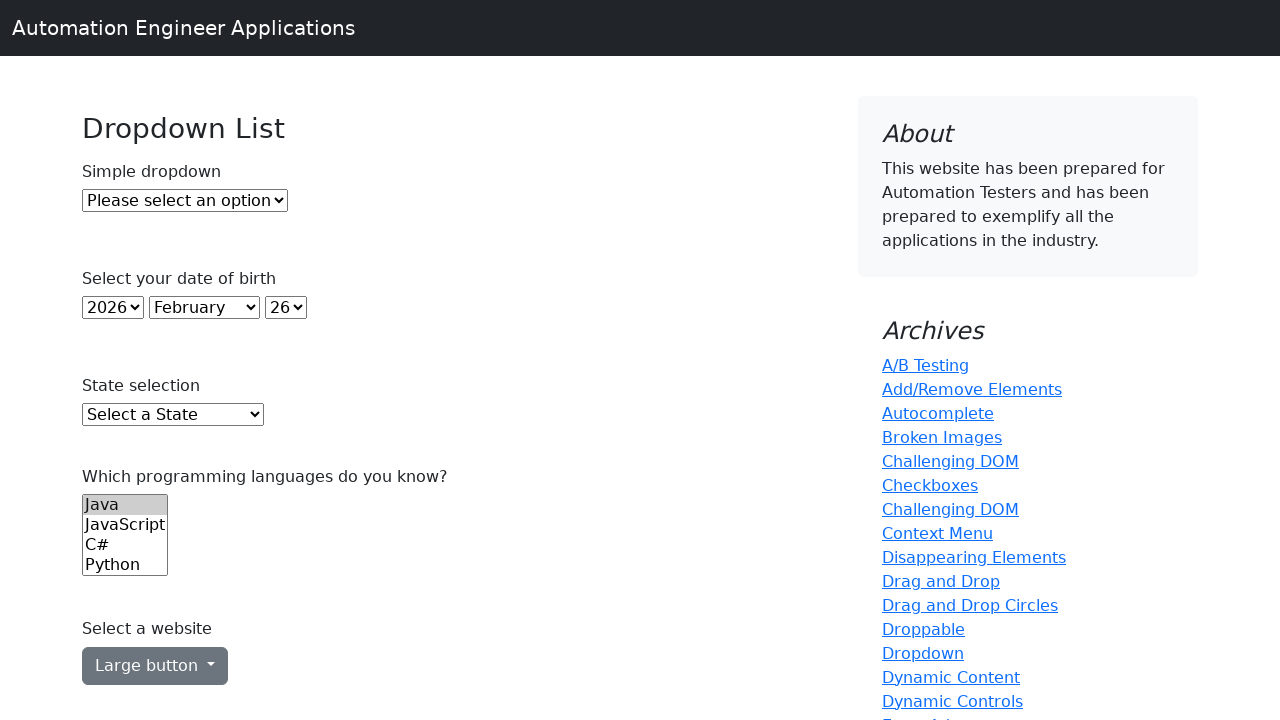

Printed option: 1985
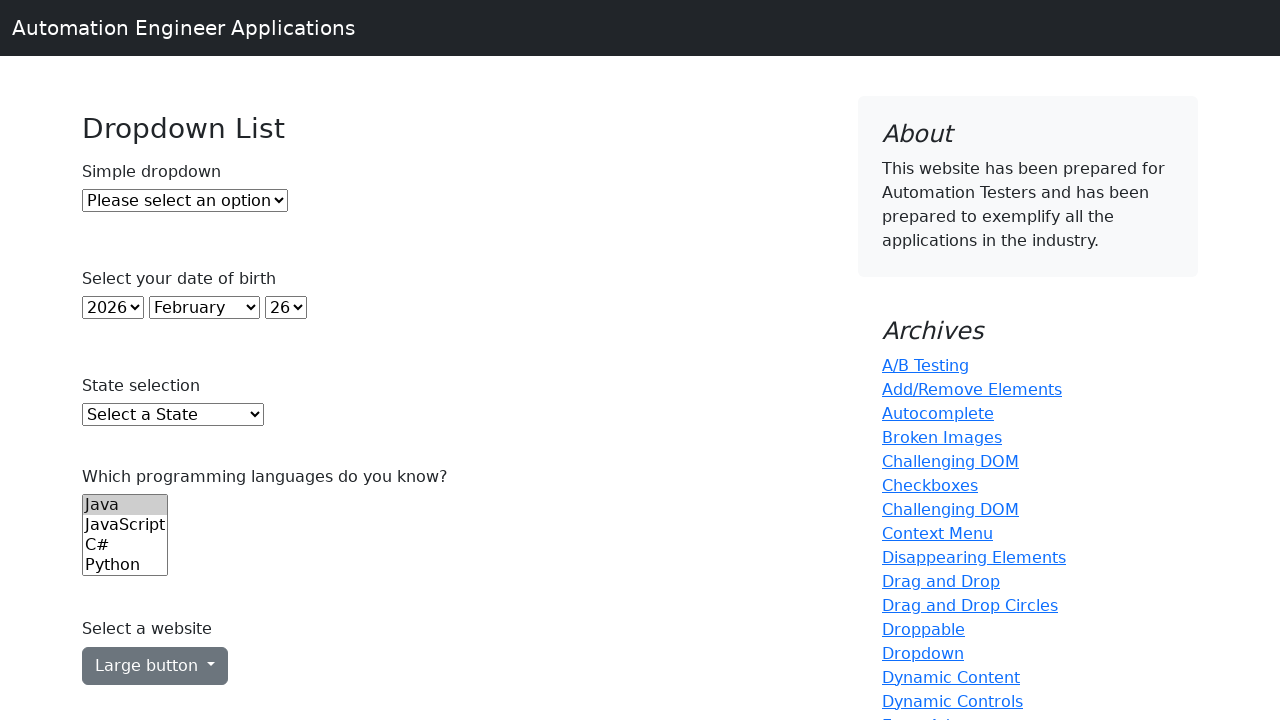

Printed option: 1984
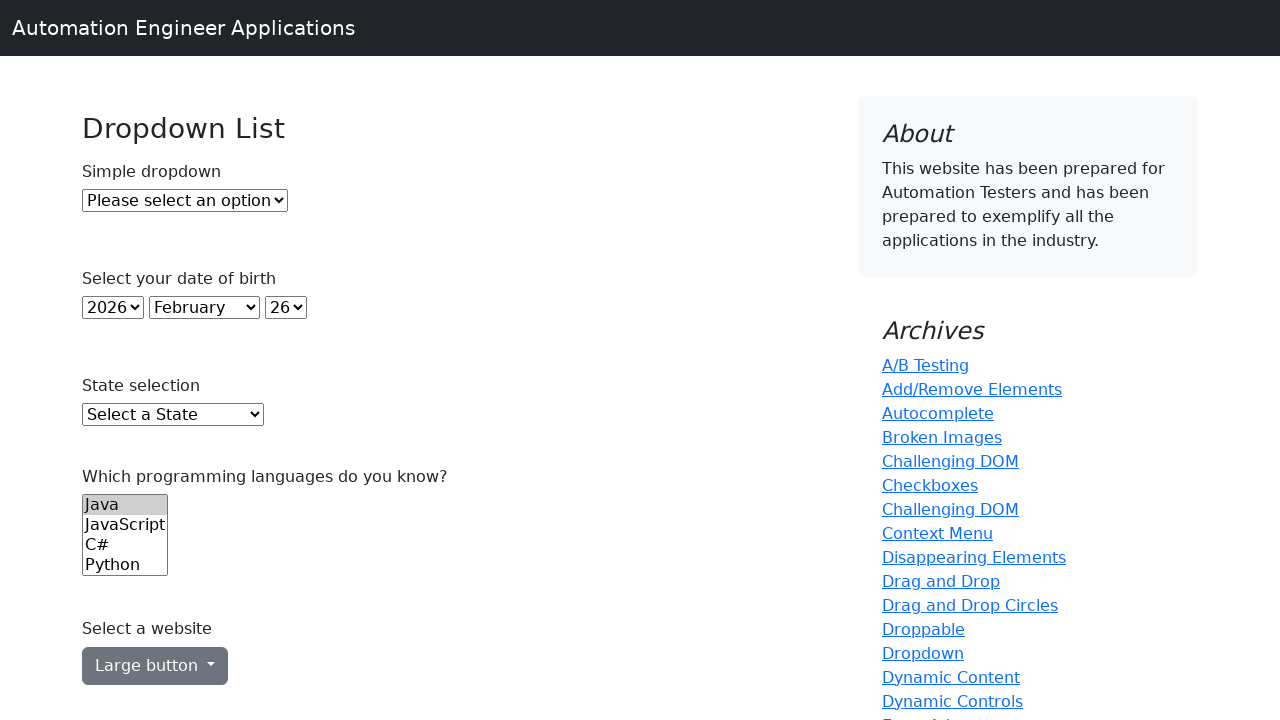

Printed option: 1983
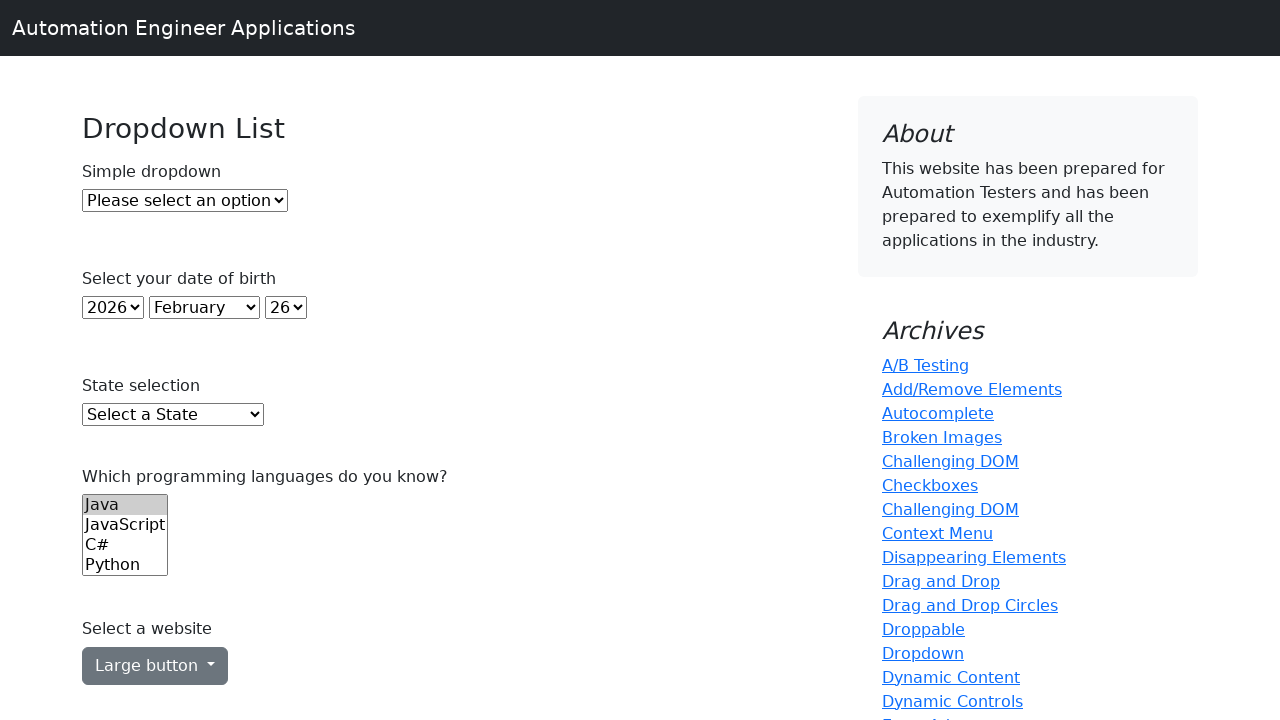

Printed option: 1982
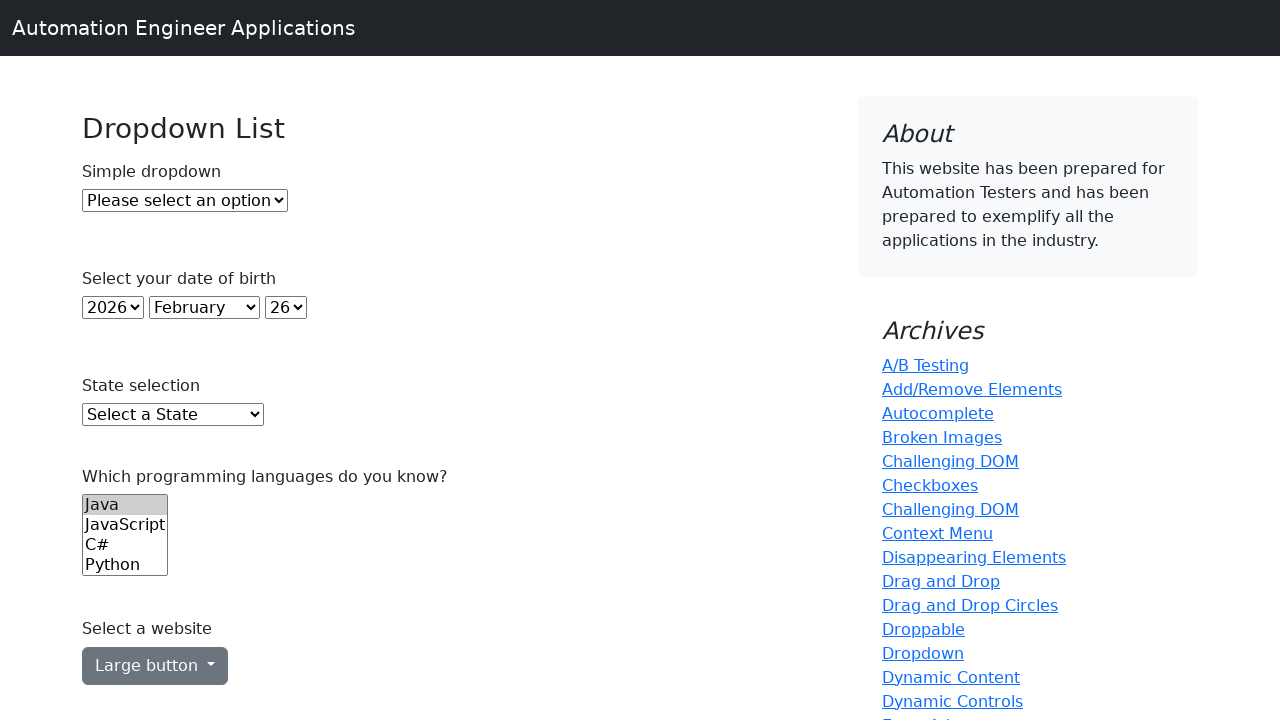

Printed option: 1981
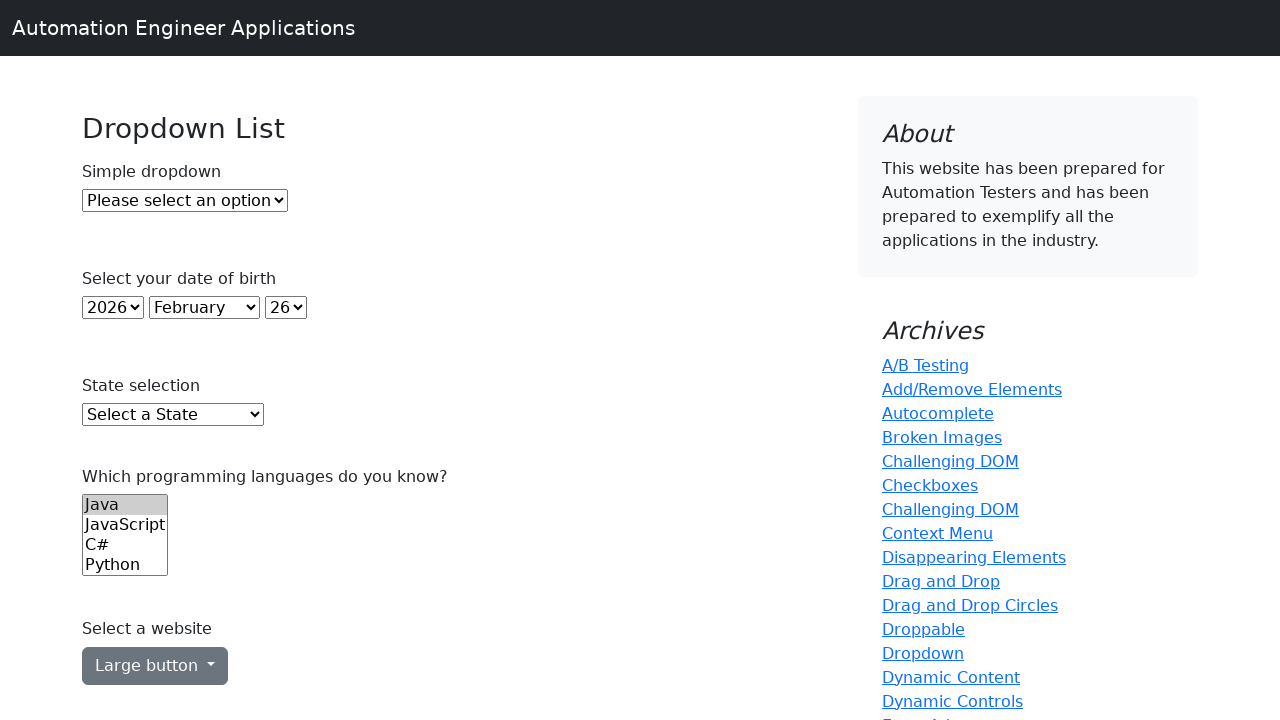

Printed option: 1980
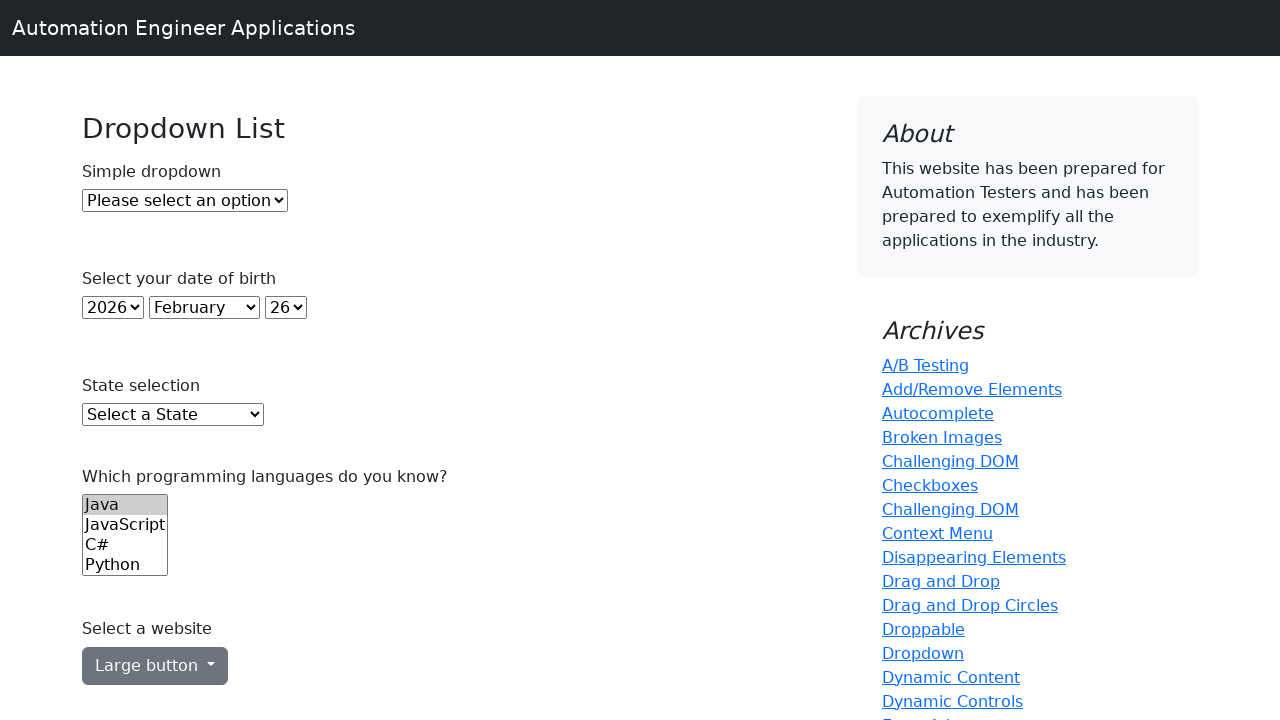

Printed option: 1979
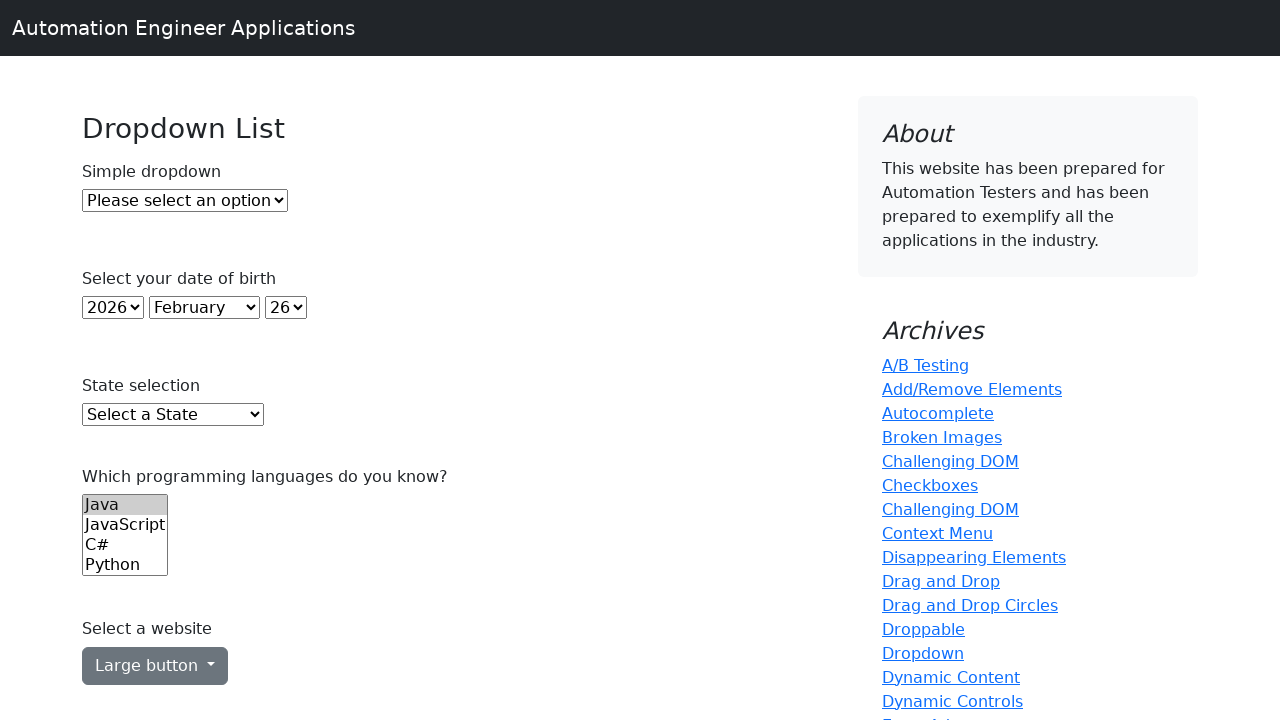

Printed option: 1978
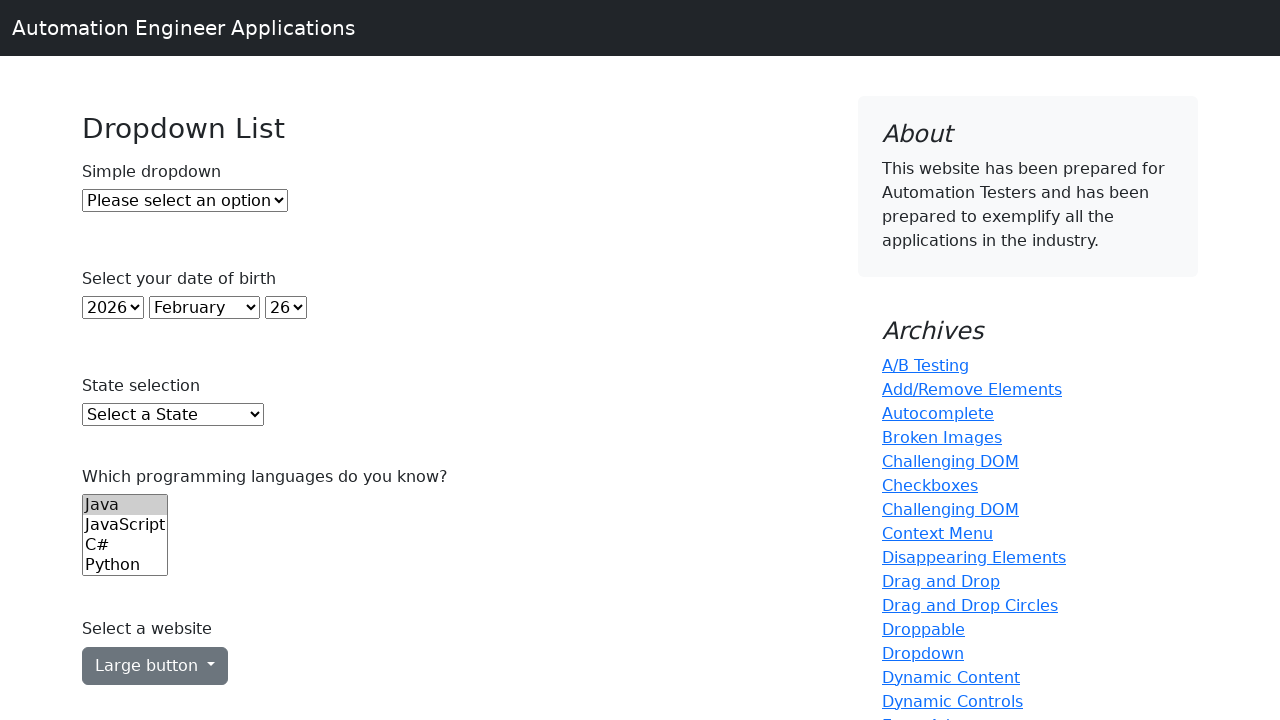

Printed option: 1977
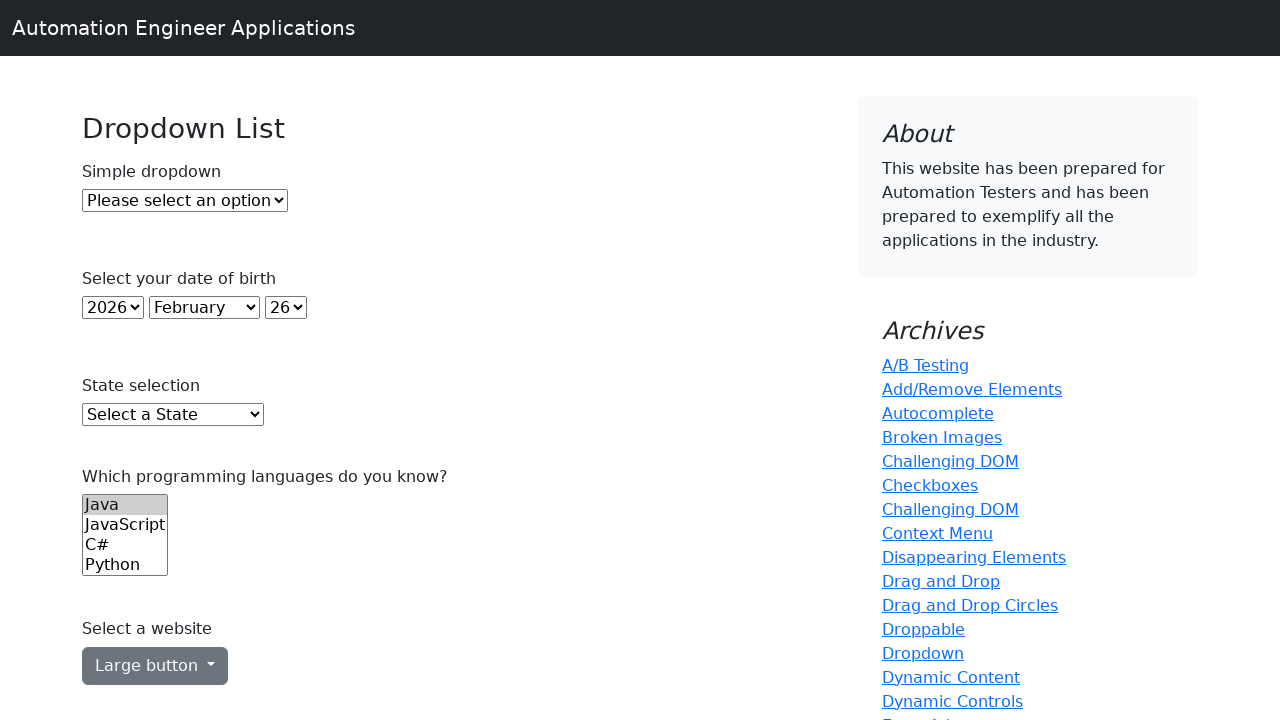

Printed option: 1976
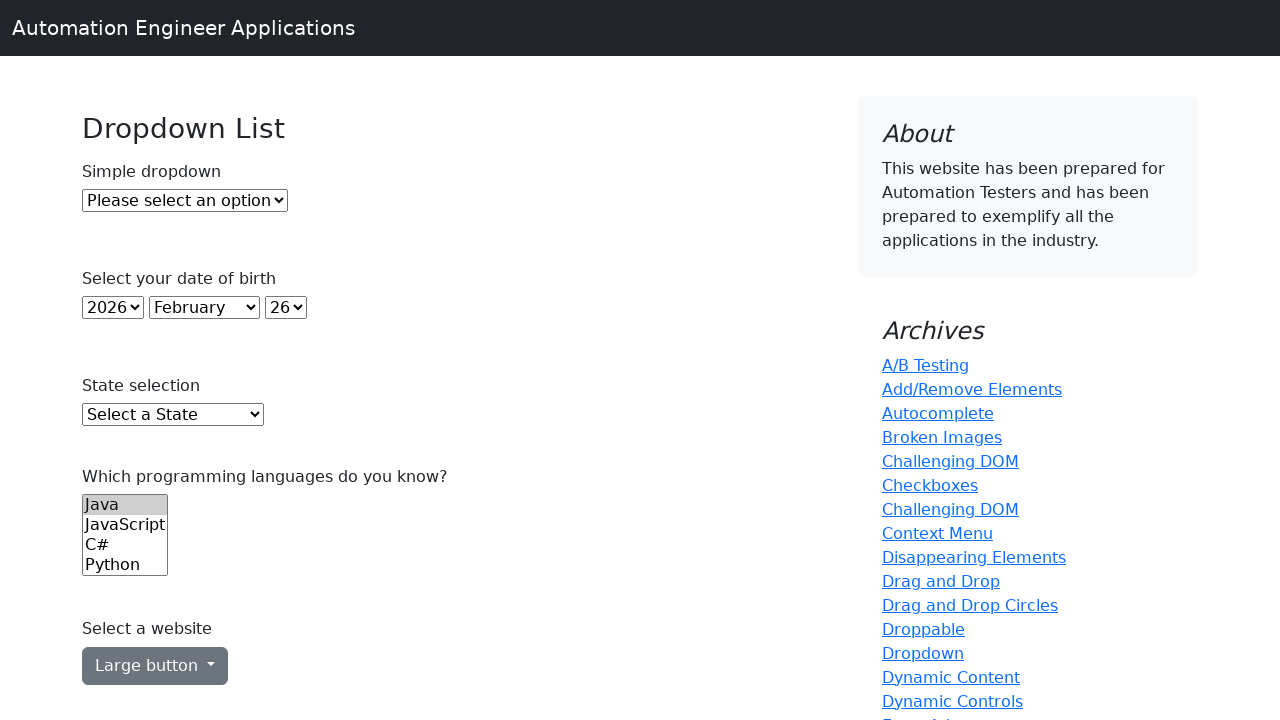

Printed option: 1975
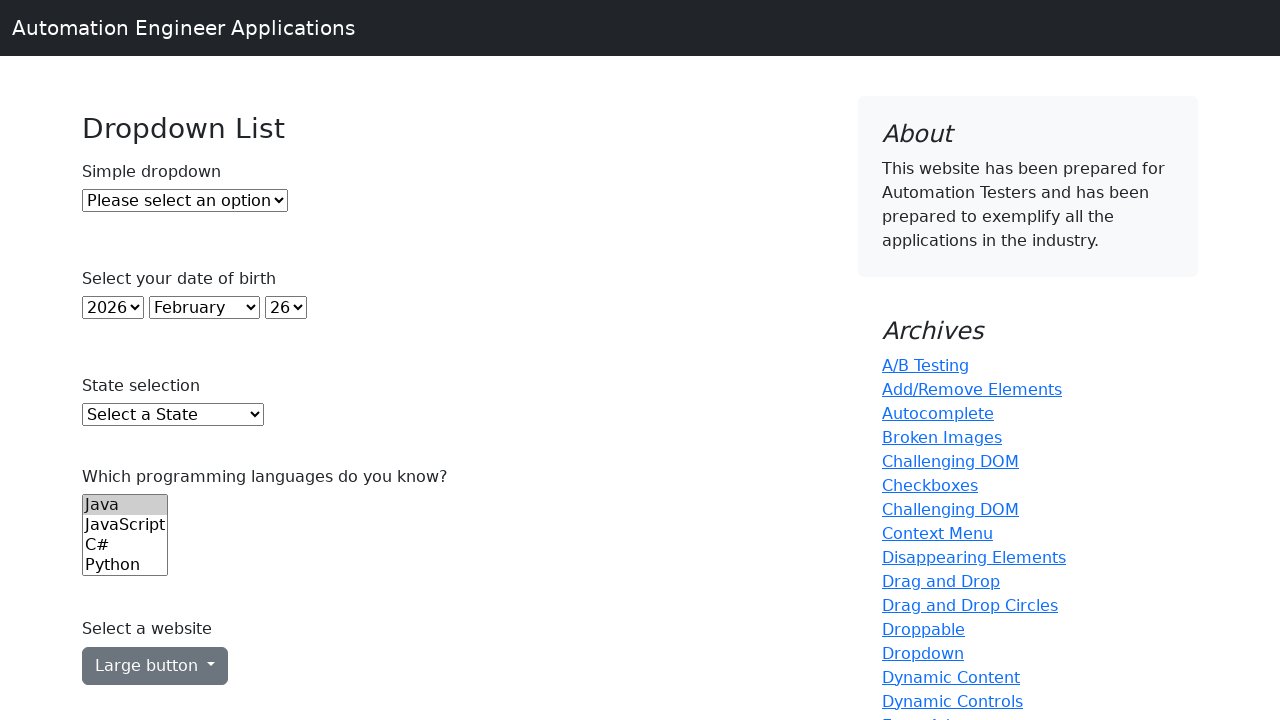

Printed option: 1974
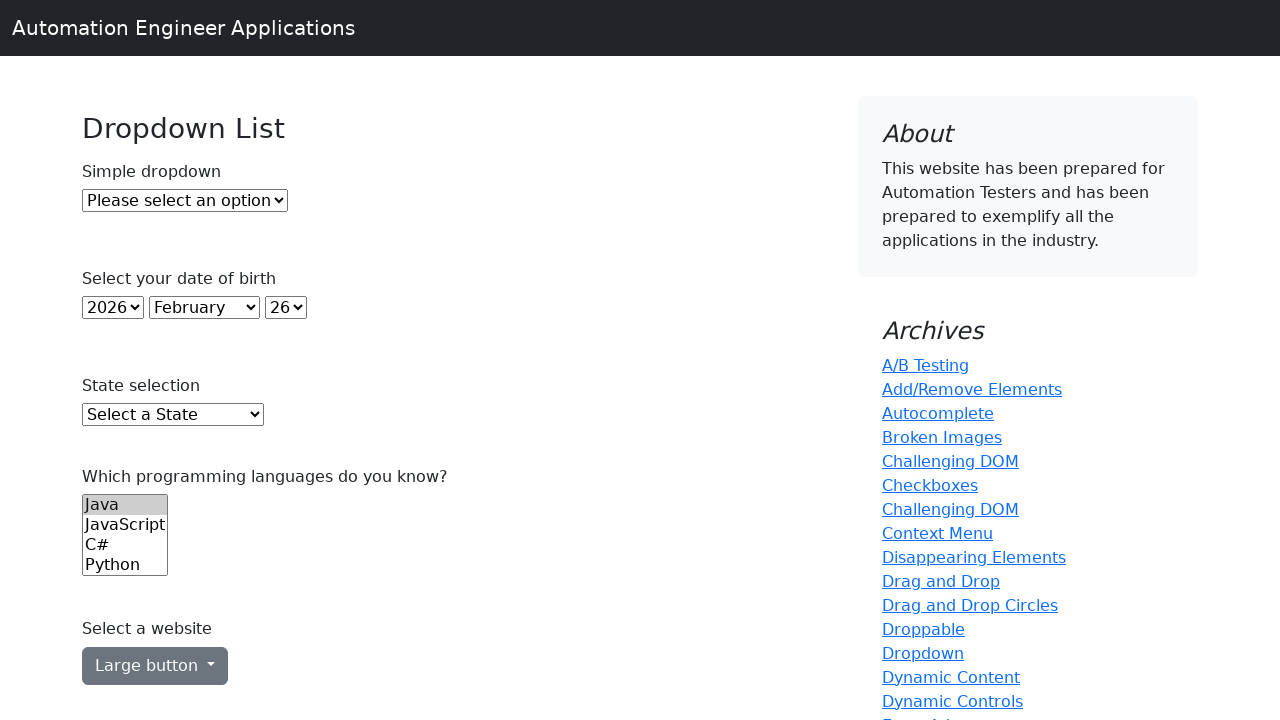

Printed option: 1973
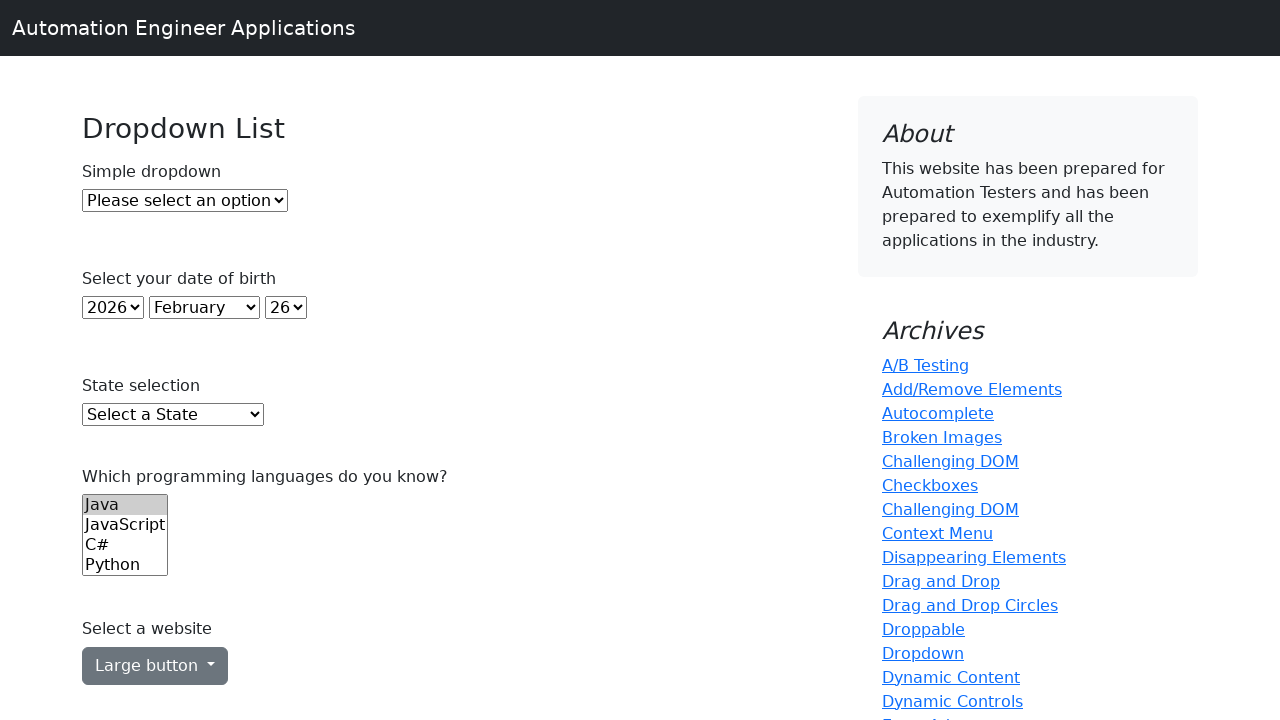

Printed option: 1972
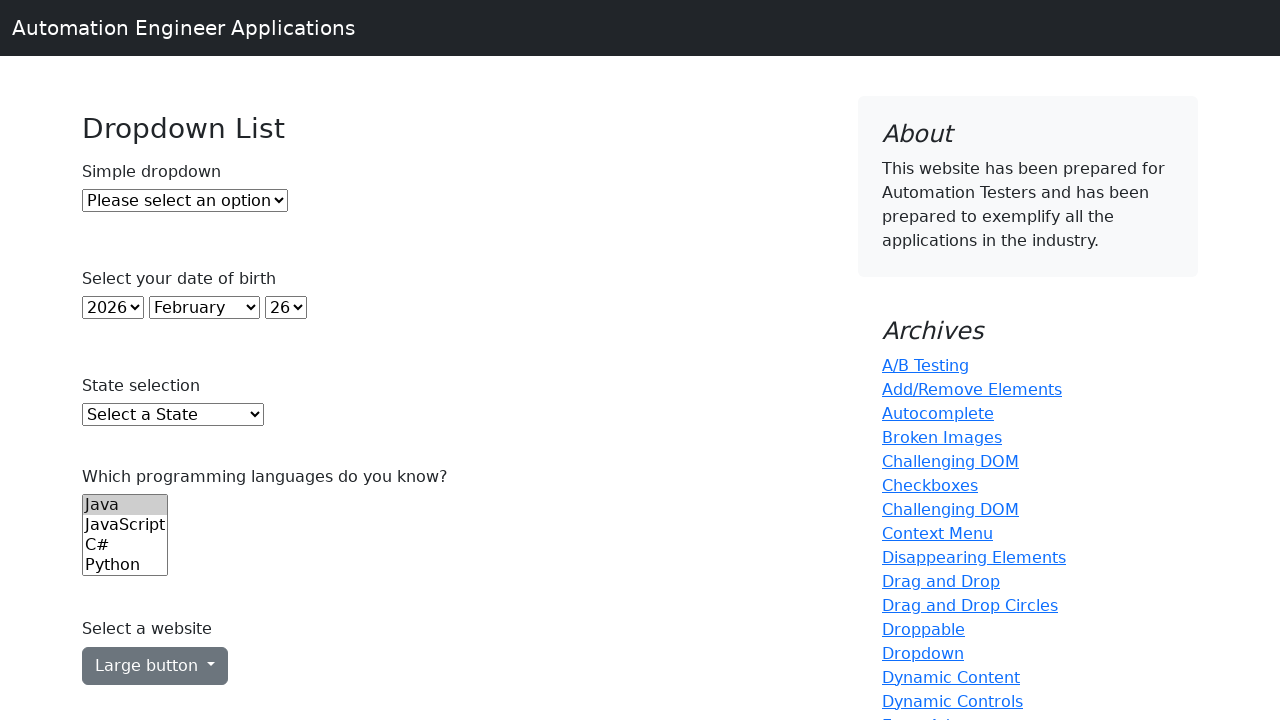

Printed option: 1971
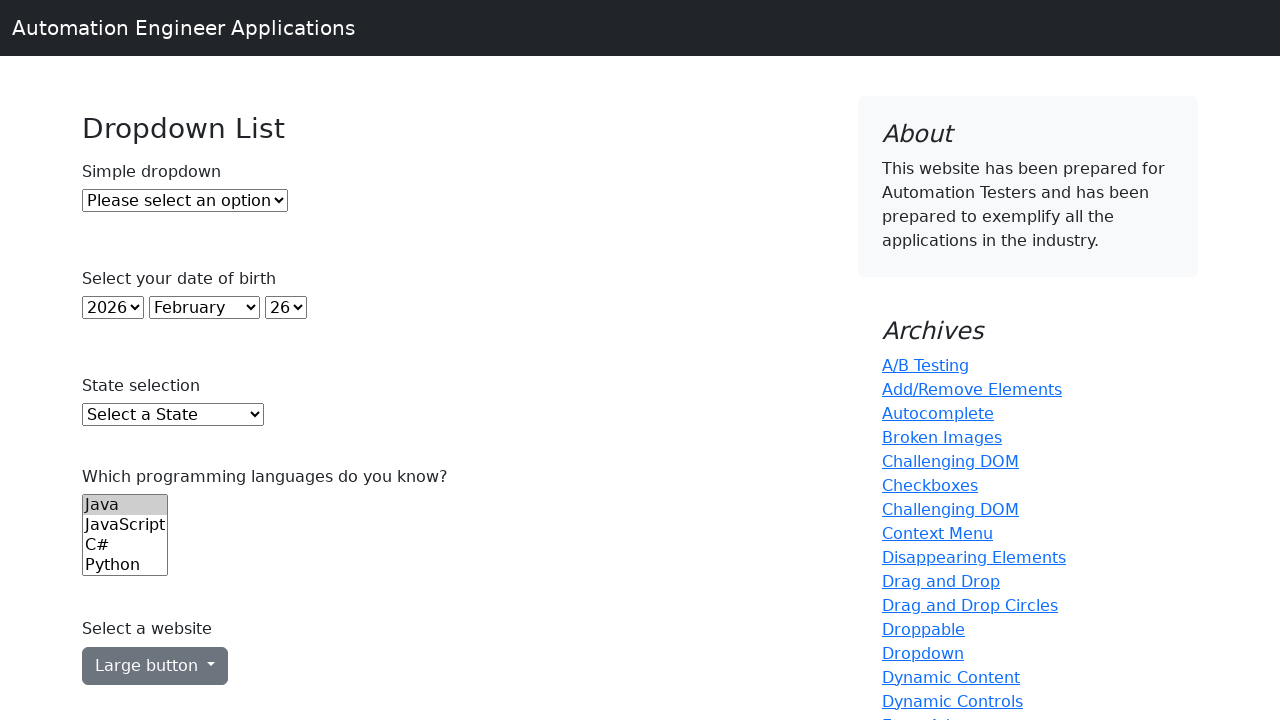

Printed option: 1970
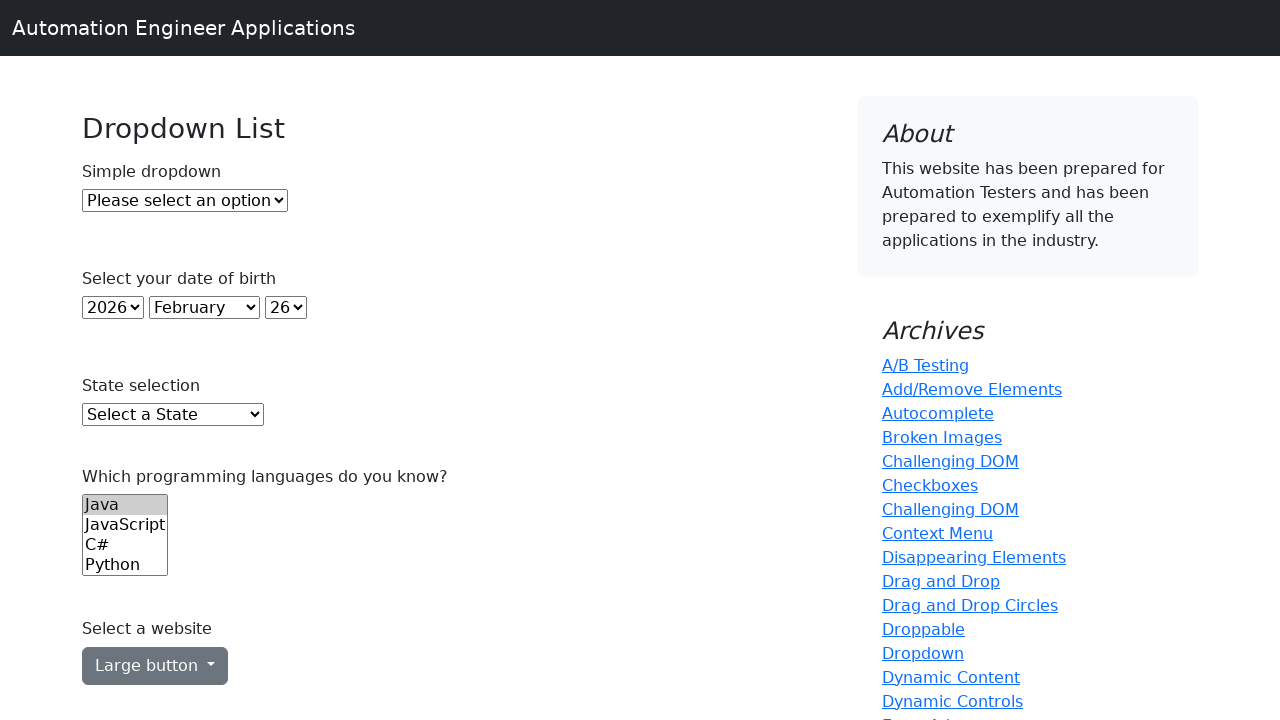

Printed option: 1969
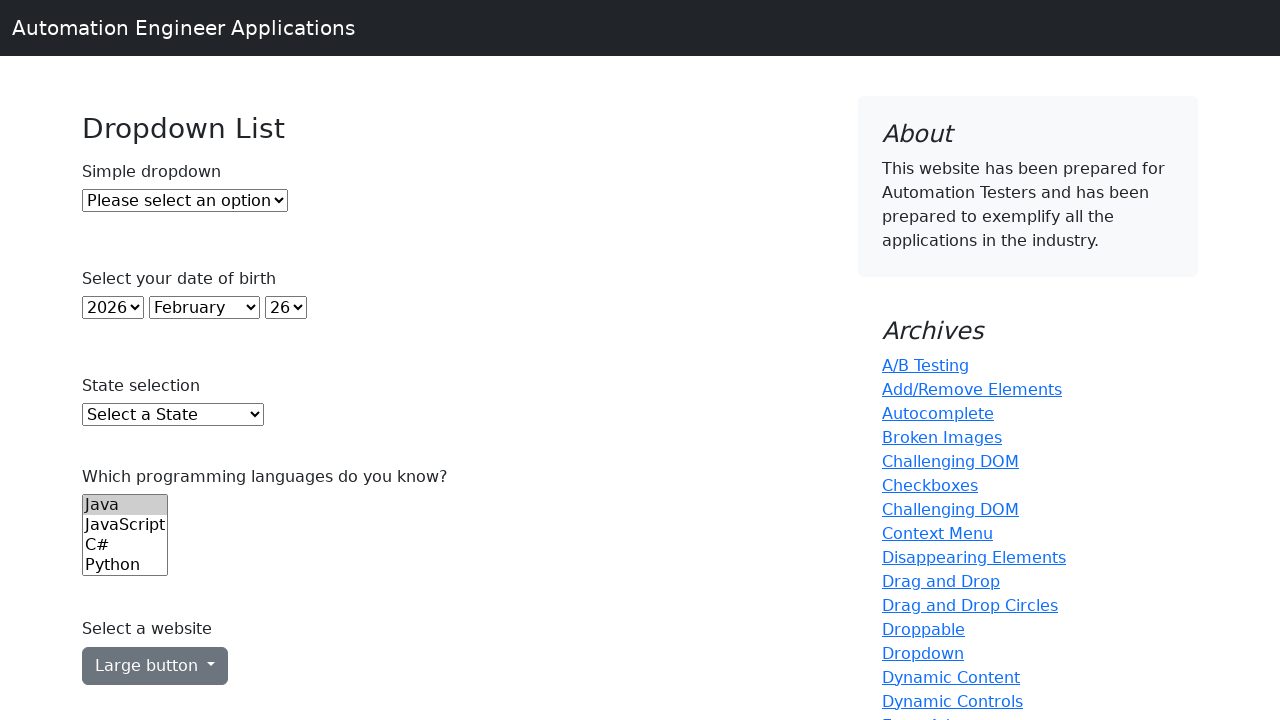

Printed option: 1968
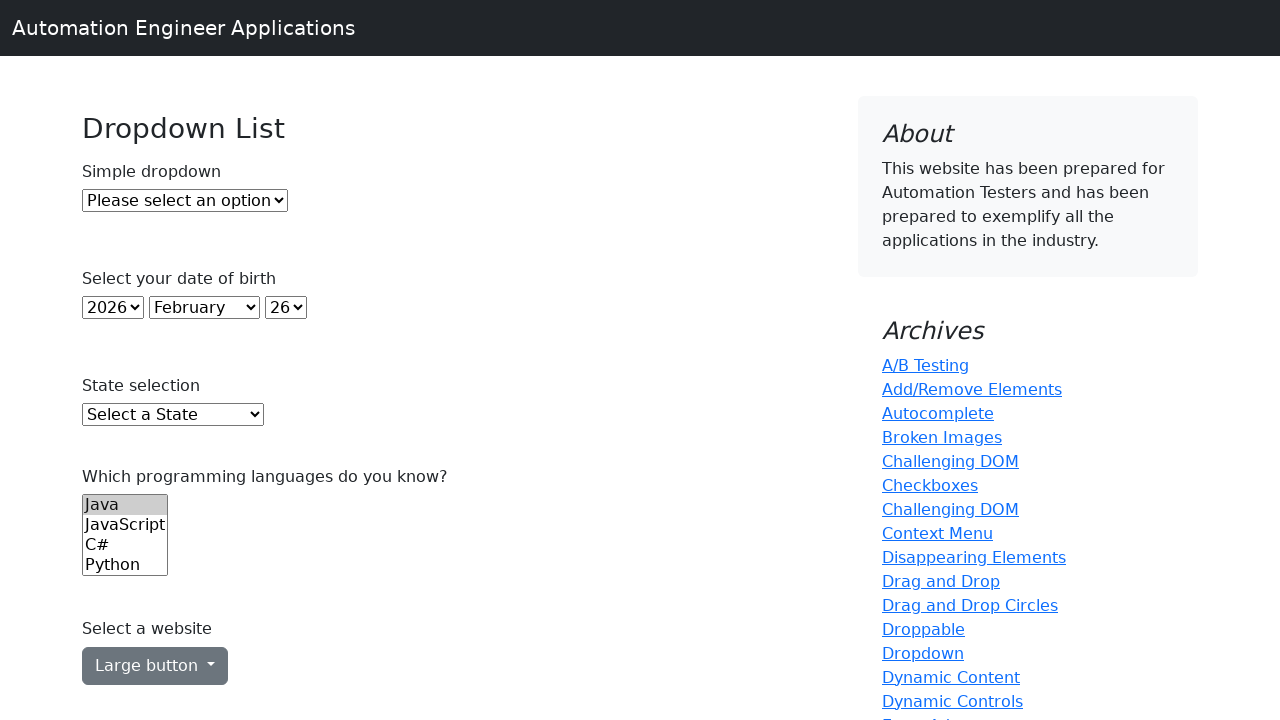

Printed option: 1967
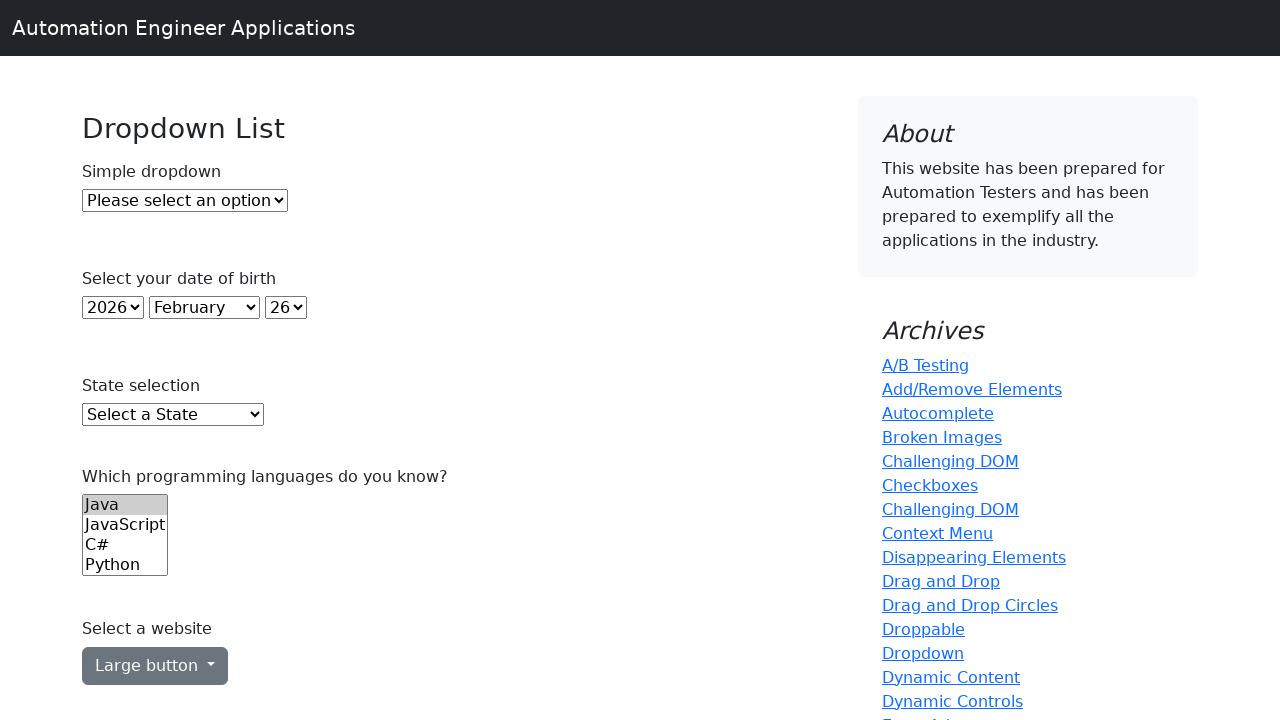

Printed option: 1966
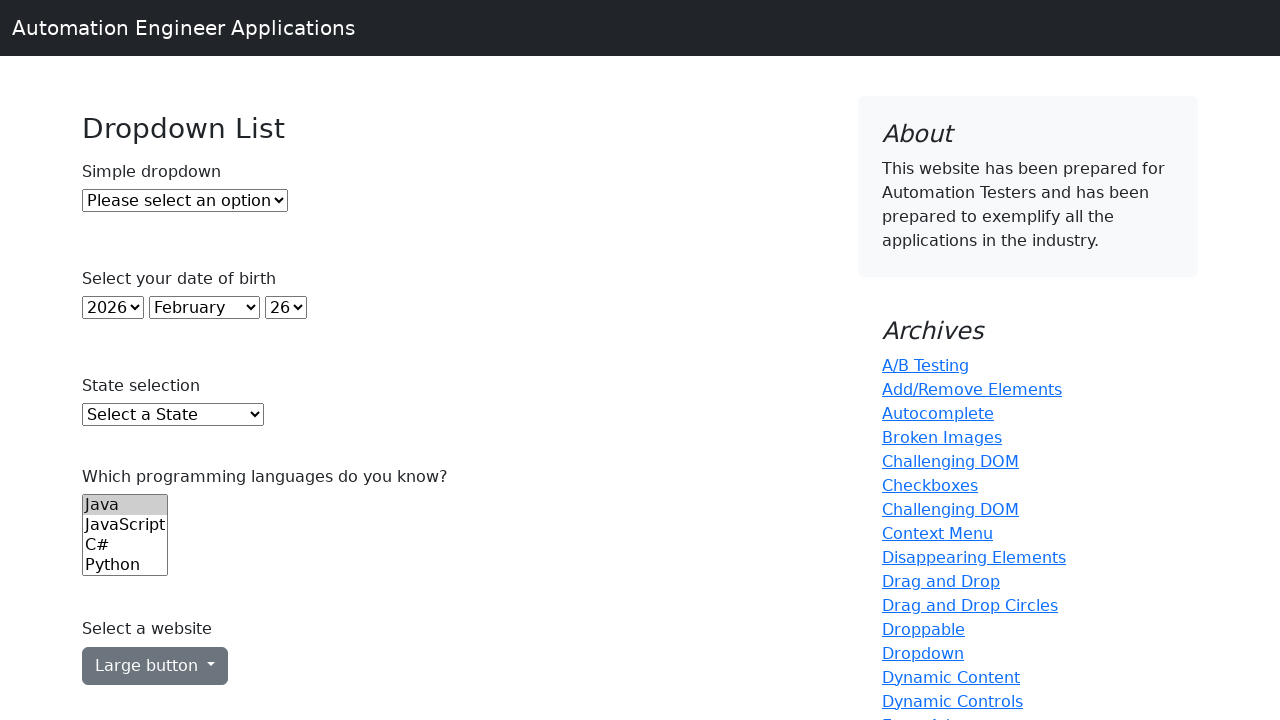

Printed option: 1965
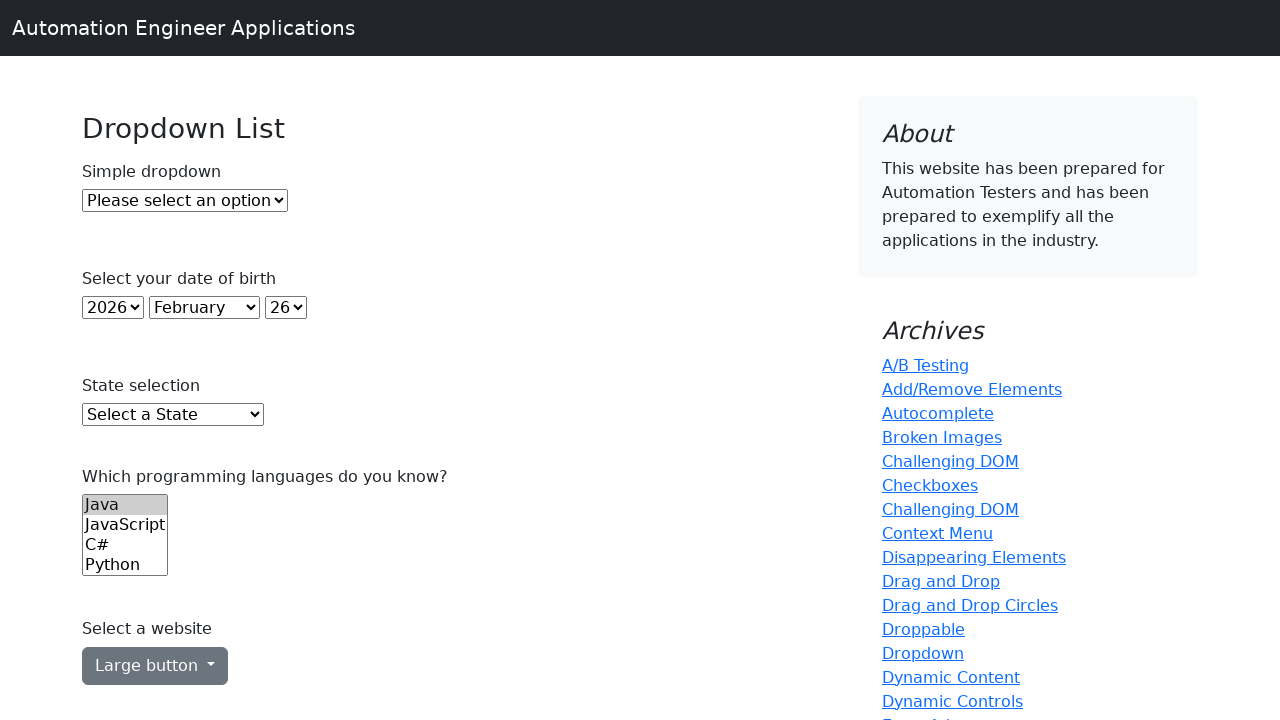

Printed option: 1964
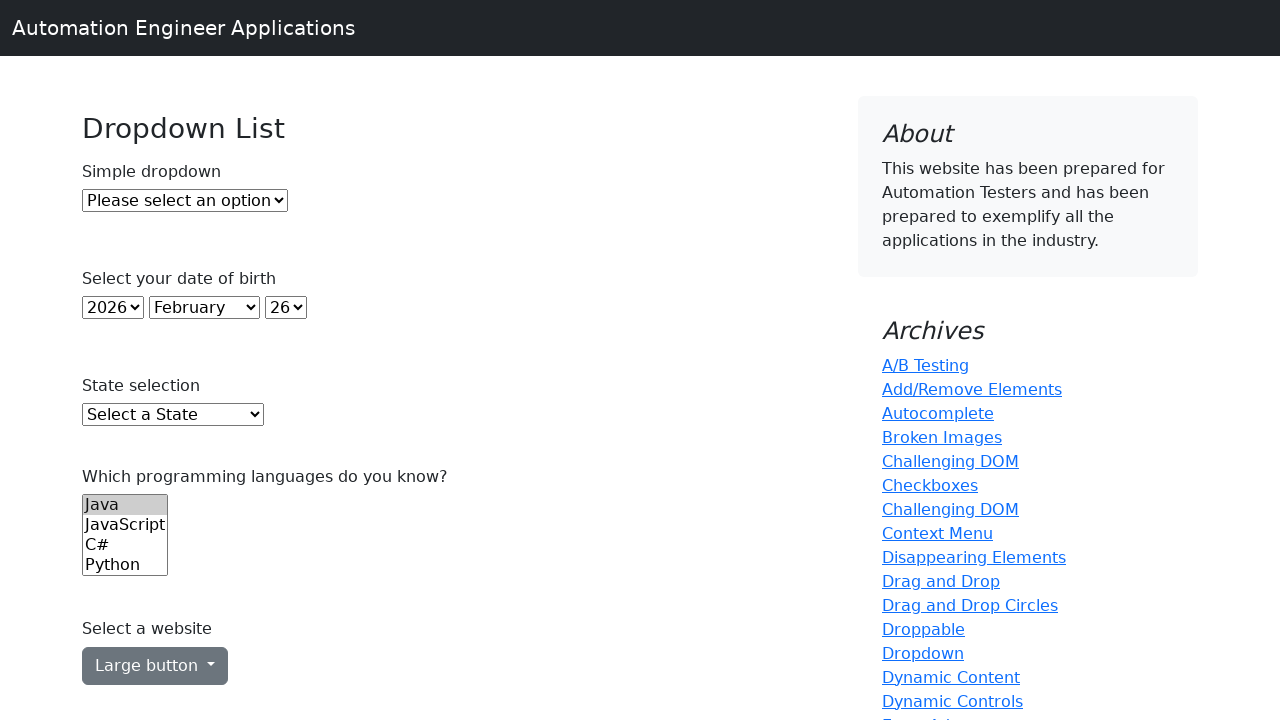

Printed option: 1963
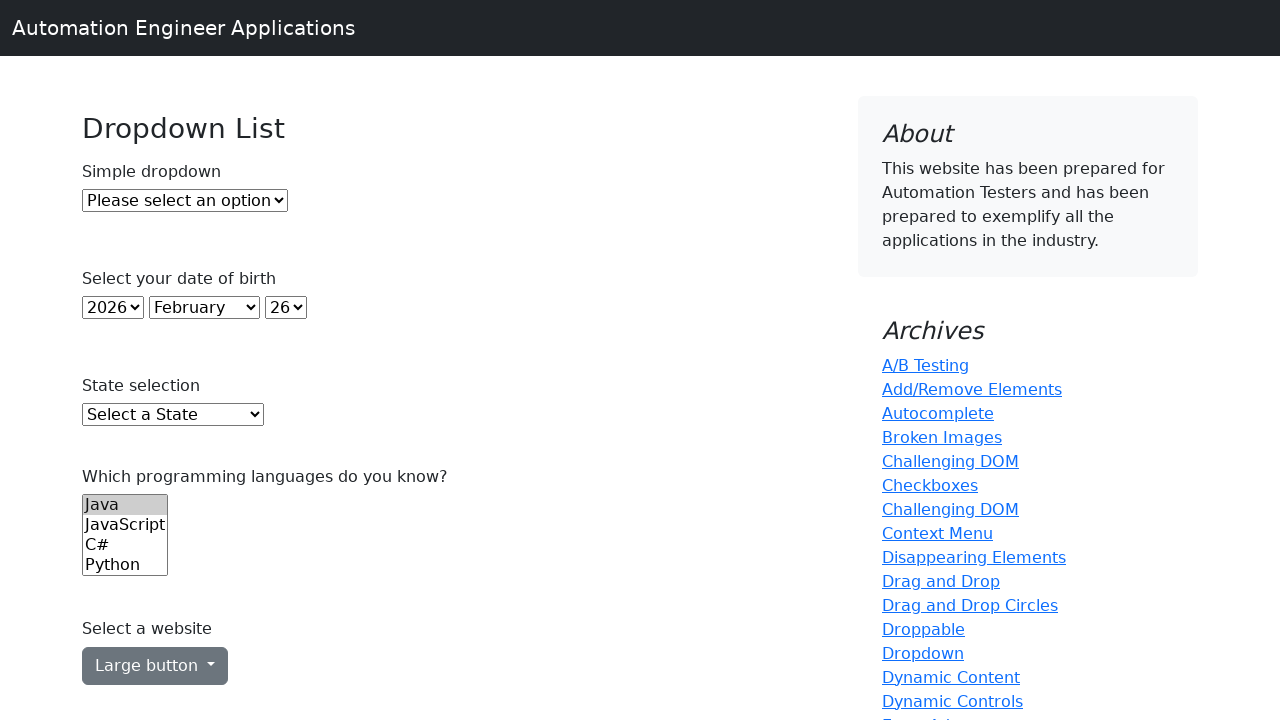

Printed option: 1962
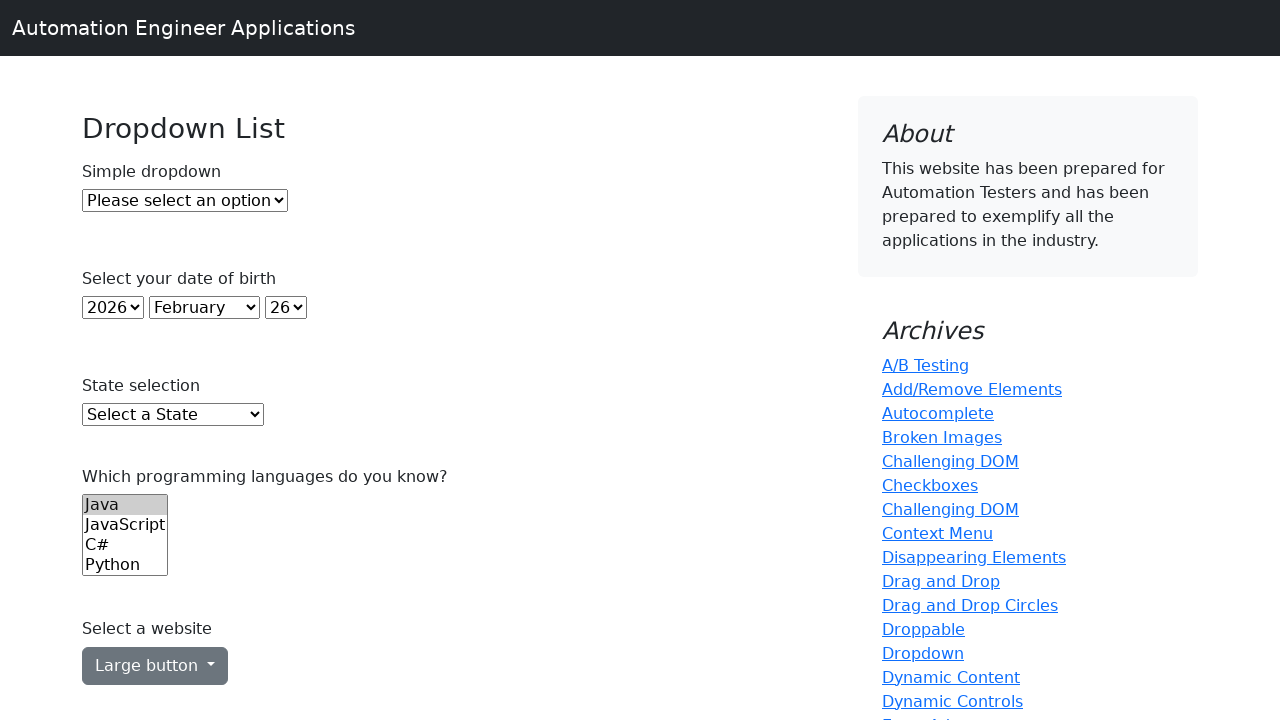

Printed option: 1961
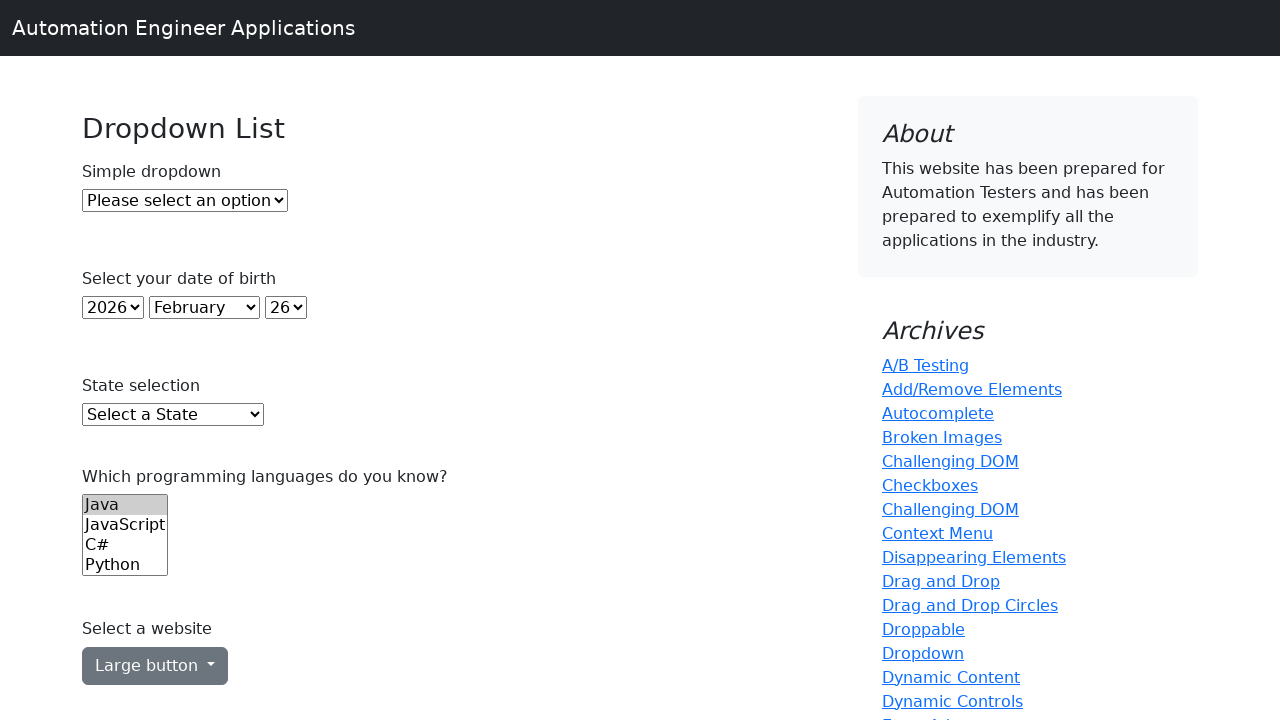

Printed option: 1960
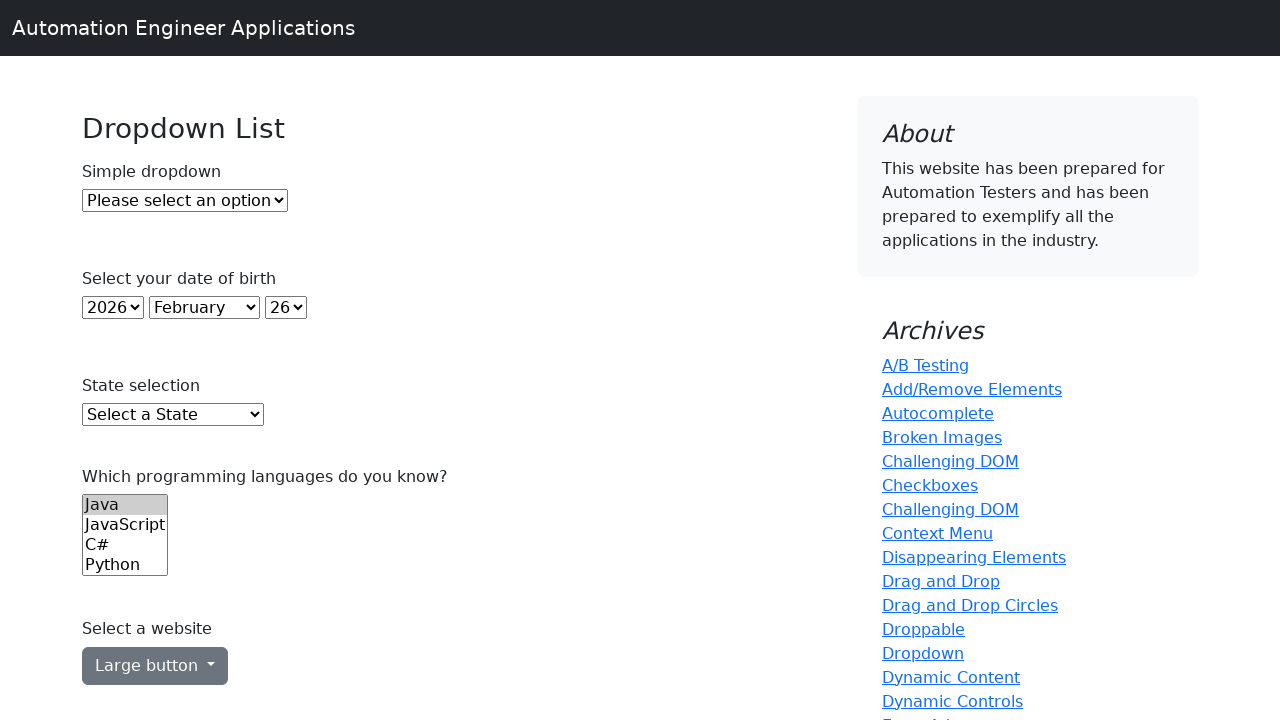

Printed option: 1959
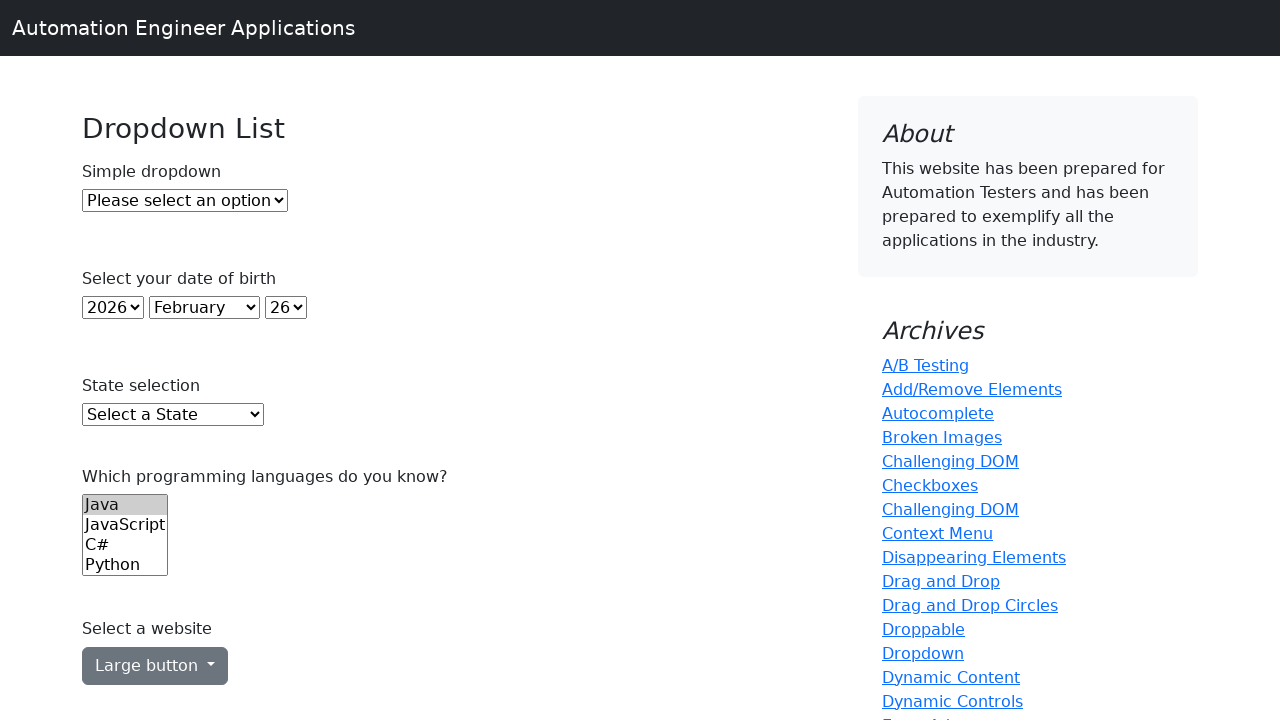

Printed option: 1958
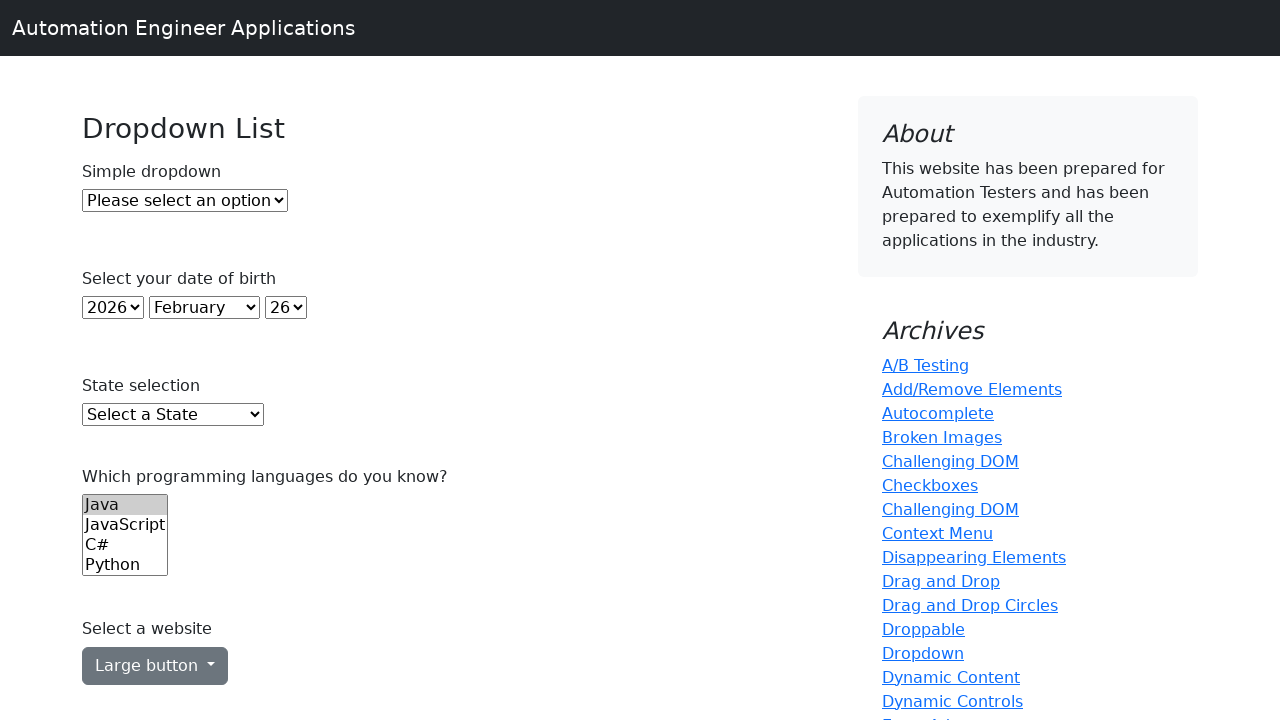

Printed option: 1957
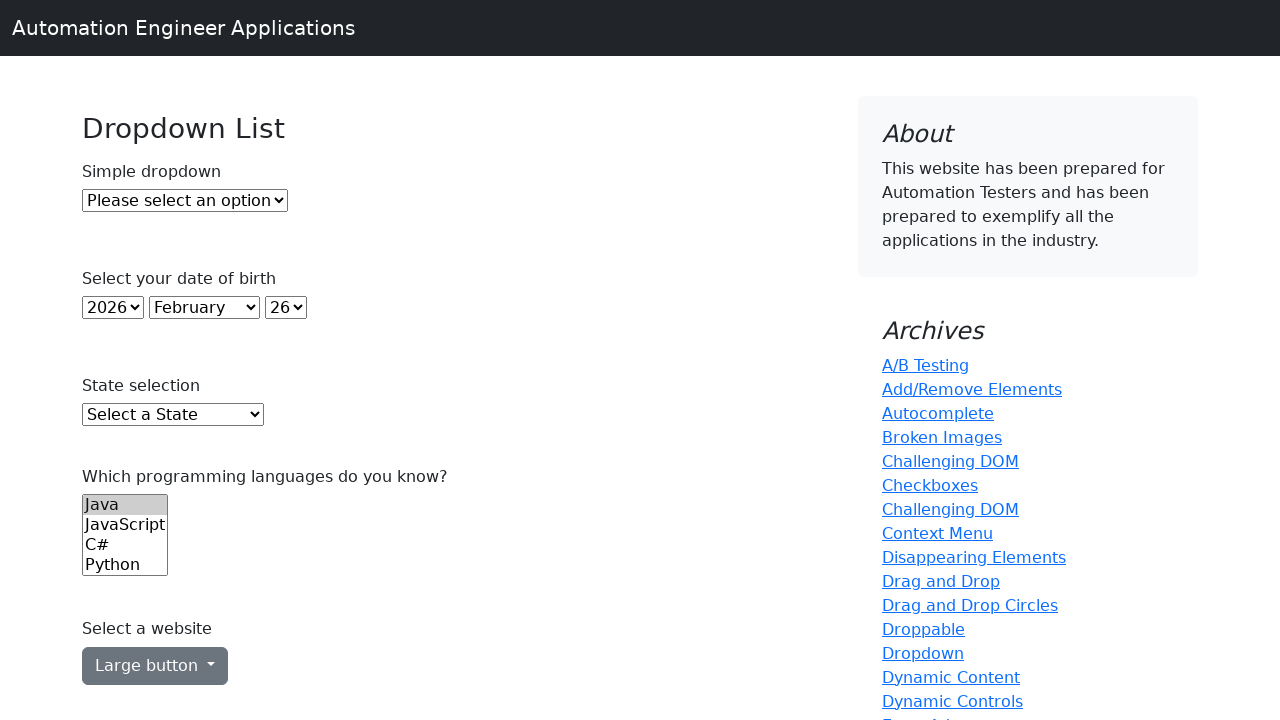

Printed option: 1956
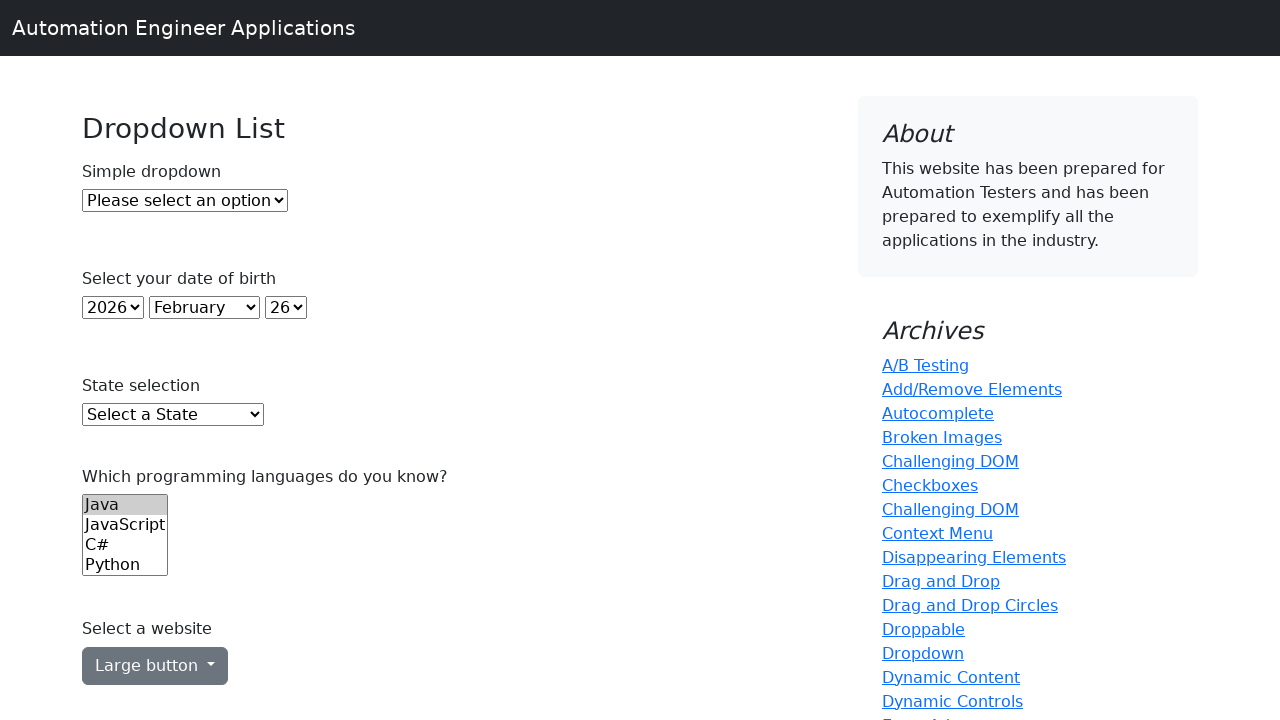

Printed option: 1955
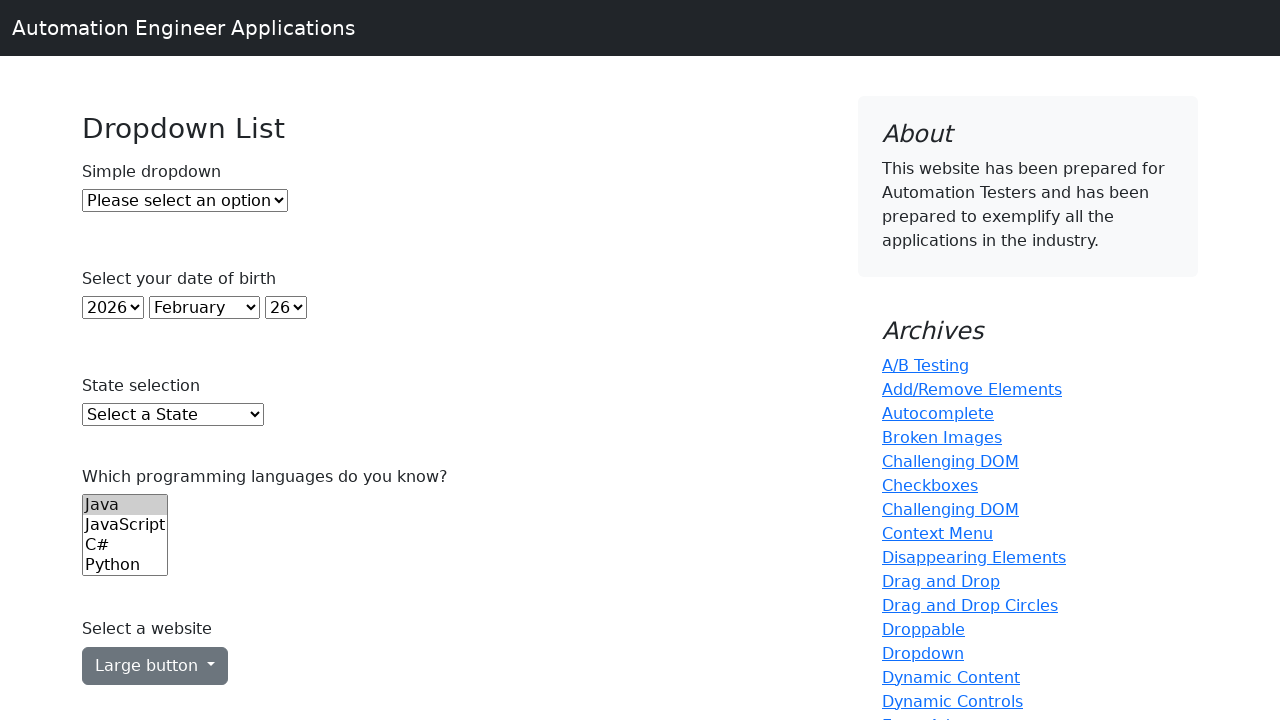

Printed option: 1954
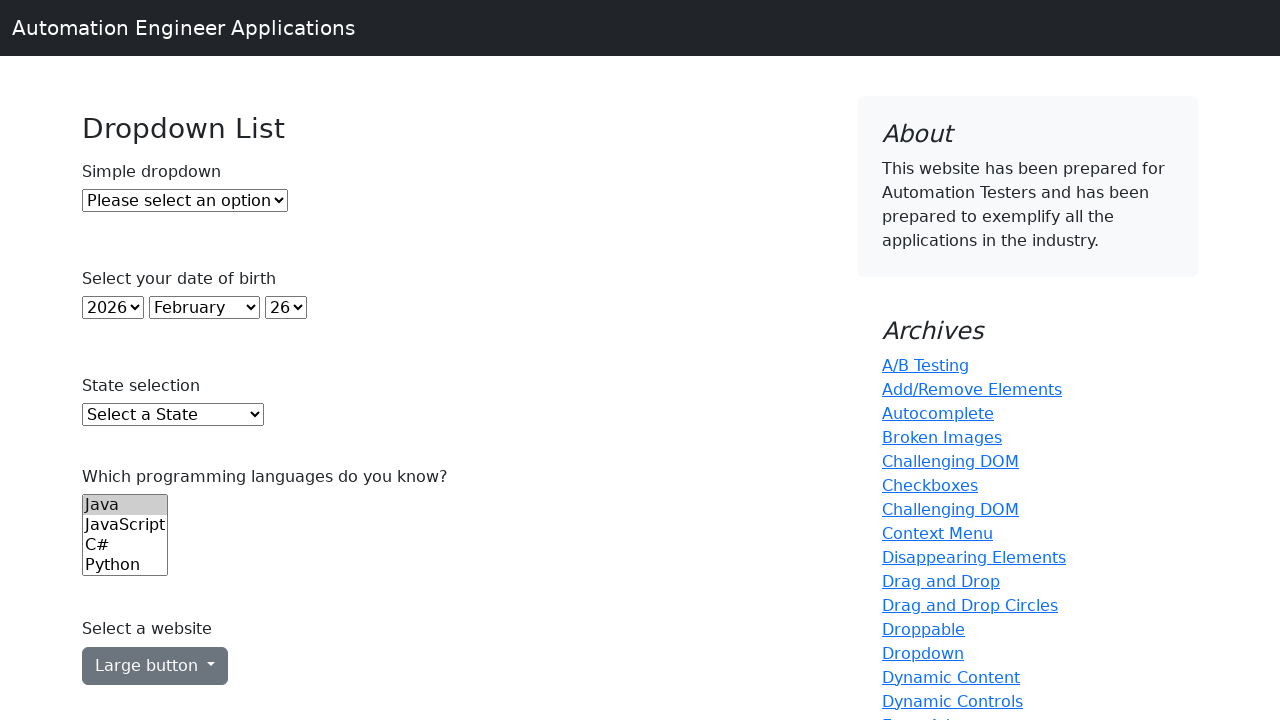

Printed option: 1953
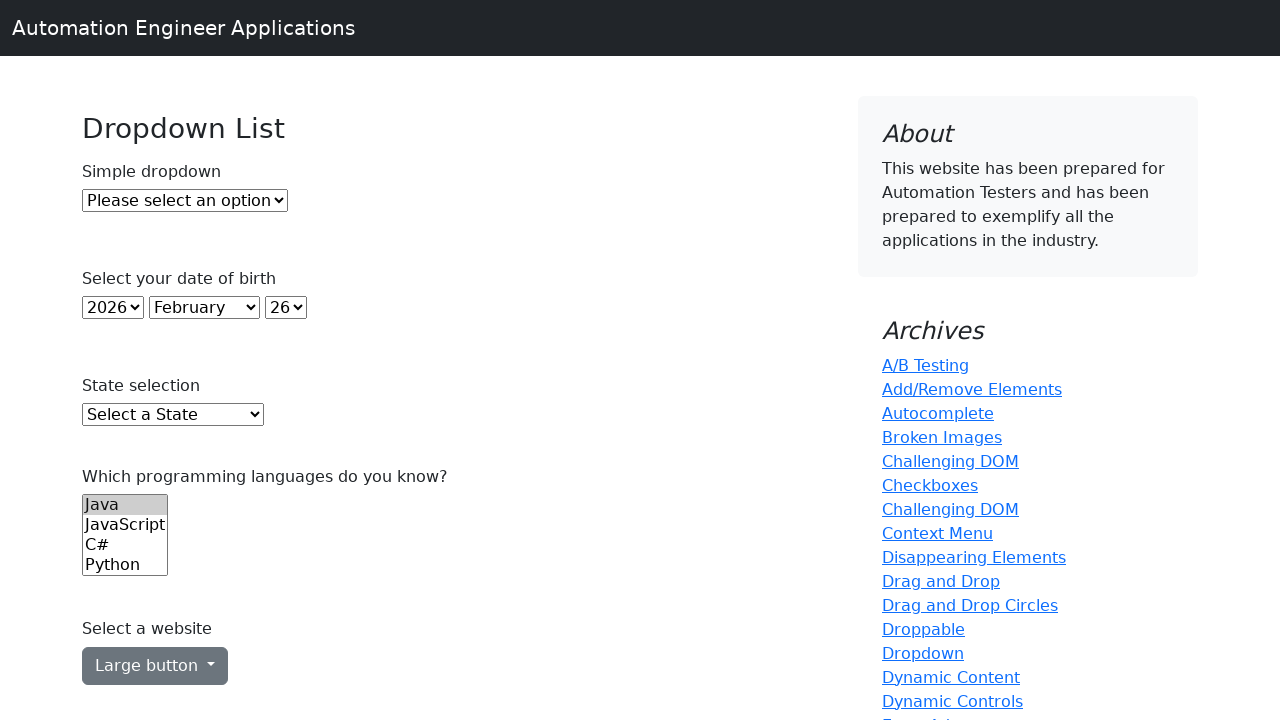

Printed option: 1952
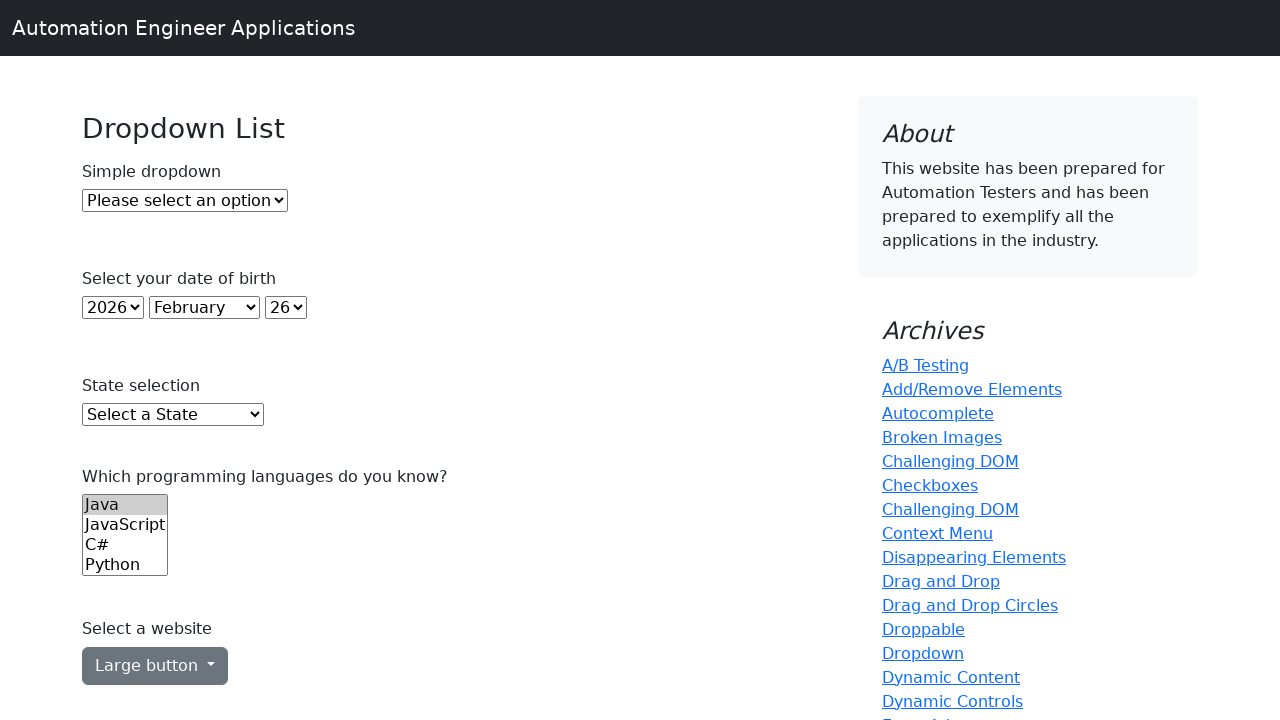

Printed option: 1951
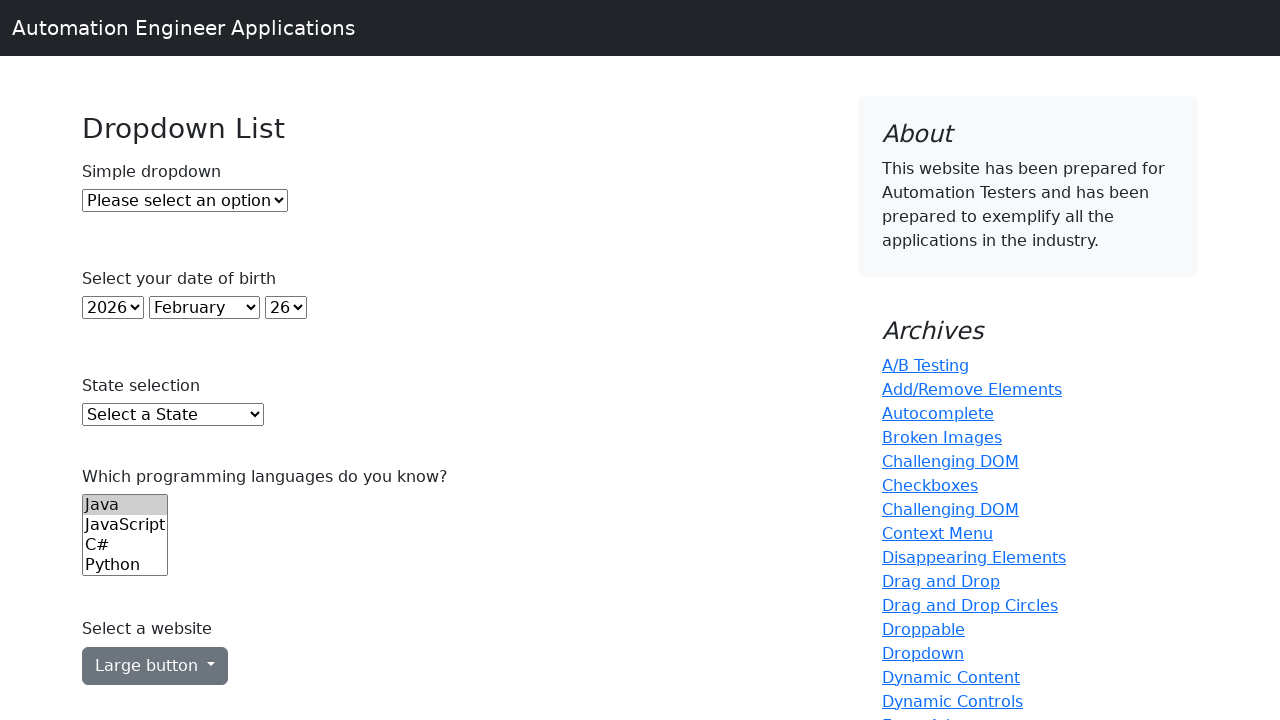

Printed option: 1950
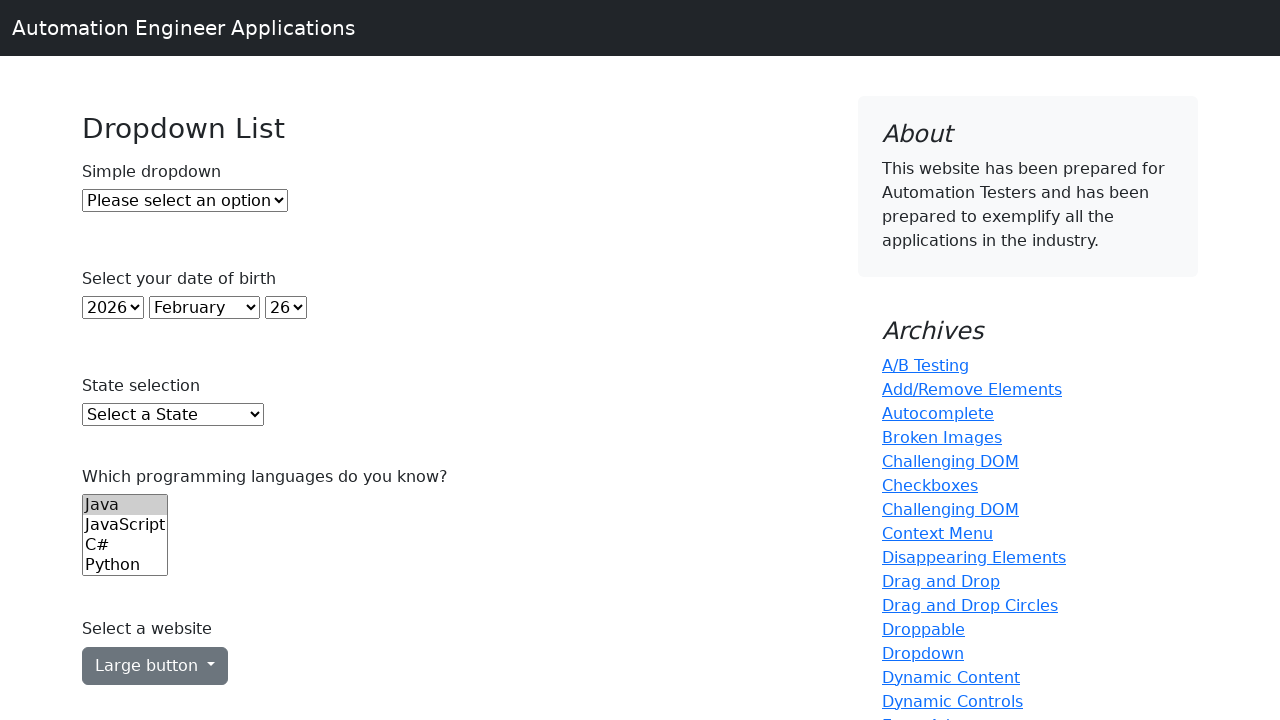

Printed option: 1949
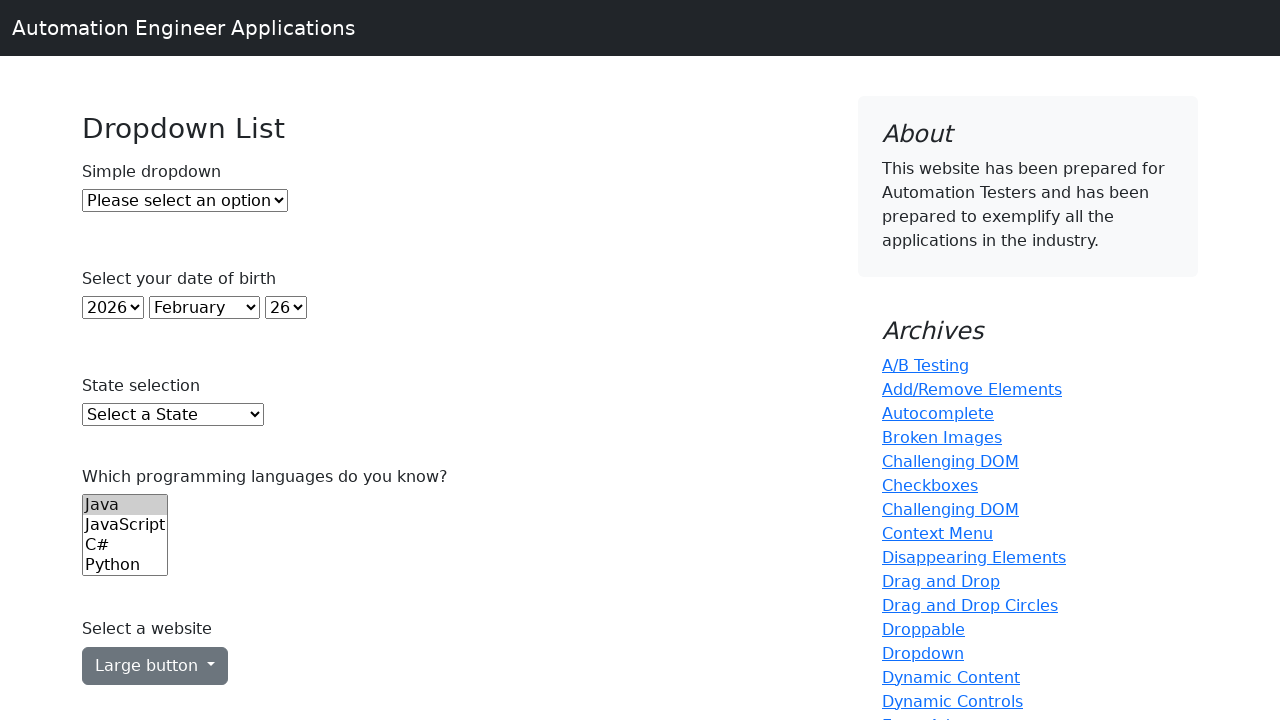

Printed option: 1948
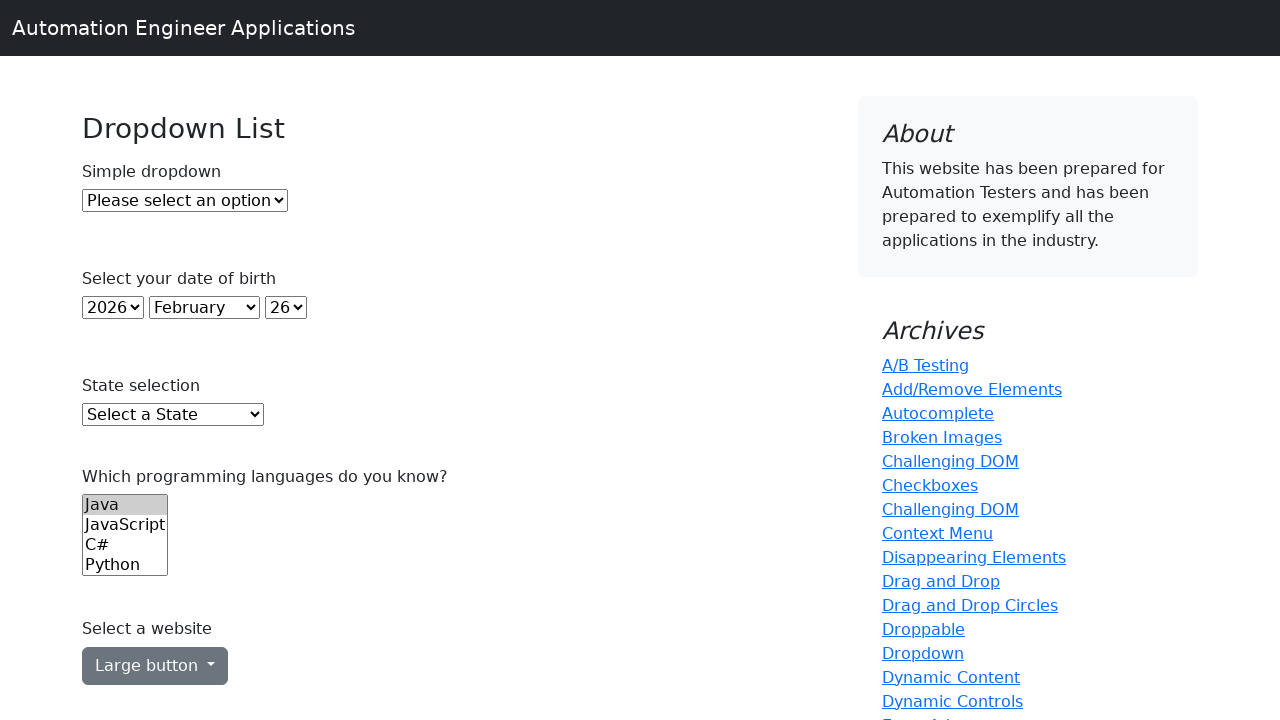

Printed option: 1947
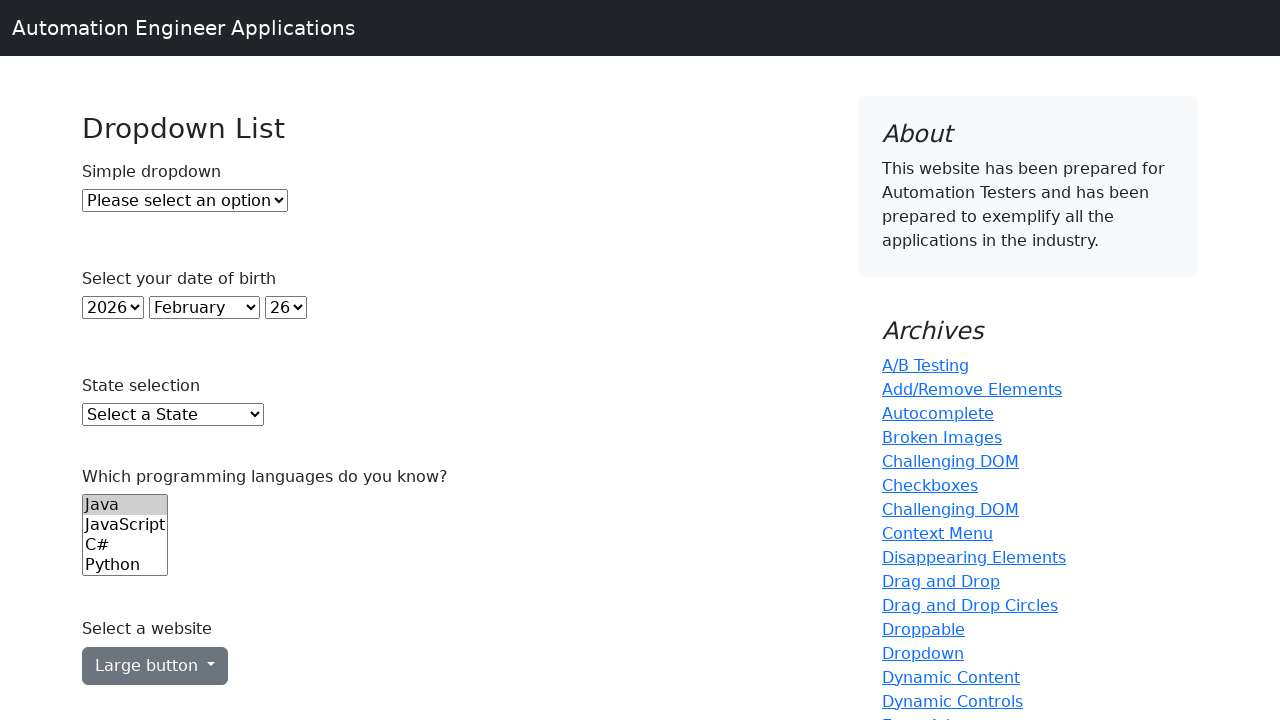

Printed option: 1946
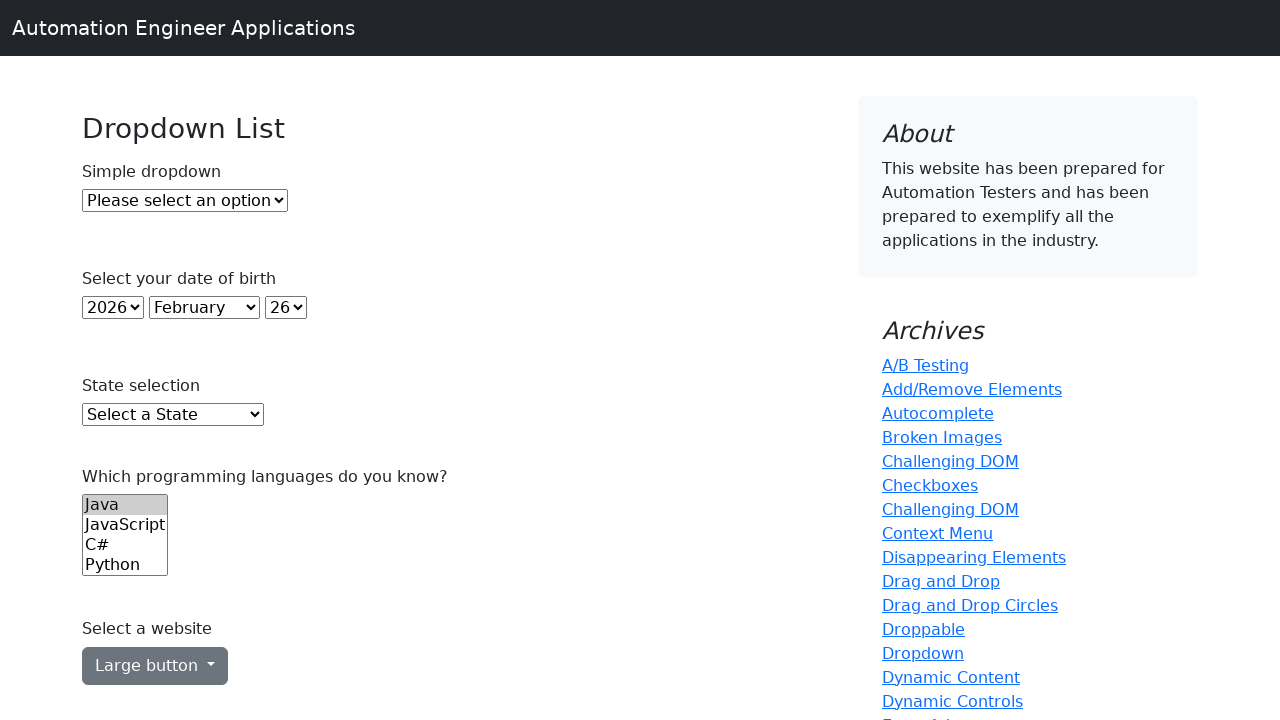

Printed option: 1945
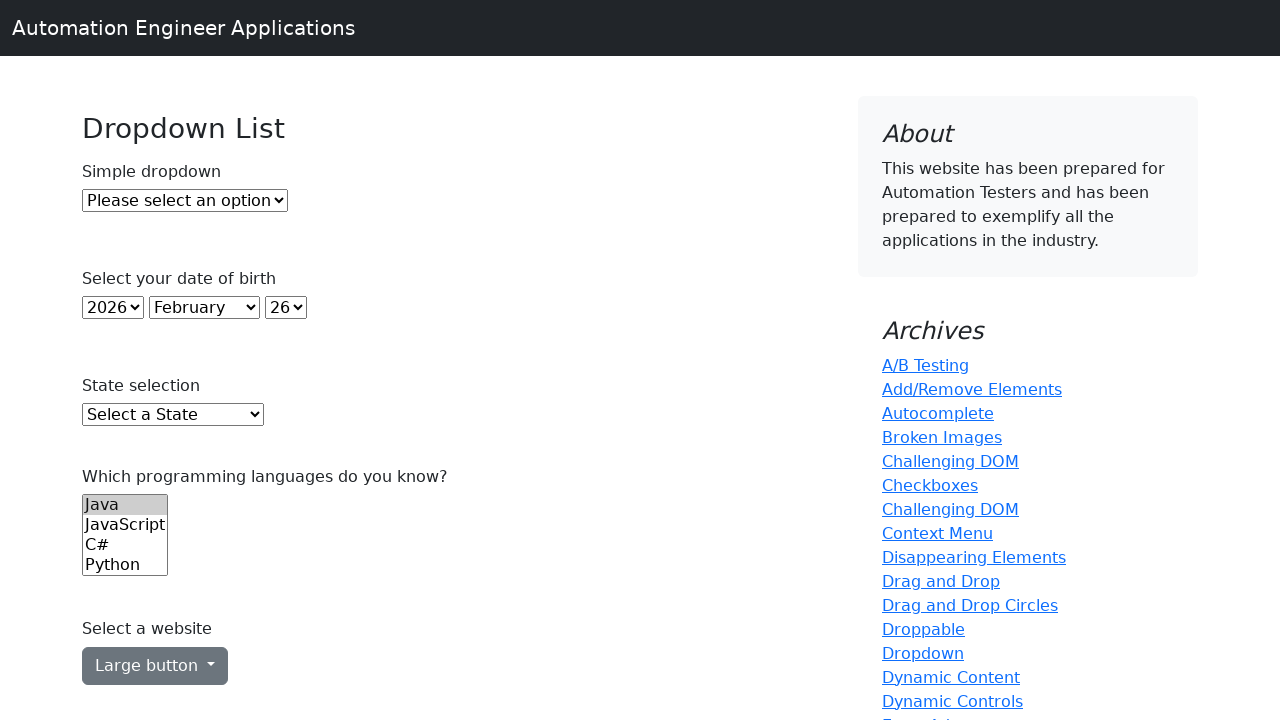

Printed option: 1944
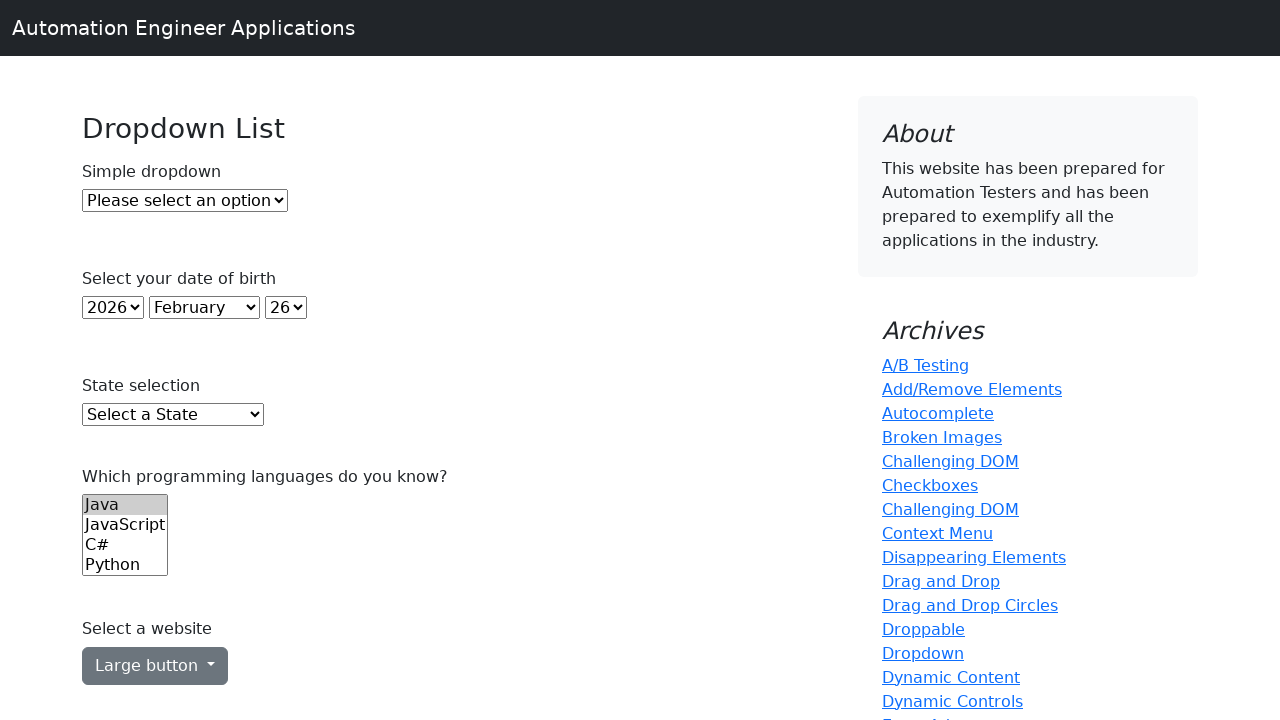

Printed option: 1943
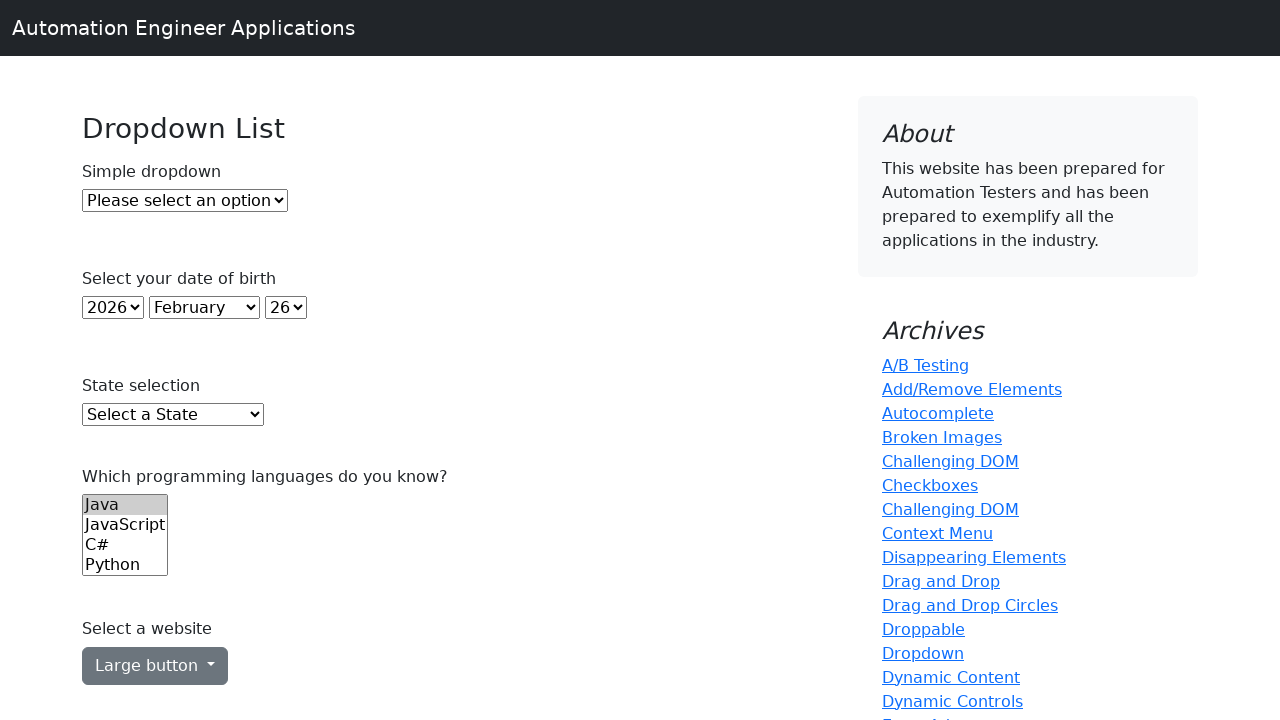

Printed option: 1942
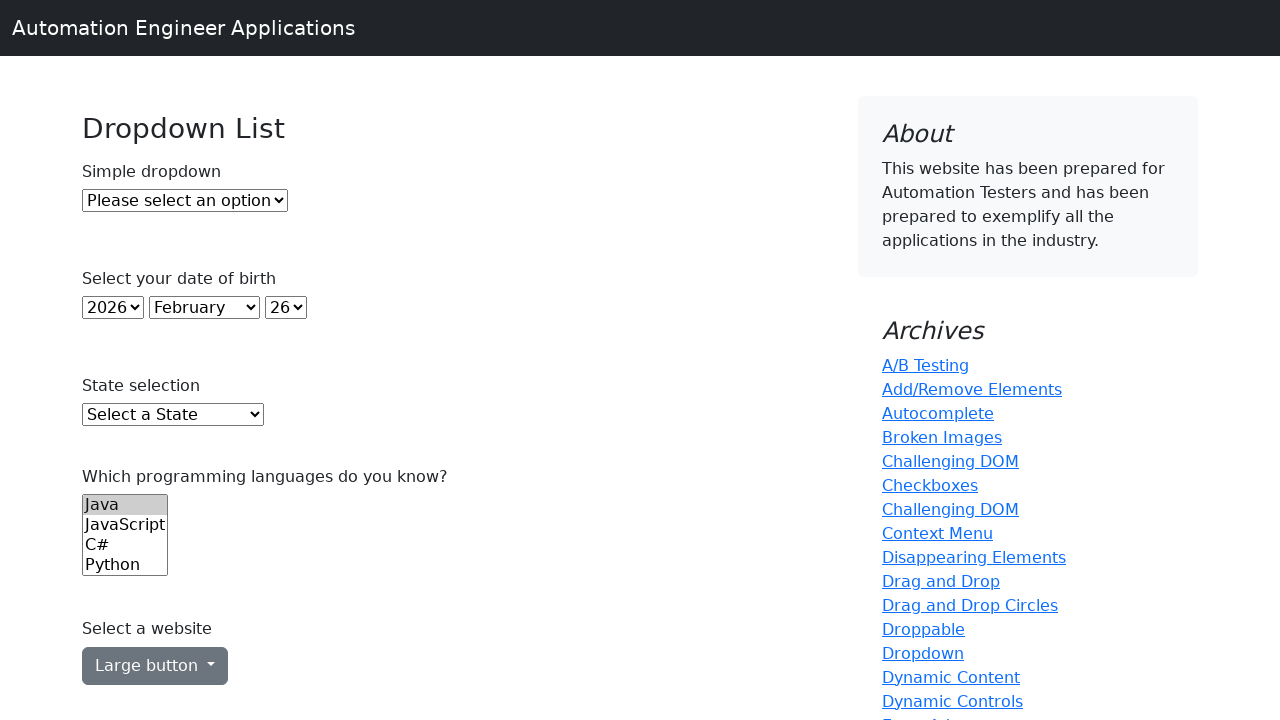

Printed option: 1941
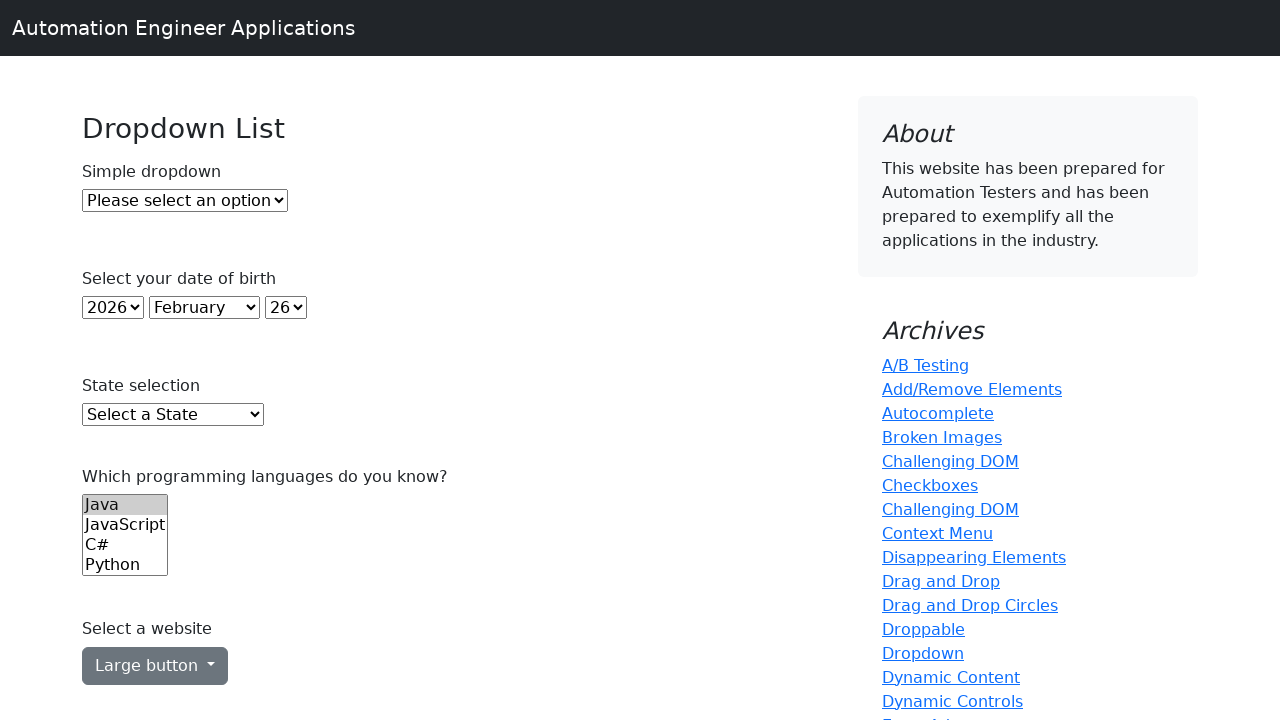

Printed option: 1940
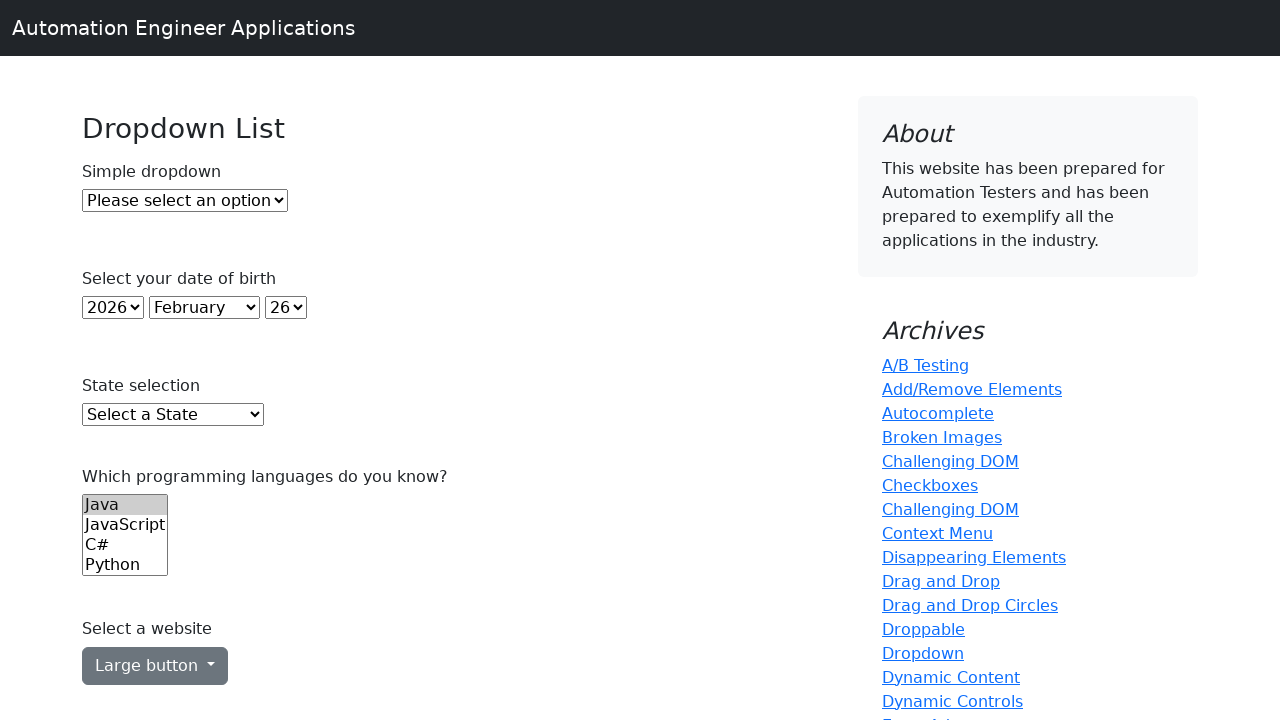

Printed option: 1939
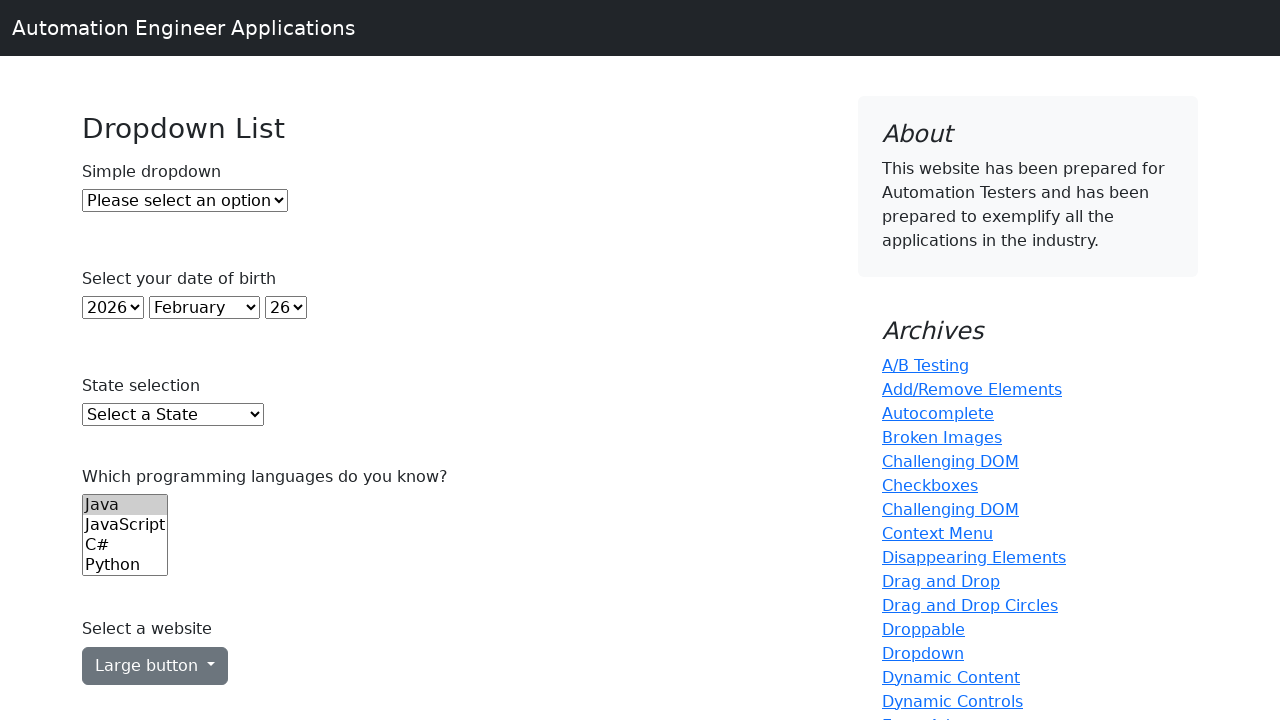

Printed option: 1938
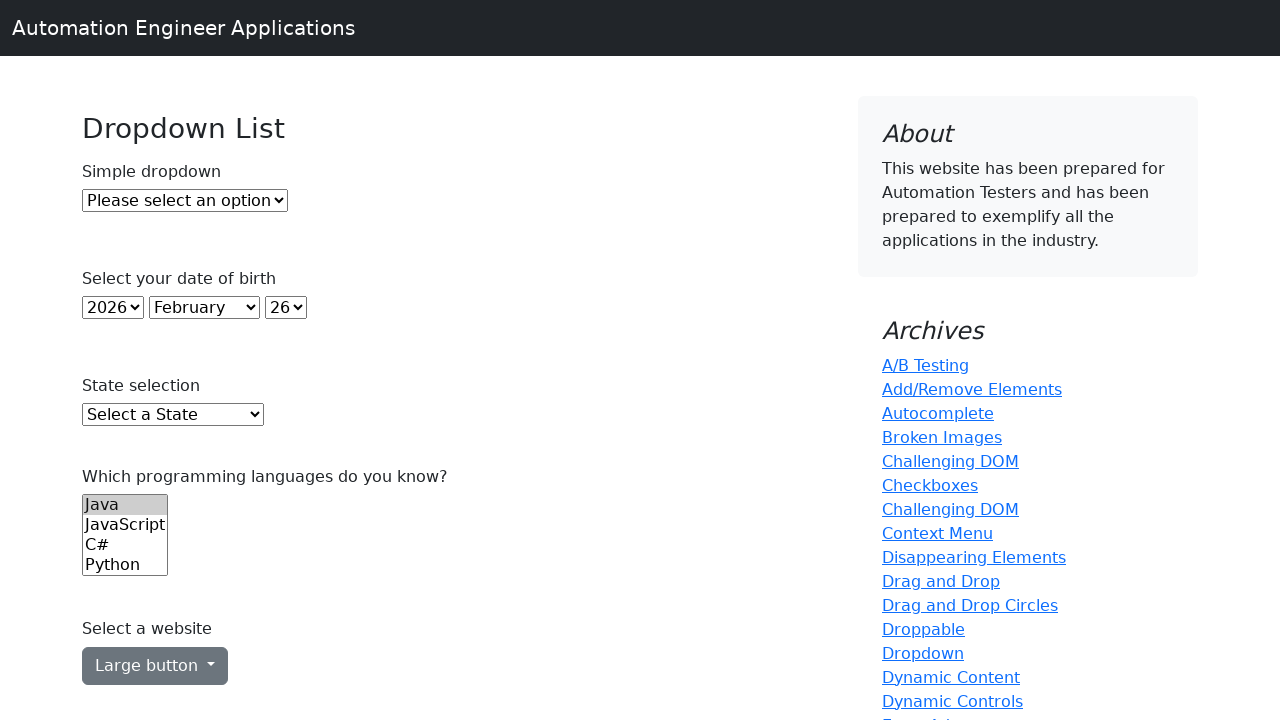

Printed option: 1937
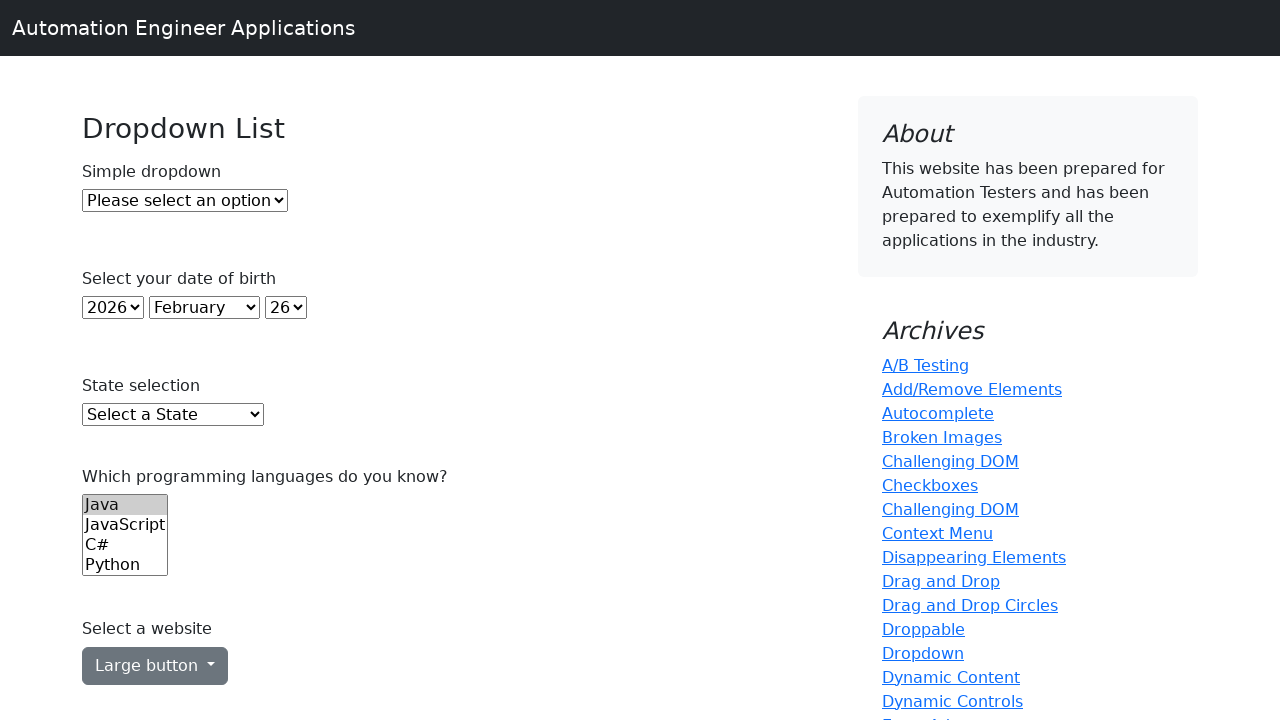

Printed option: 1936
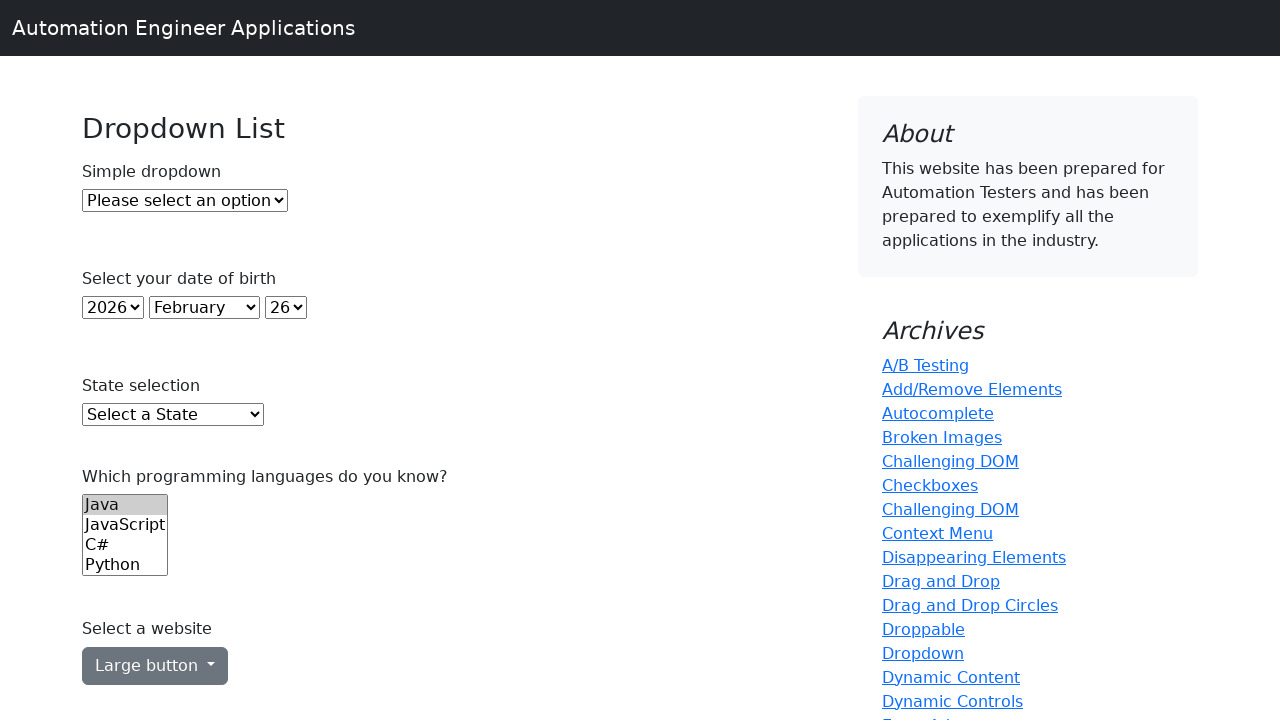

Printed option: 1935
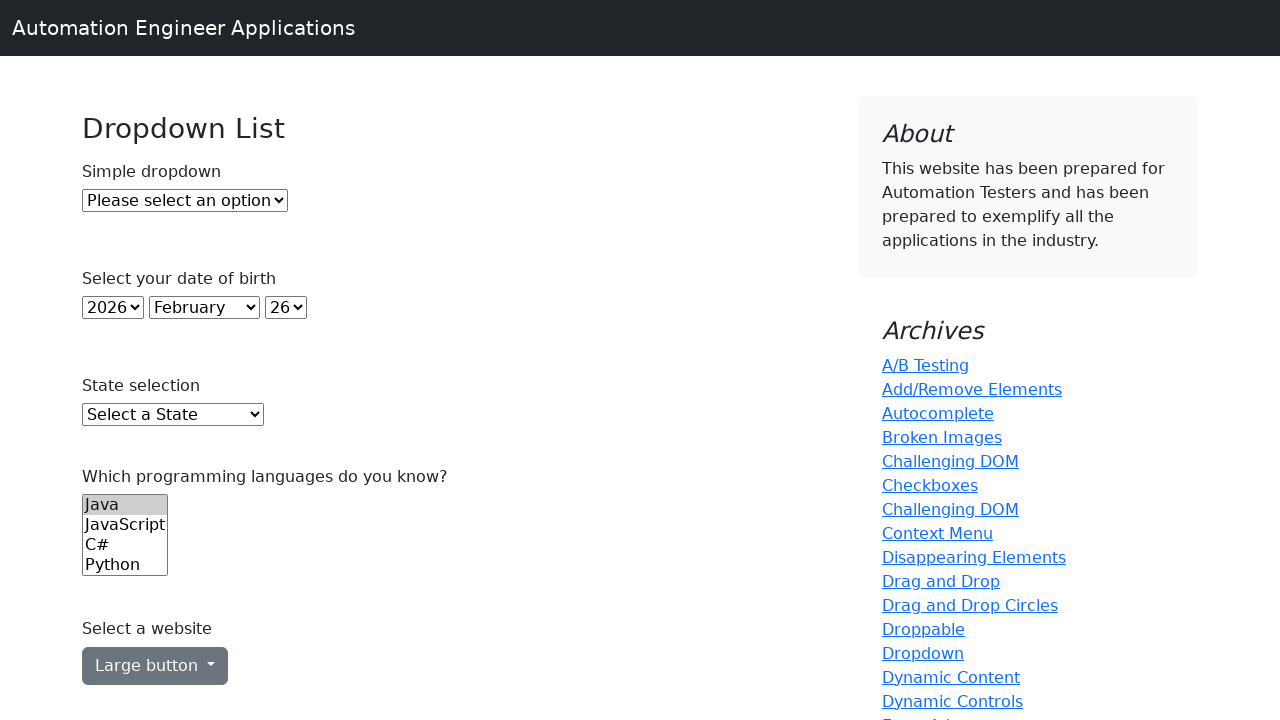

Printed option: 1934
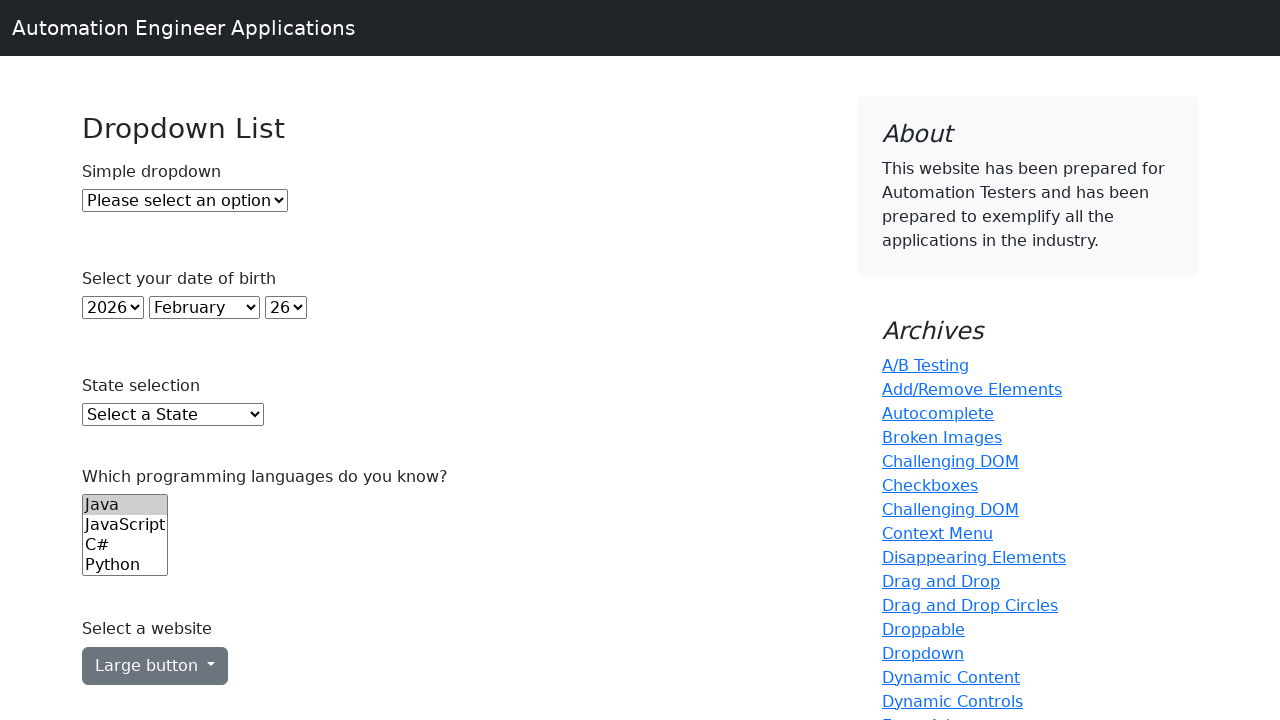

Printed option: 1933
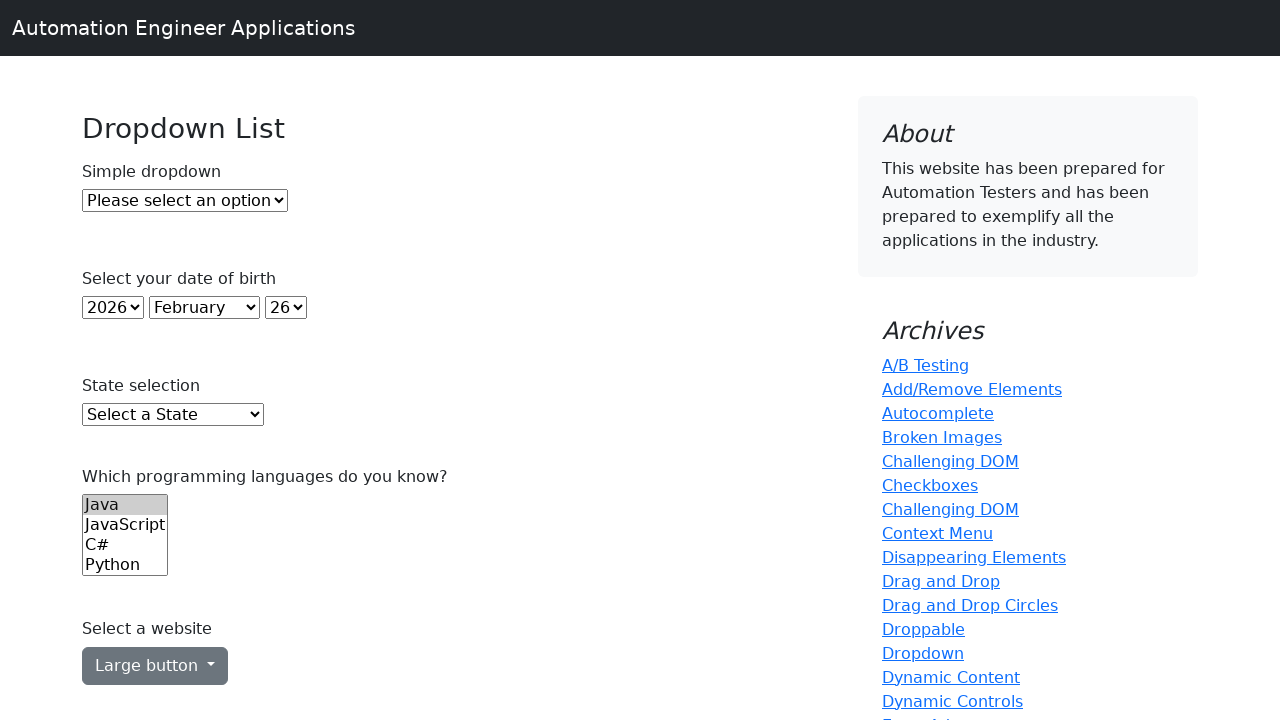

Printed option: 1932
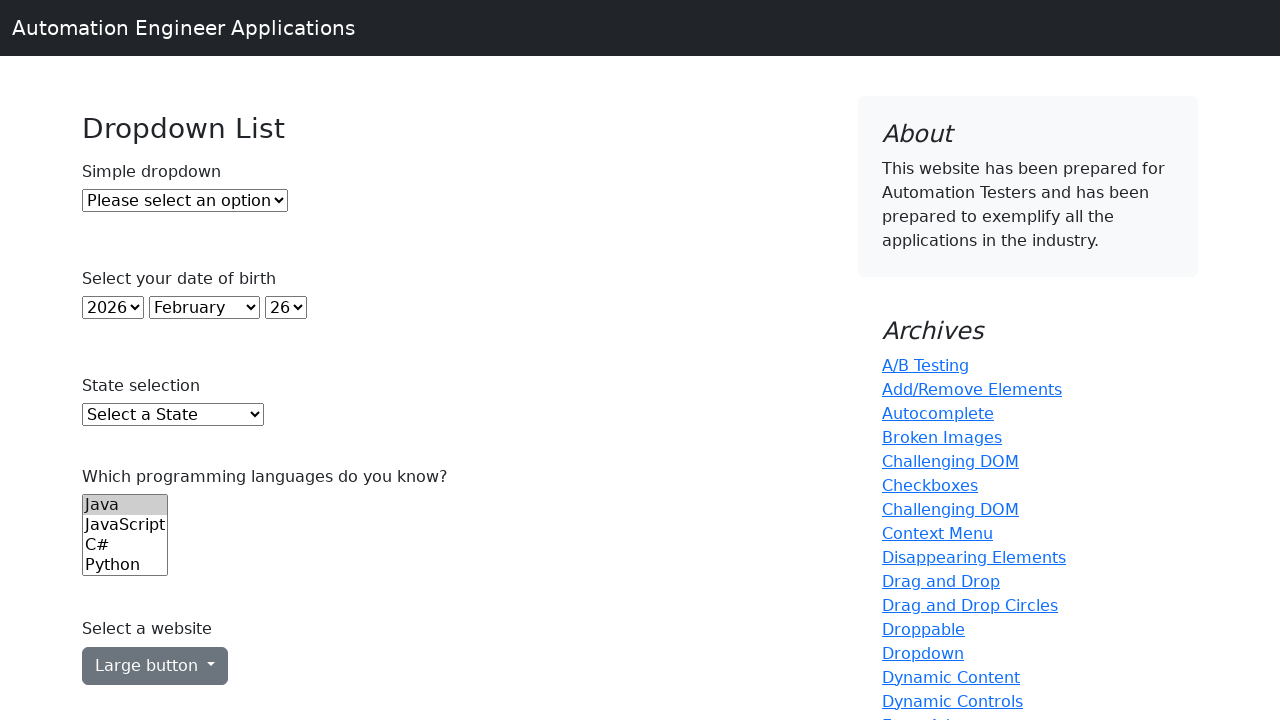

Printed option: 1931
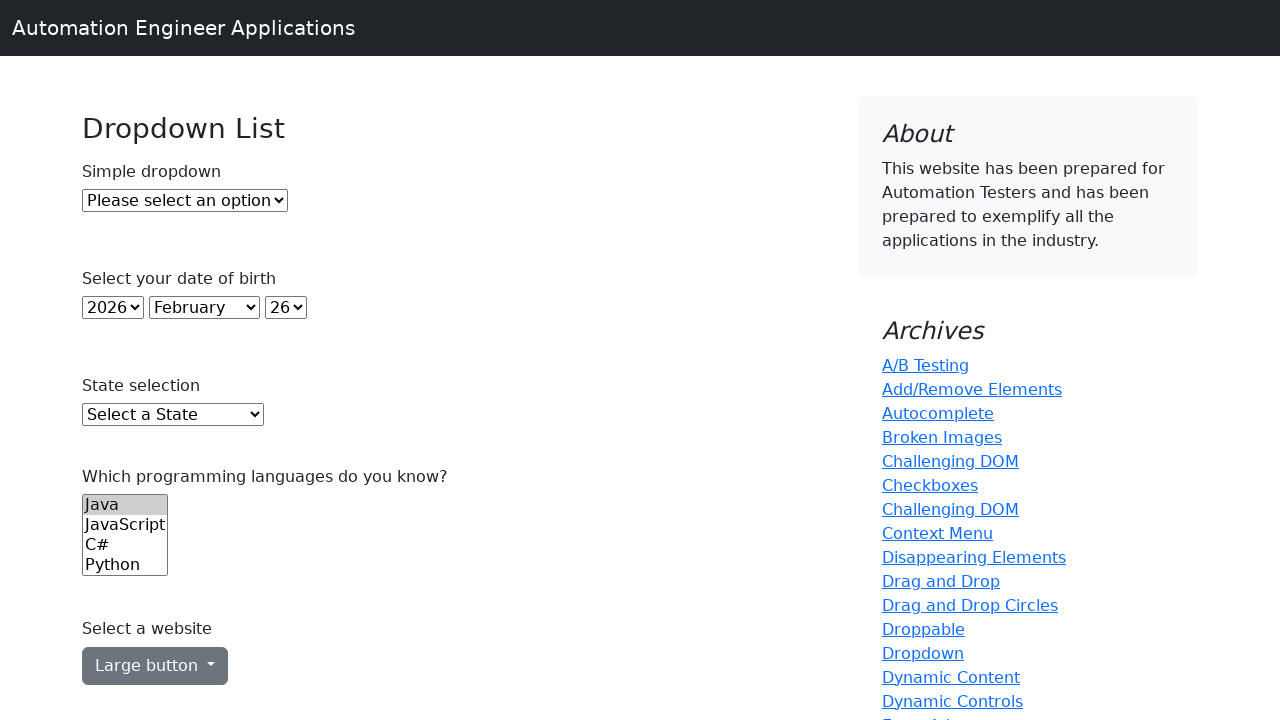

Printed option: 1930
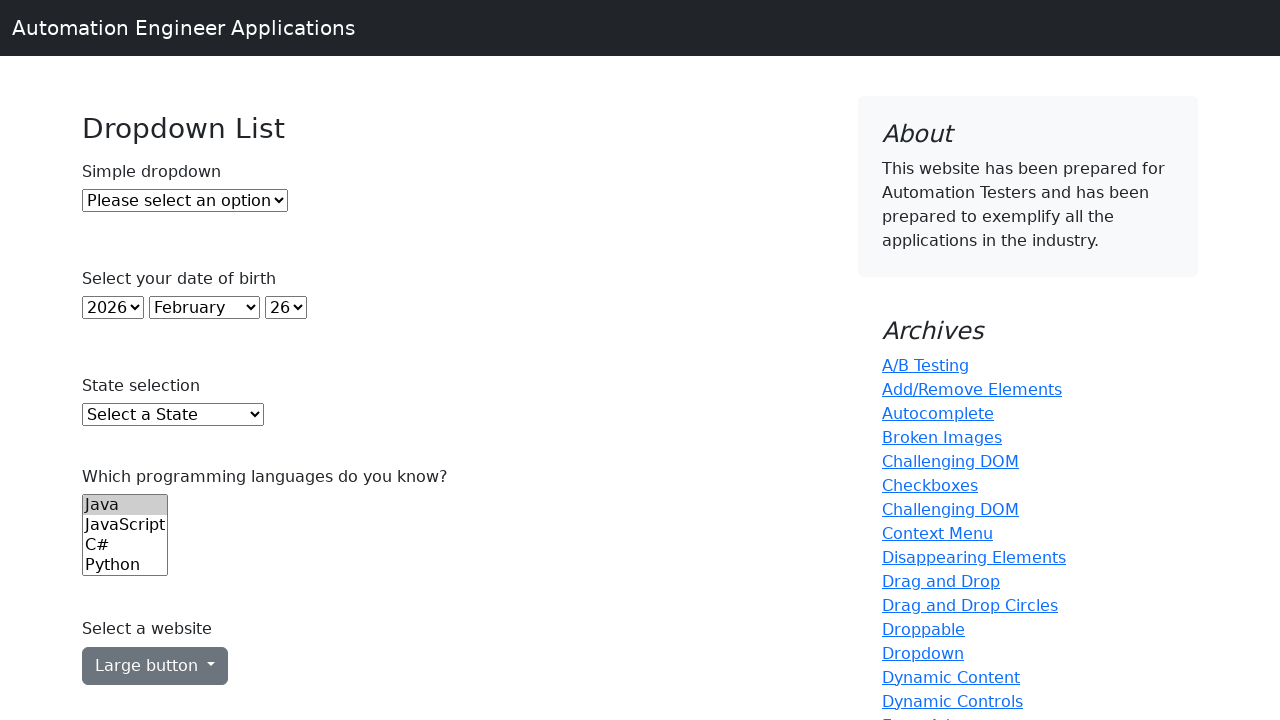

Printed option: 1929
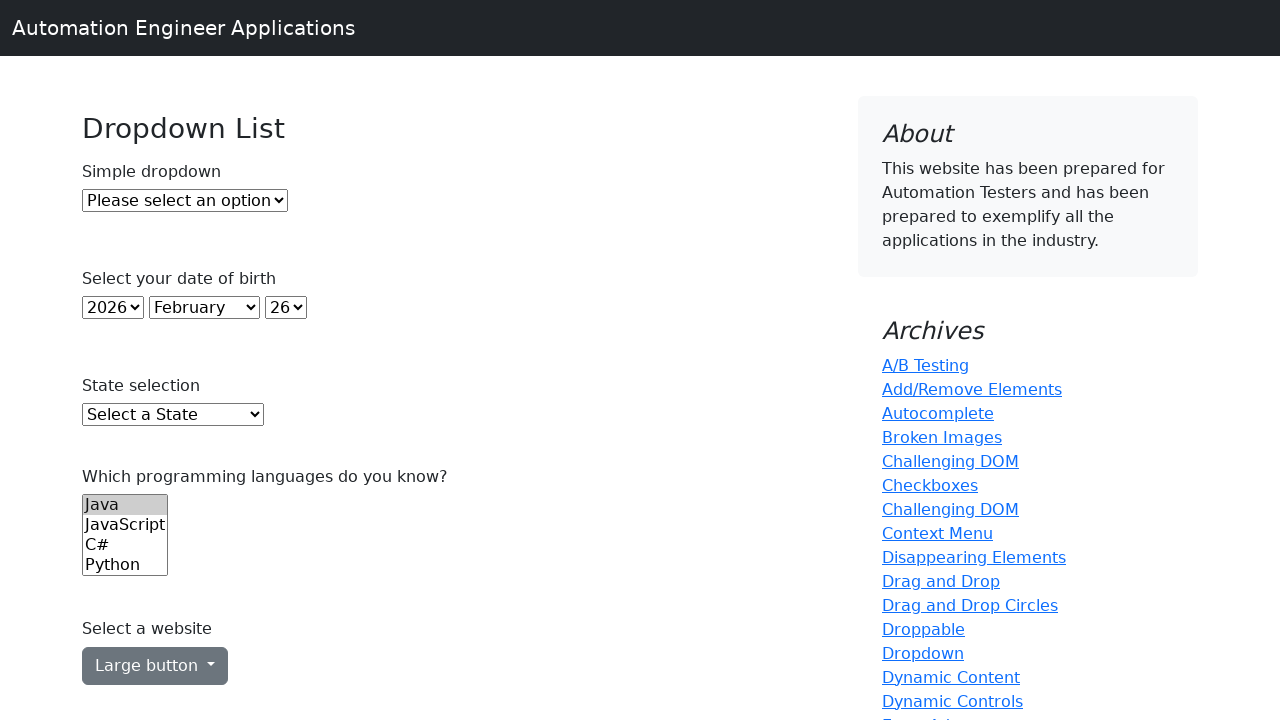

Printed option: 1928
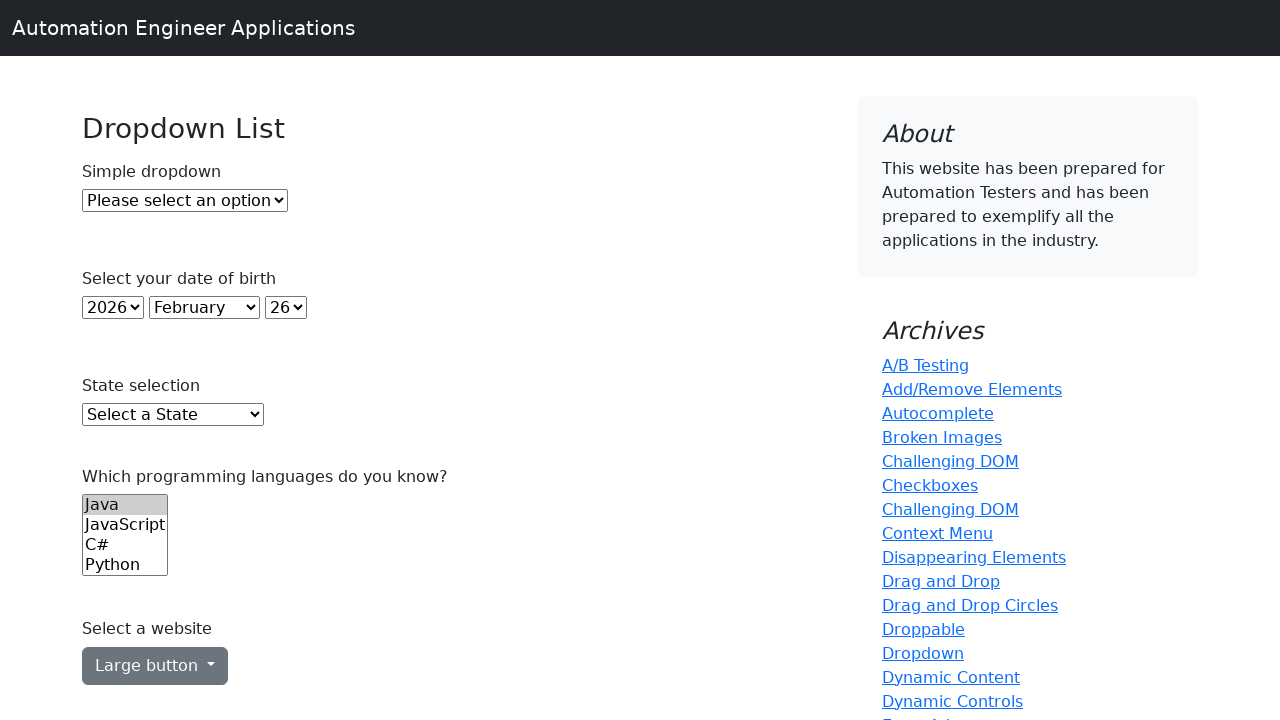

Printed option: 1927
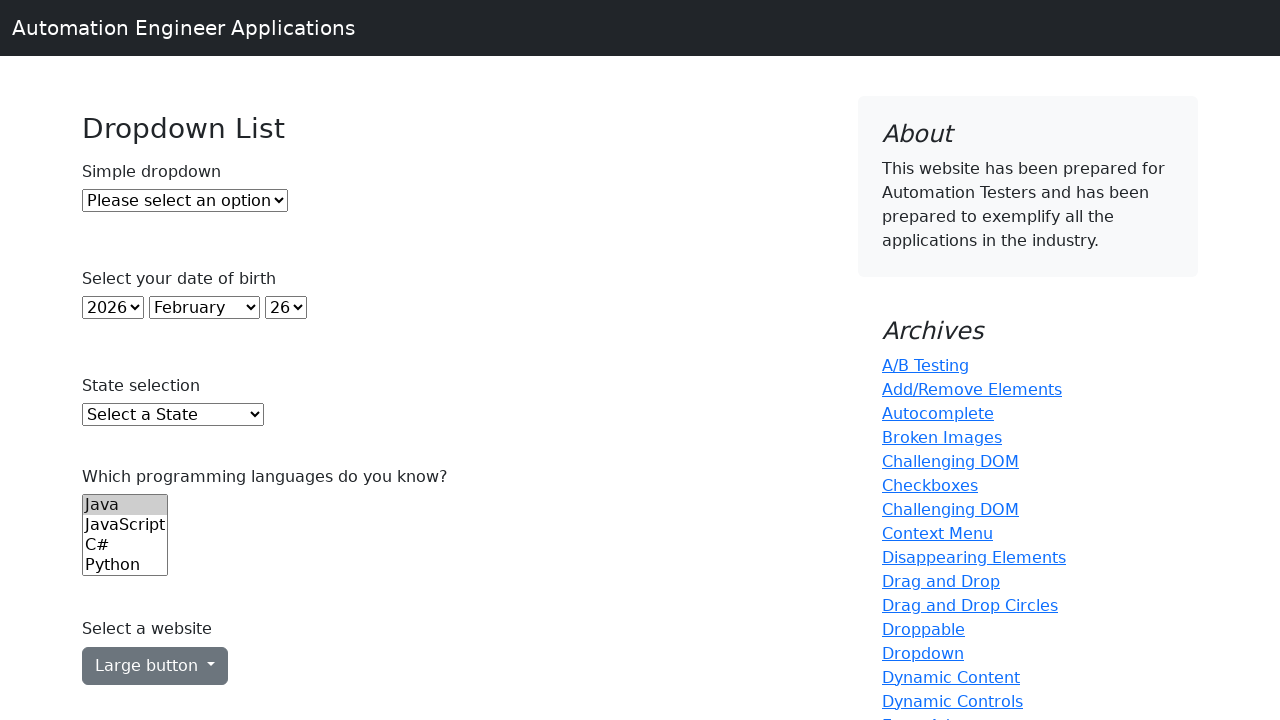

Printed option: January
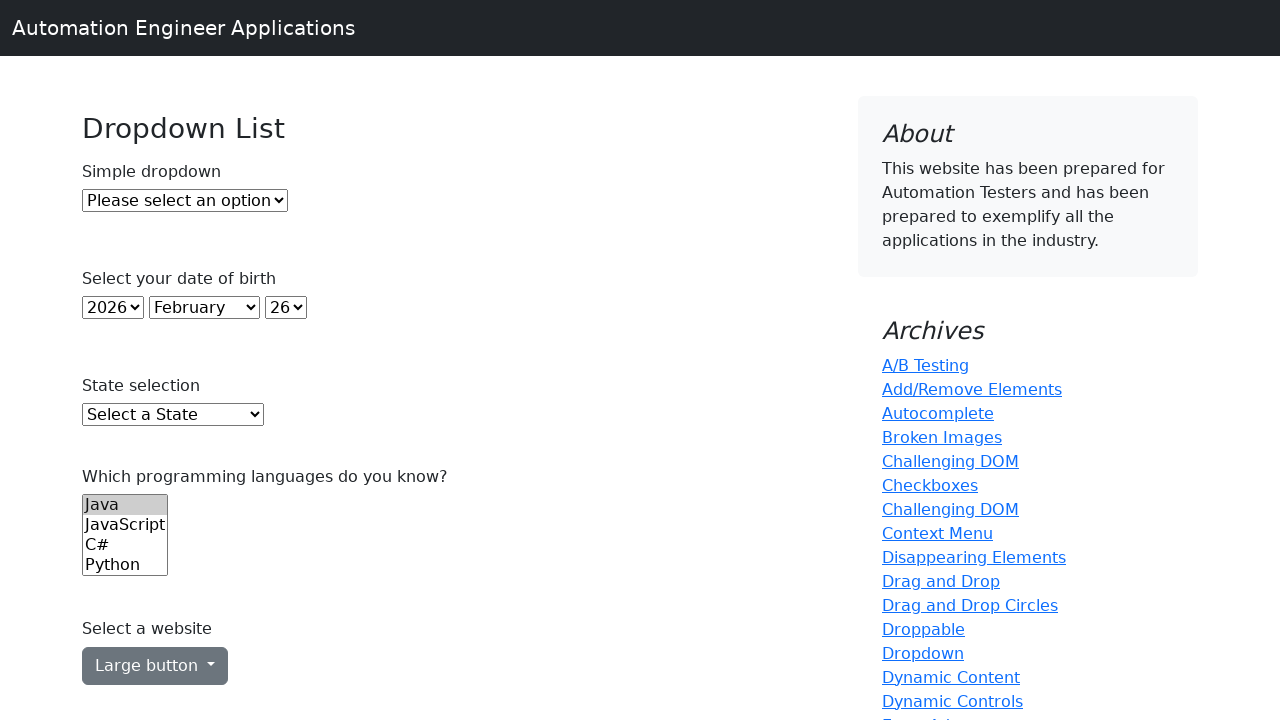

Printed option: February
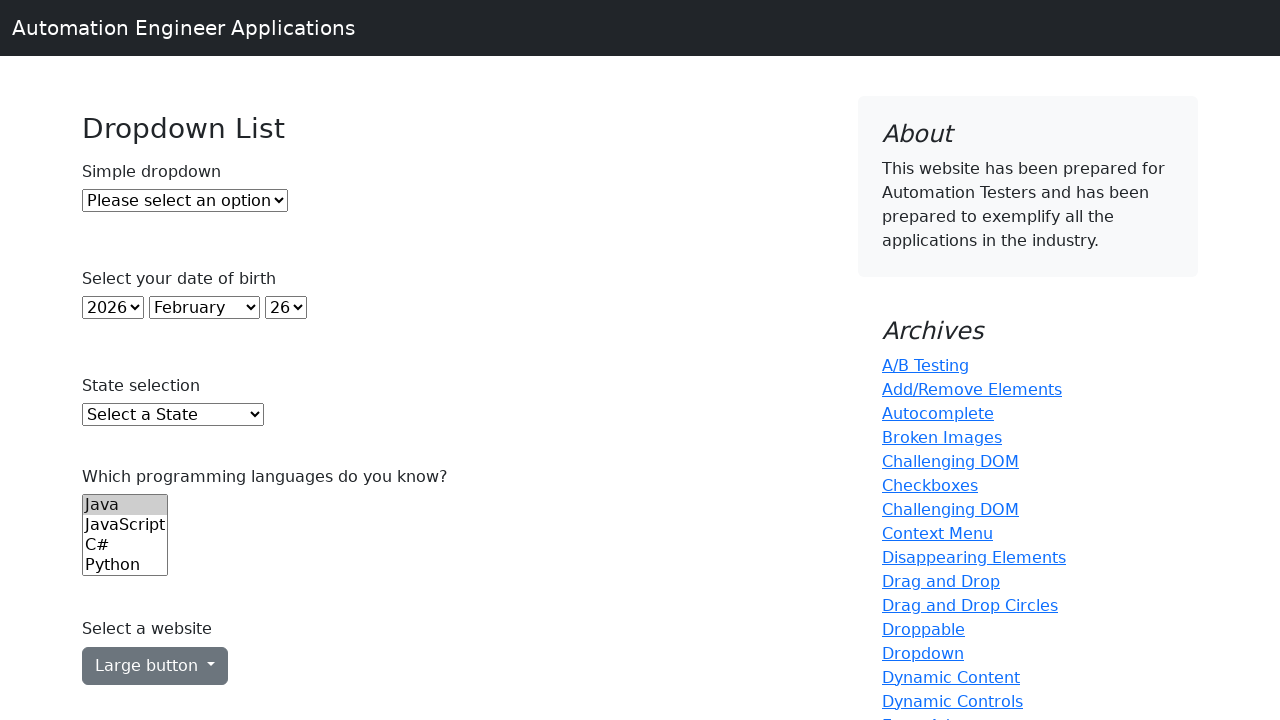

Printed option: March
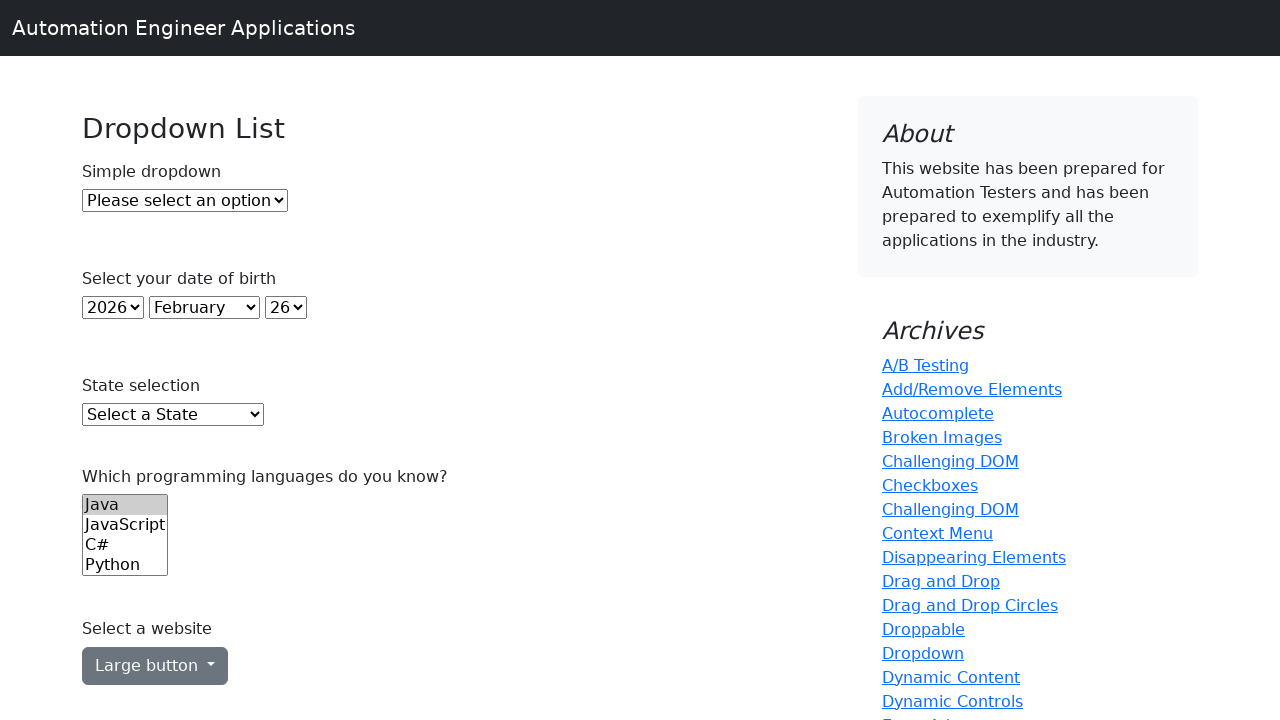

Printed option: April
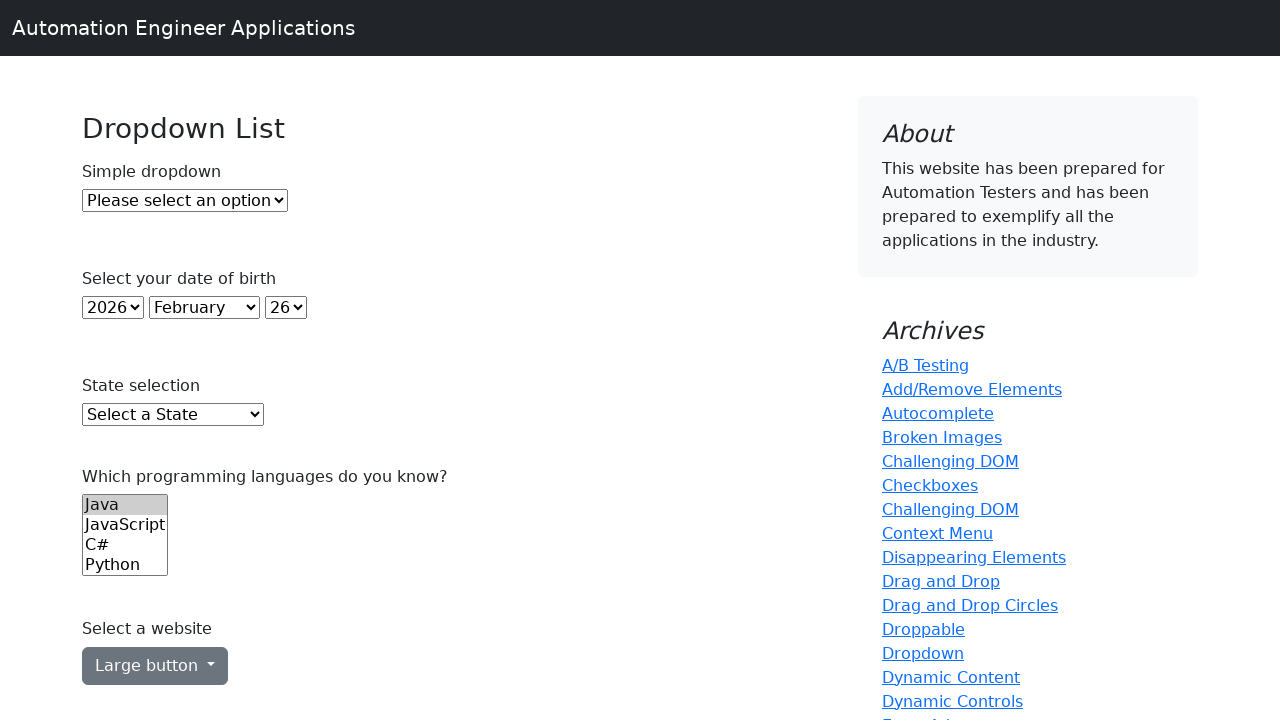

Printed option: May
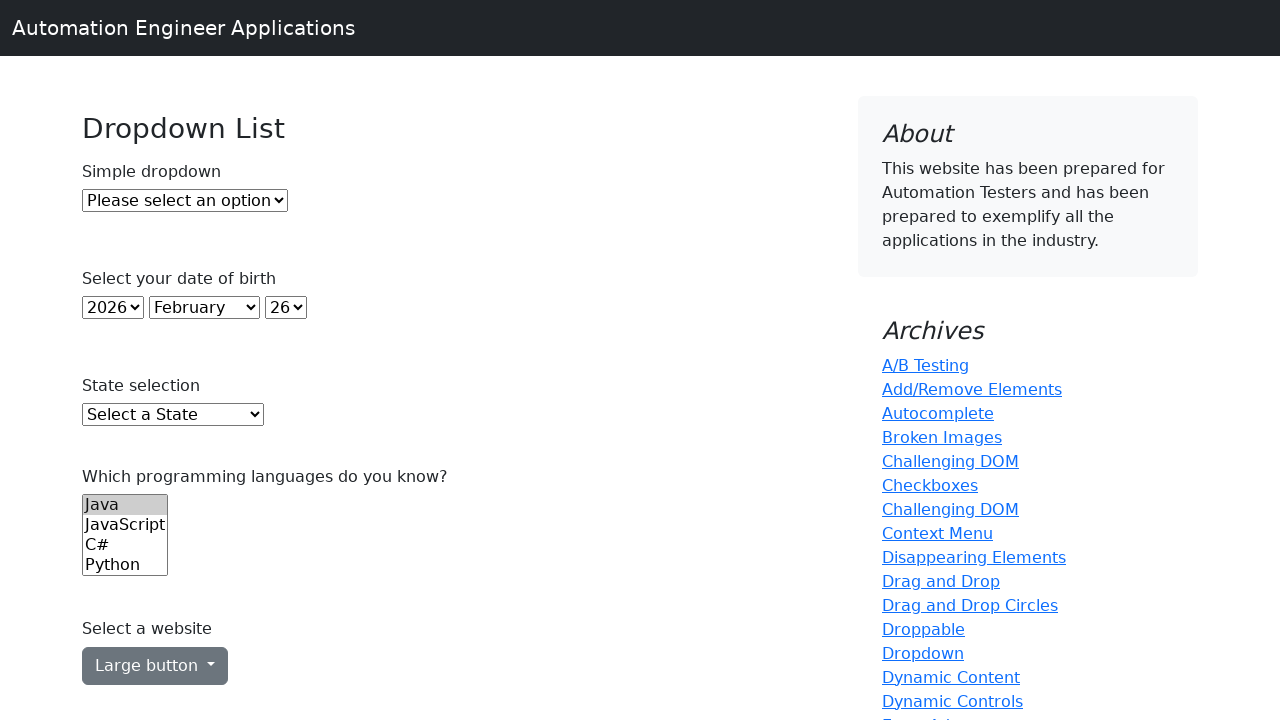

Printed option: June
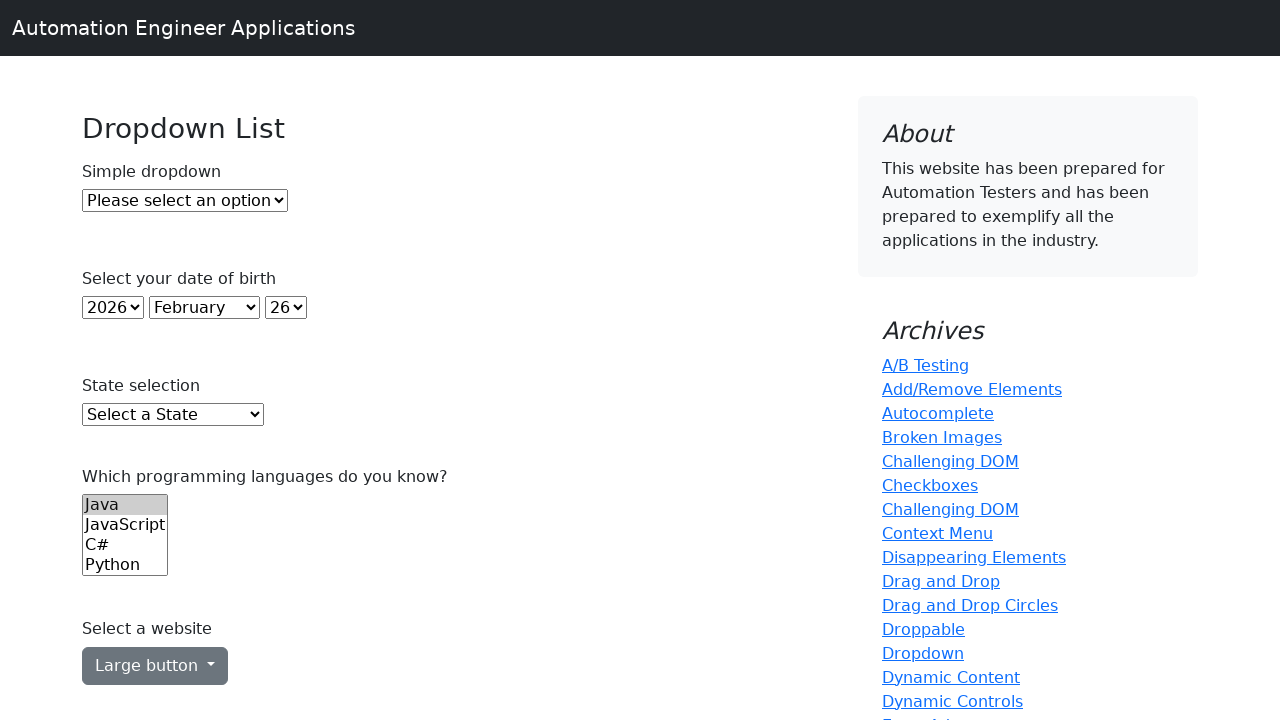

Printed option: July
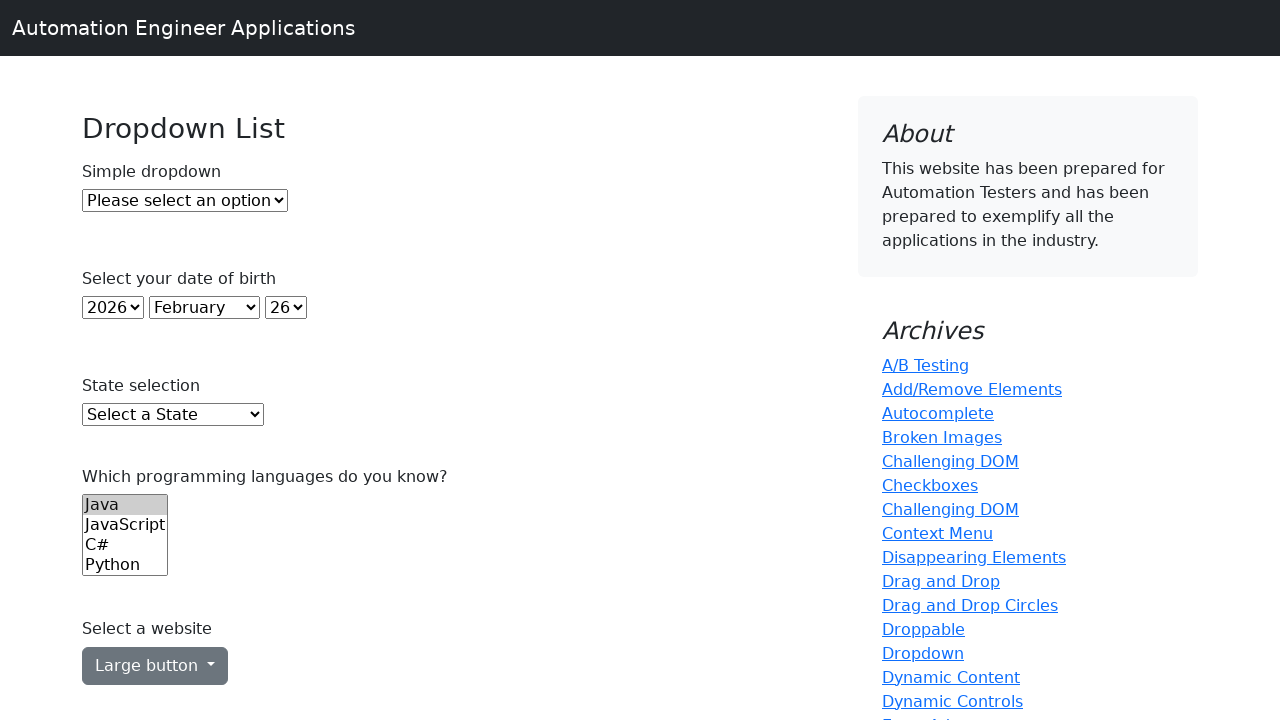

Printed option: August
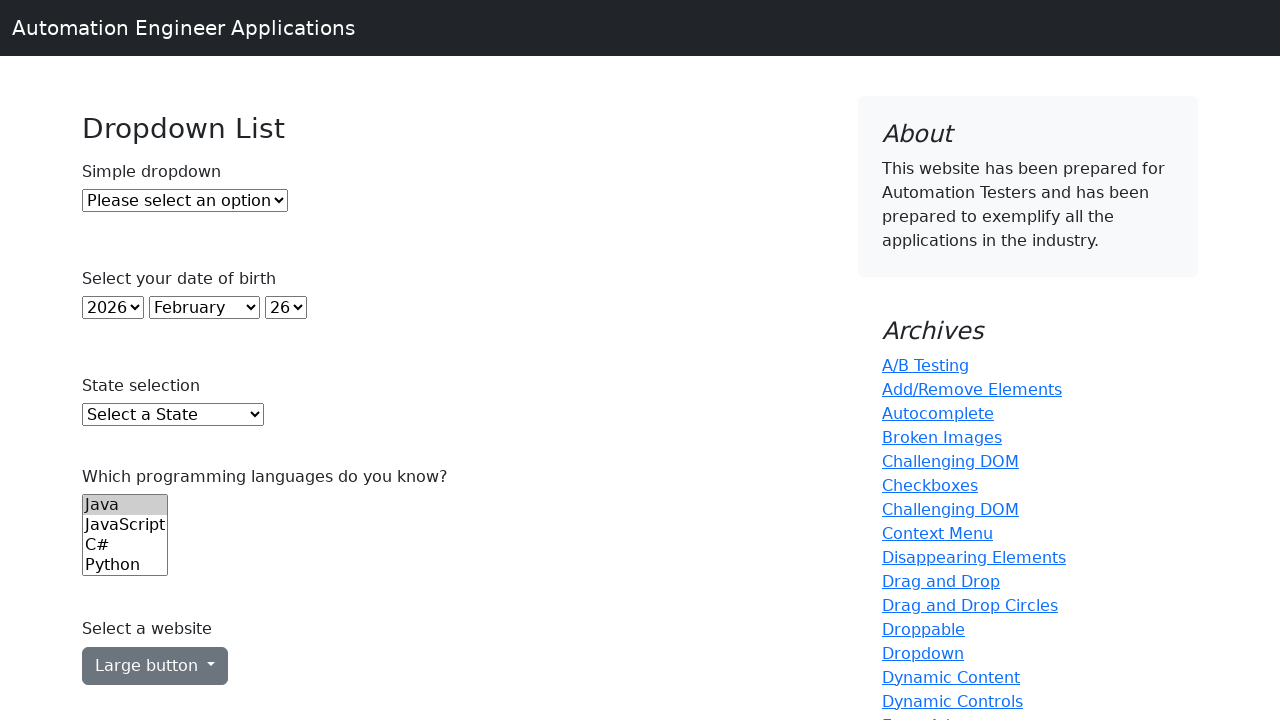

Printed option: September
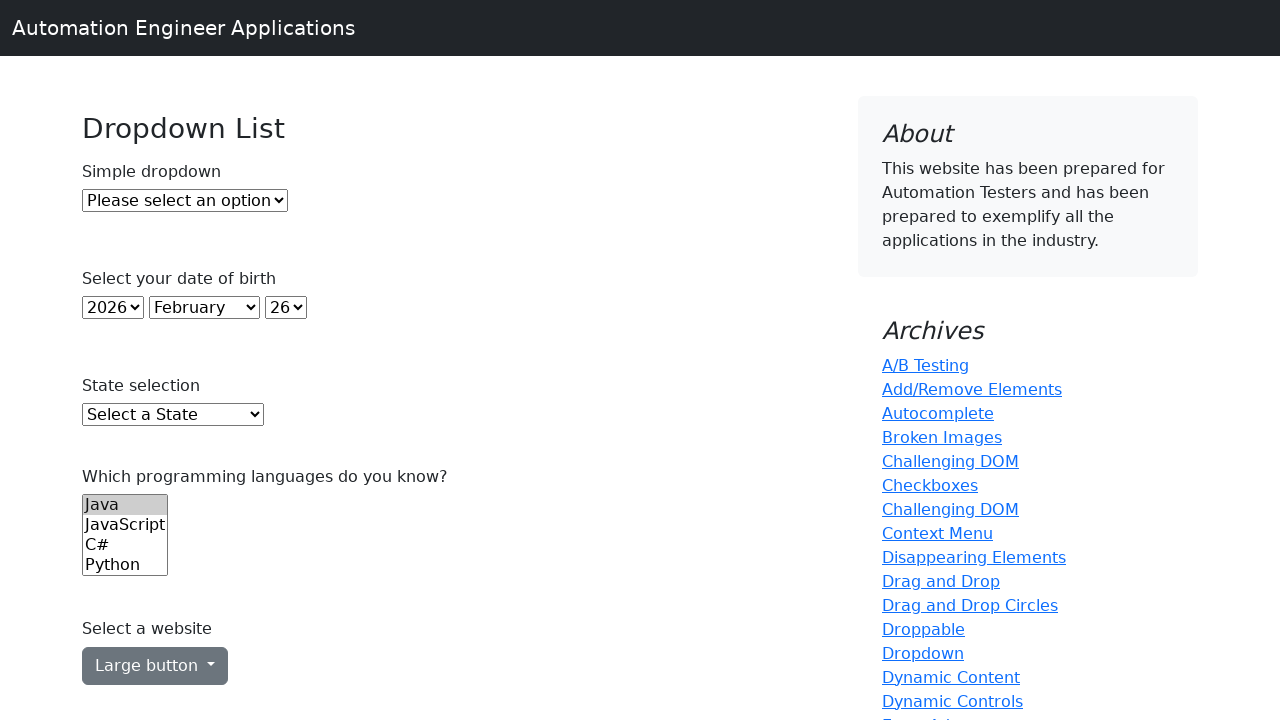

Printed option: October
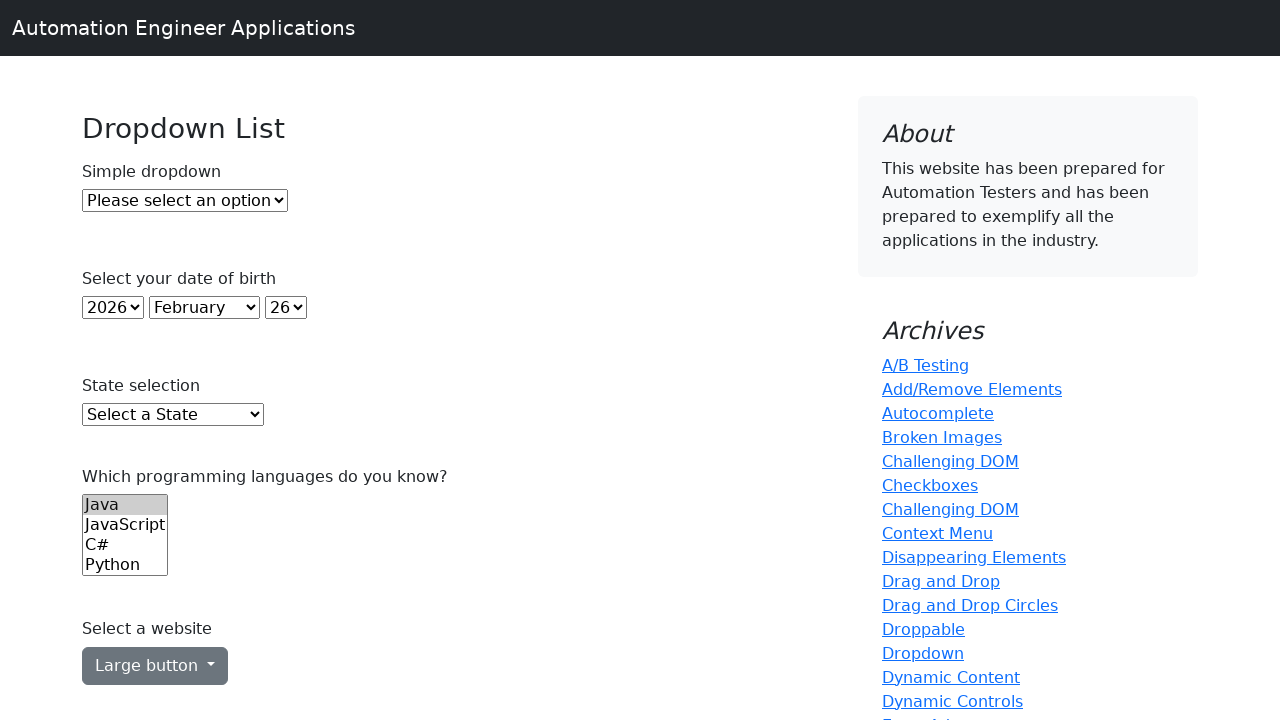

Printed option: November
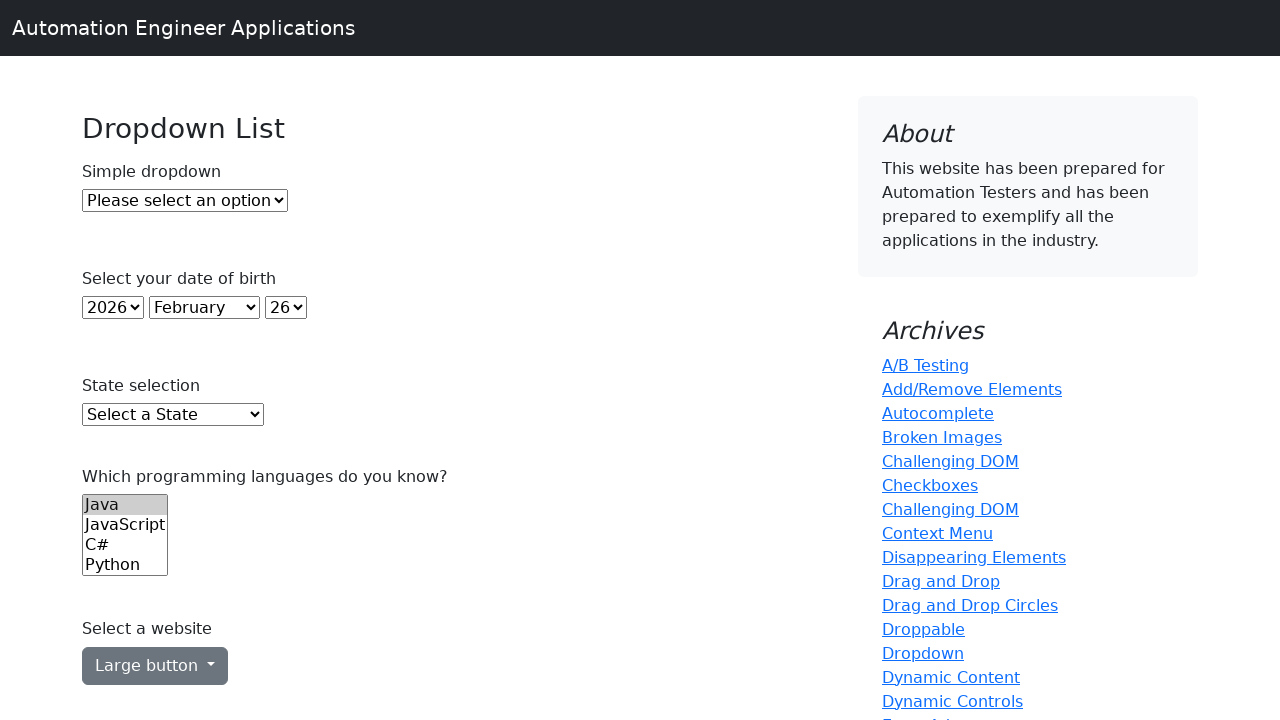

Printed option: December
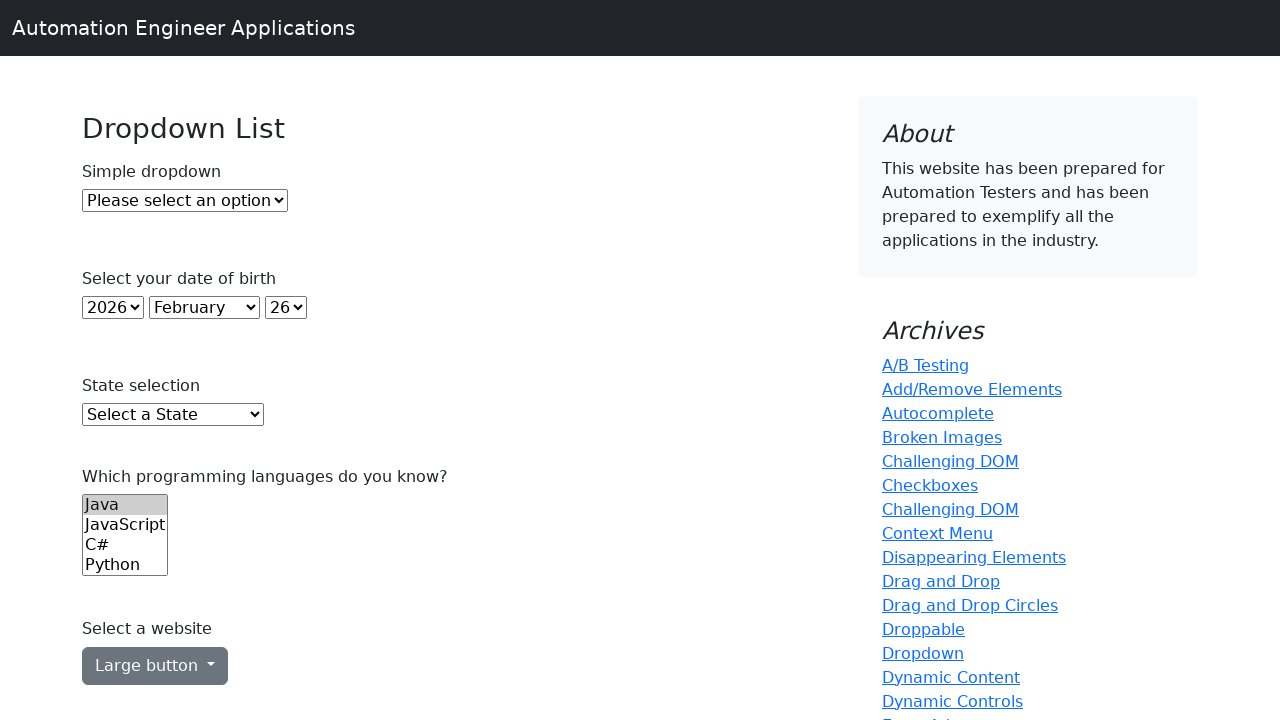

Printed option: 1
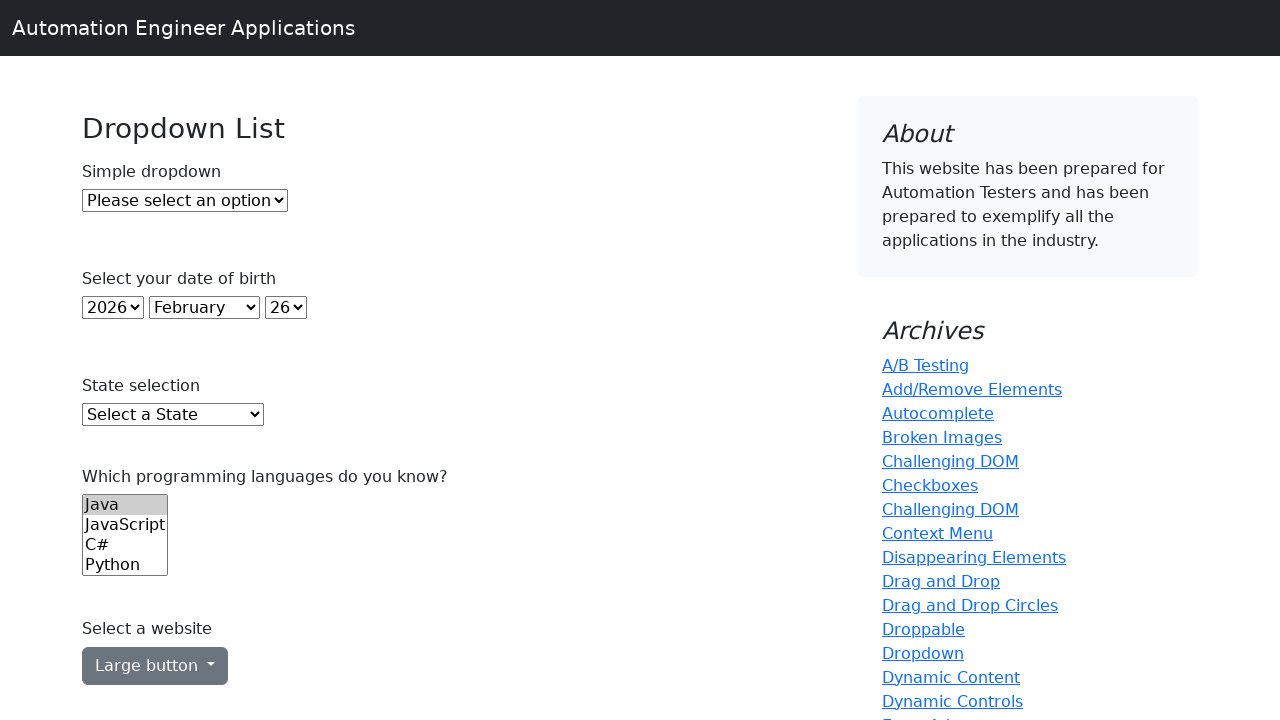

Printed option: 2
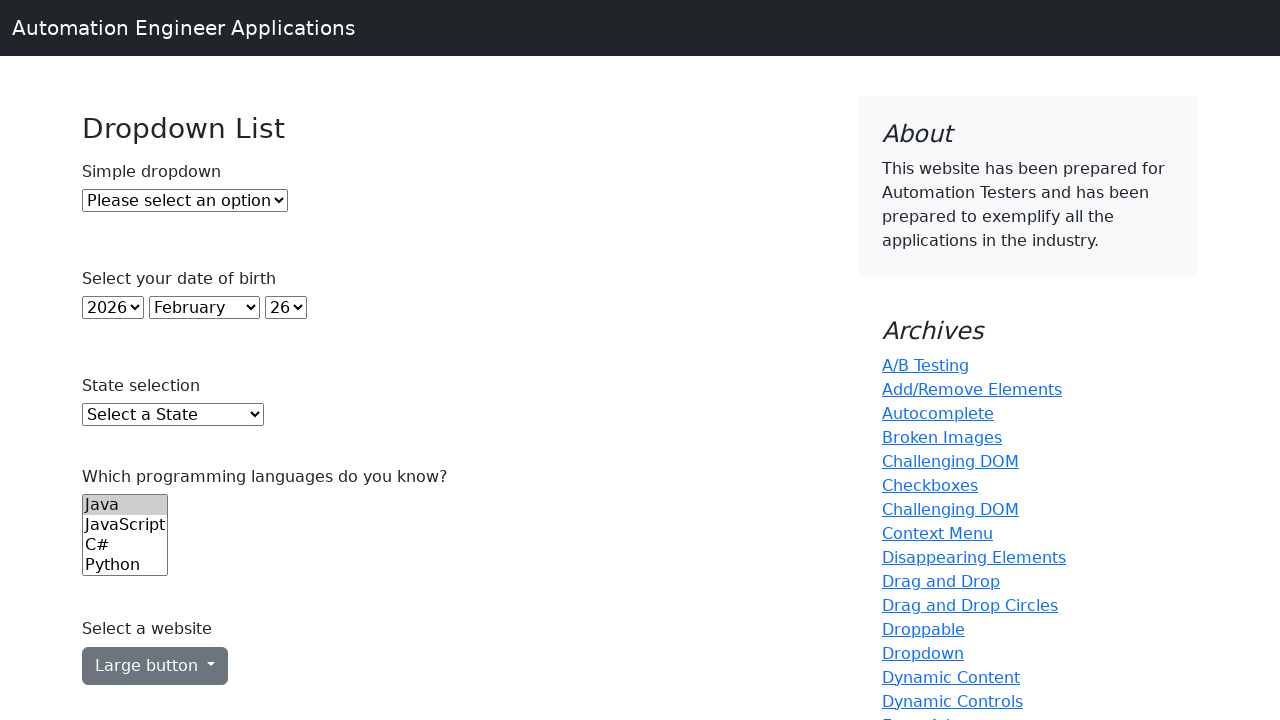

Printed option: 3
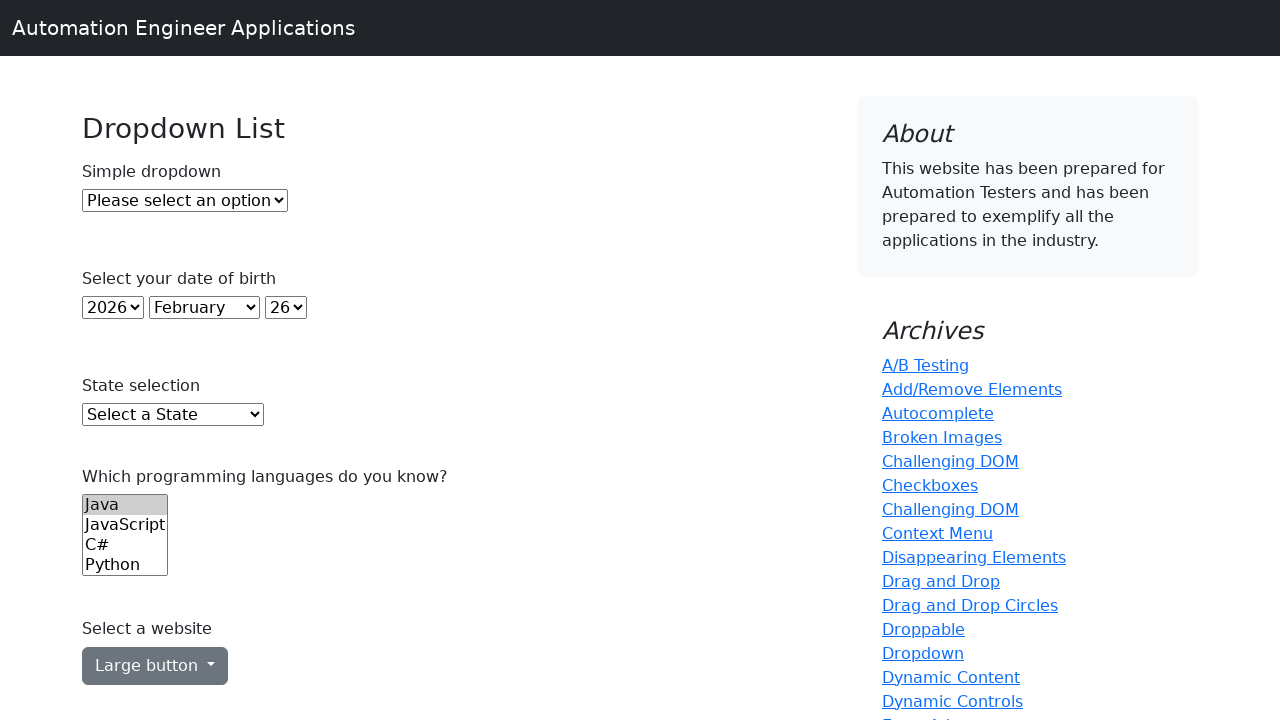

Printed option: 4
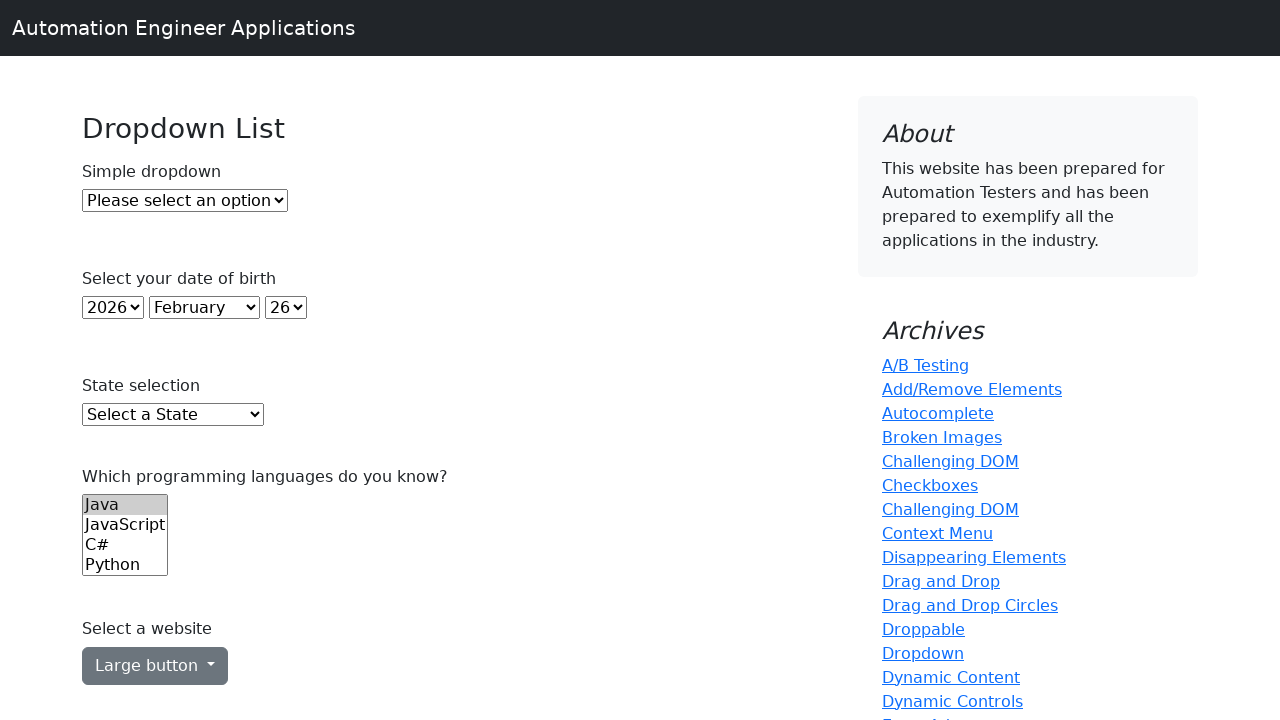

Printed option: 5
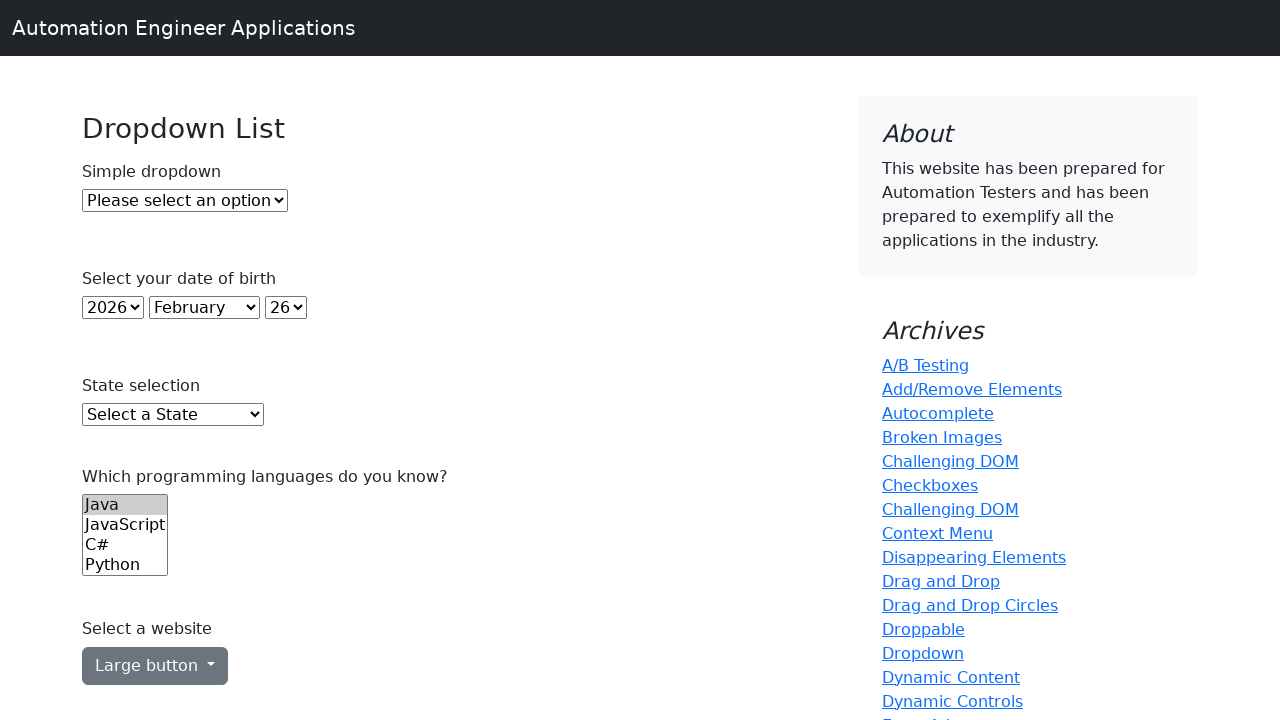

Printed option: 6
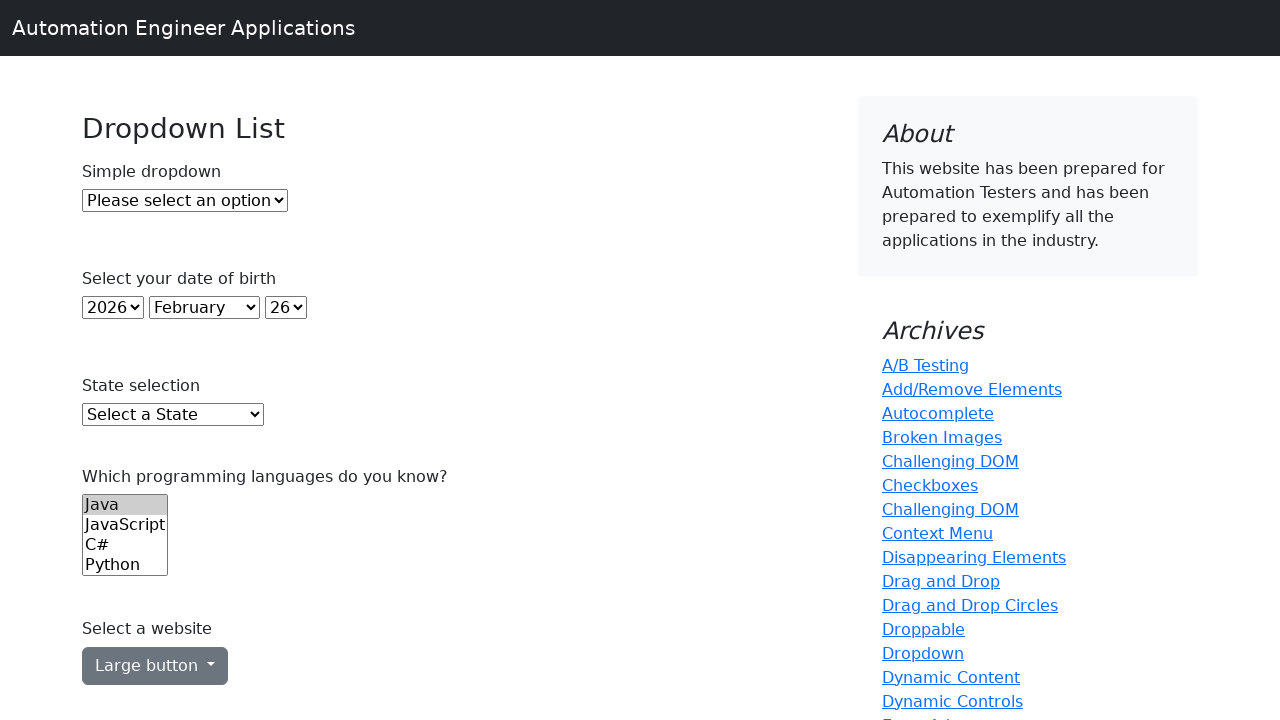

Printed option: 7
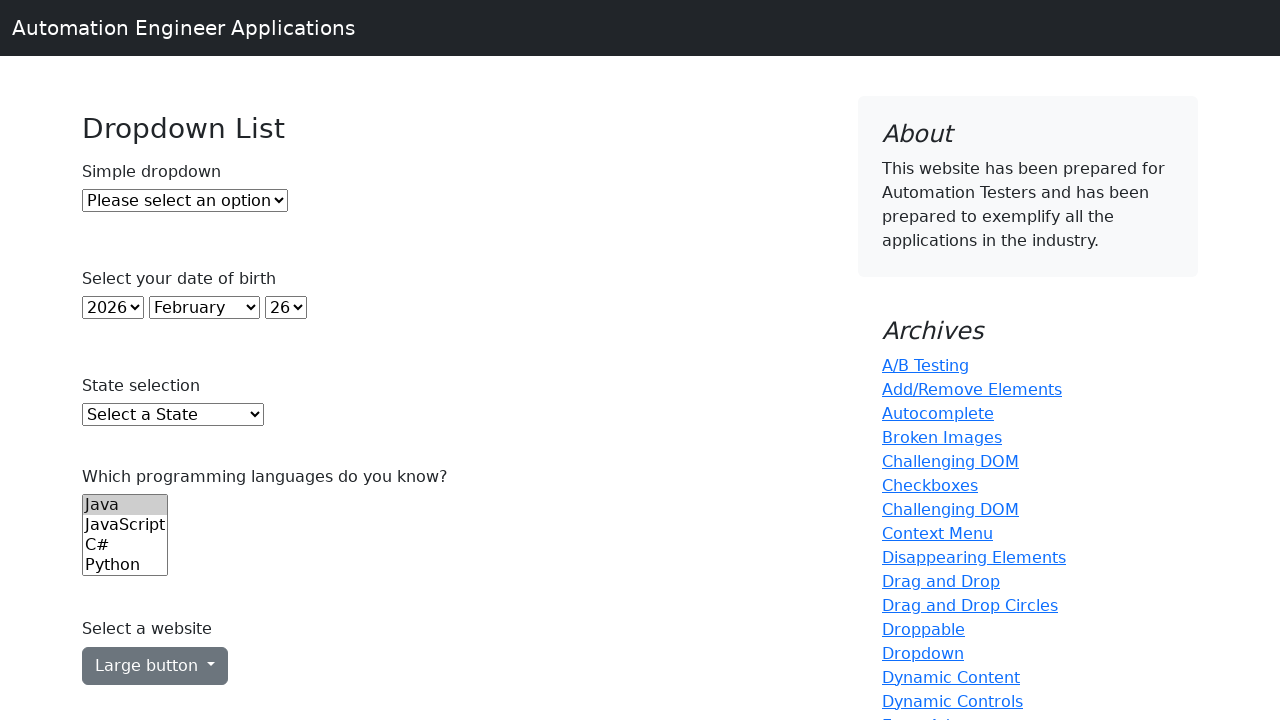

Printed option: 8
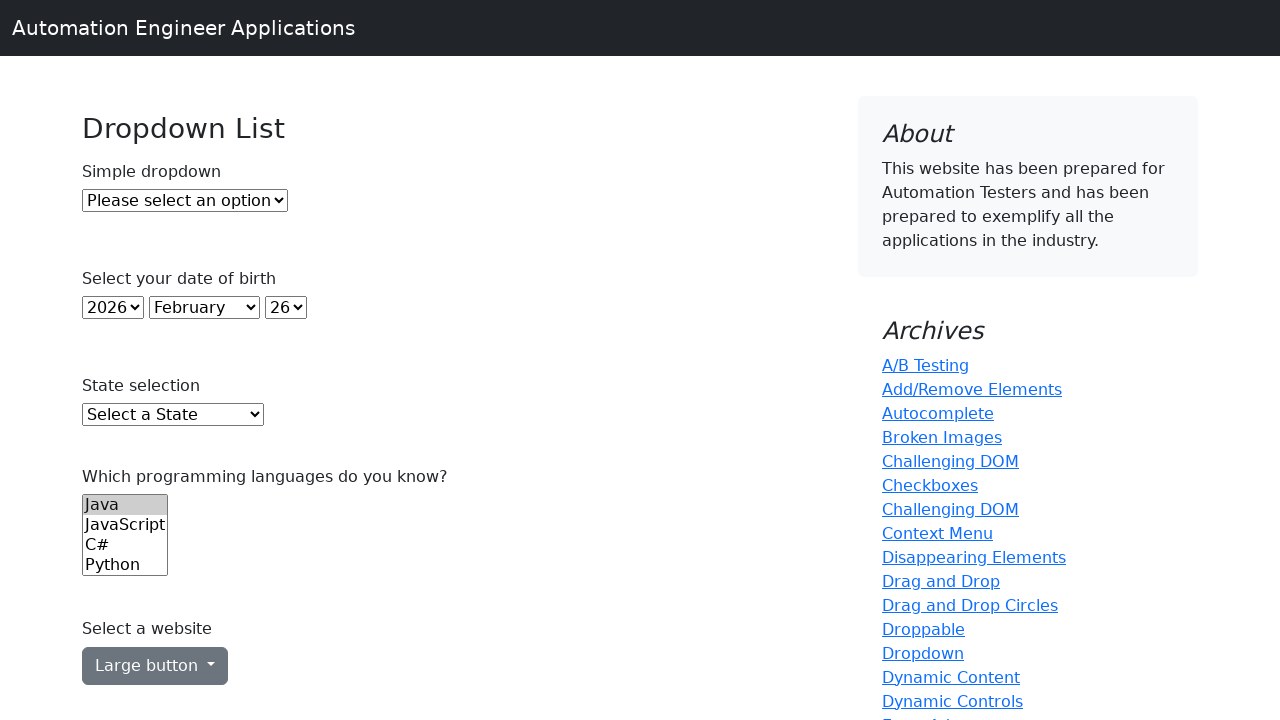

Printed option: 9
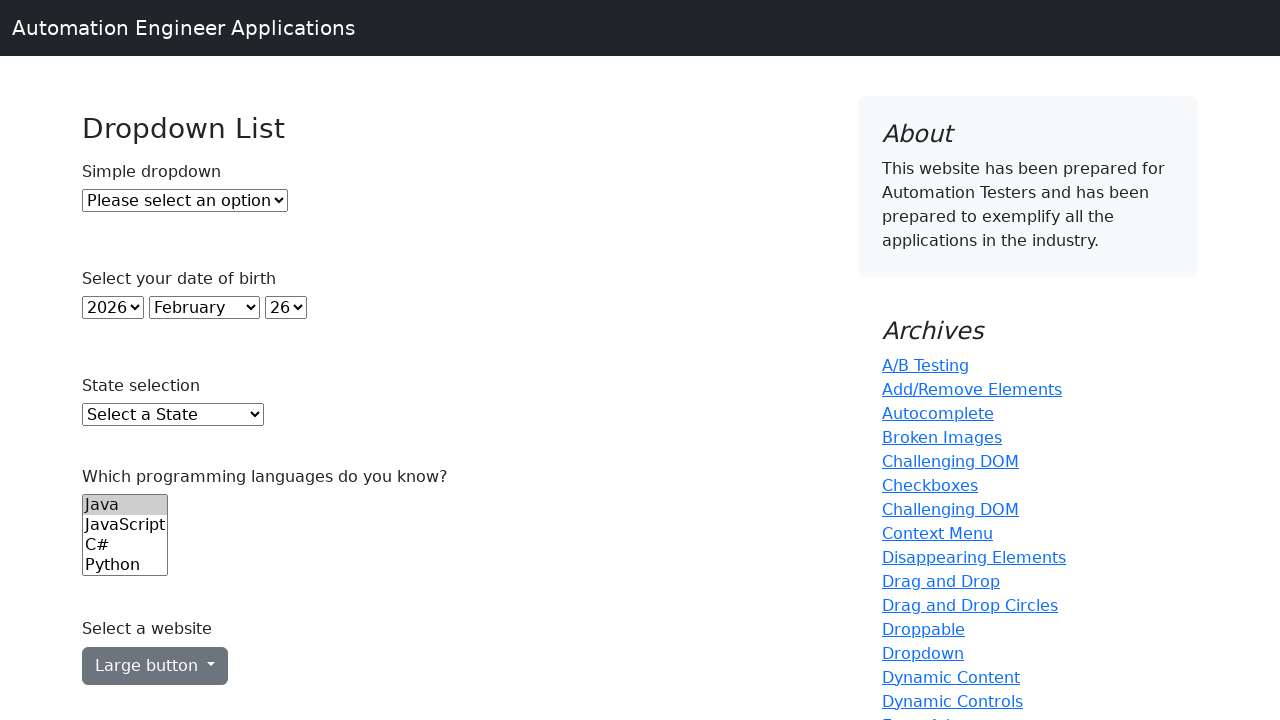

Printed option: 10
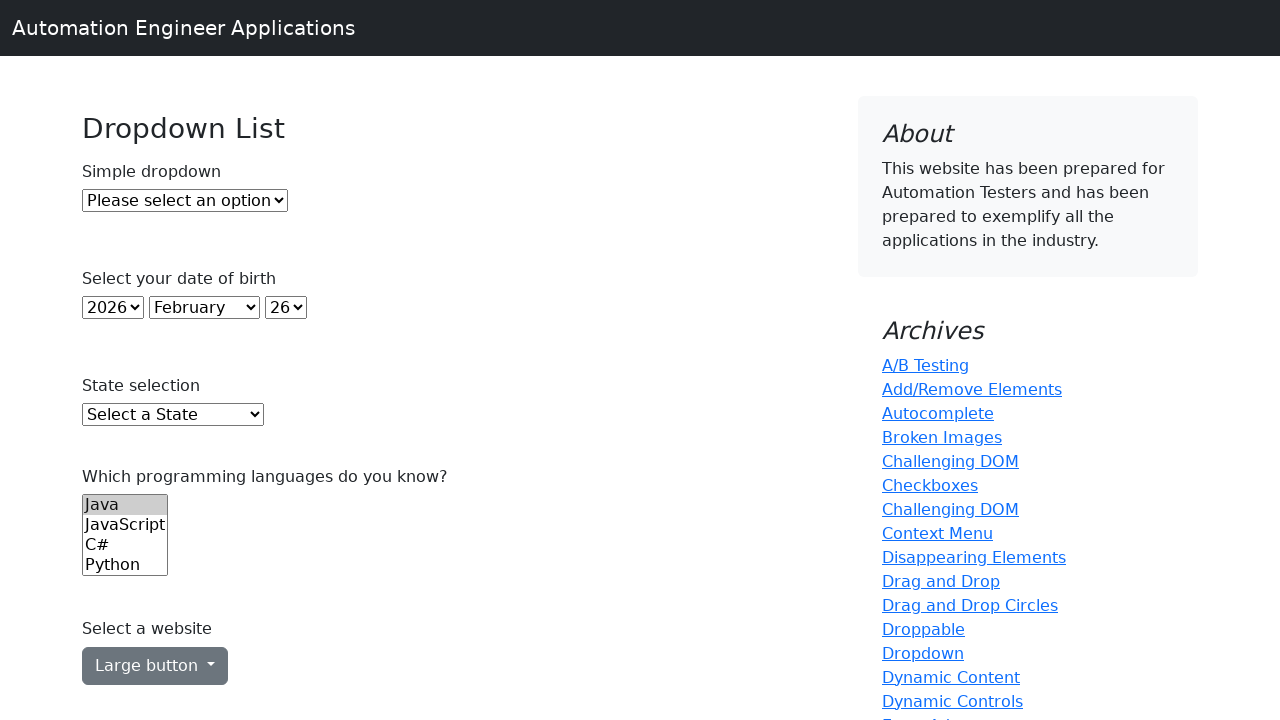

Printed option: 11
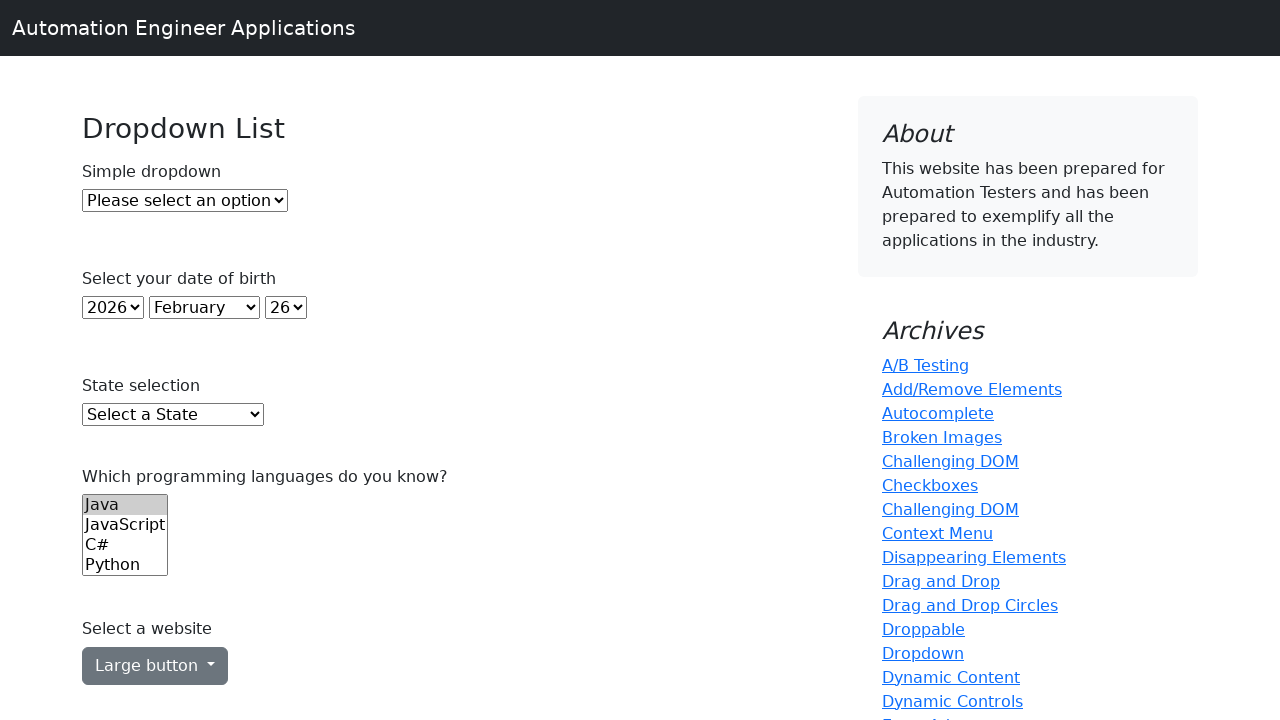

Printed option: 12
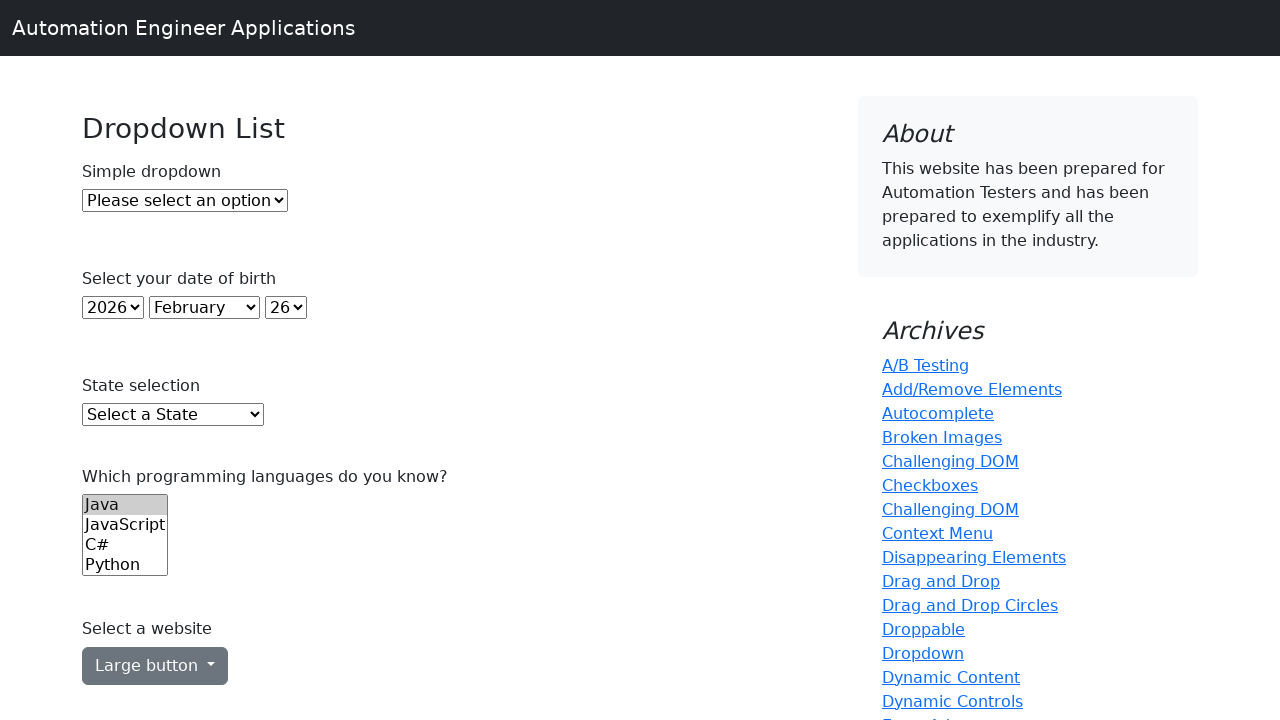

Printed option: 13
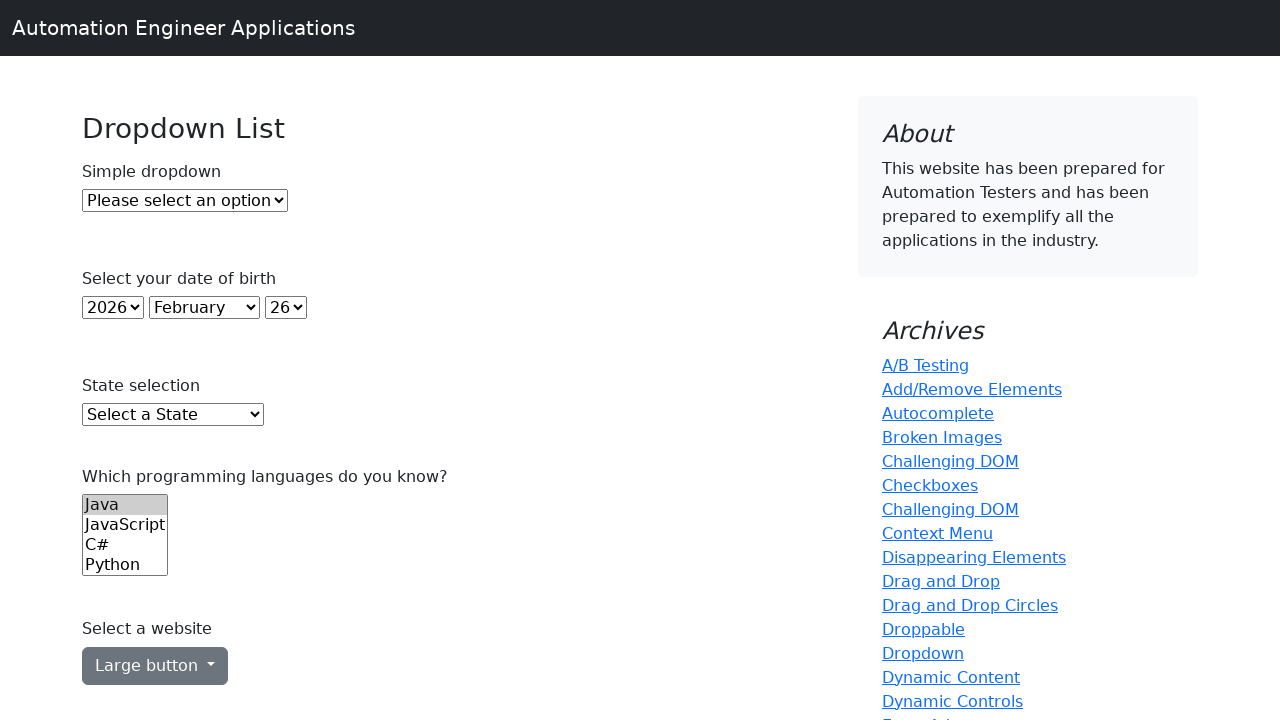

Printed option: 14
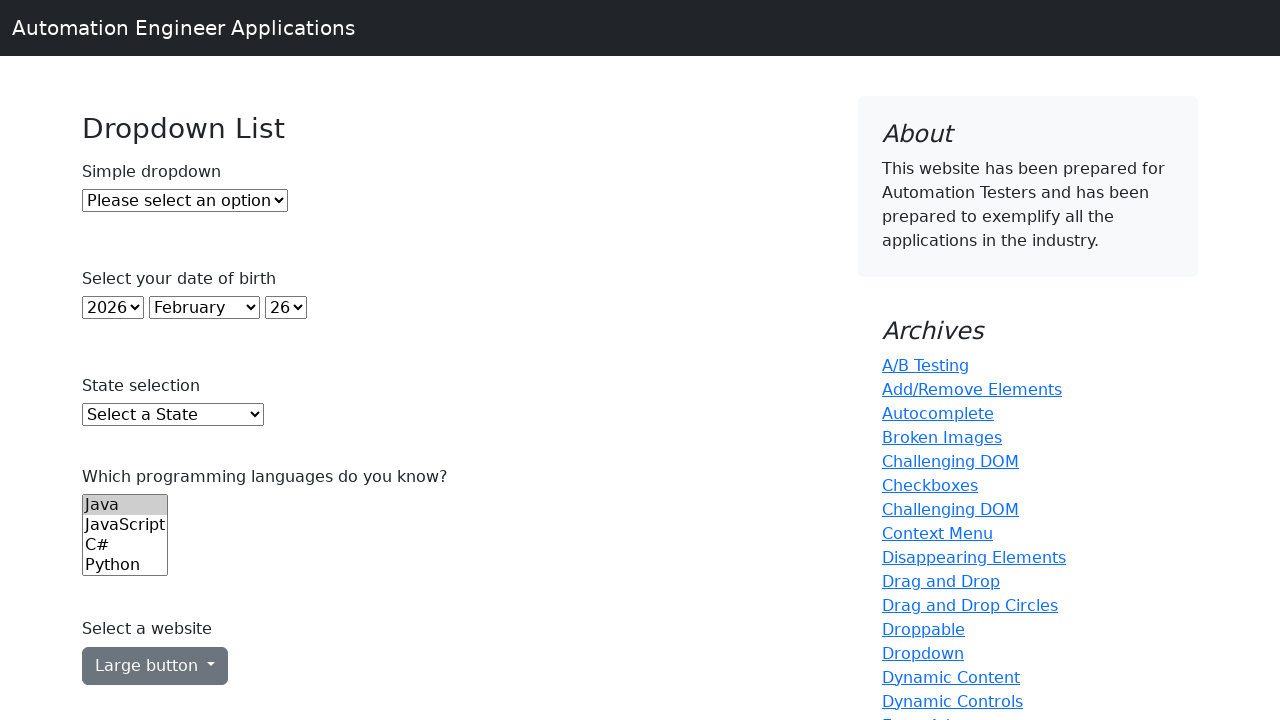

Printed option: 15
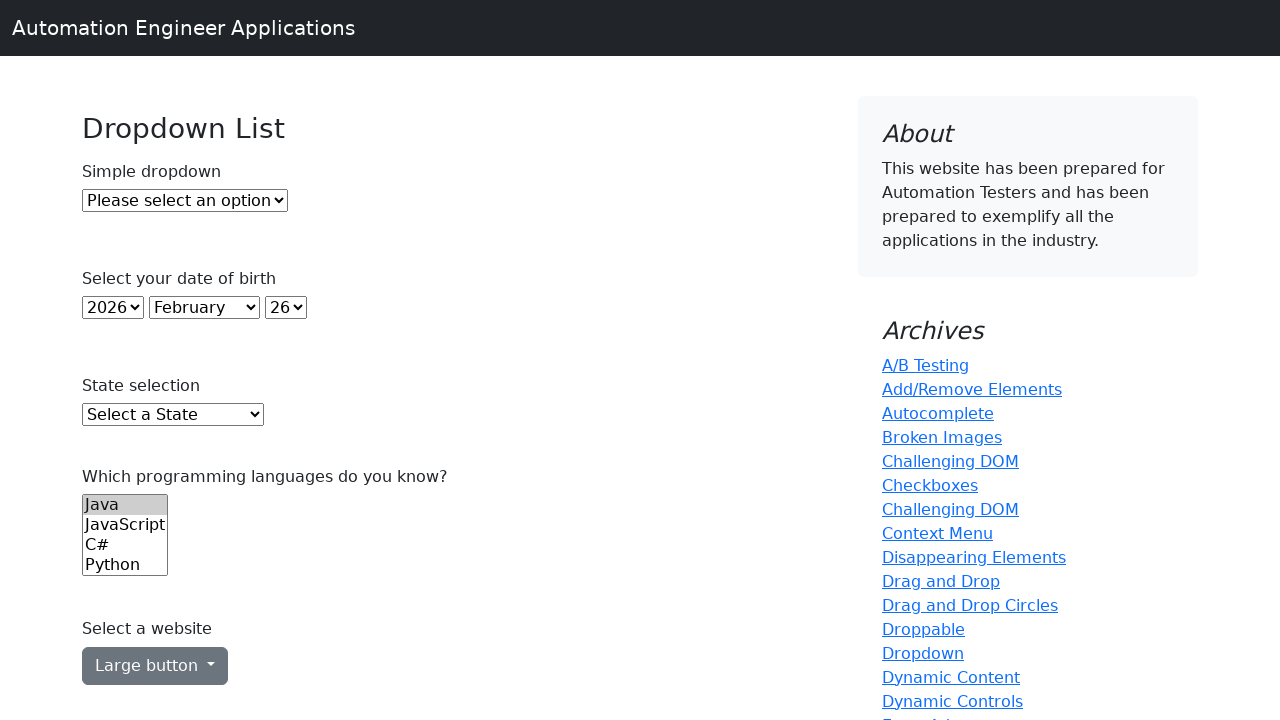

Printed option: 16
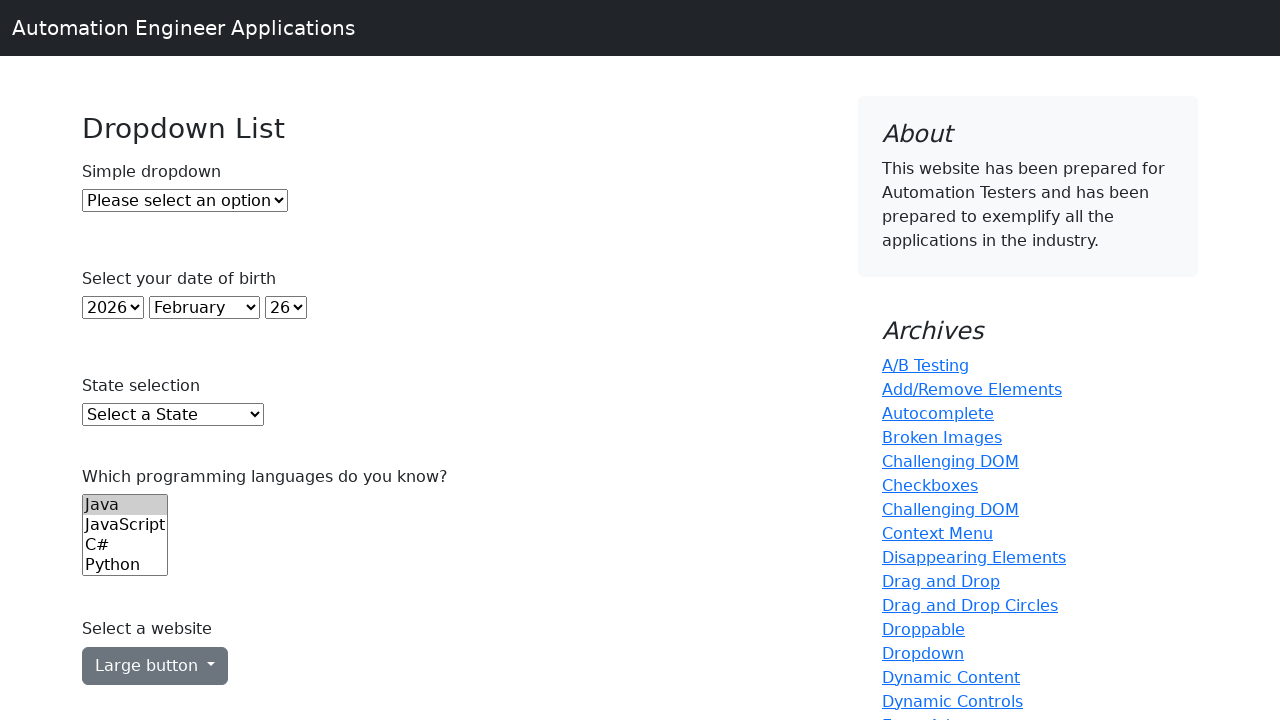

Printed option: 17
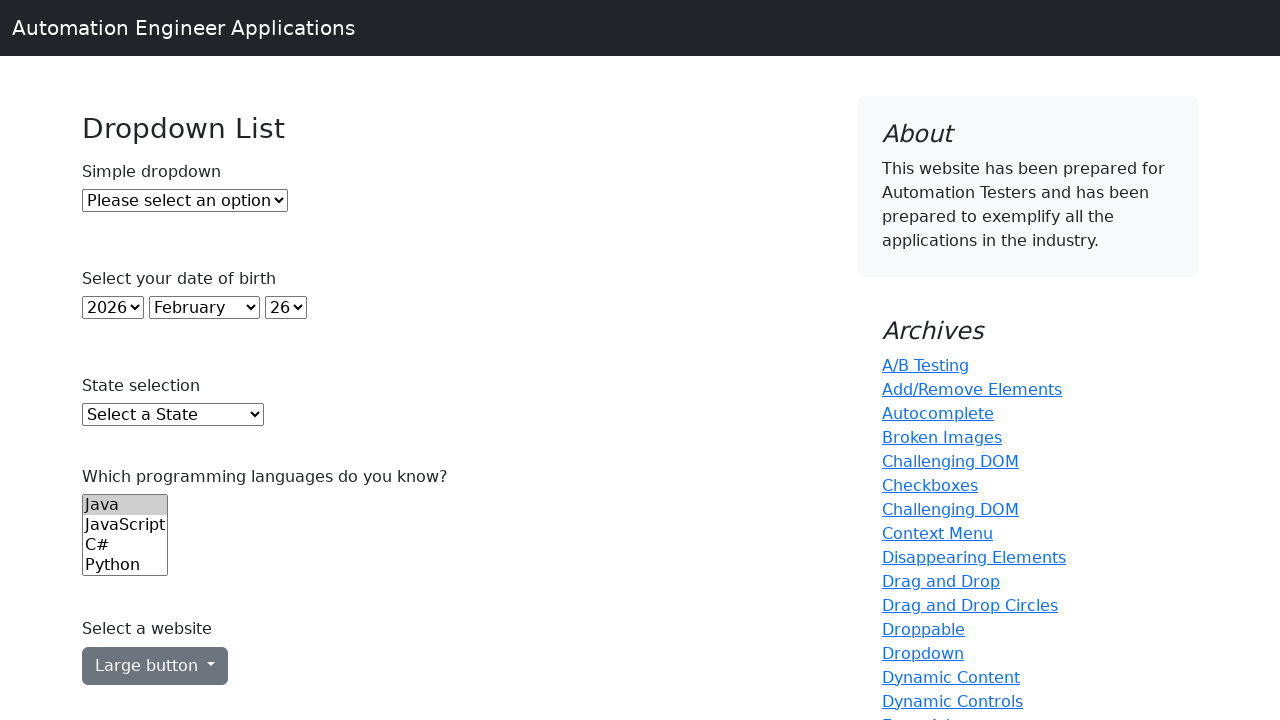

Printed option: 18
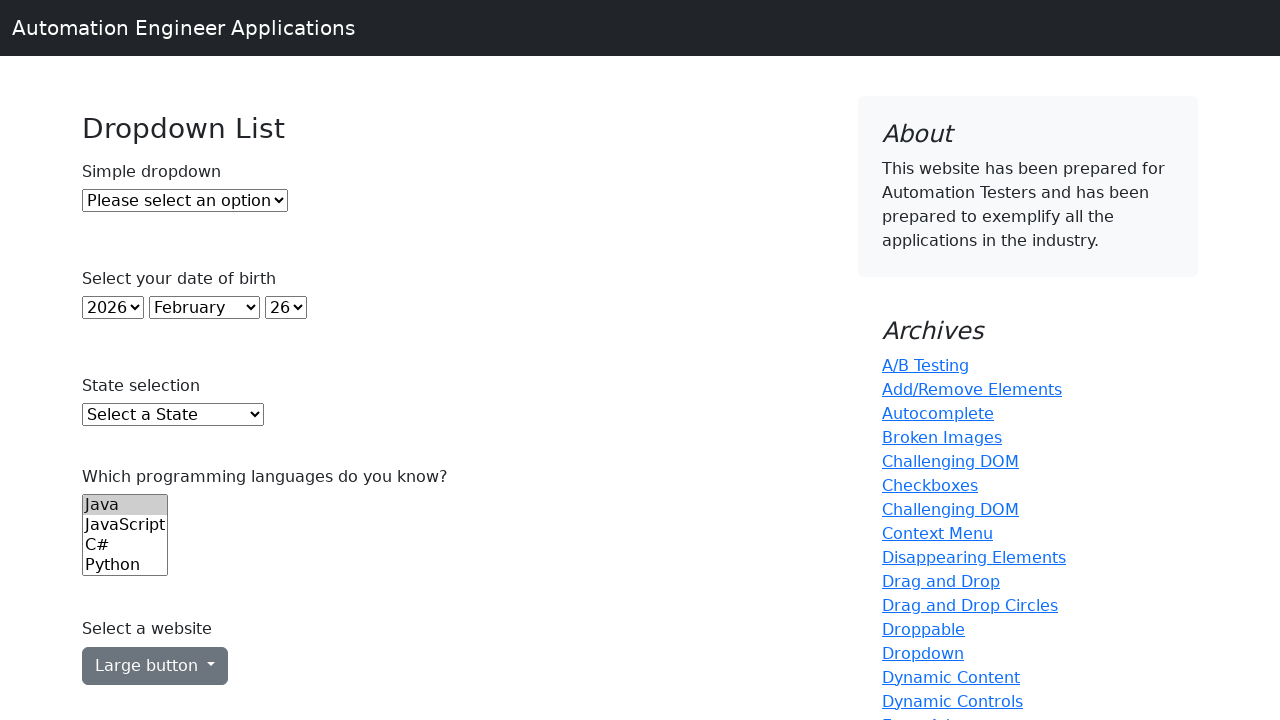

Printed option: 19
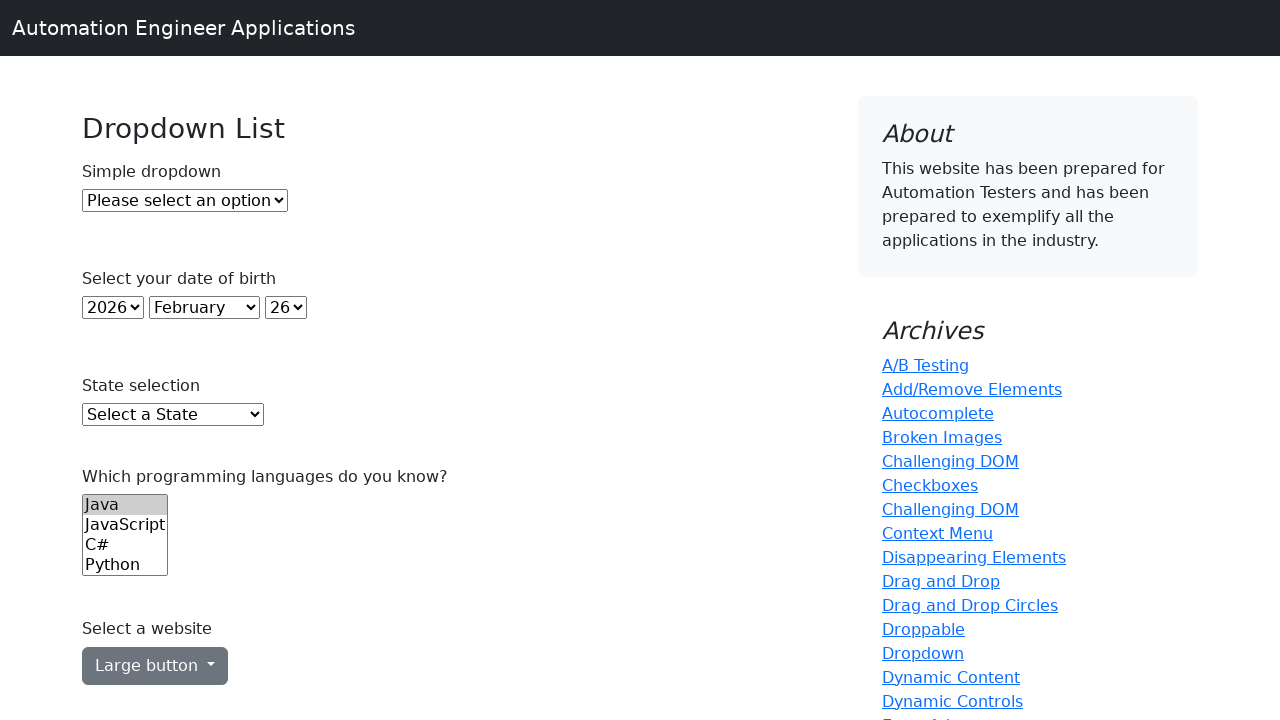

Printed option: 20
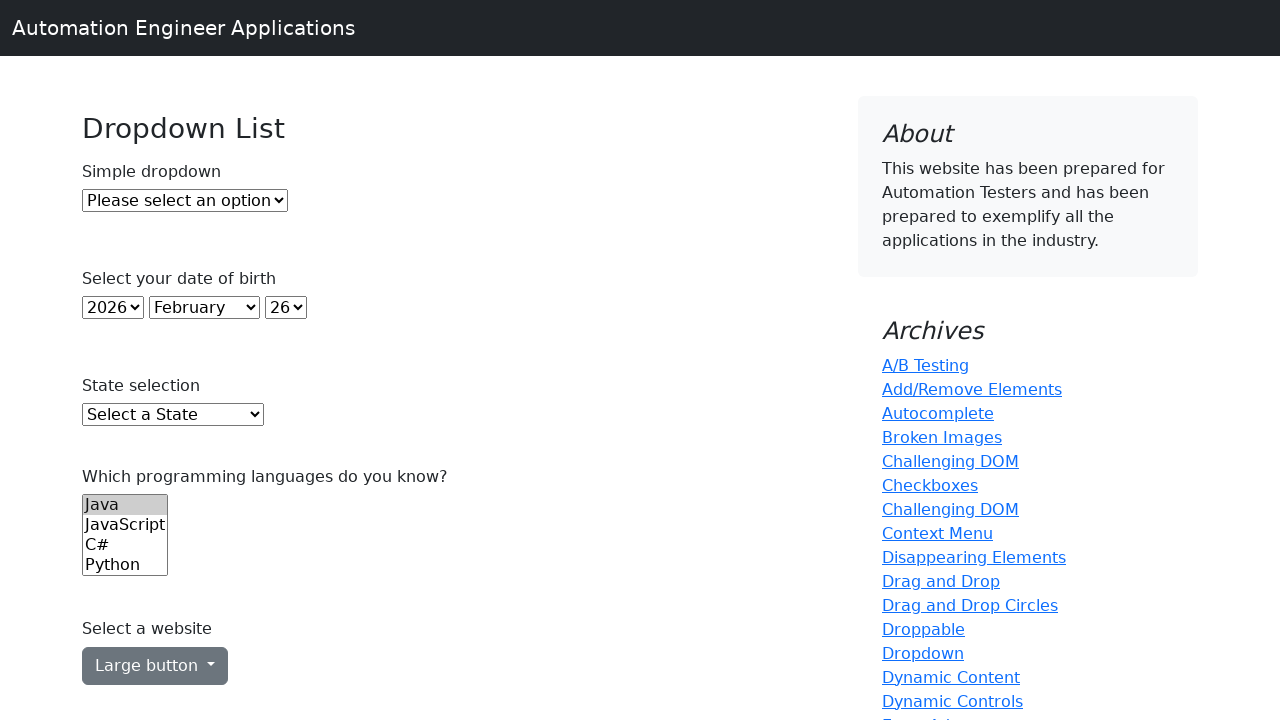

Printed option: 21
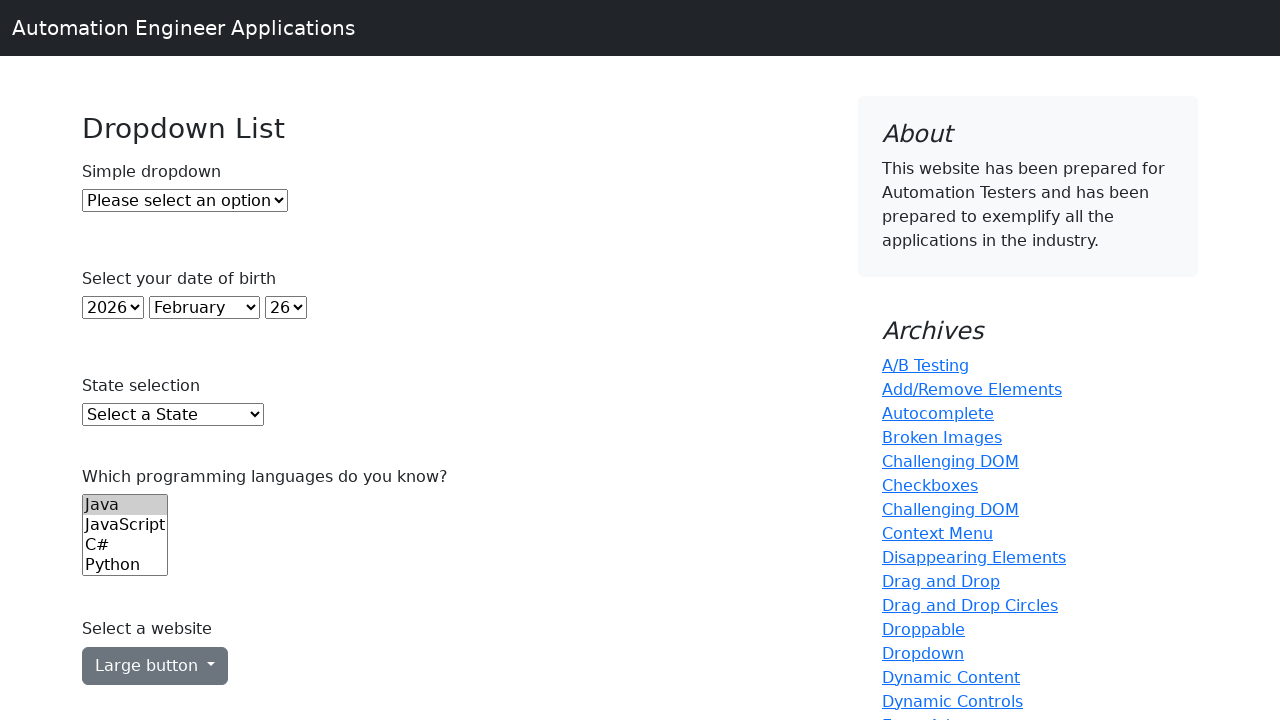

Printed option: 22
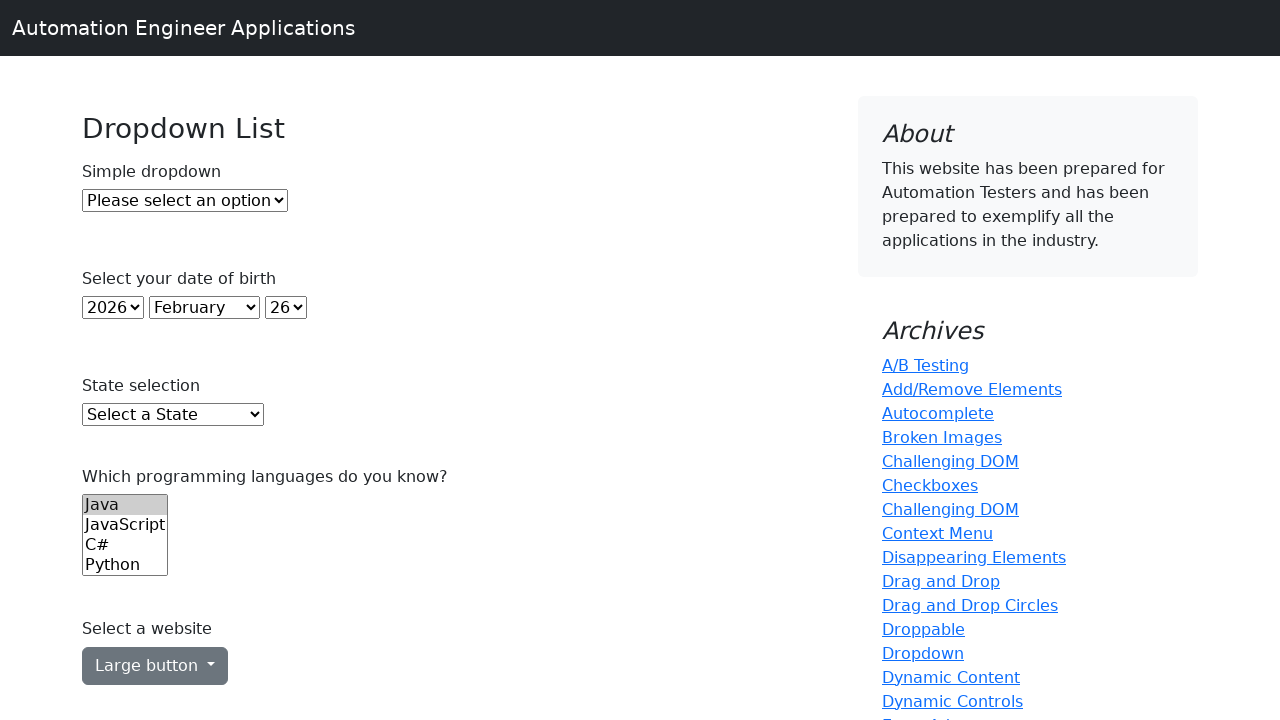

Printed option: 23
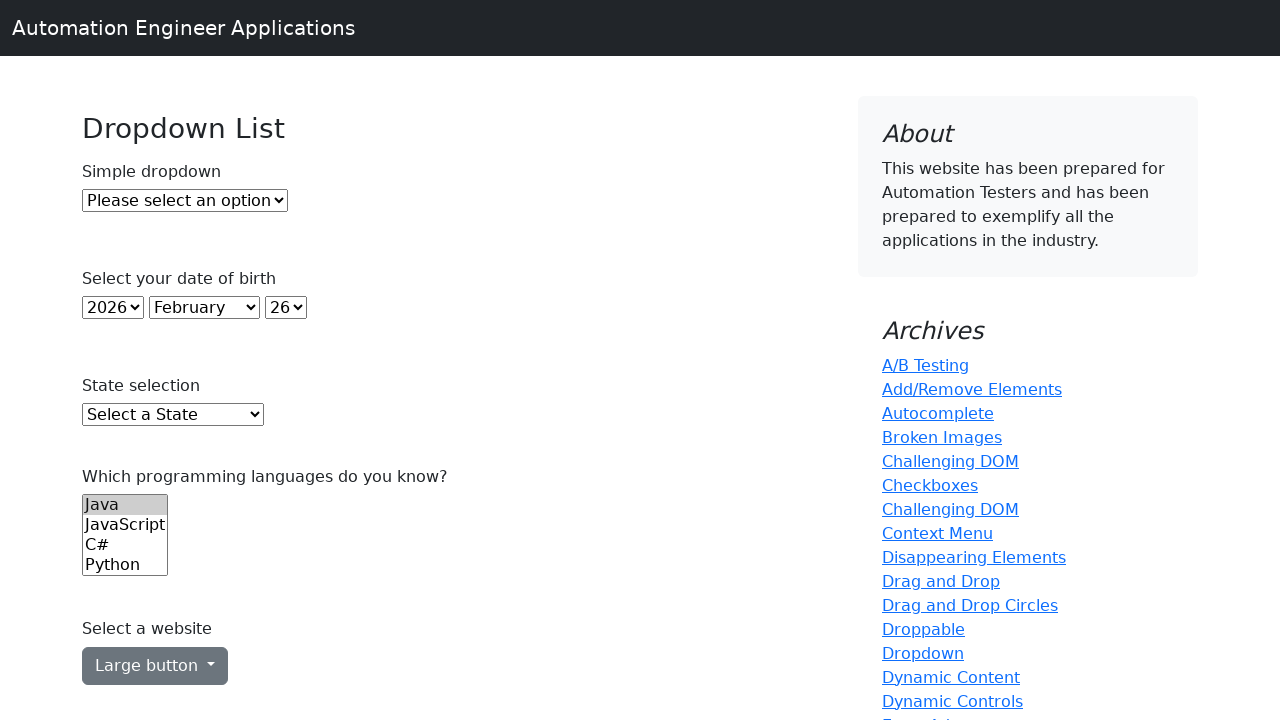

Printed option: 24
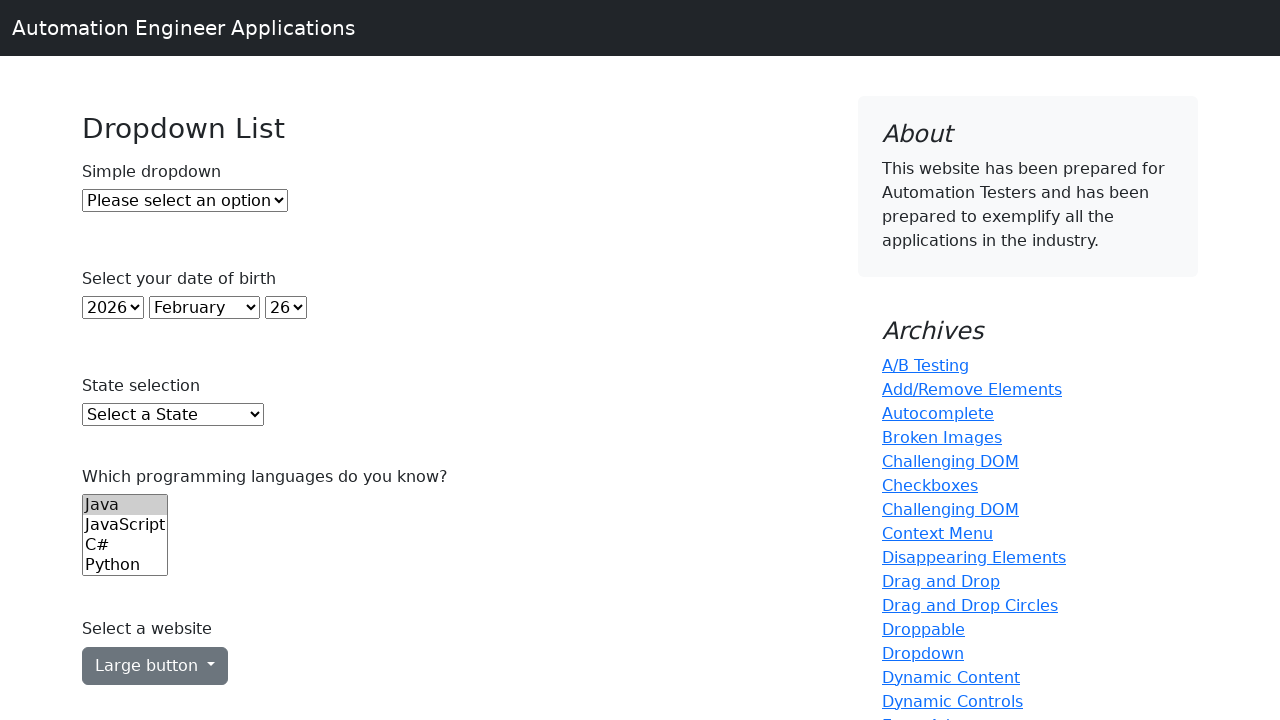

Printed option: 25
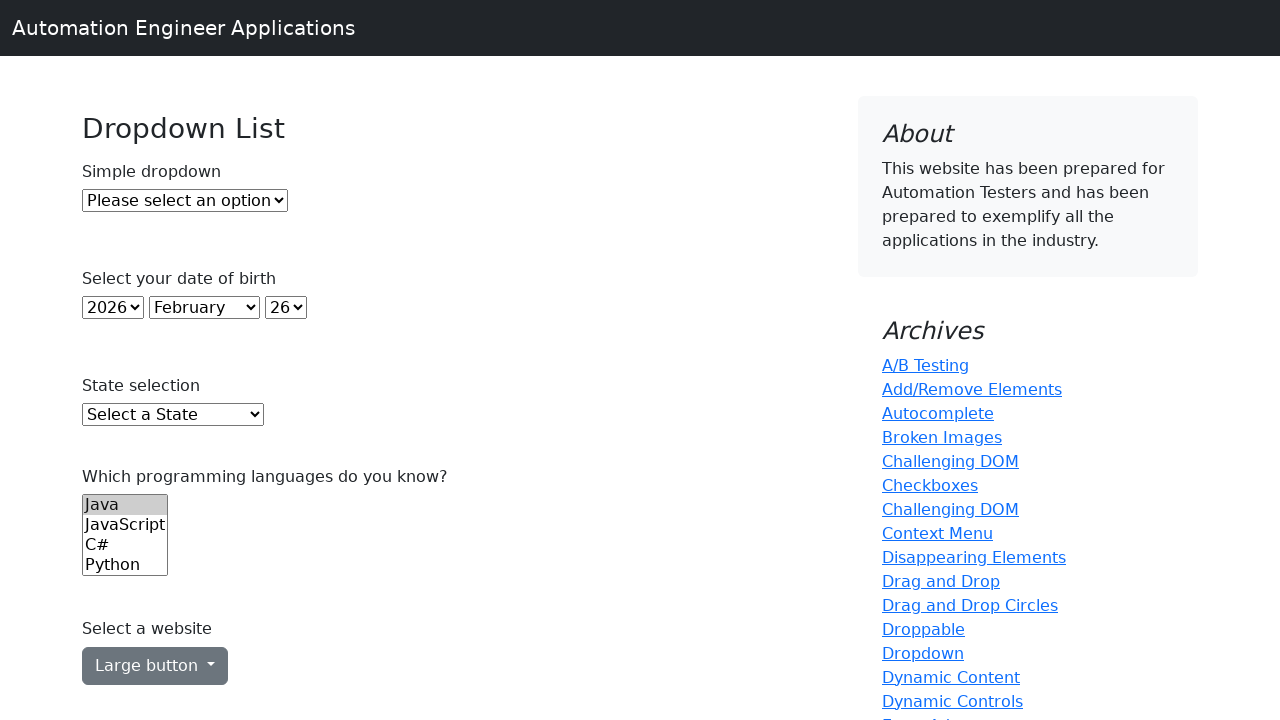

Printed option: 26
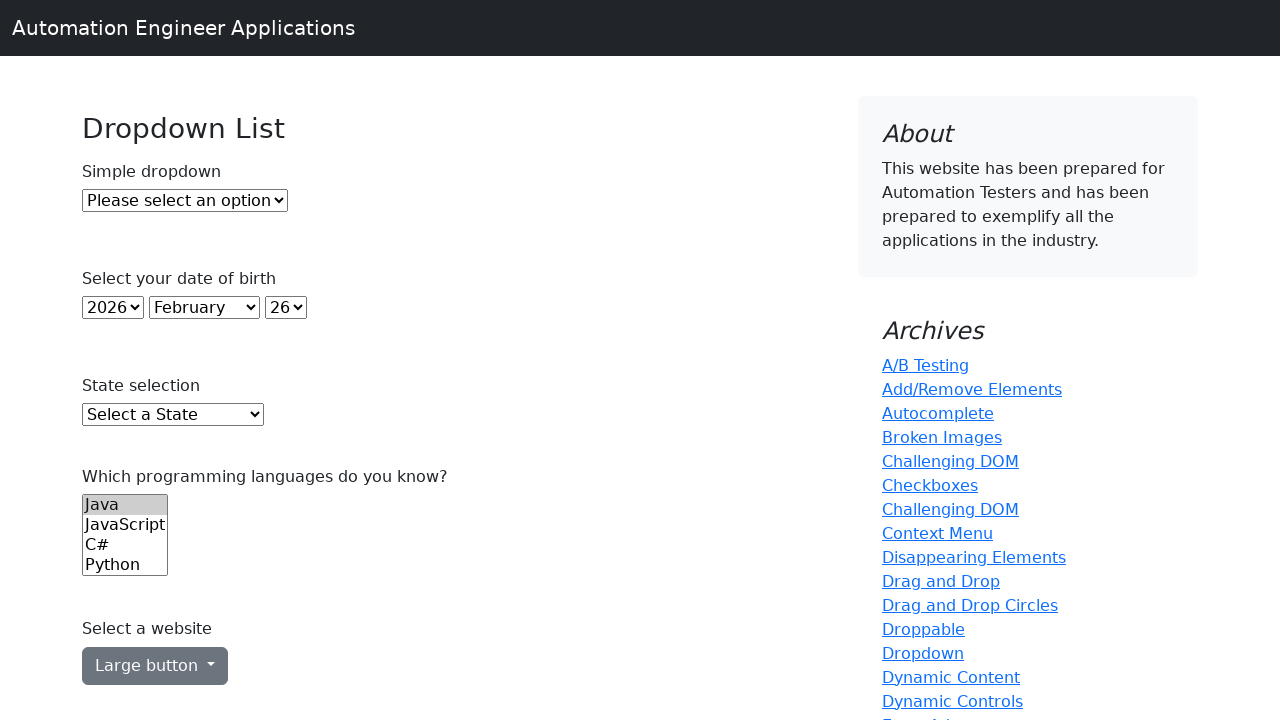

Printed option: 27
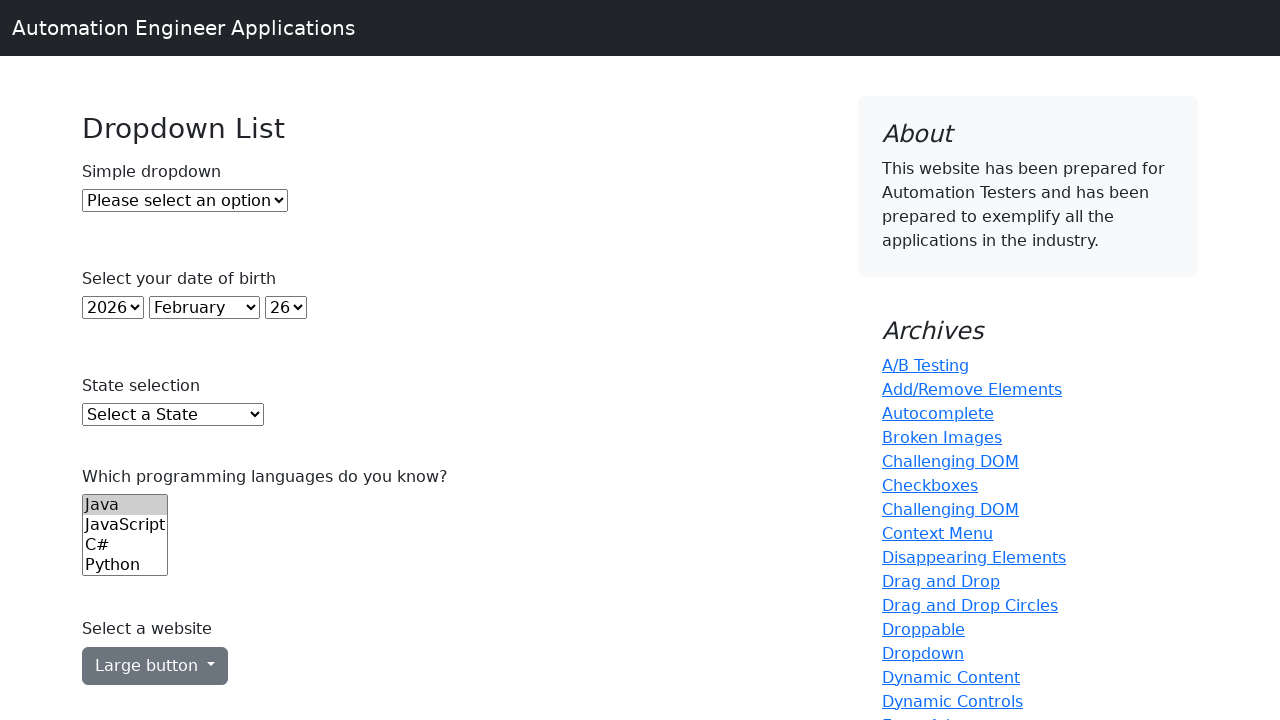

Printed option: 28
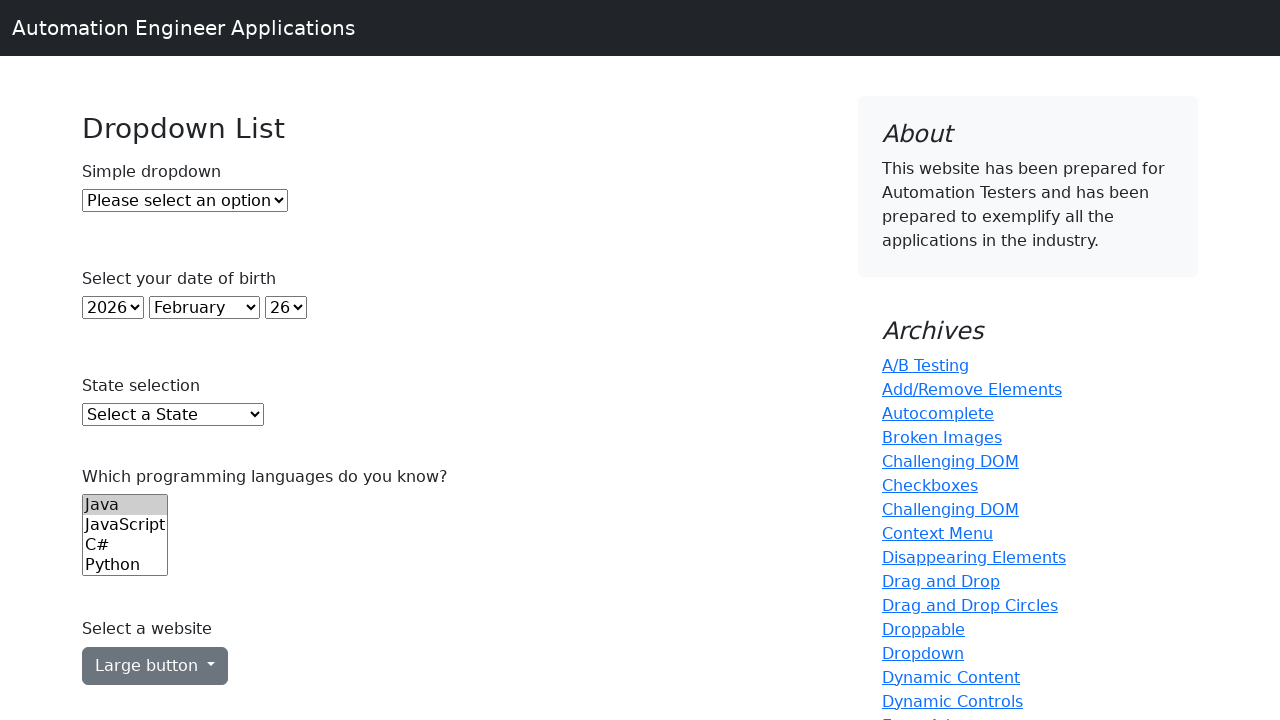

Printed option: Select a State
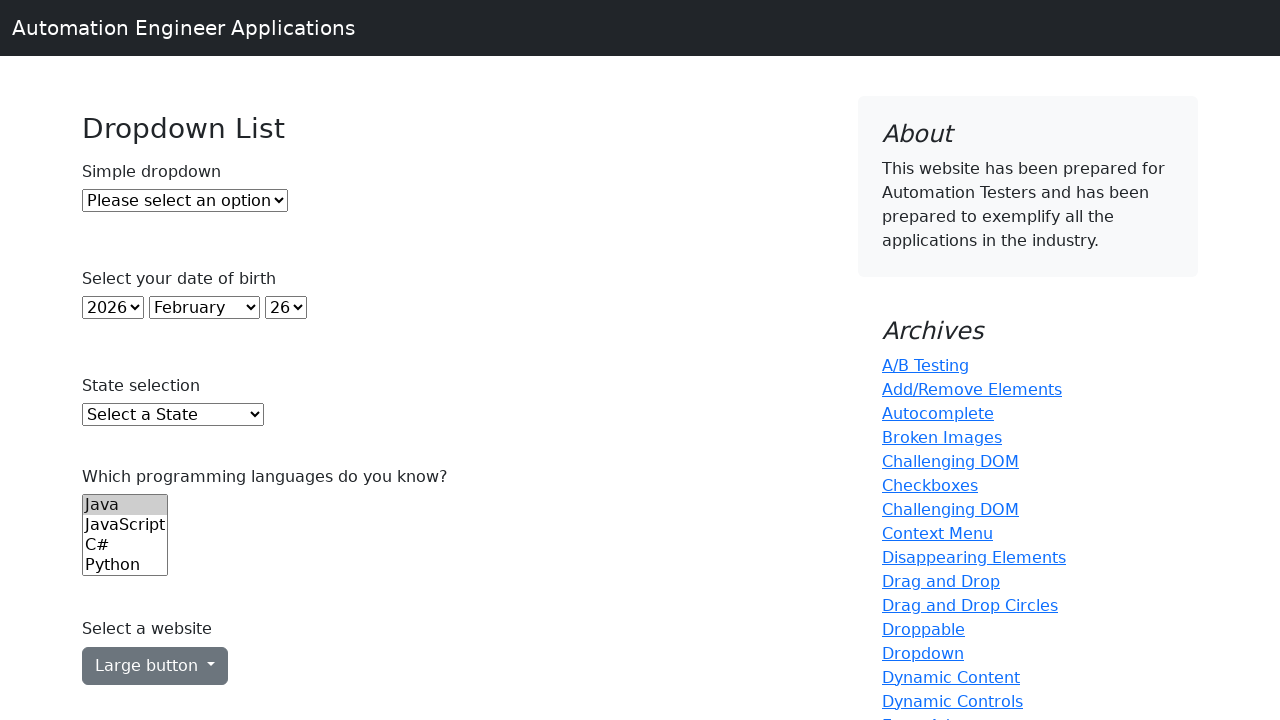

Printed option: Alabama
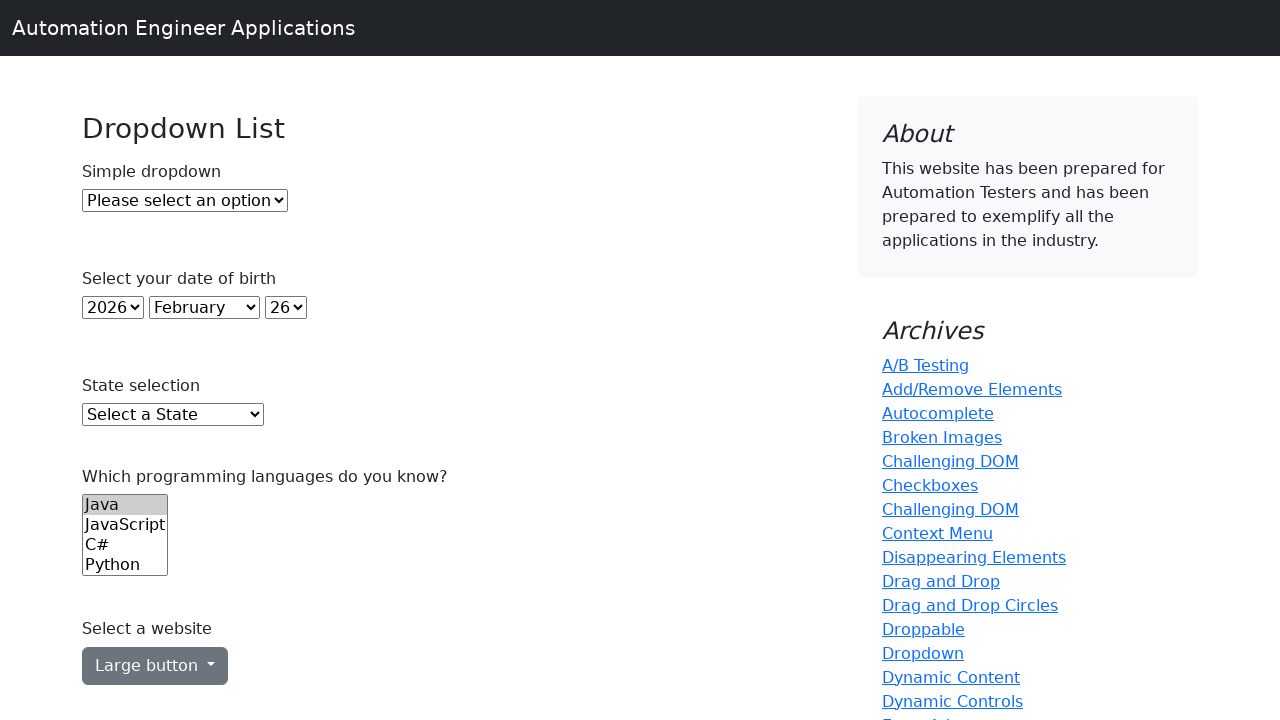

Printed option: Alaska
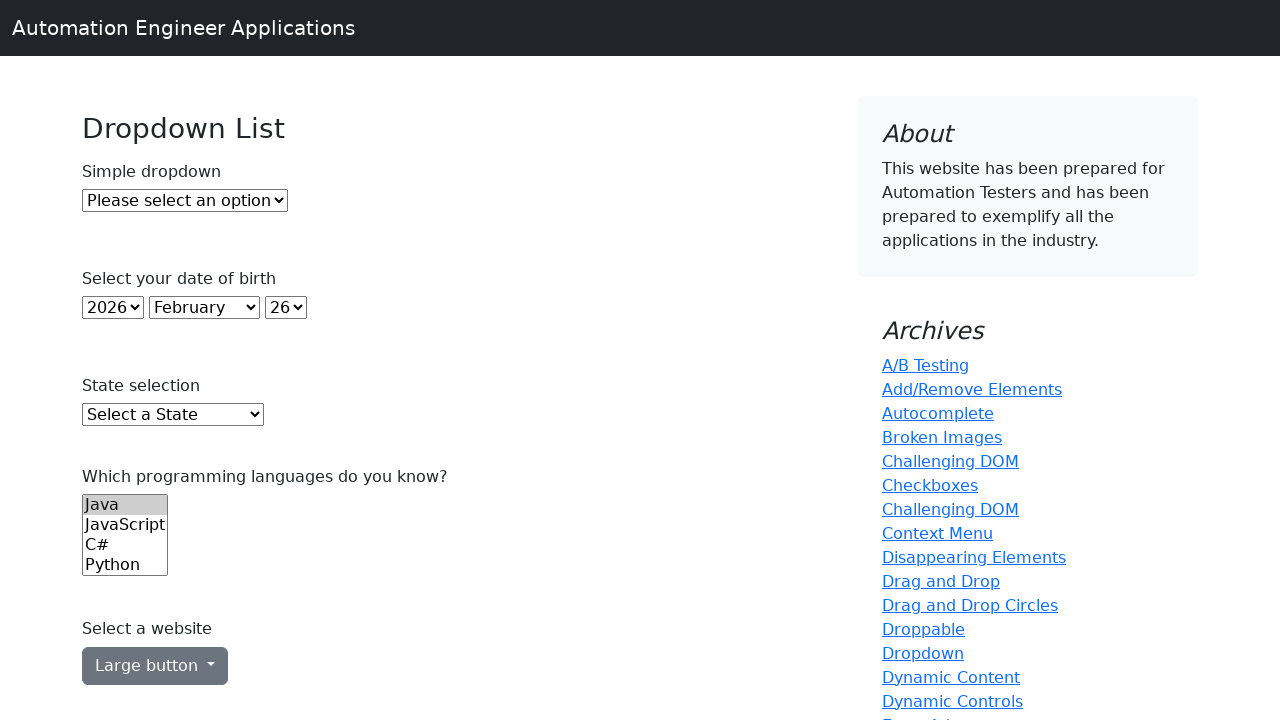

Printed option: Arizona
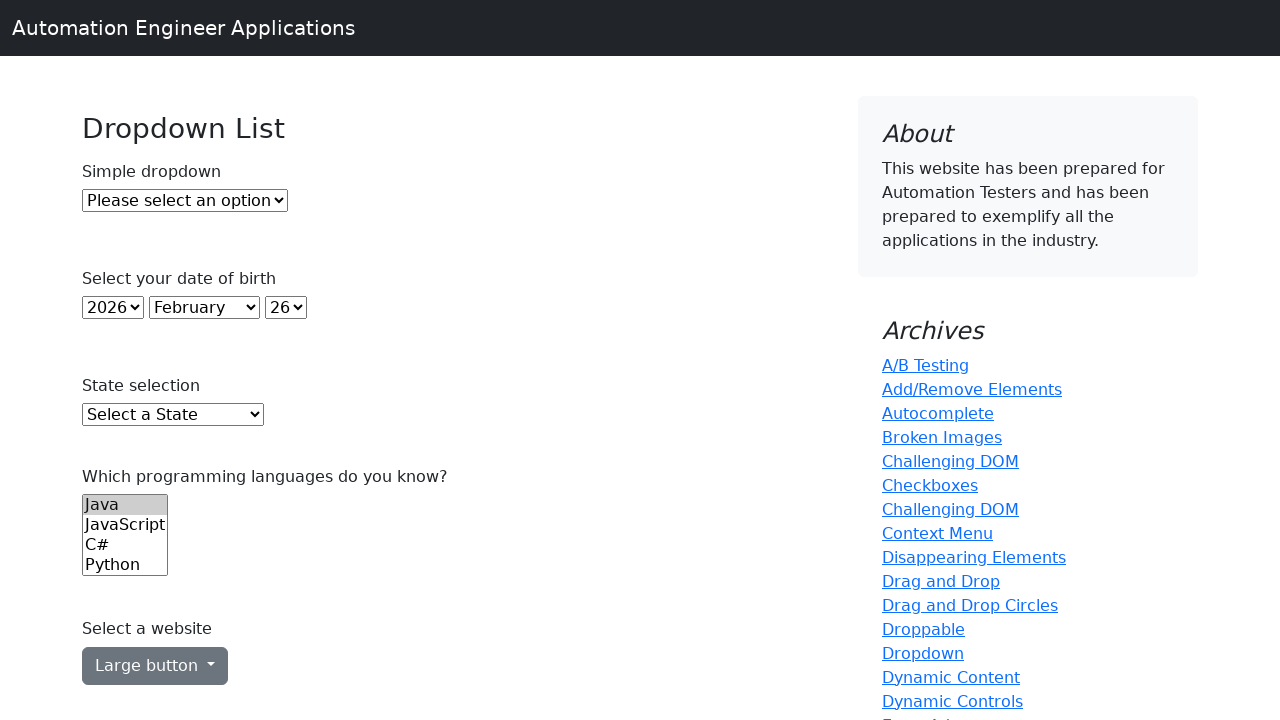

Printed option: Arkansas
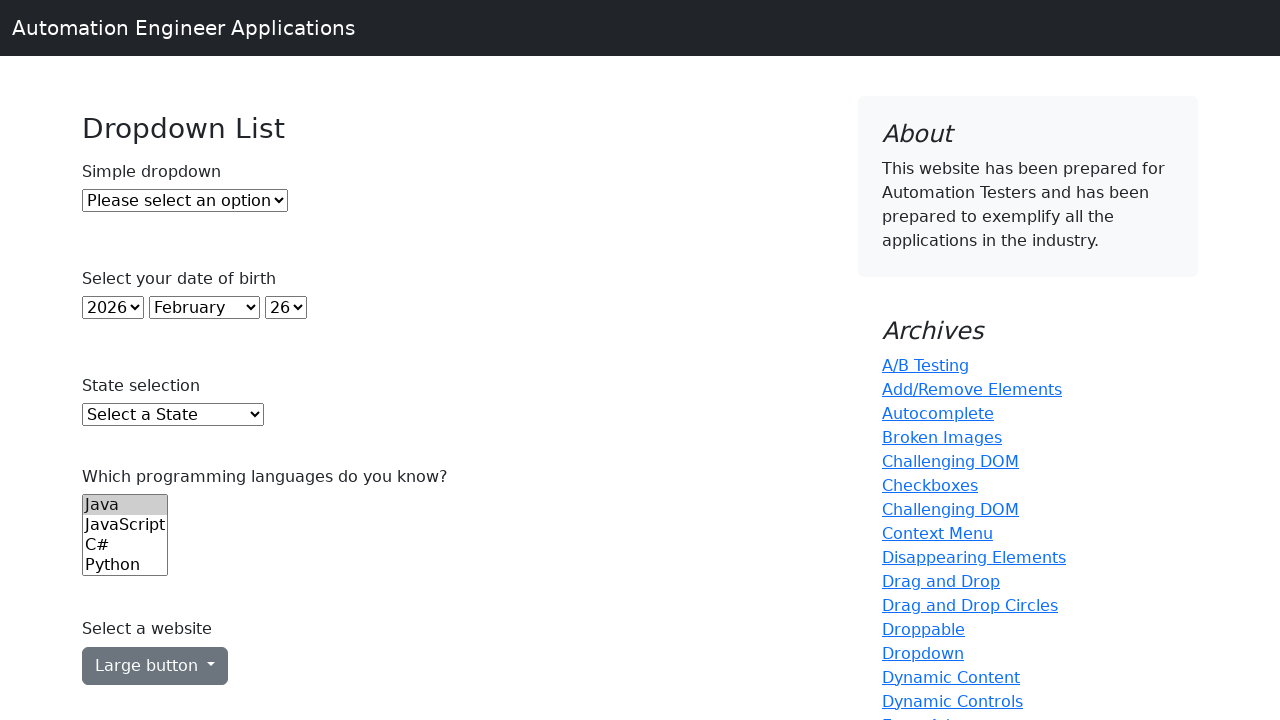

Printed option: California
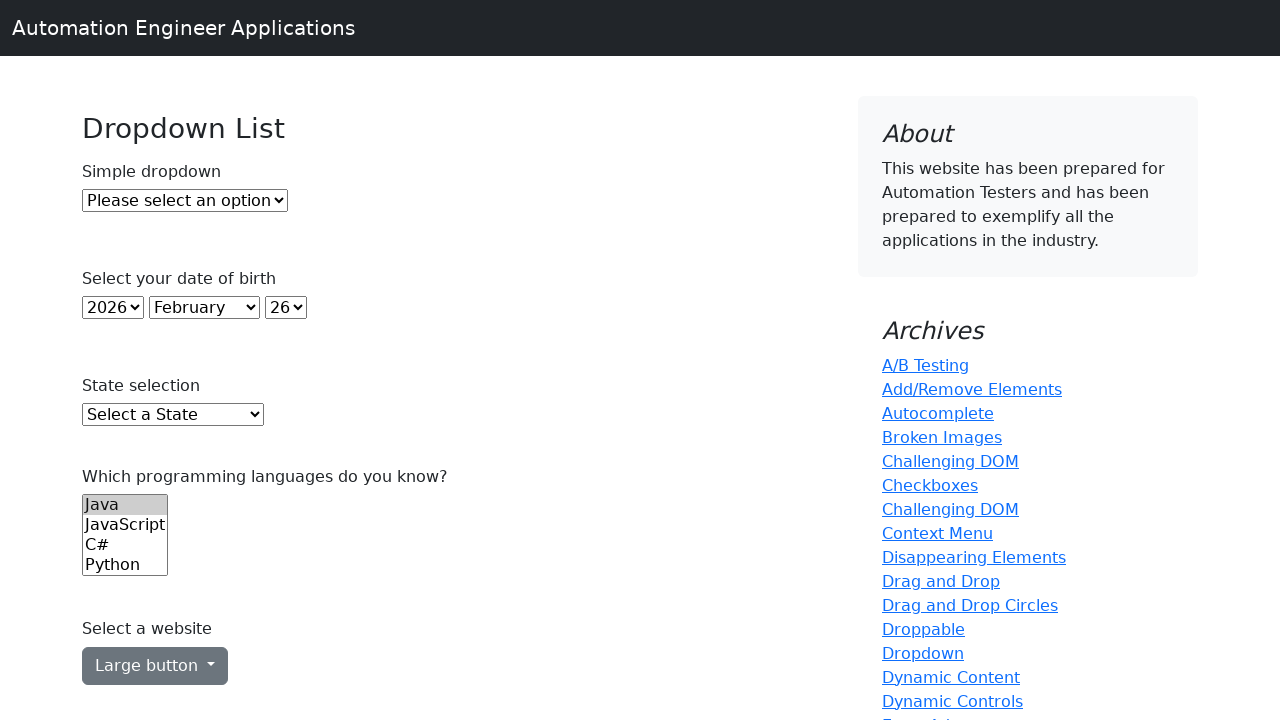

Printed option: Colorado
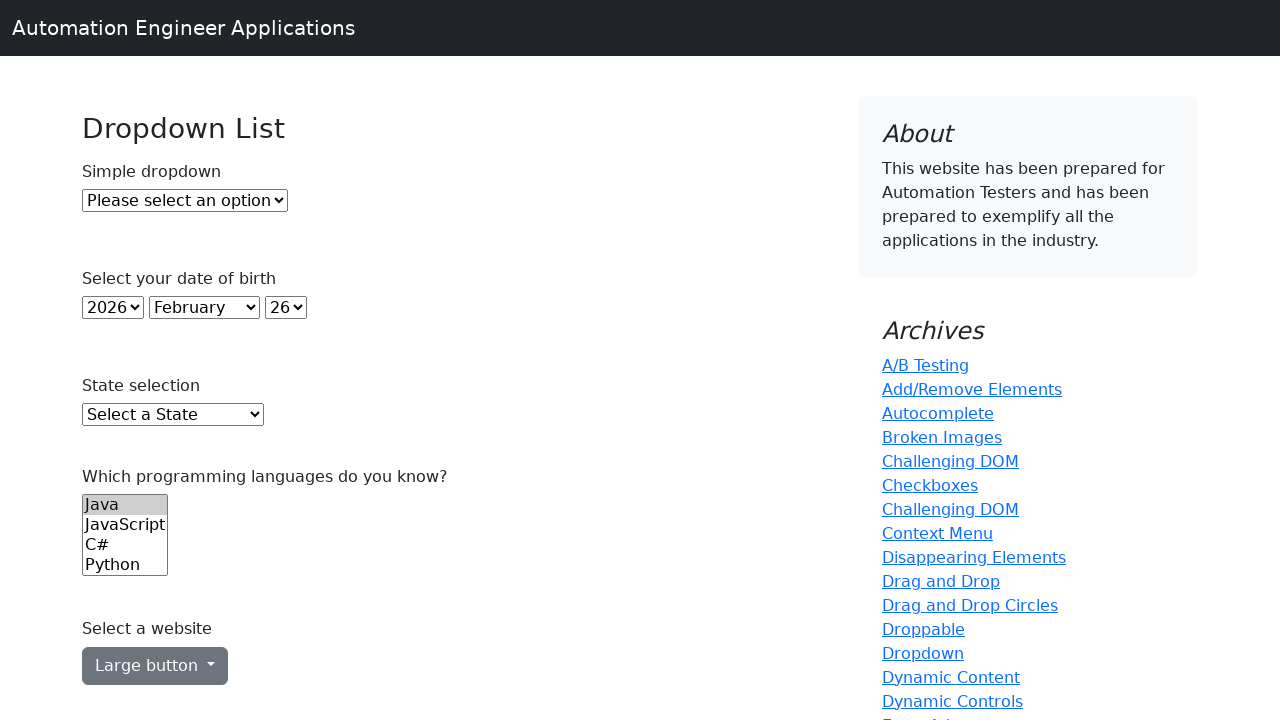

Printed option: Connecticut
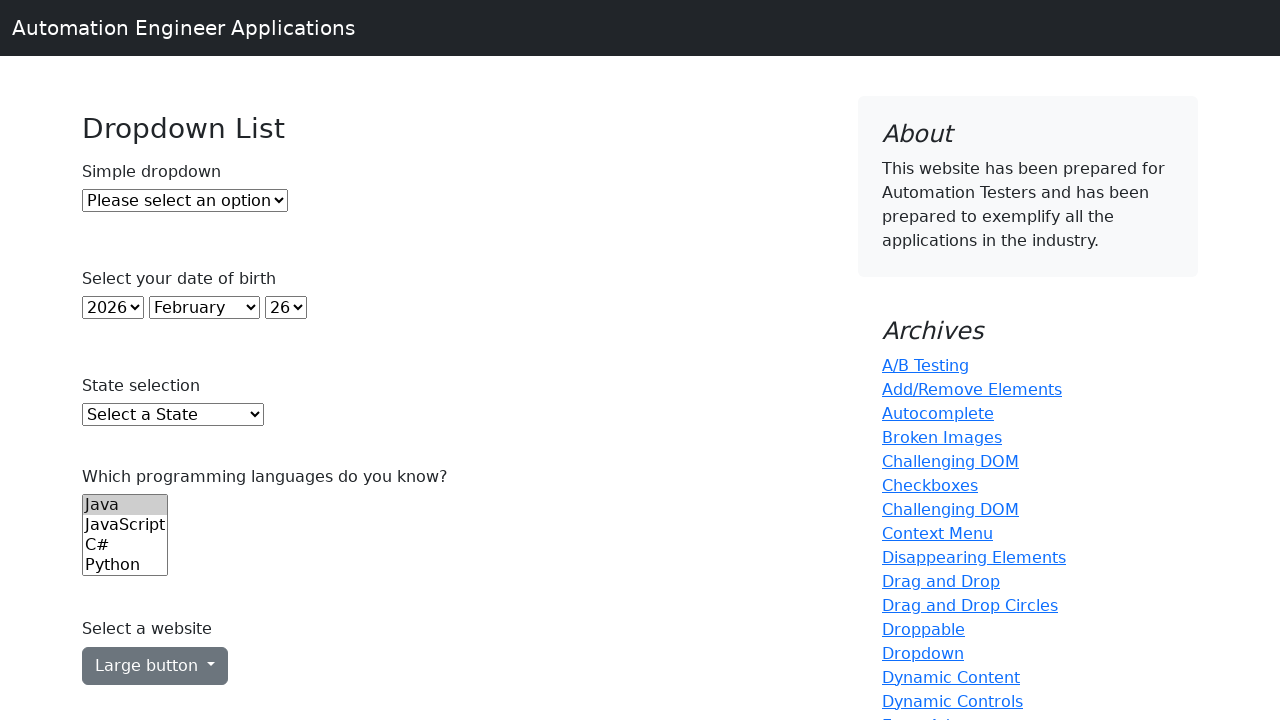

Printed option: Delaware
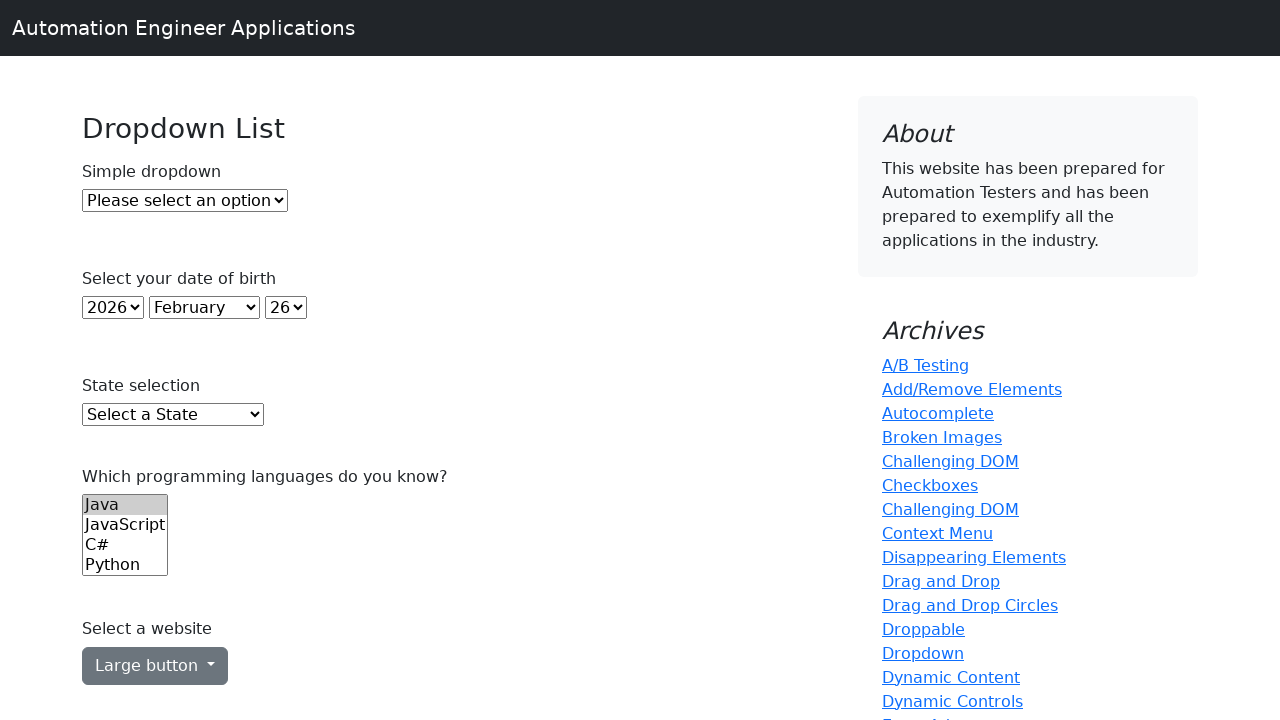

Printed option: District Of Columbia
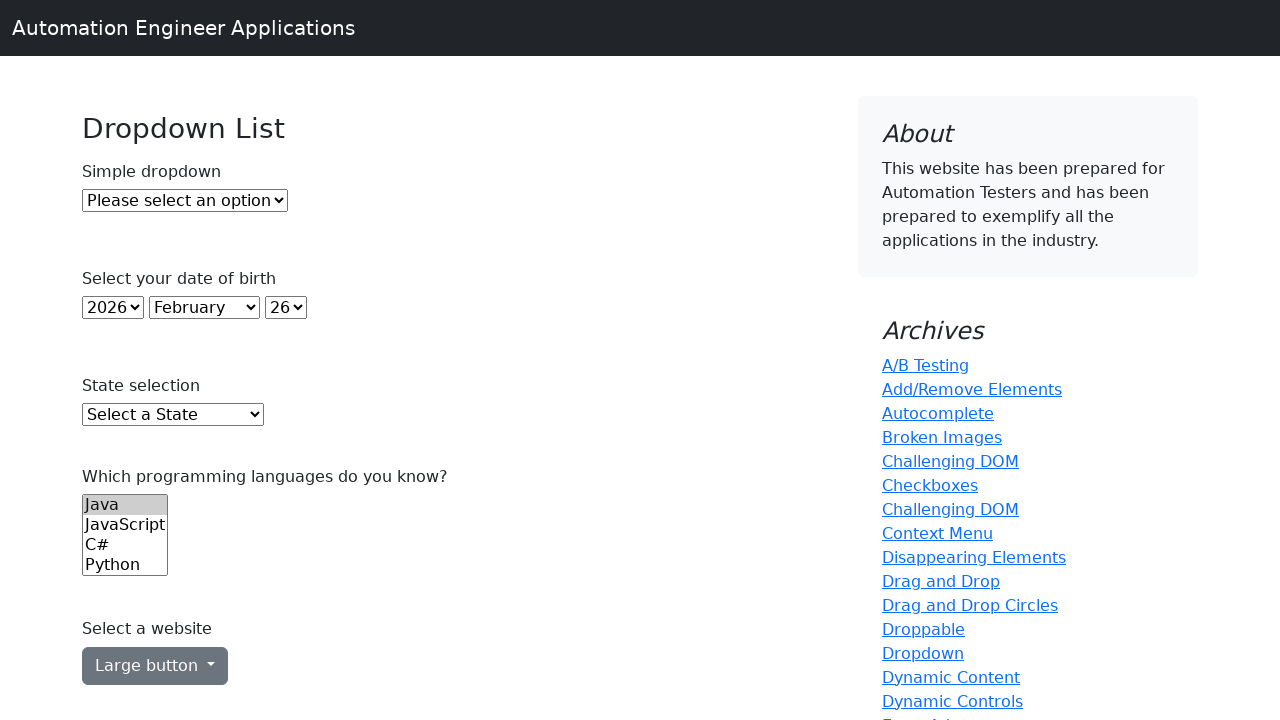

Printed option: Florida
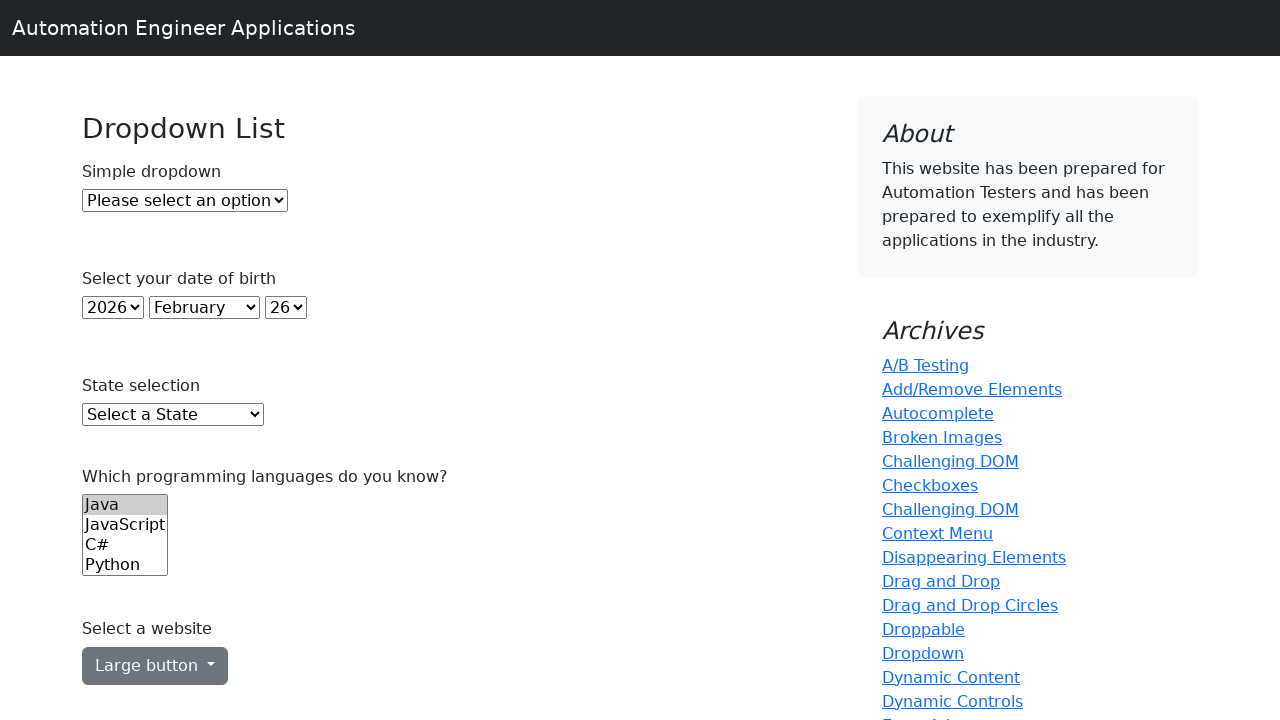

Printed option: Georgia
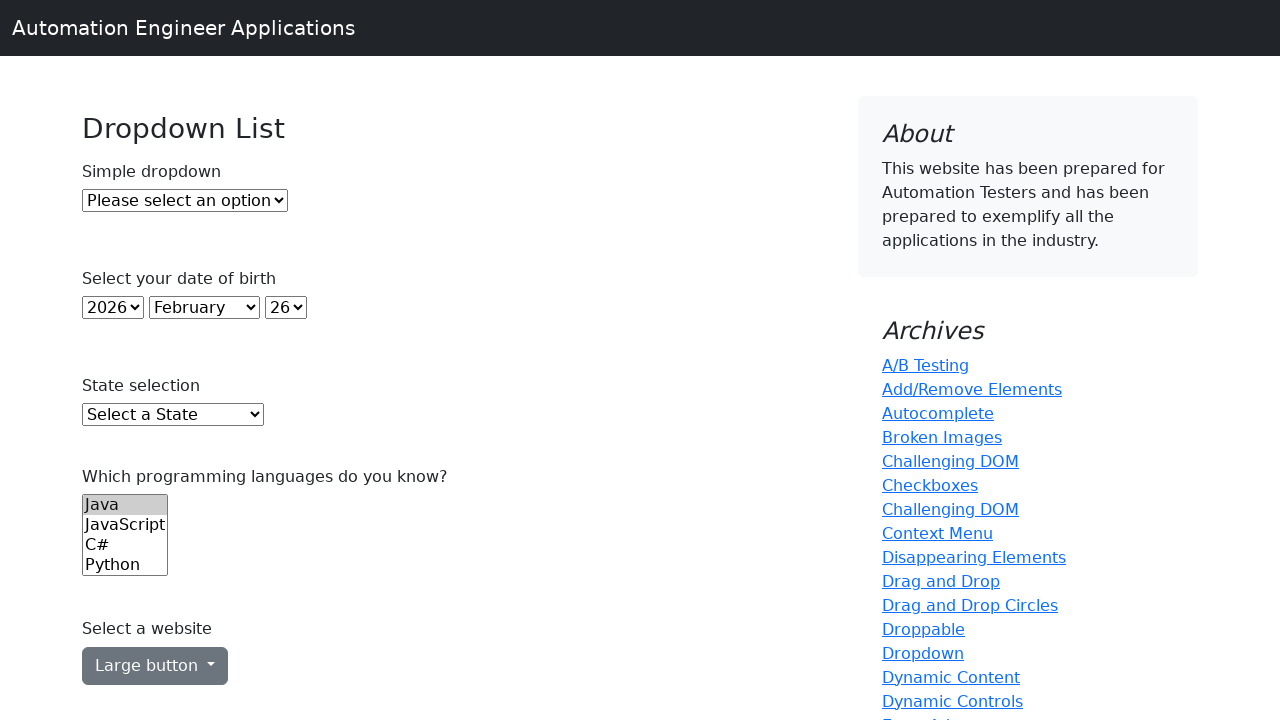

Printed option: Hawaii
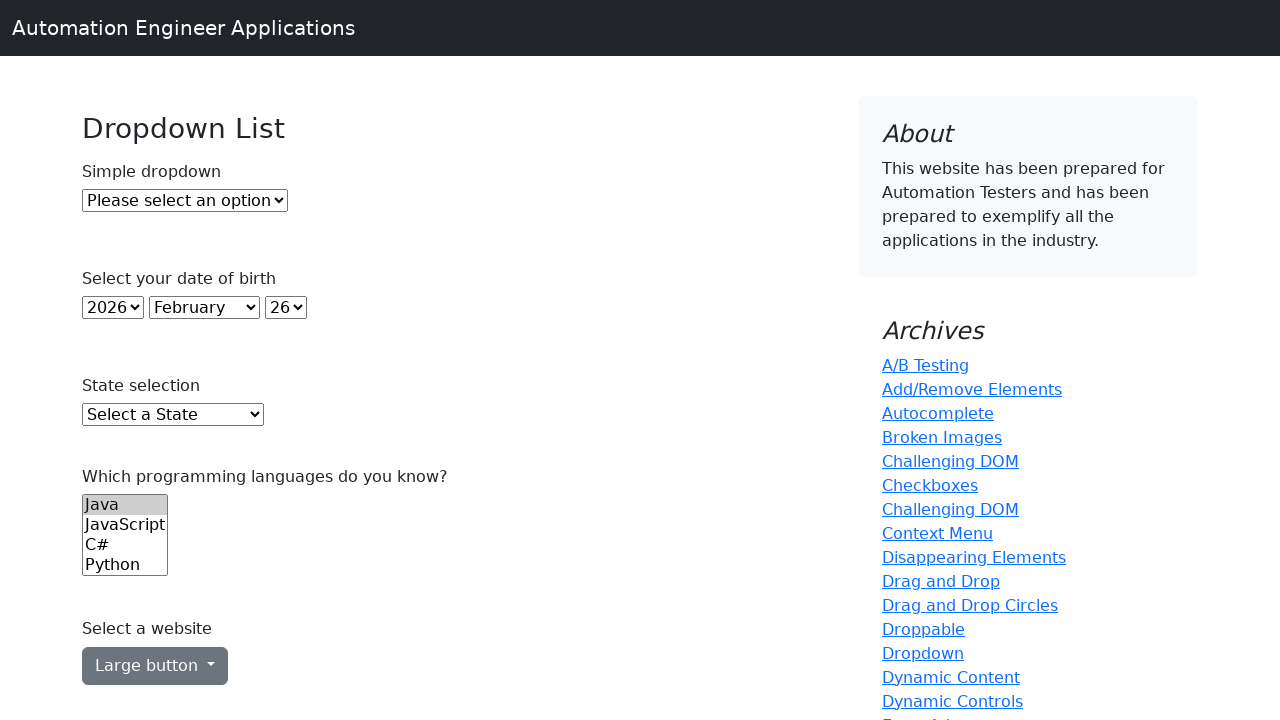

Printed option: Idaho
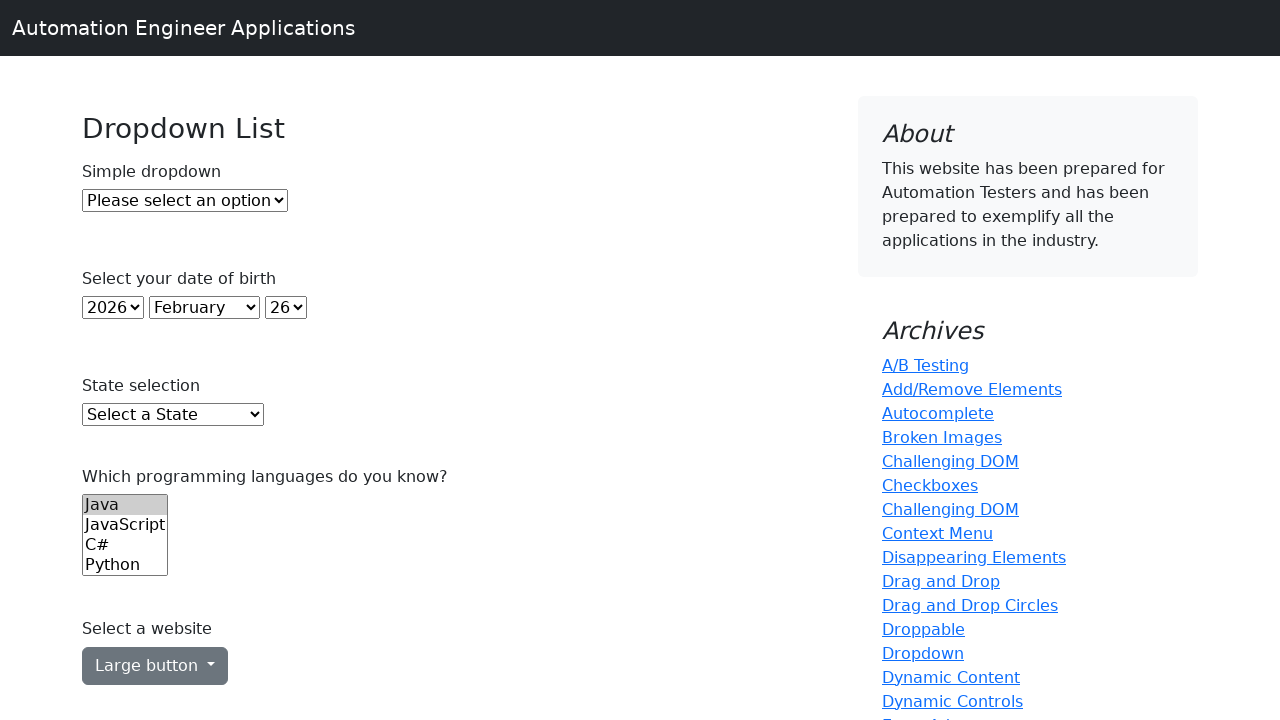

Printed option: Illinois
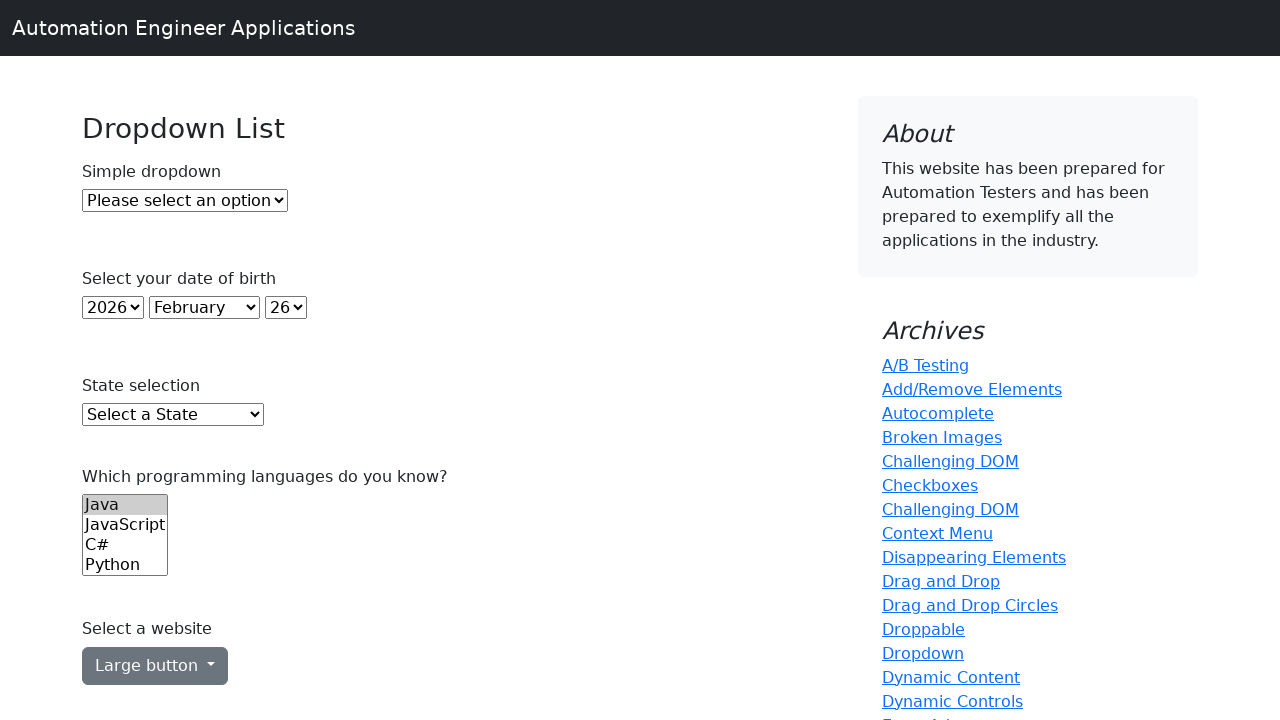

Printed option: Indiana
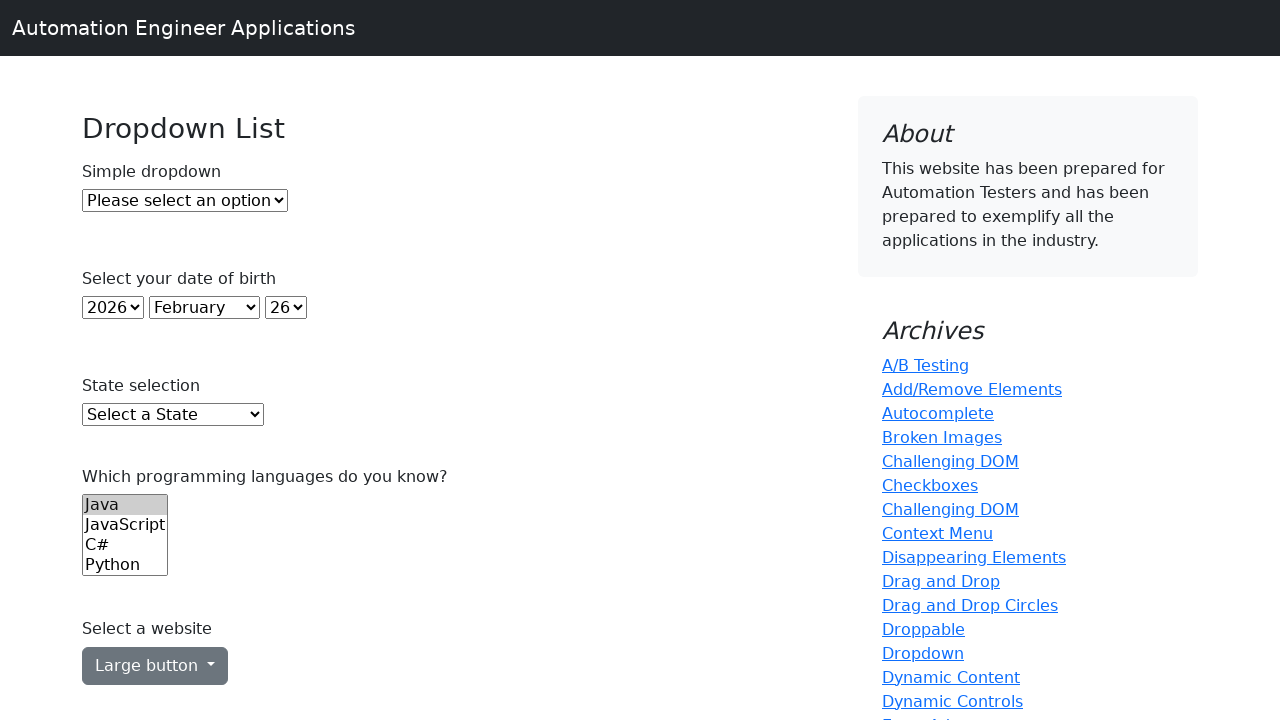

Printed option: Iowa
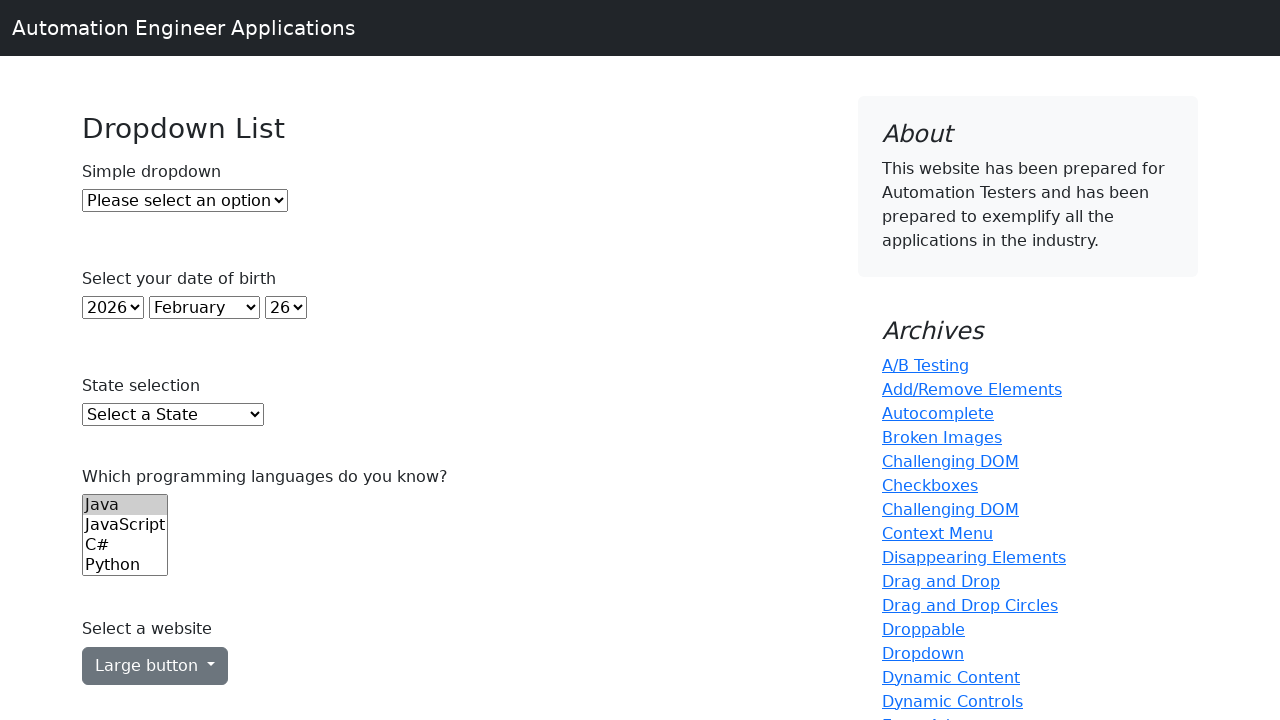

Printed option: Kansas
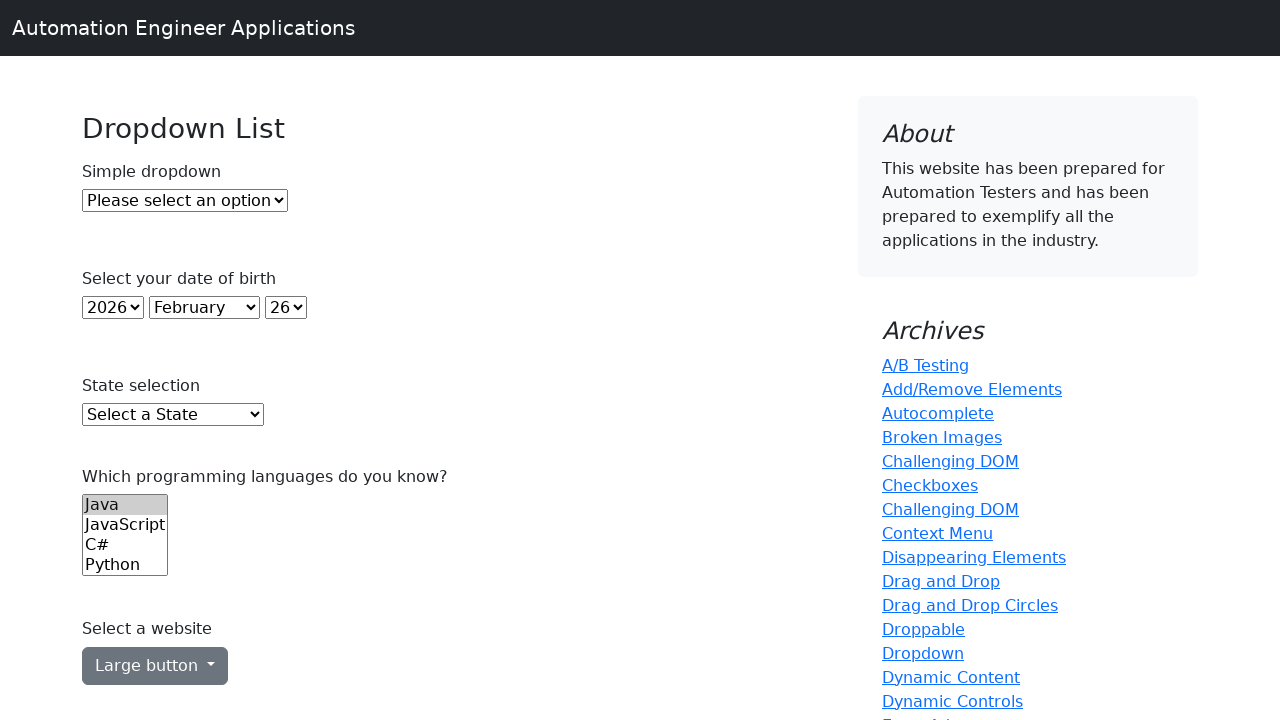

Printed option: Kentucky
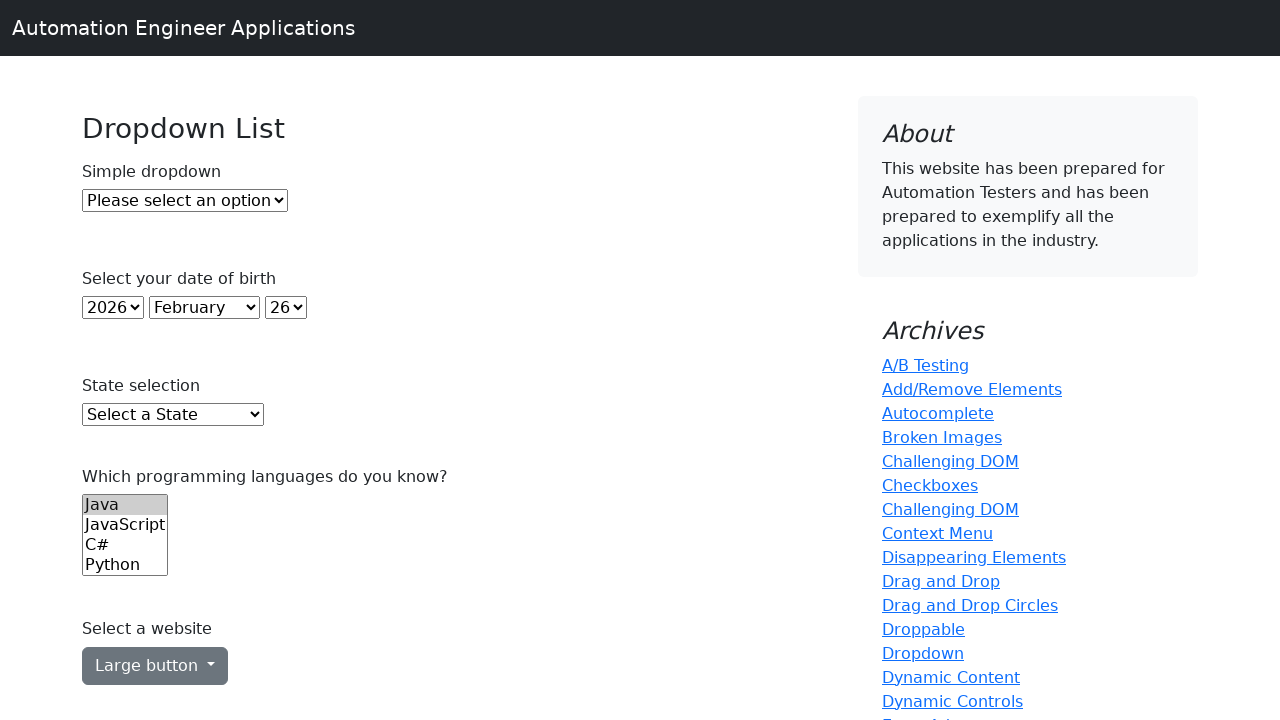

Printed option: Louisiana
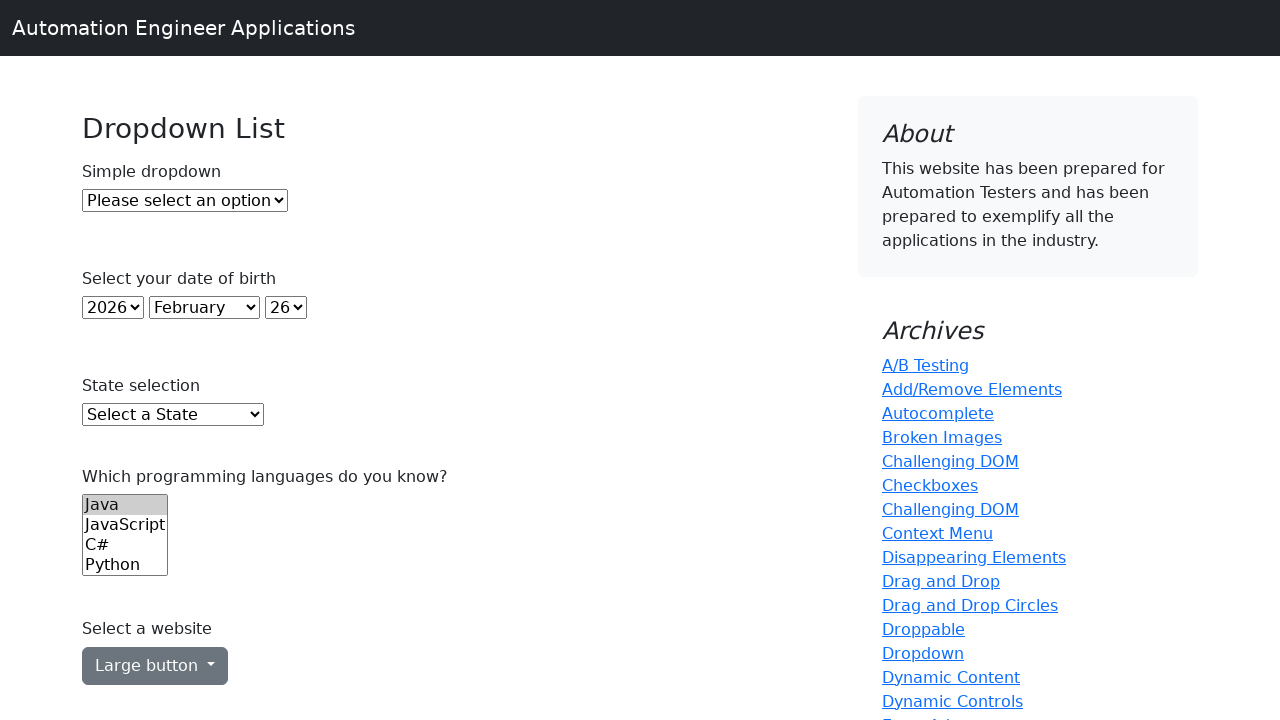

Printed option: Maine
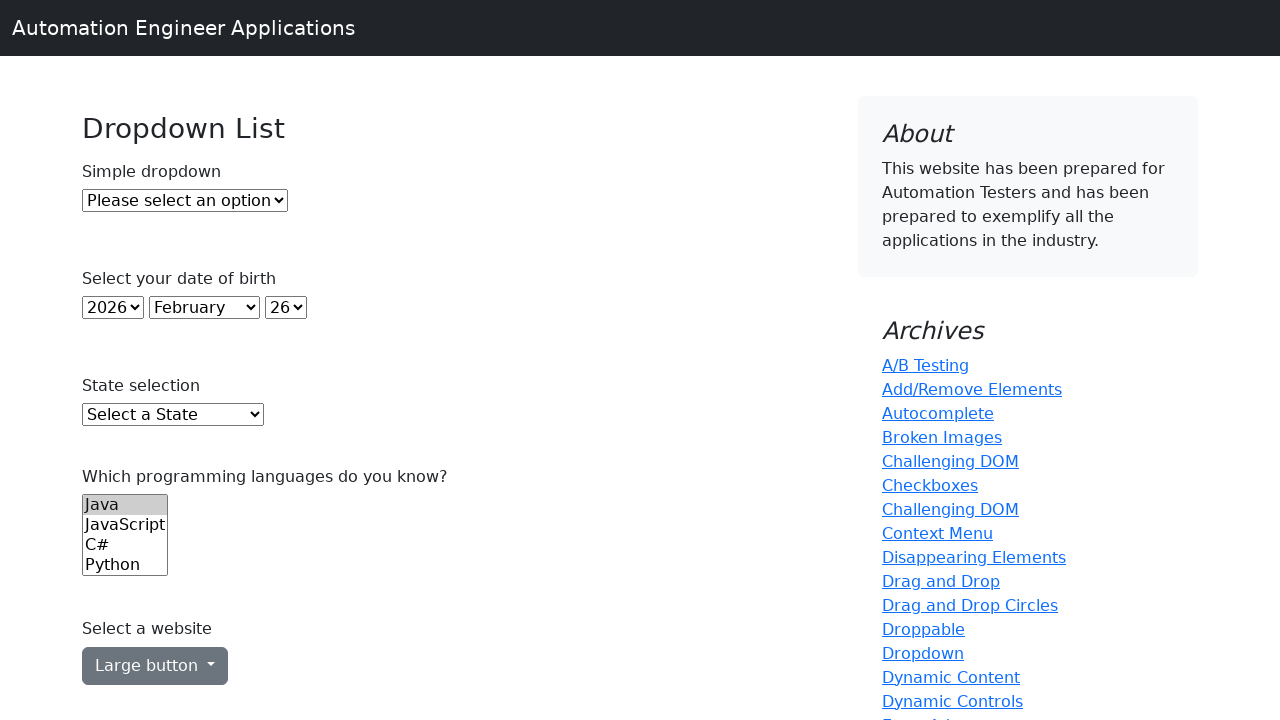

Printed option: Maryland
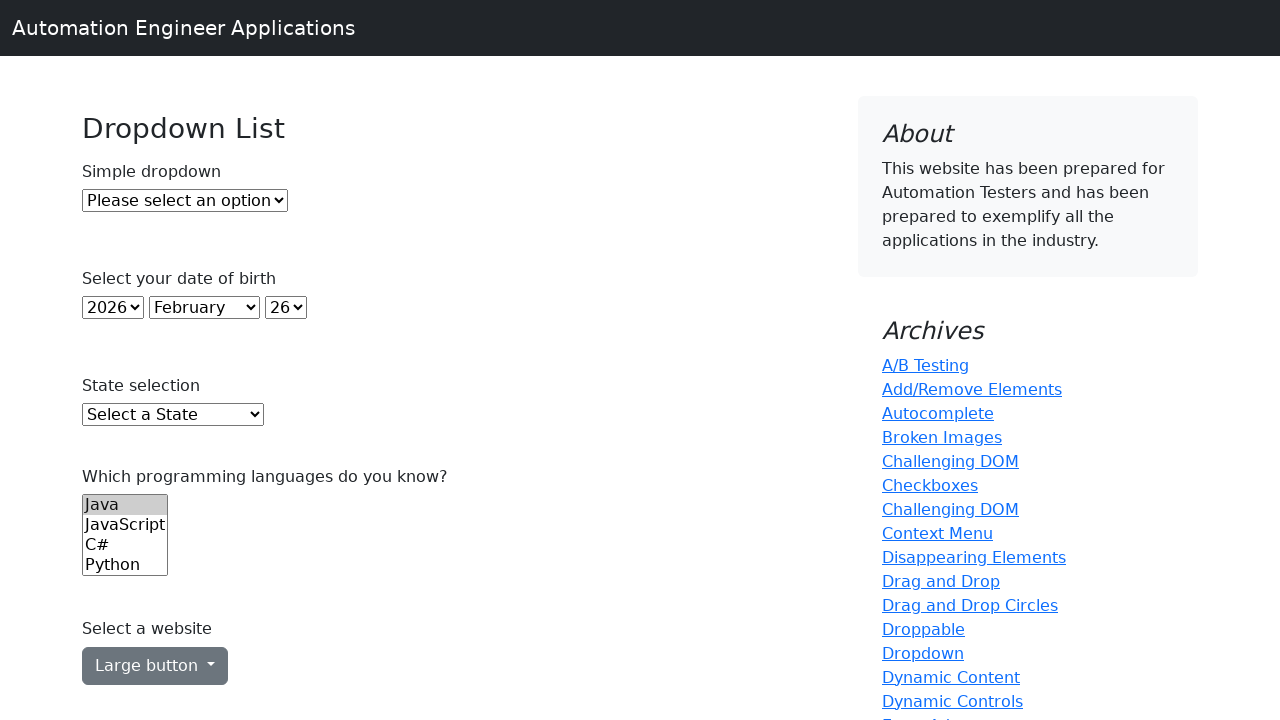

Printed option: Massachusetts
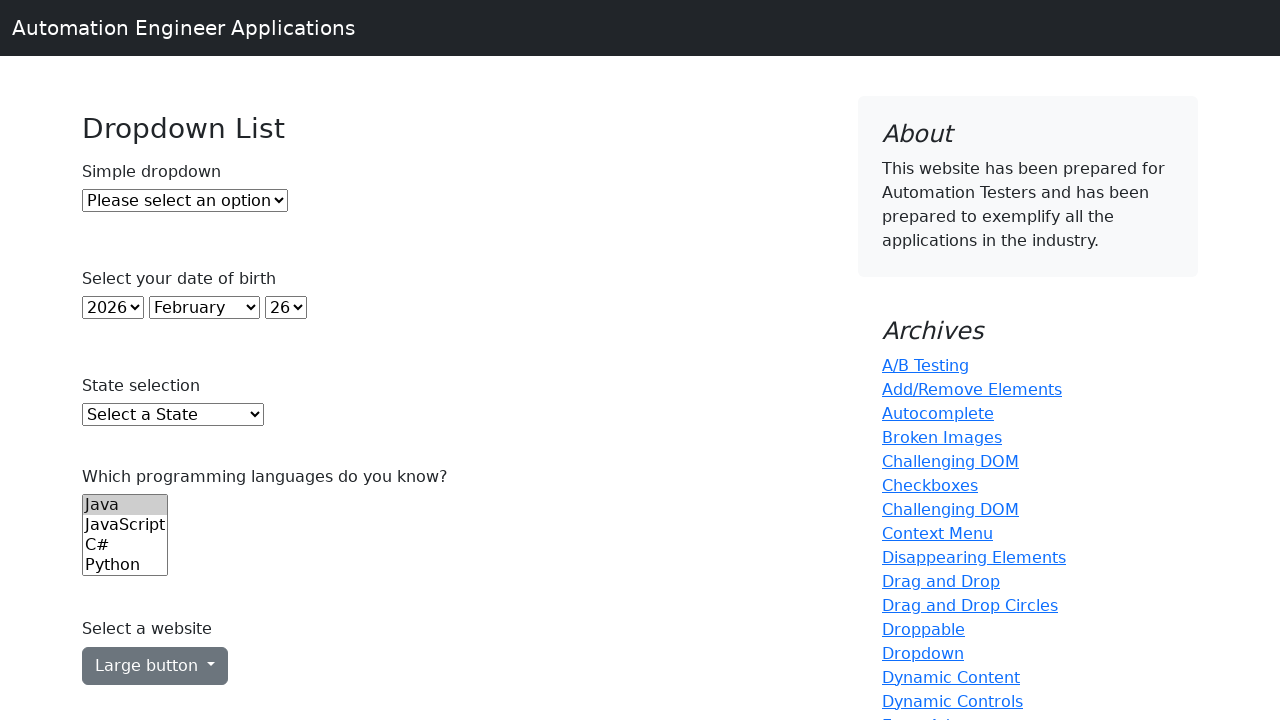

Printed option: Michigan
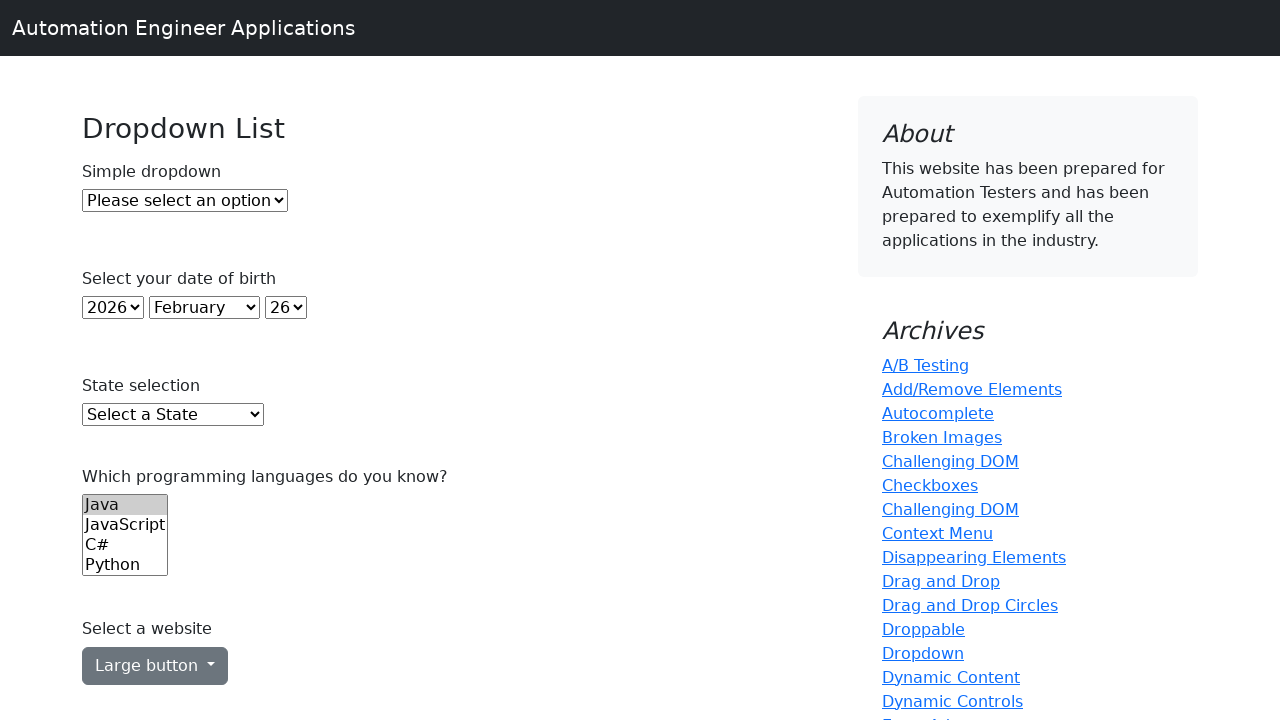

Printed option: Minnesota
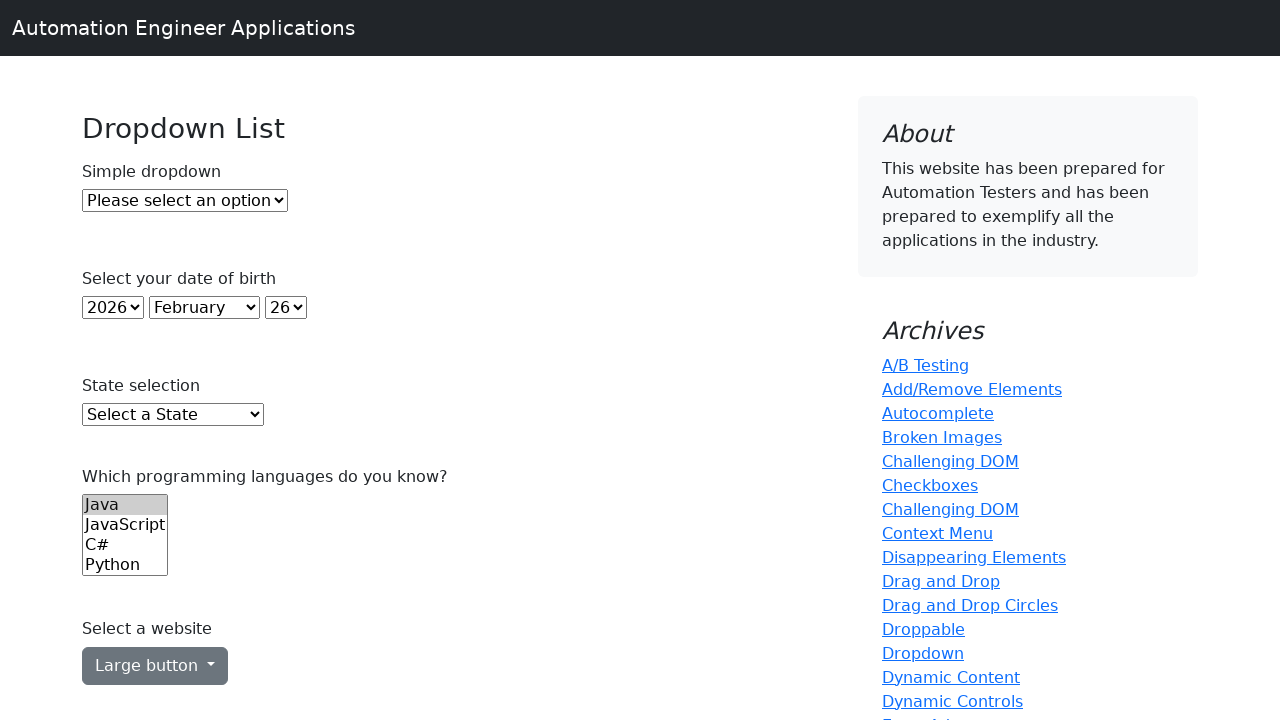

Printed option: Mississippi
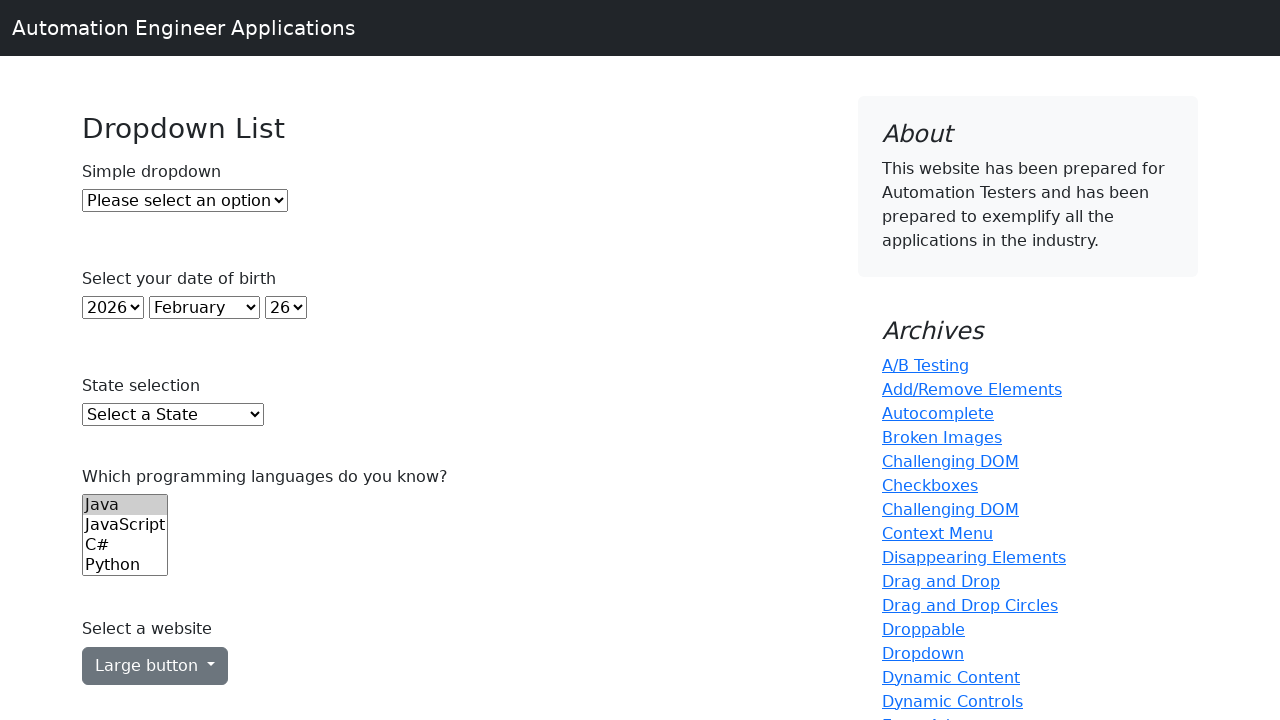

Printed option: Missouri
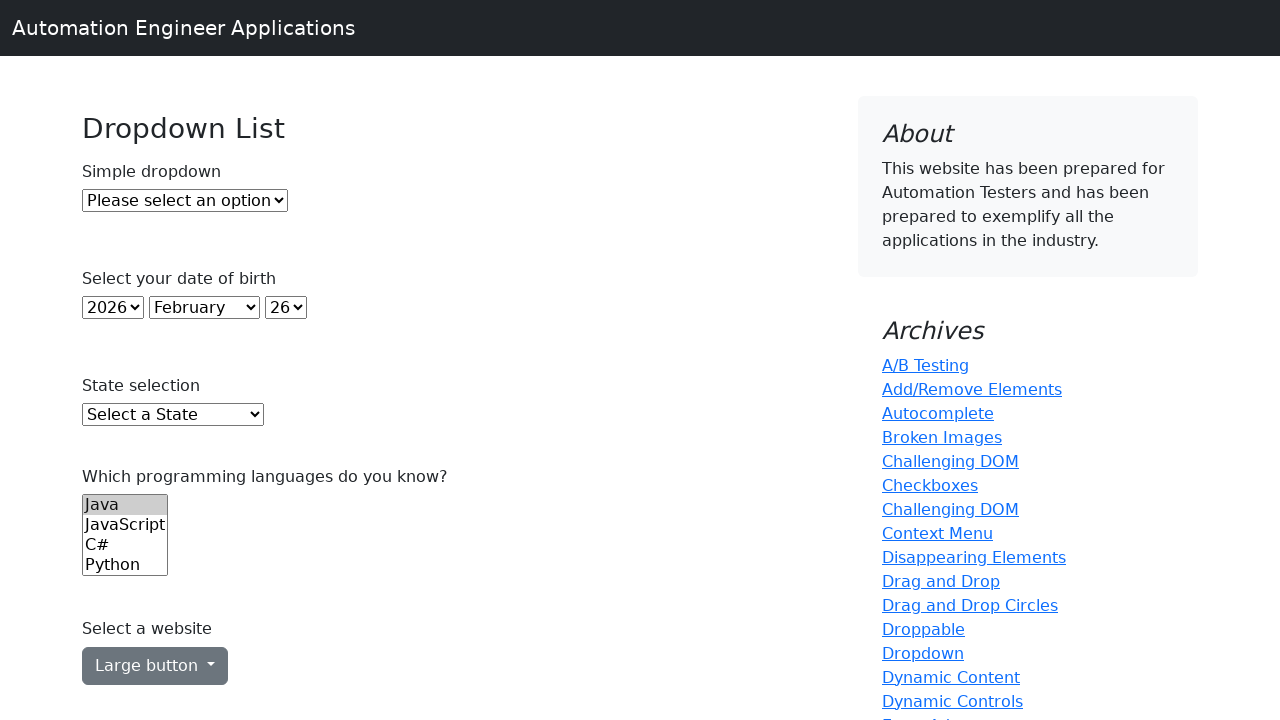

Printed option: Montana
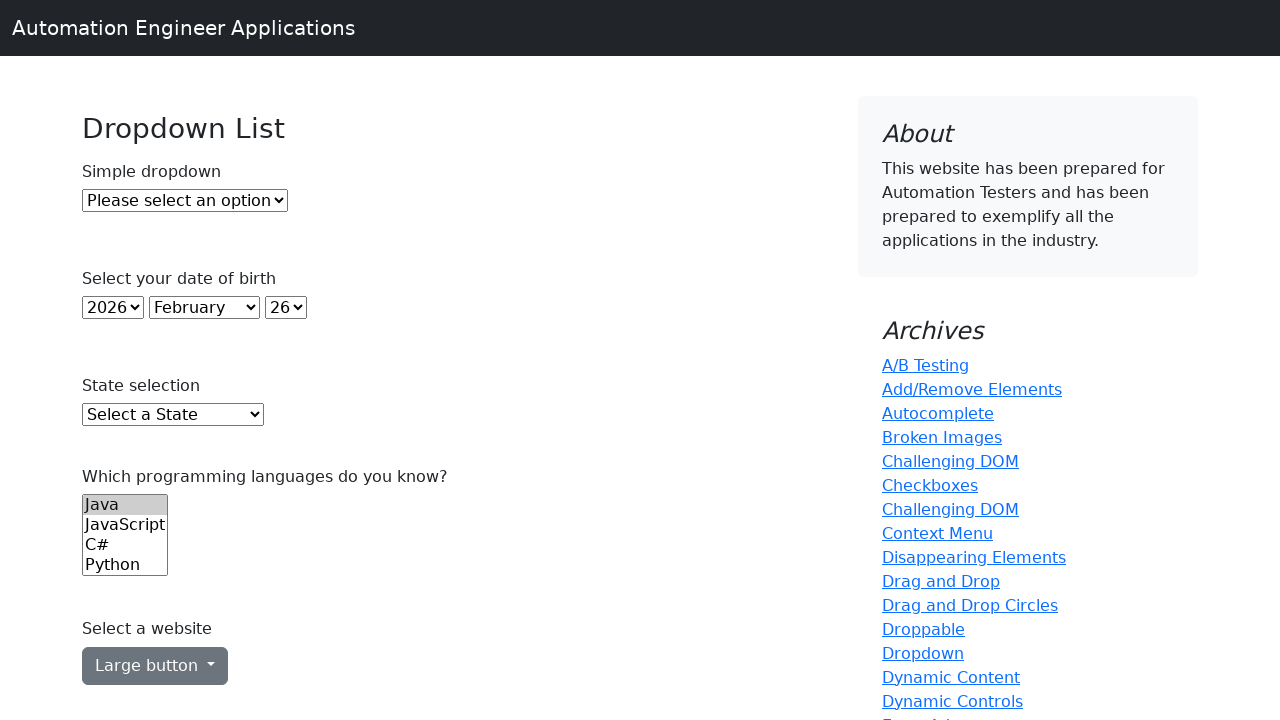

Printed option: Nebraska
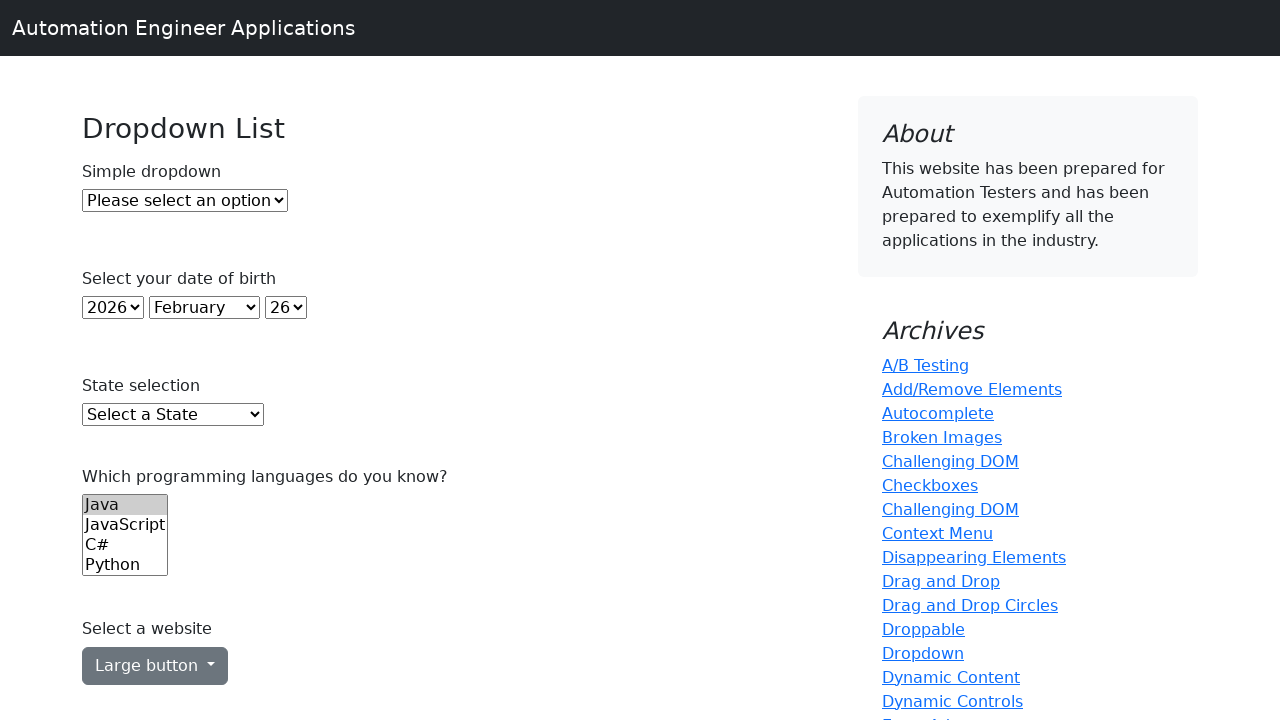

Printed option: Nevada
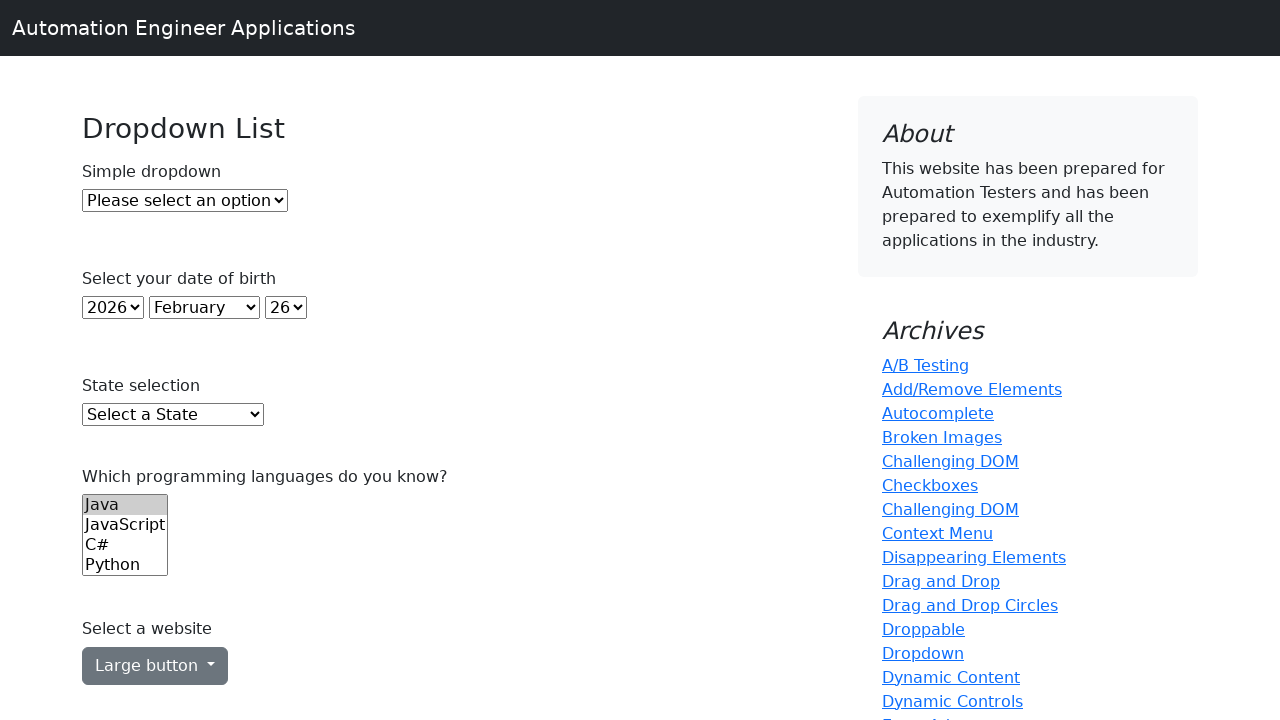

Printed option: New Hampshire
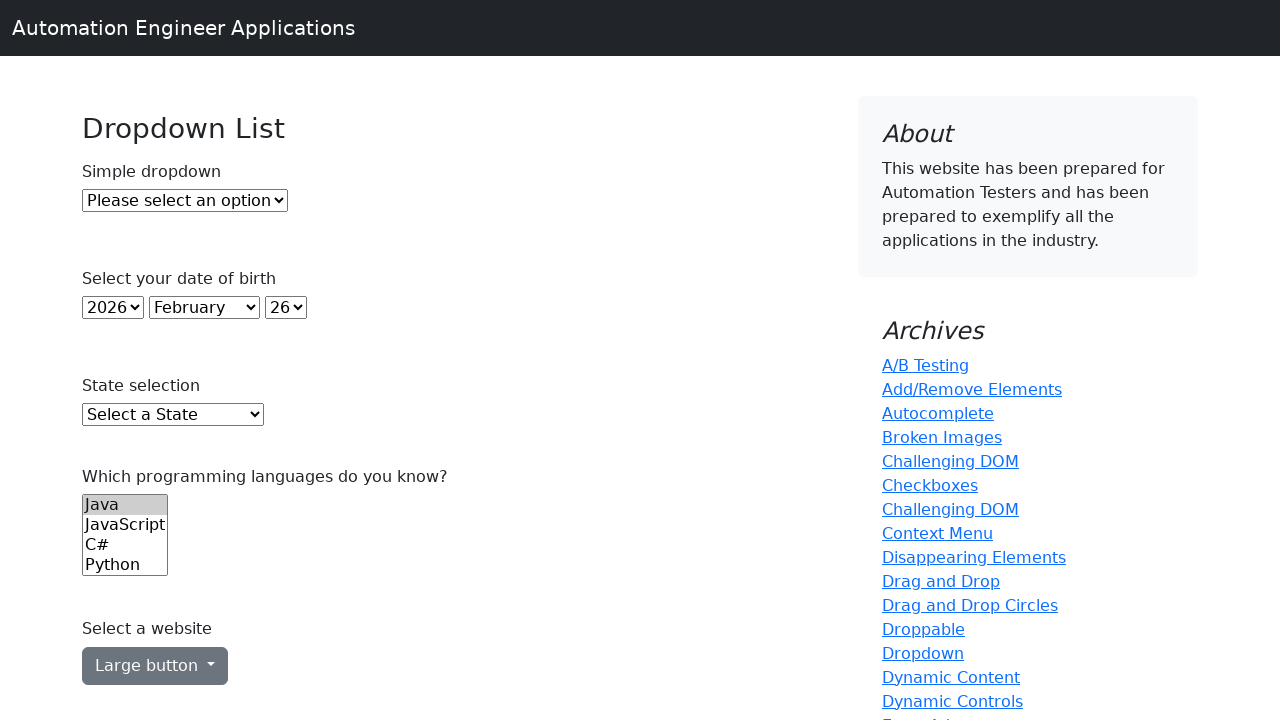

Printed option: New Jersey
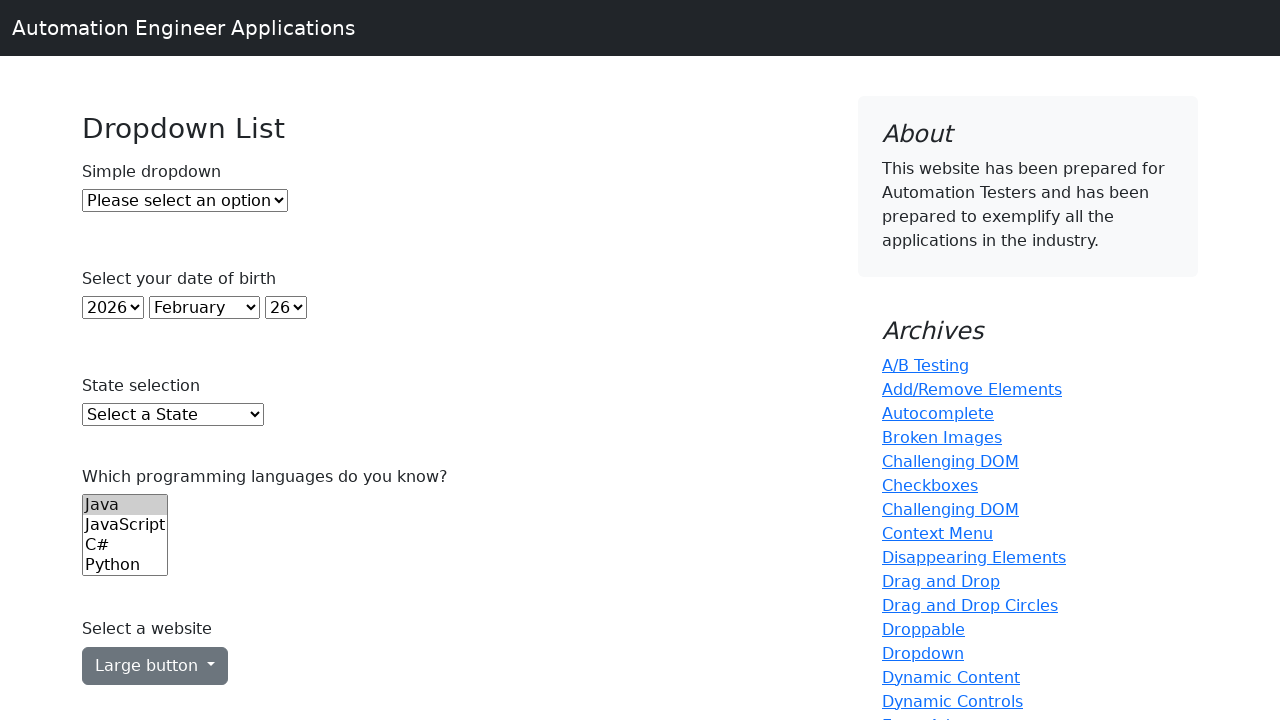

Printed option: New Mexico
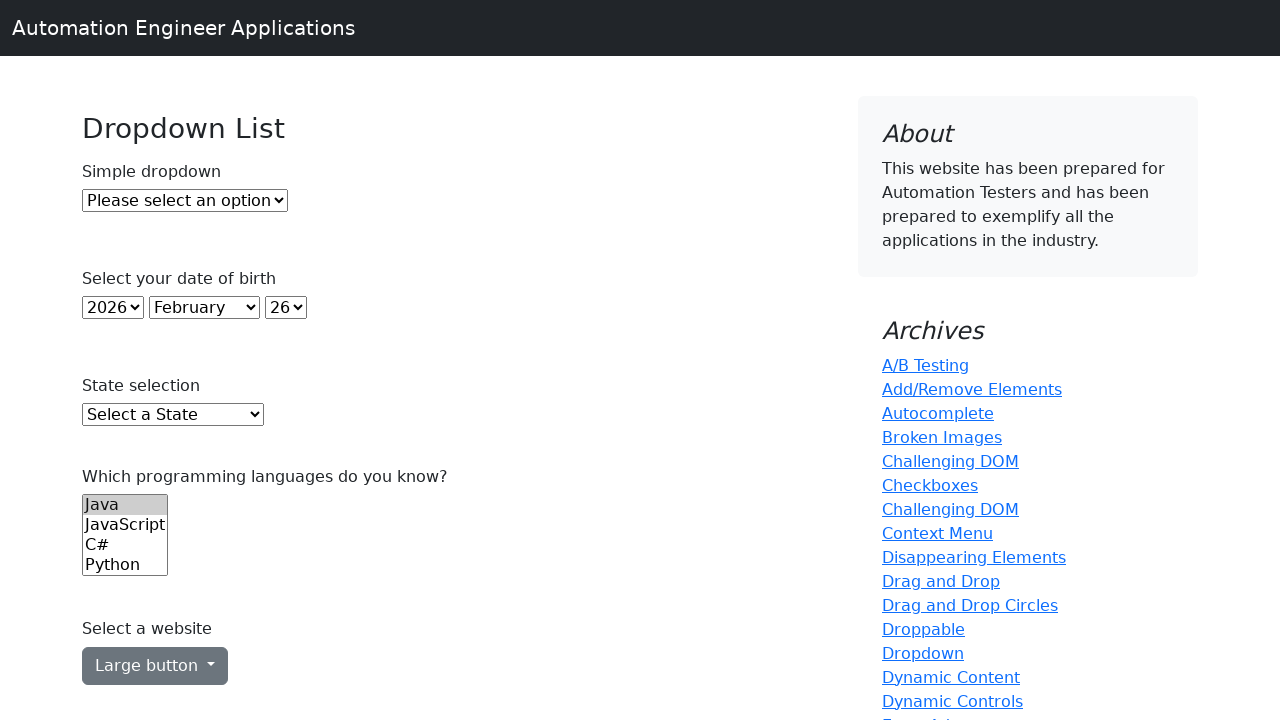

Printed option: New York
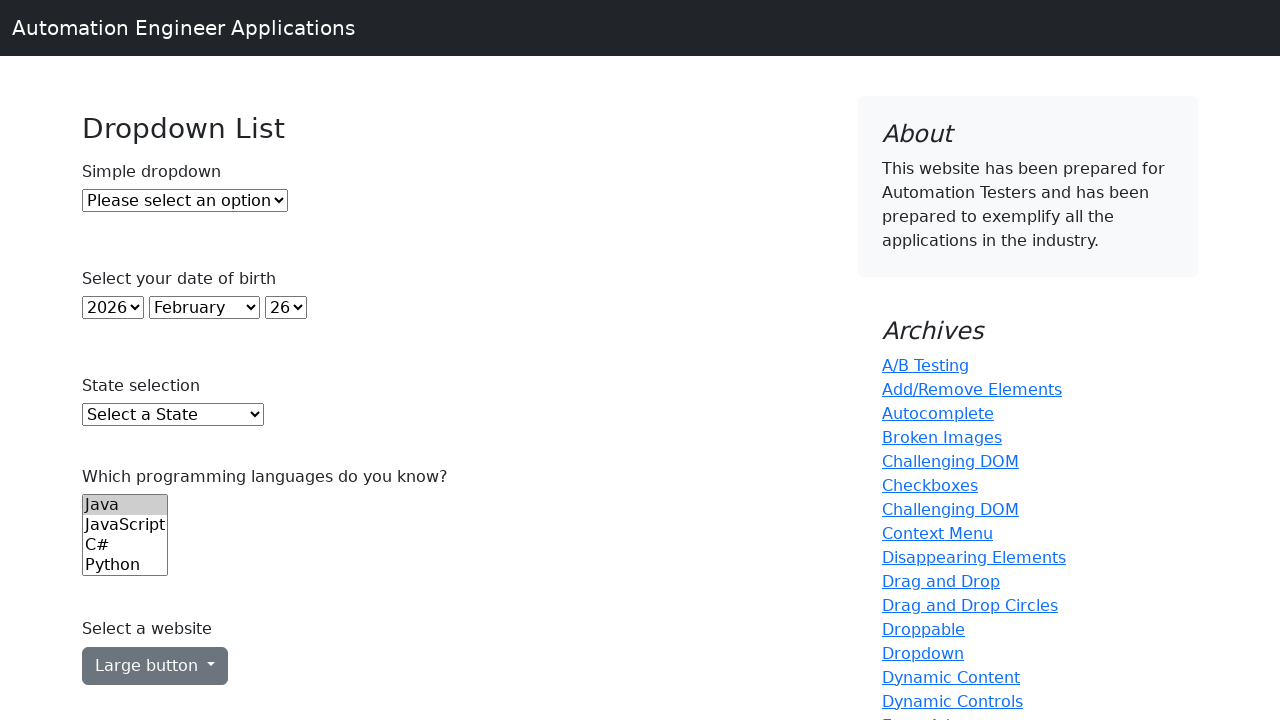

Printed option: North Carolina
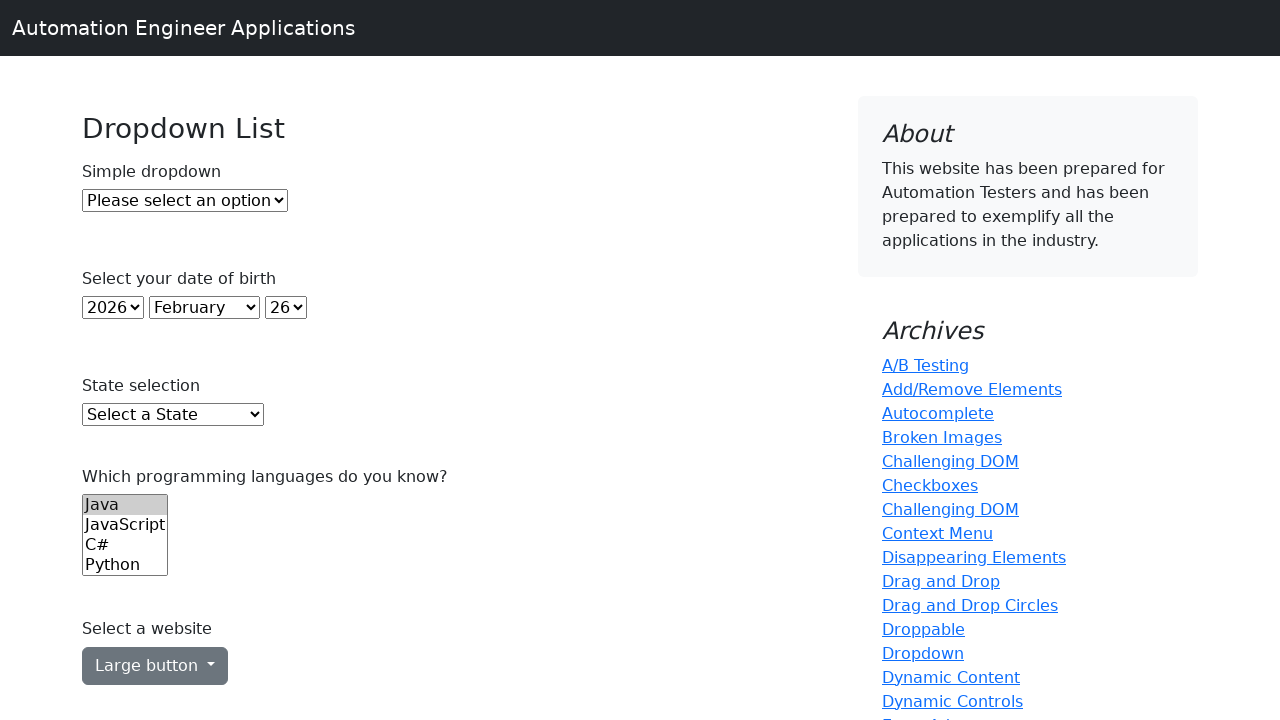

Printed option: North Dakota
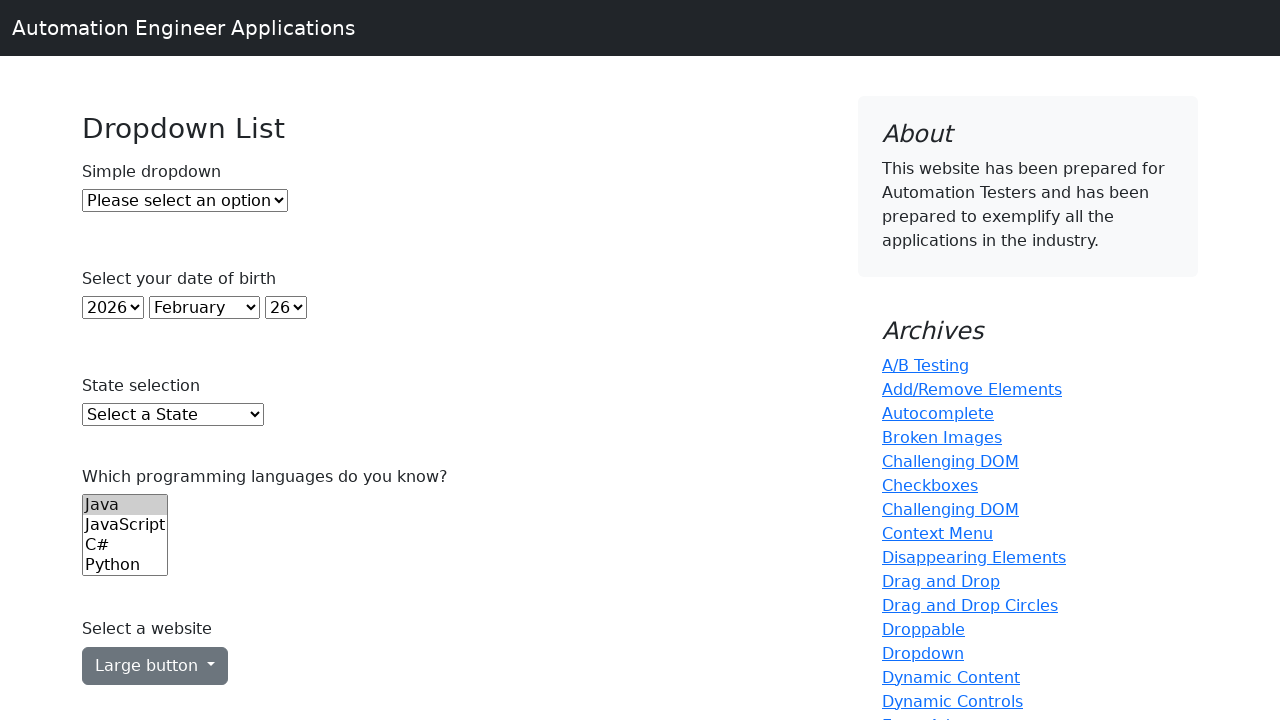

Printed option: Ohio
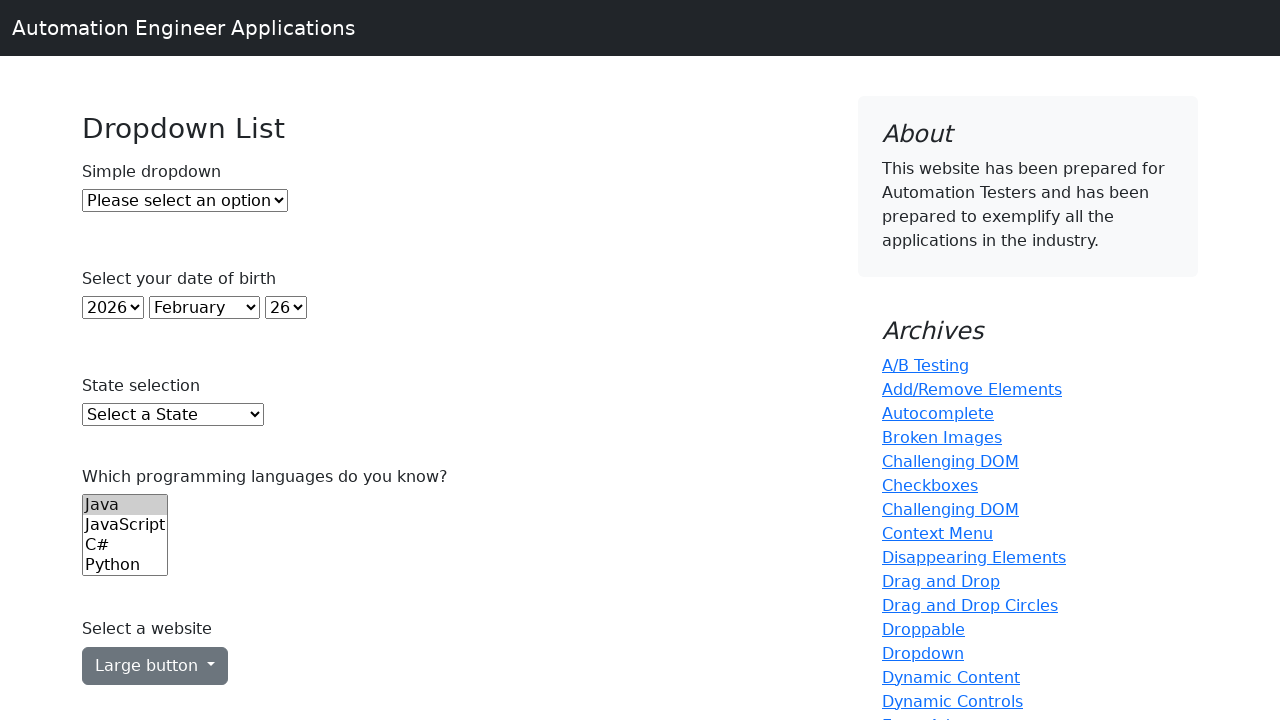

Printed option: Oklahoma
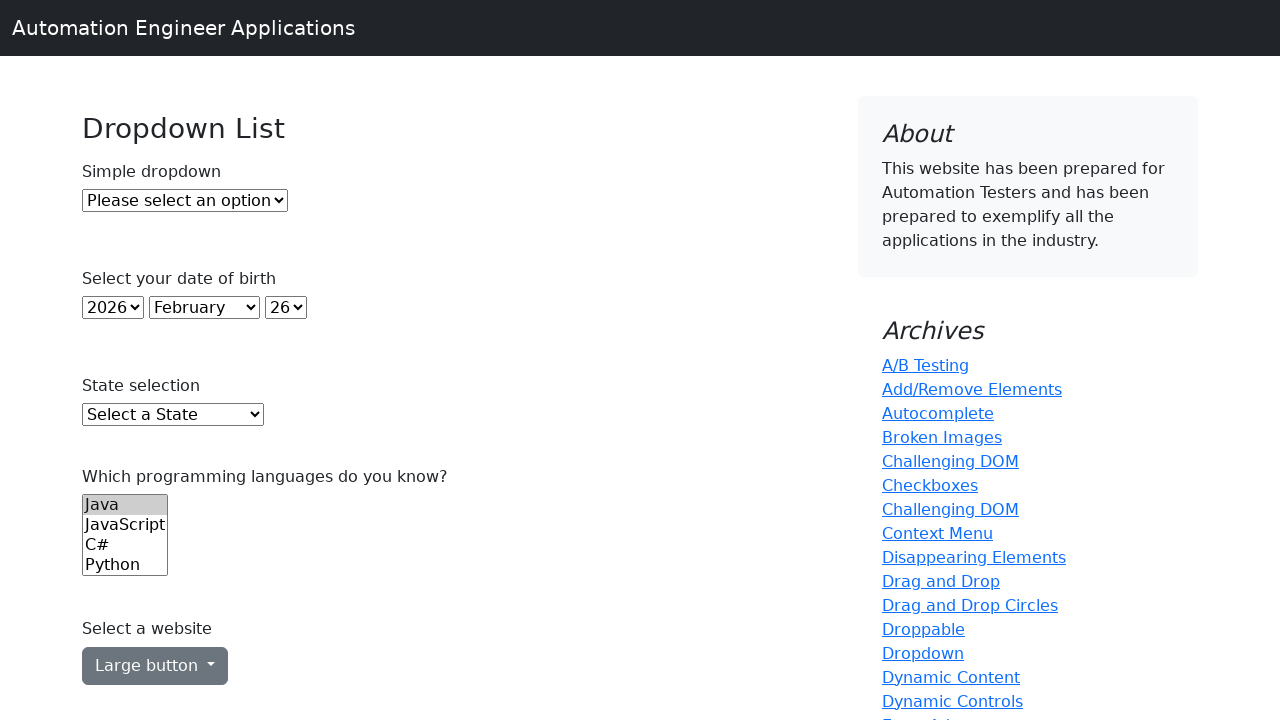

Printed option: Oregon
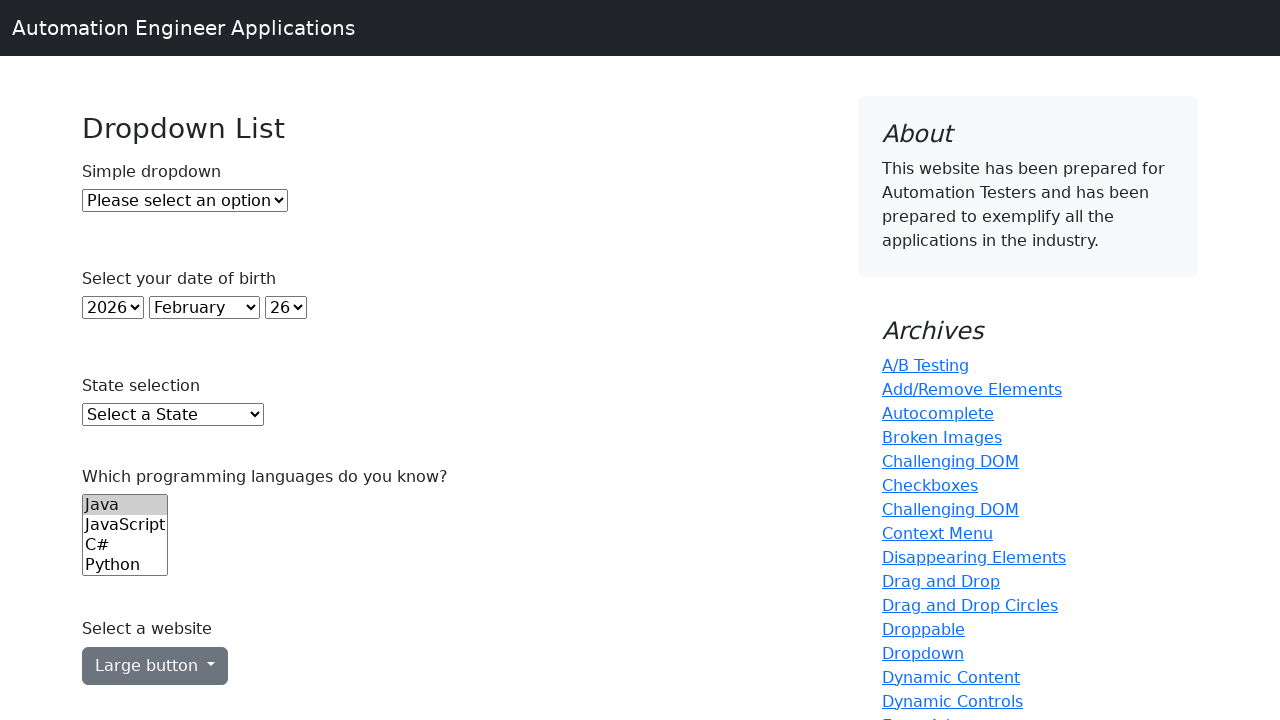

Printed option: Pennsylvania
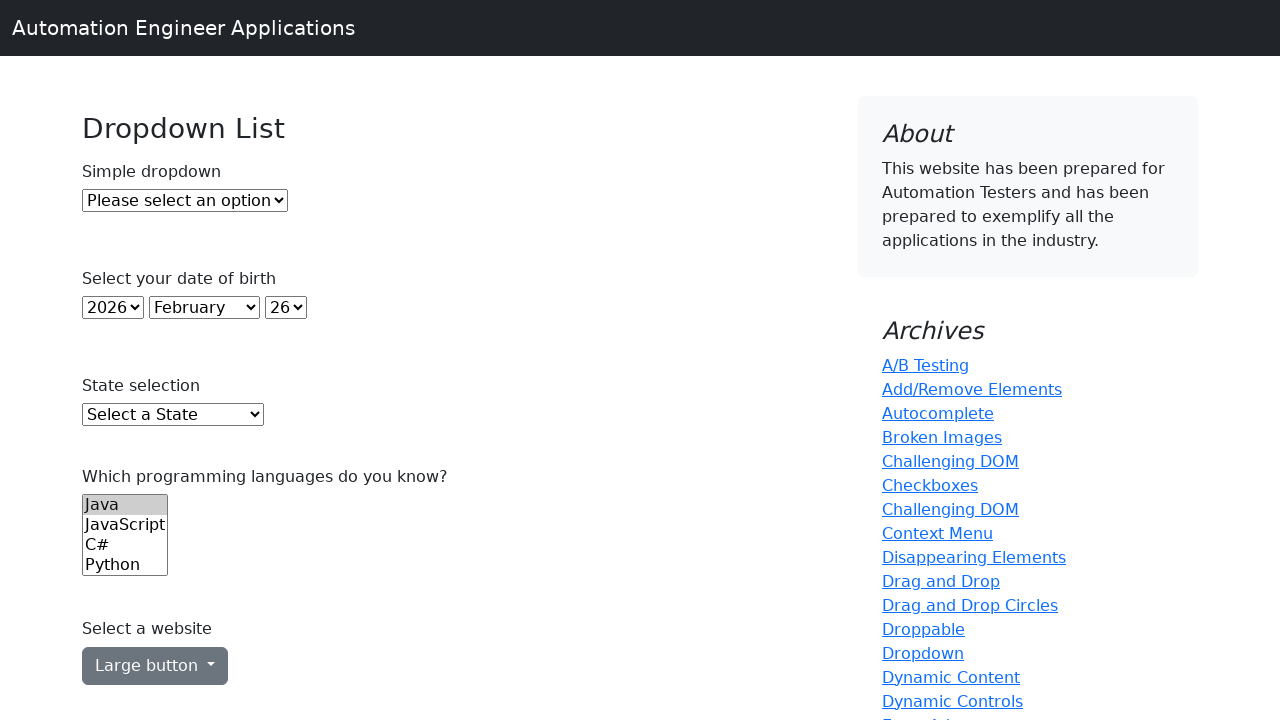

Printed option: Rhode Island
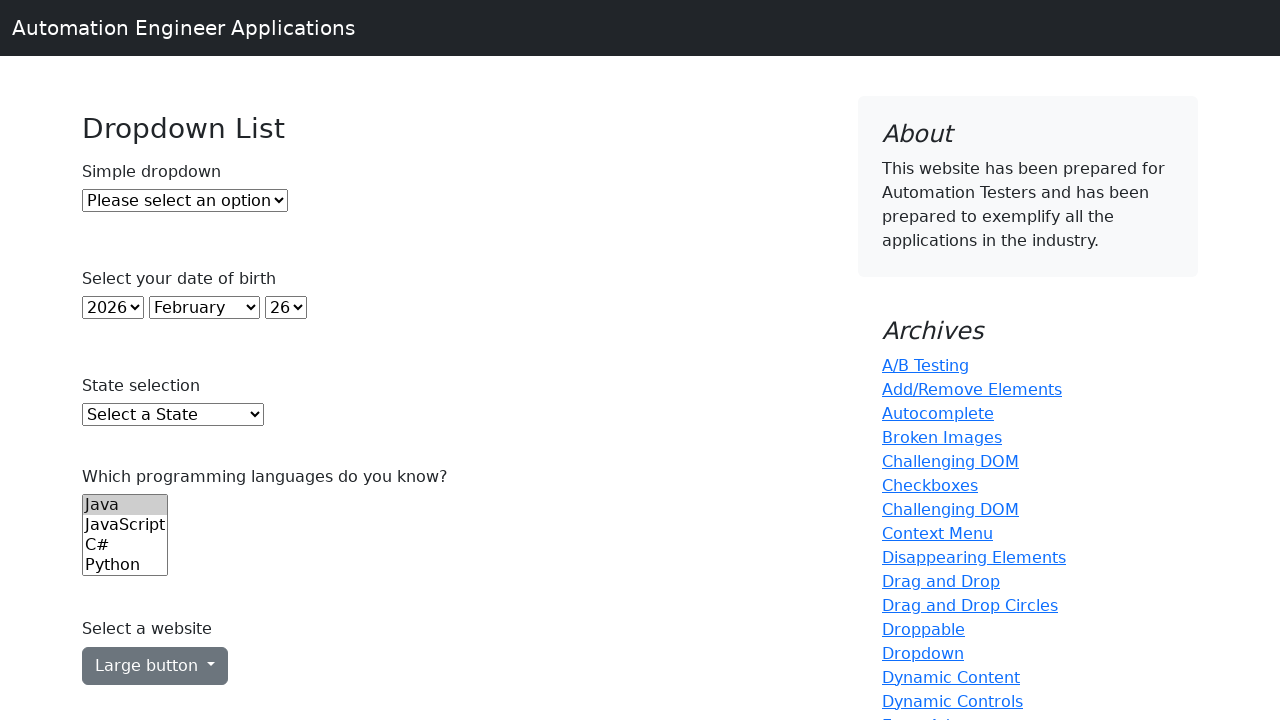

Printed option: South Carolina
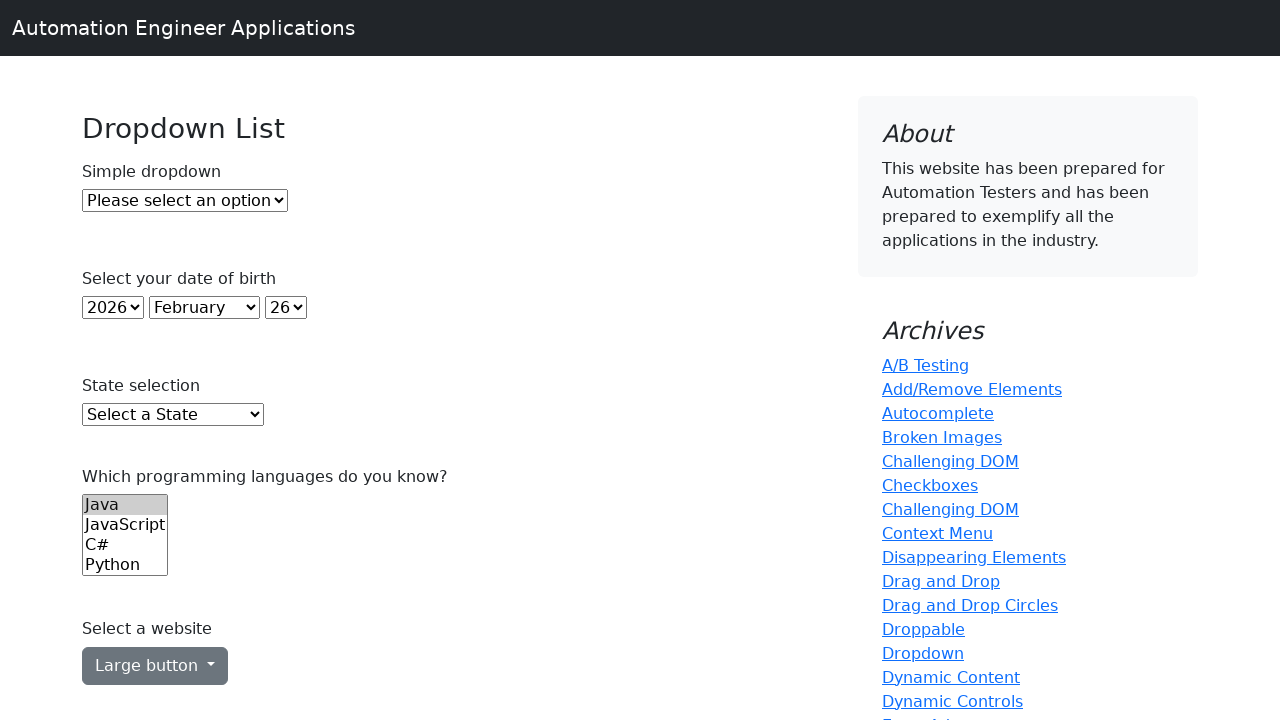

Printed option: South Dakota
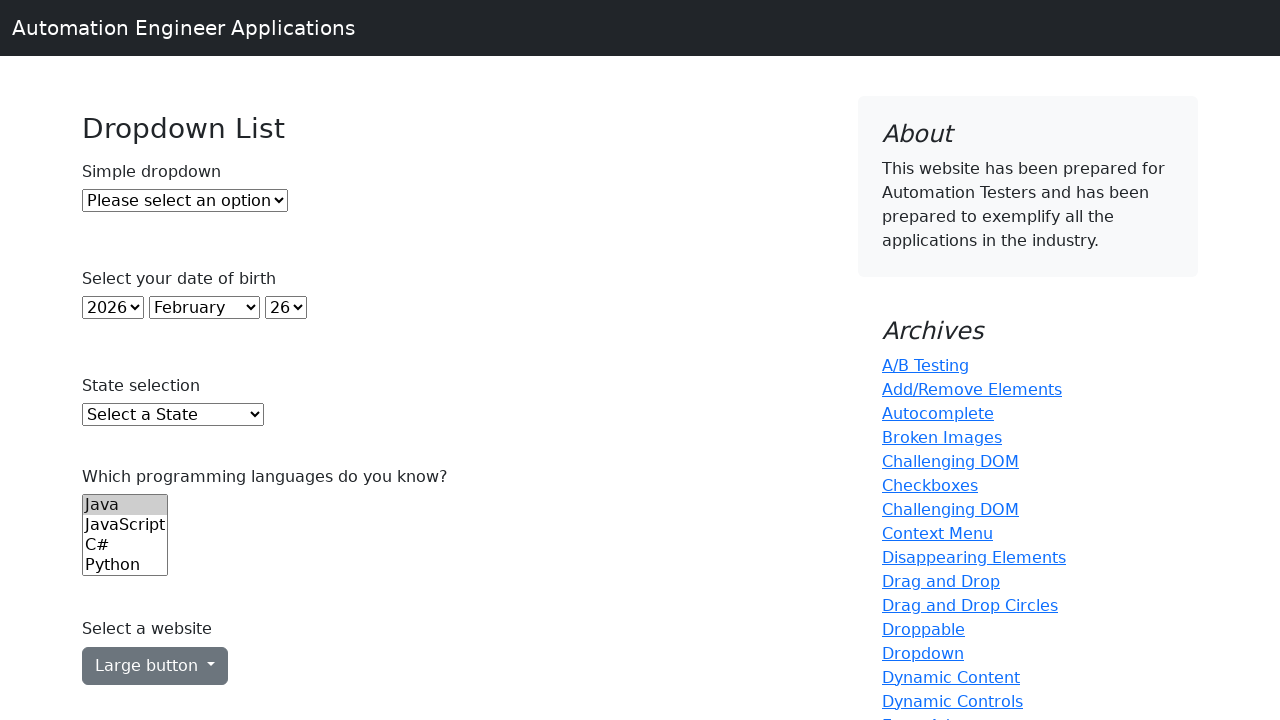

Printed option: Tennessee
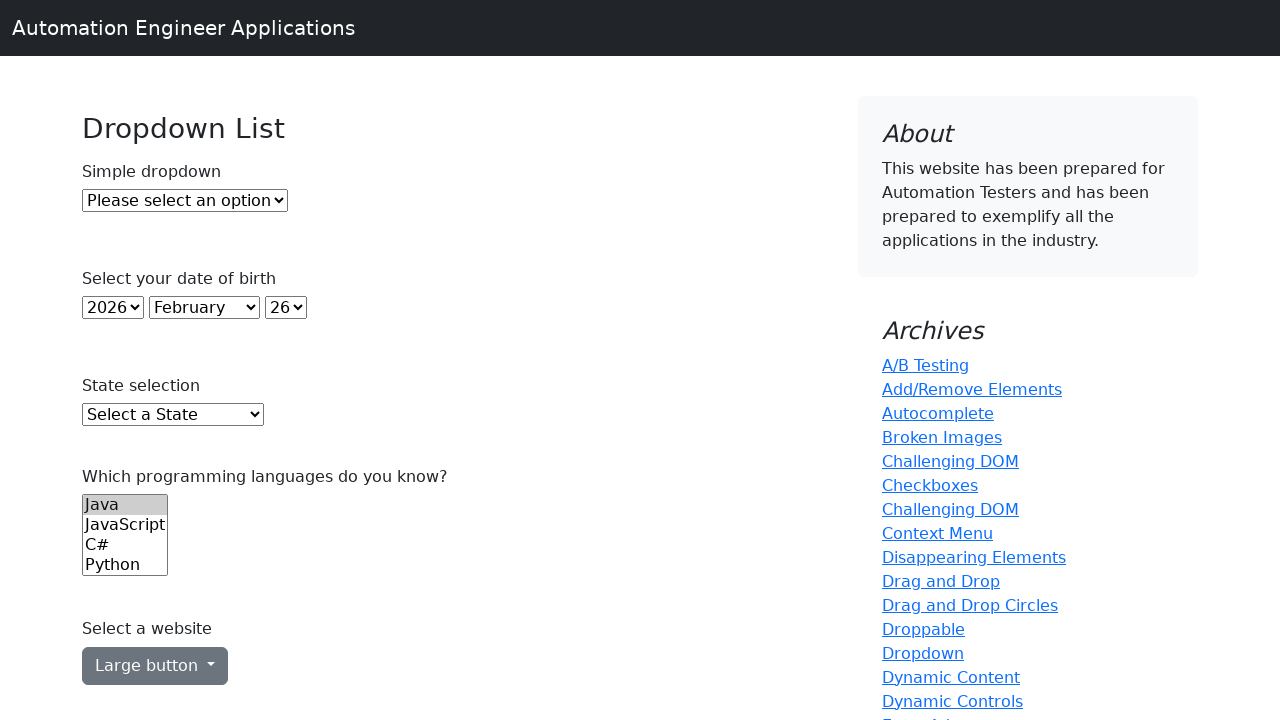

Printed option: Texas
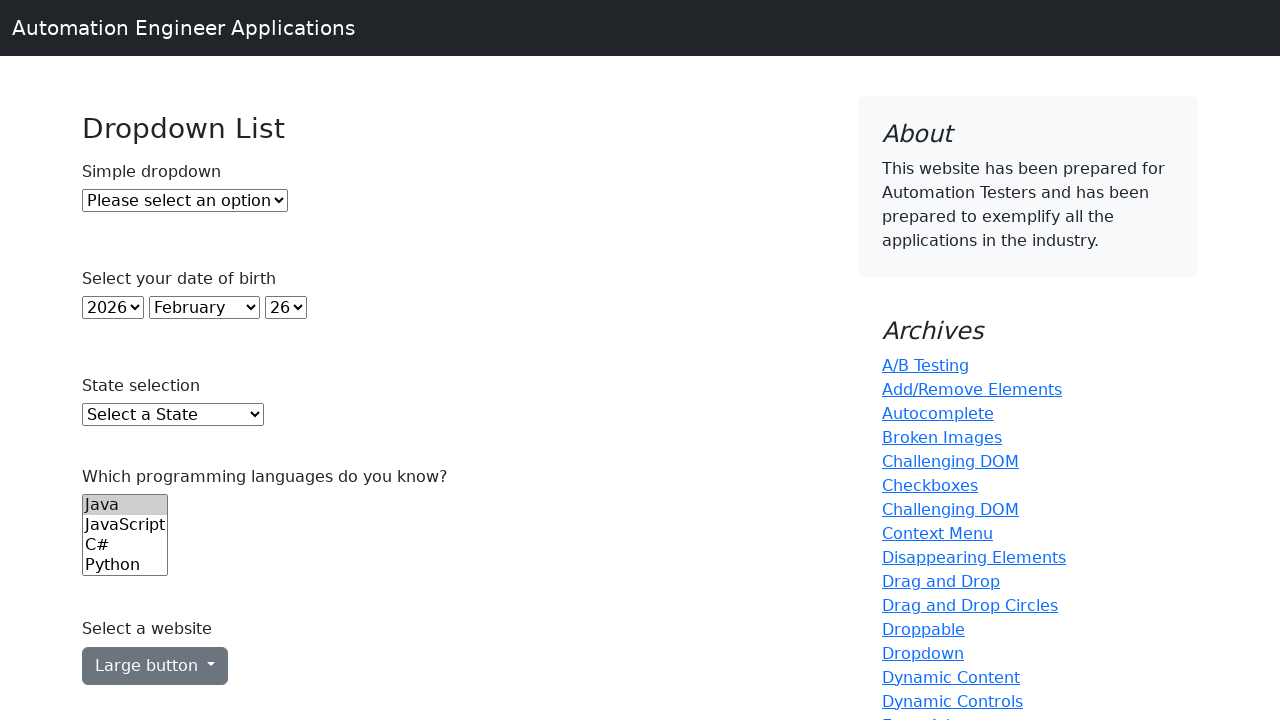

Printed option: Utah
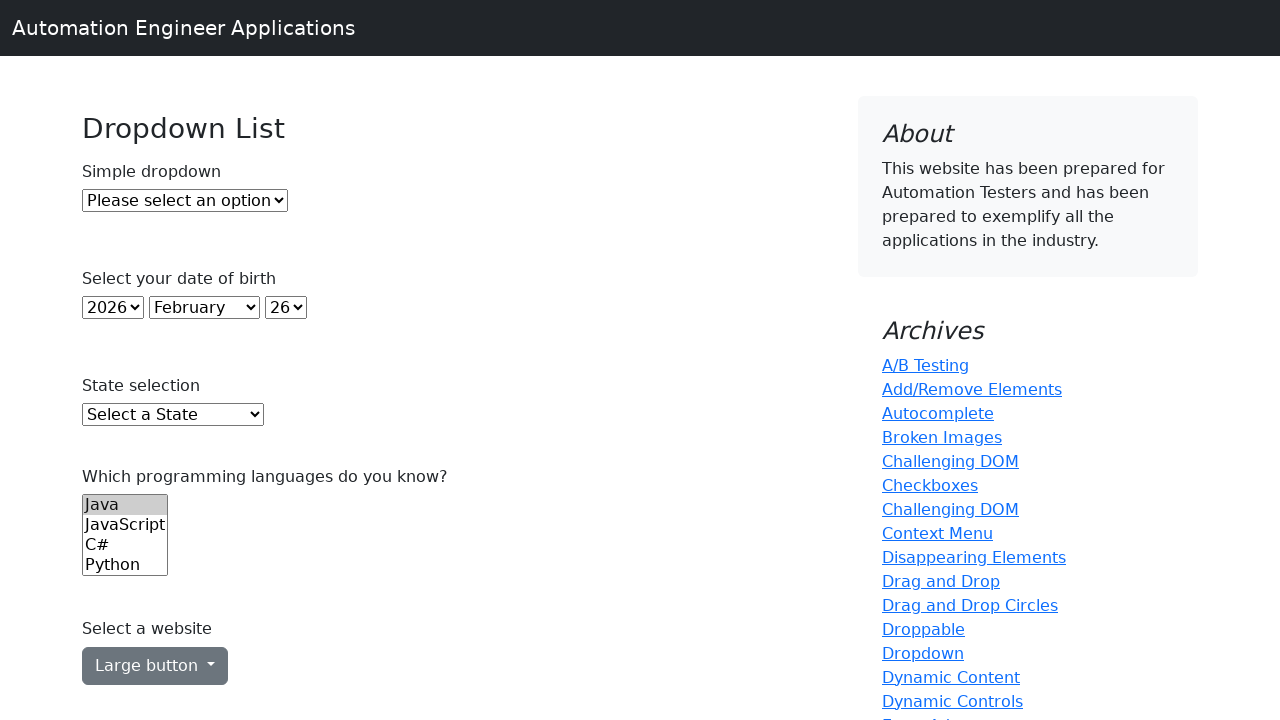

Printed option: Vermont
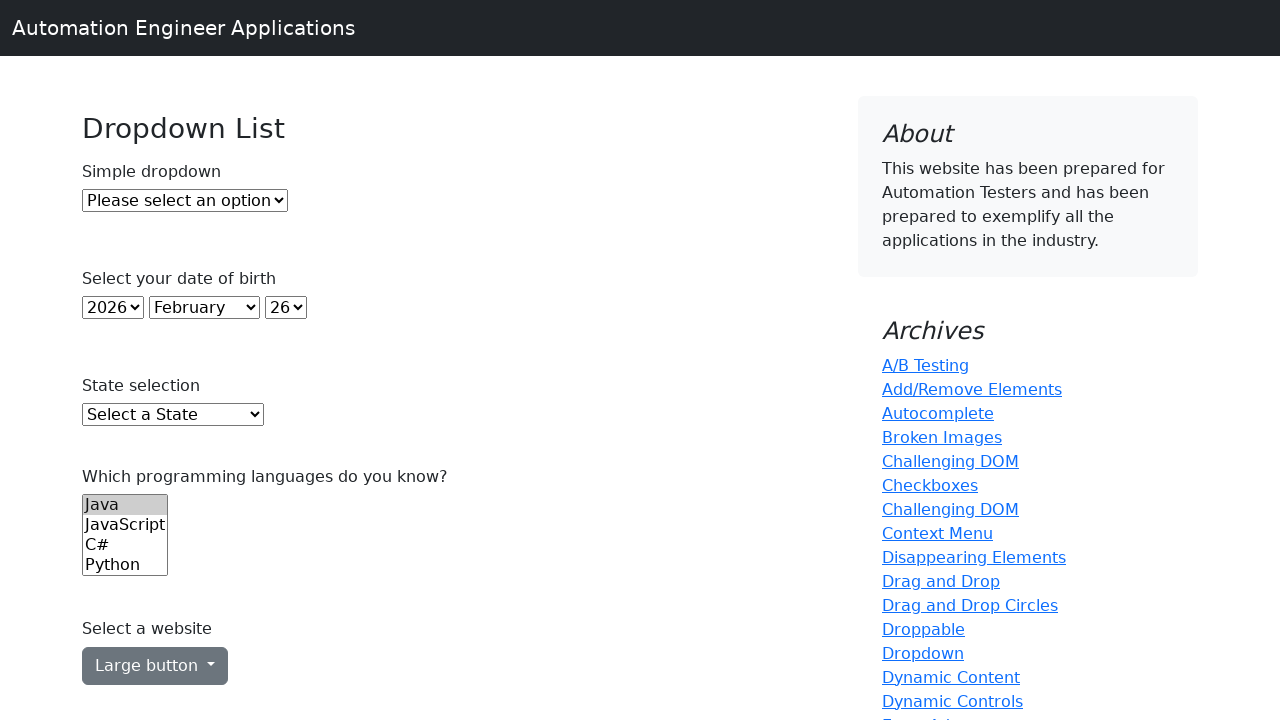

Printed option: Virginia
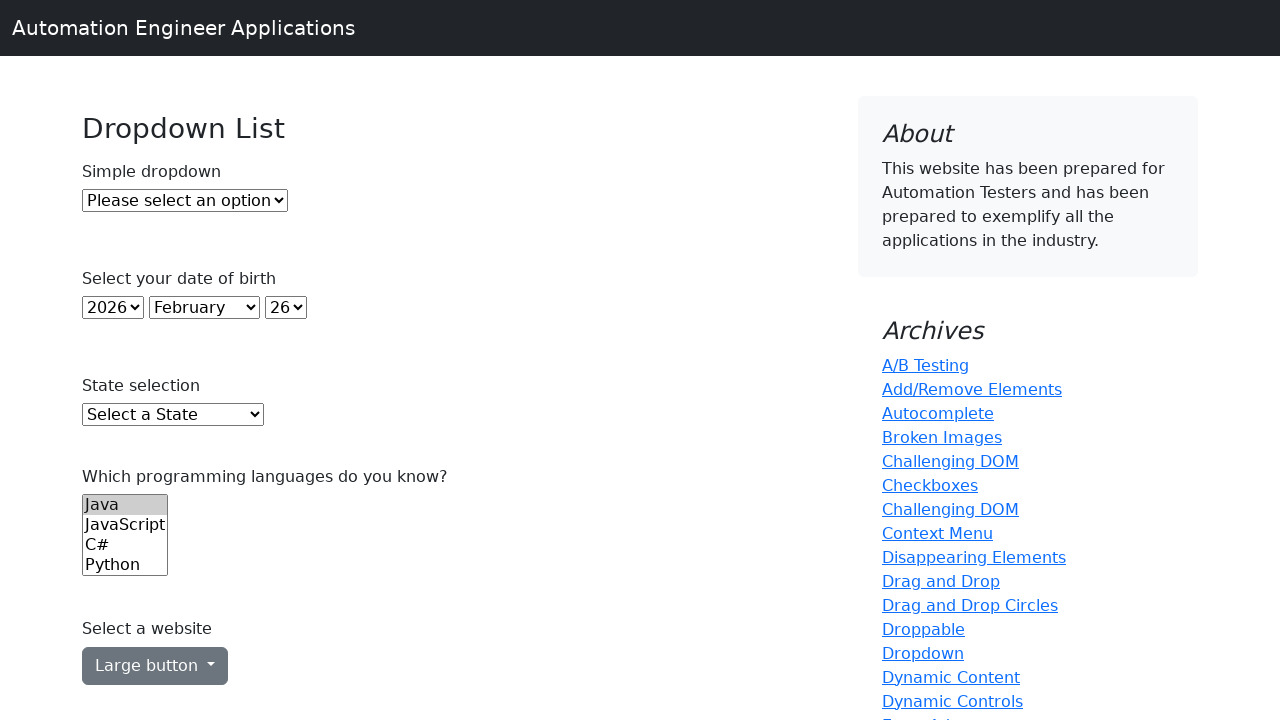

Printed option: Washington
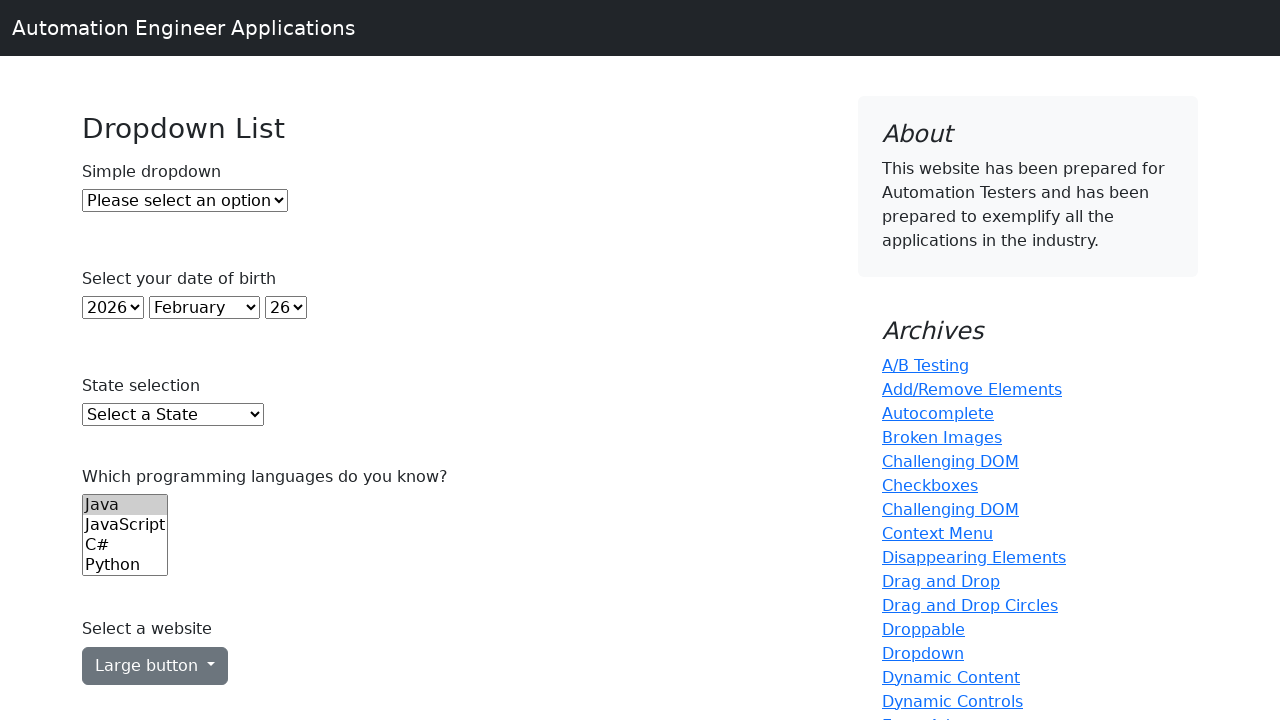

Printed option: West Virginia
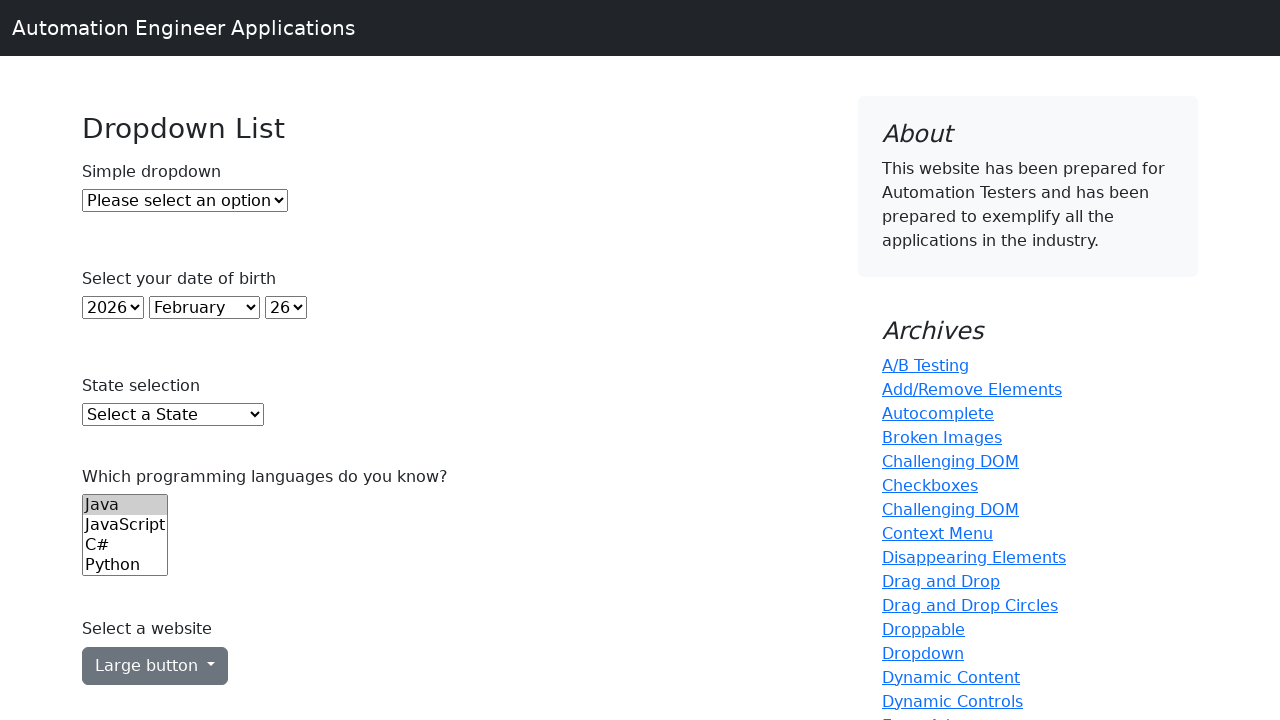

Printed option: Wisconsin
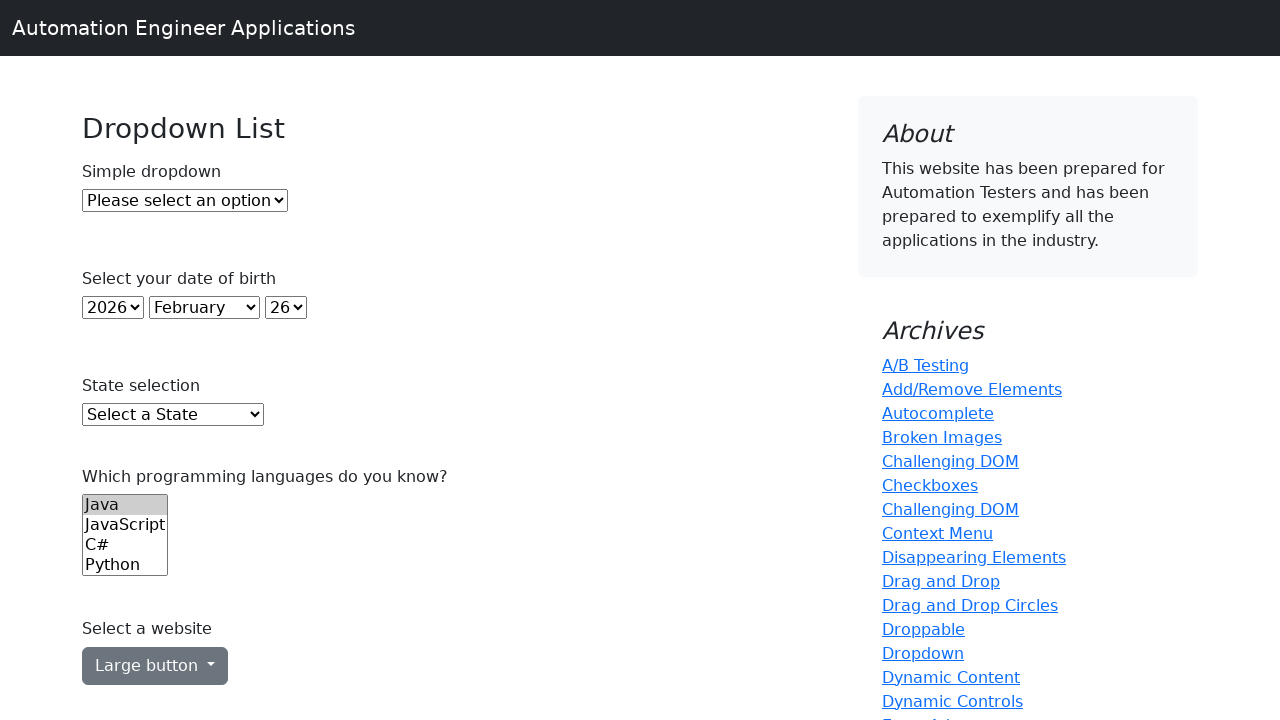

Printed option: Wyoming
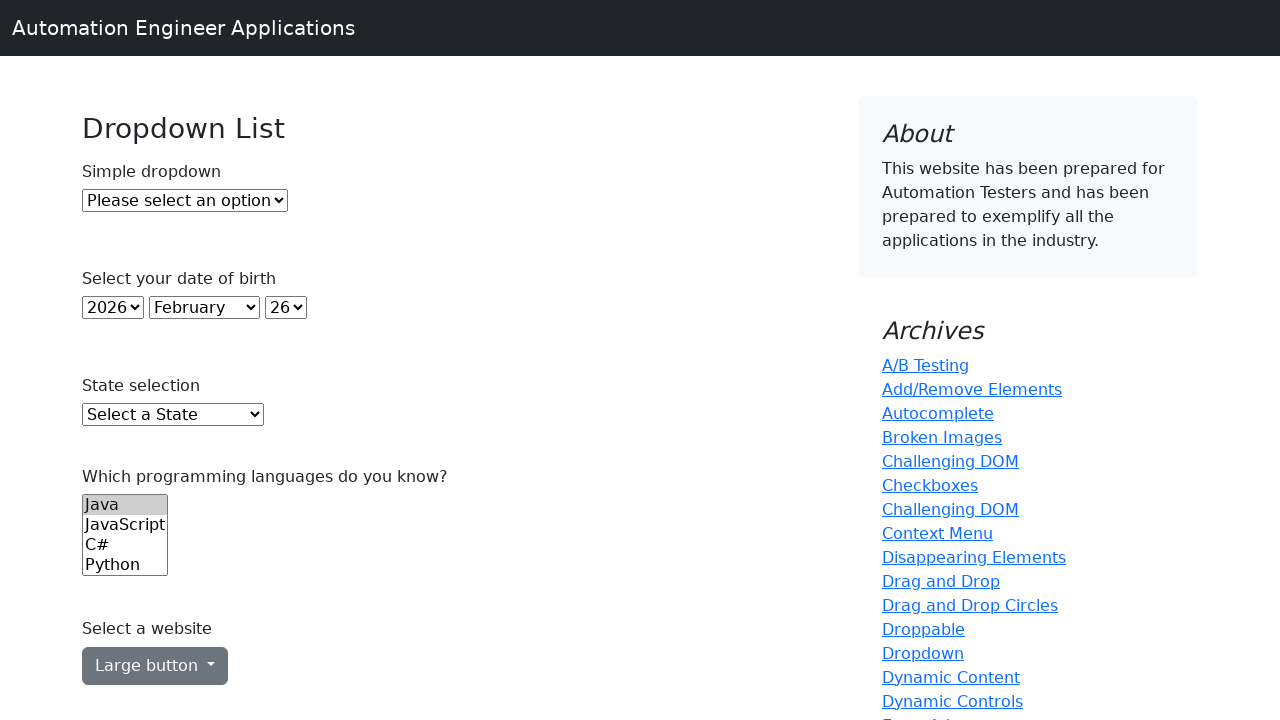

Printed option: Java
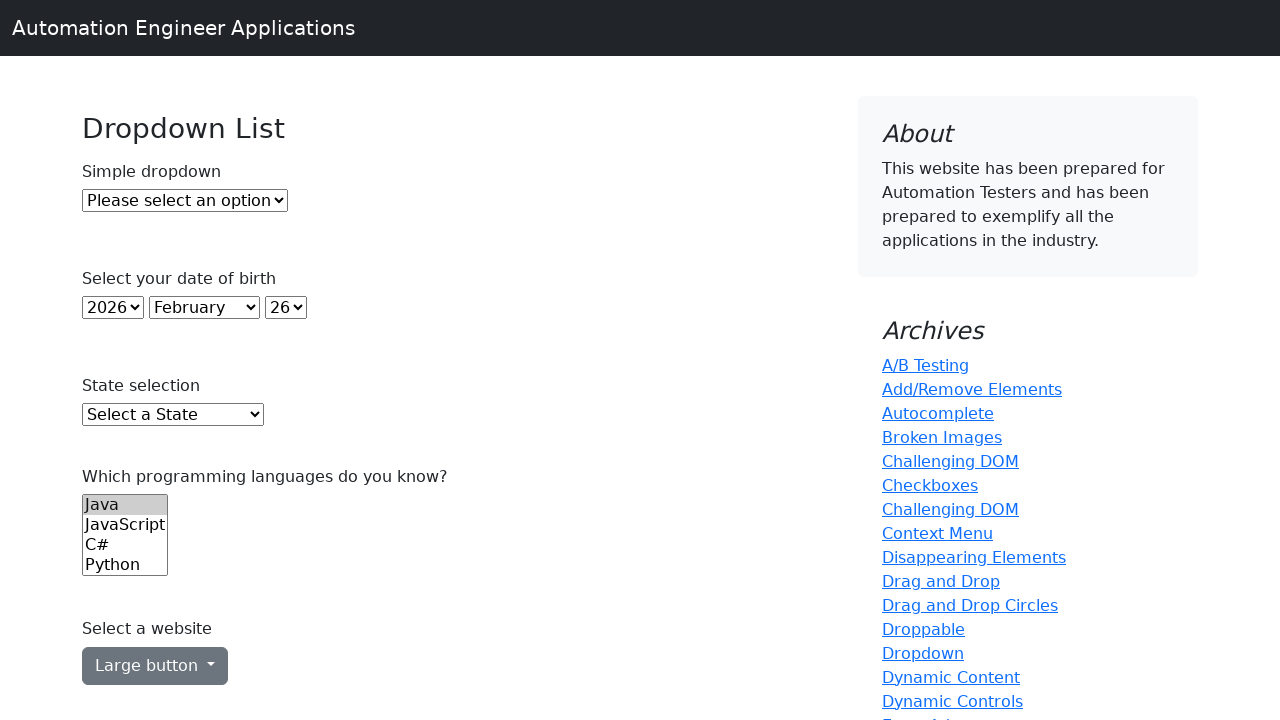

Printed option: JavaScript
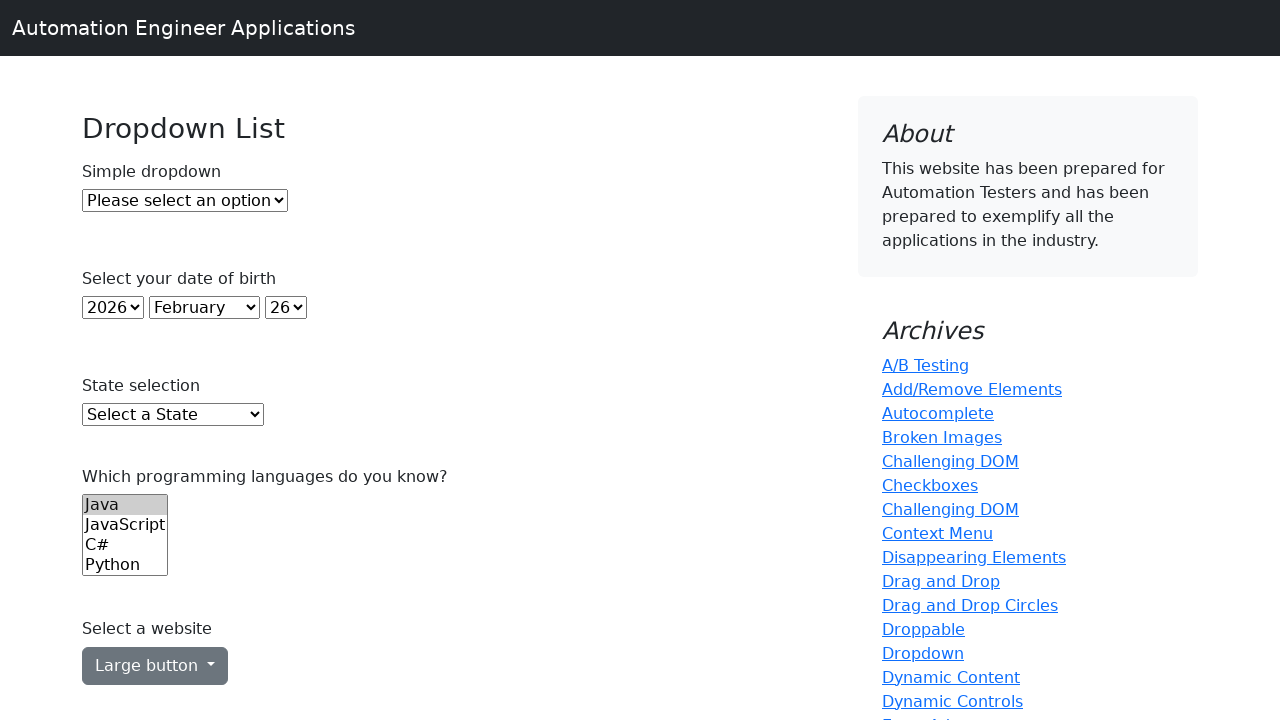

Printed option: C#
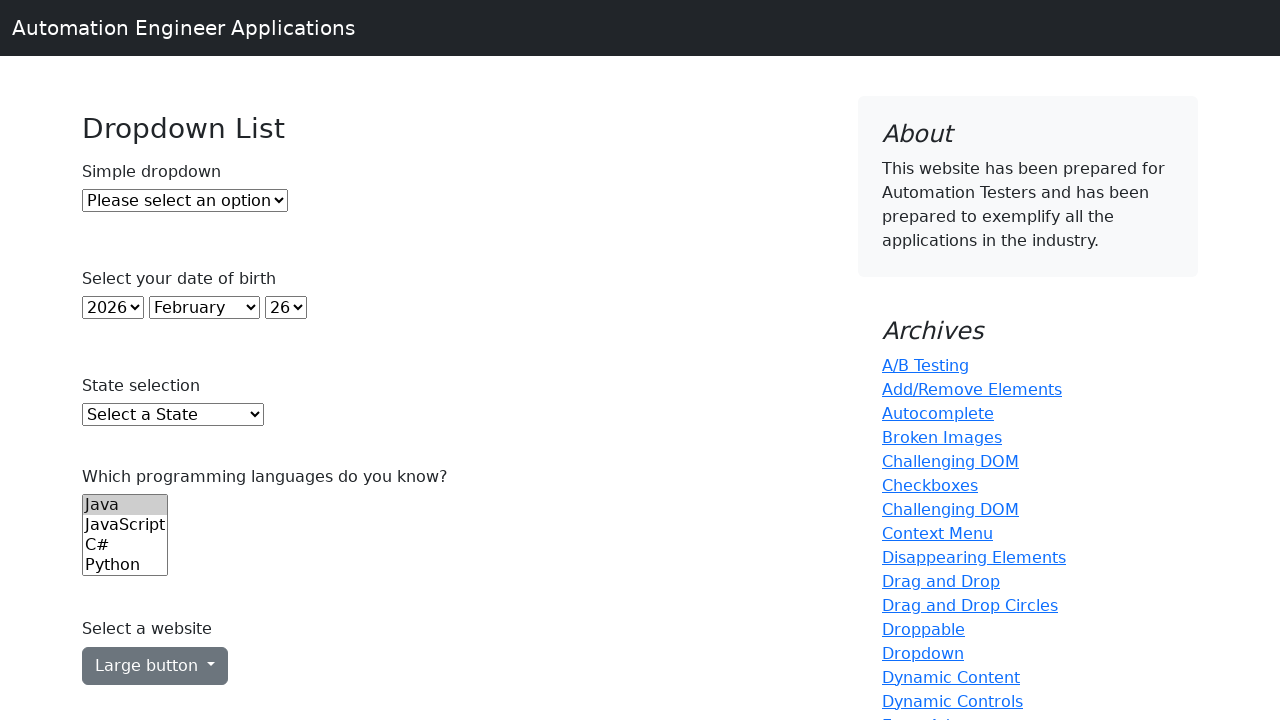

Printed option: Python
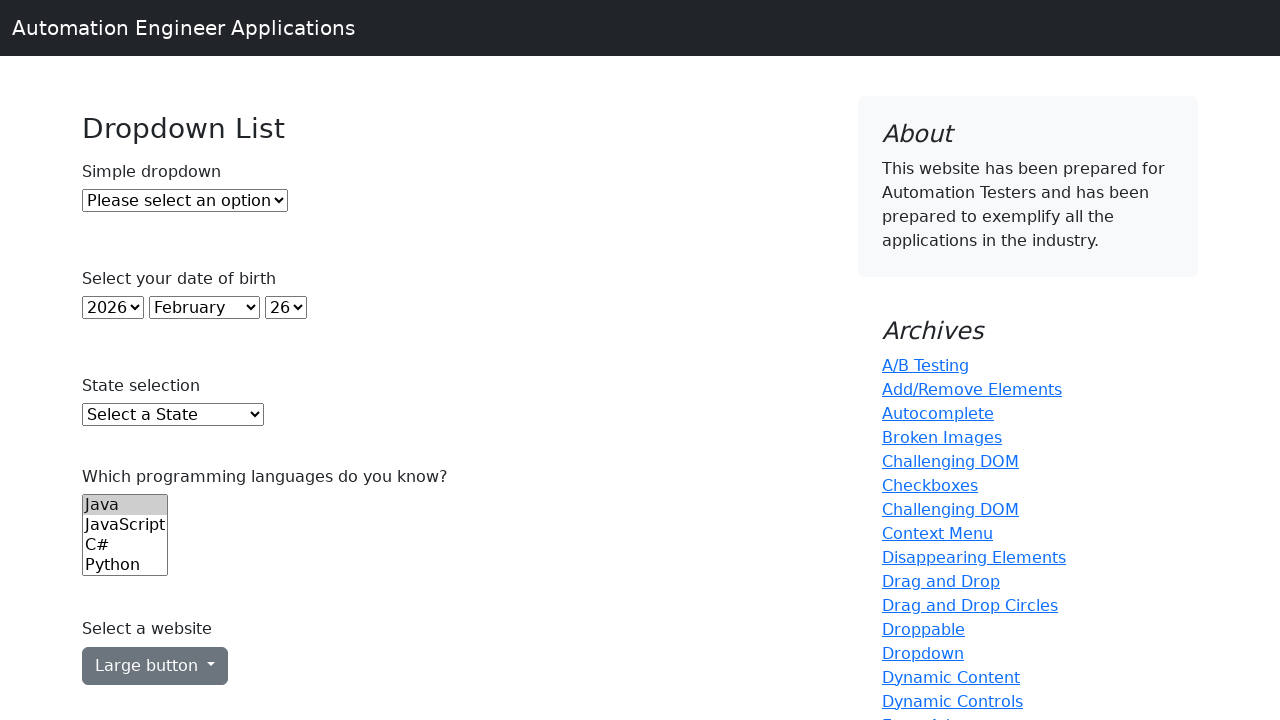

Printed option: Ruby
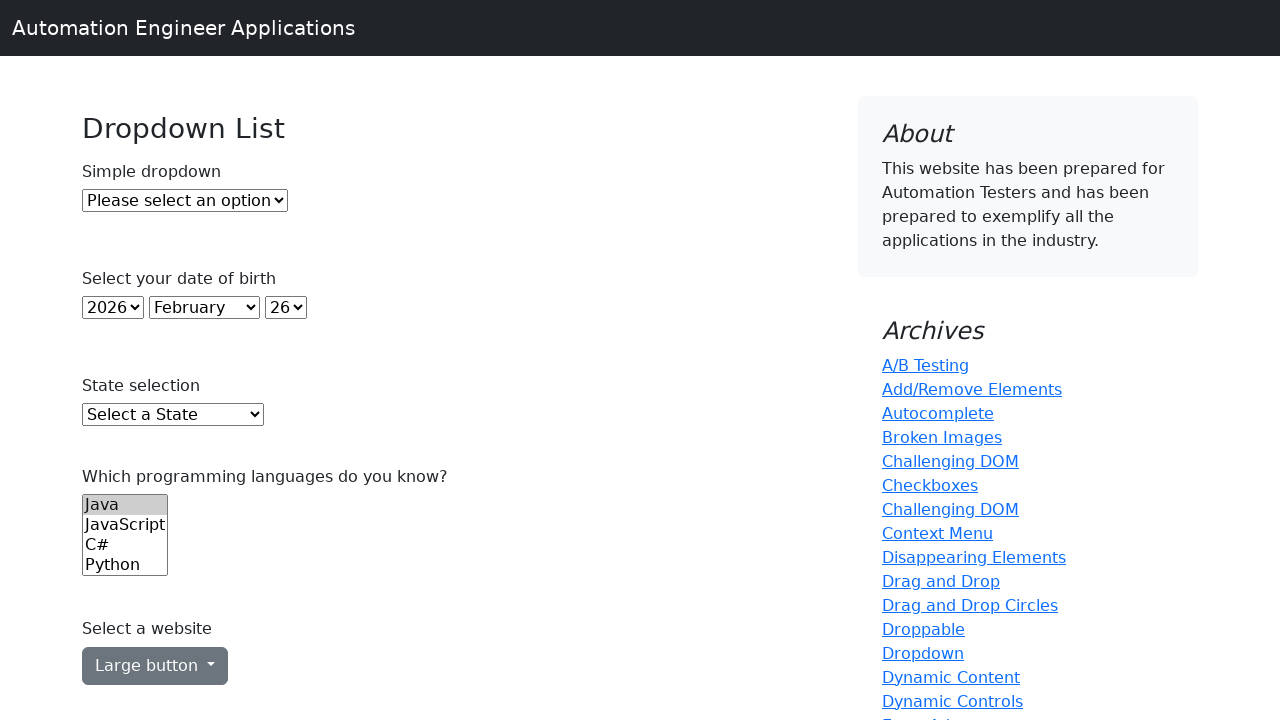

Printed option: C
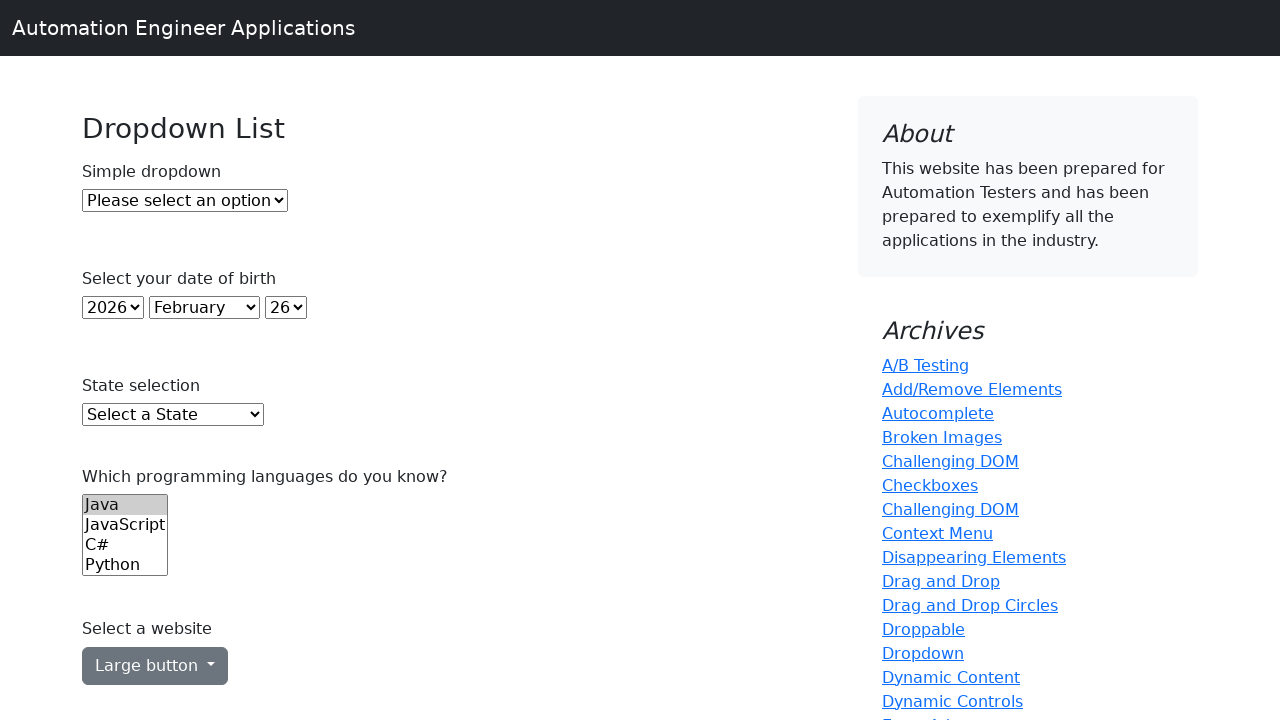

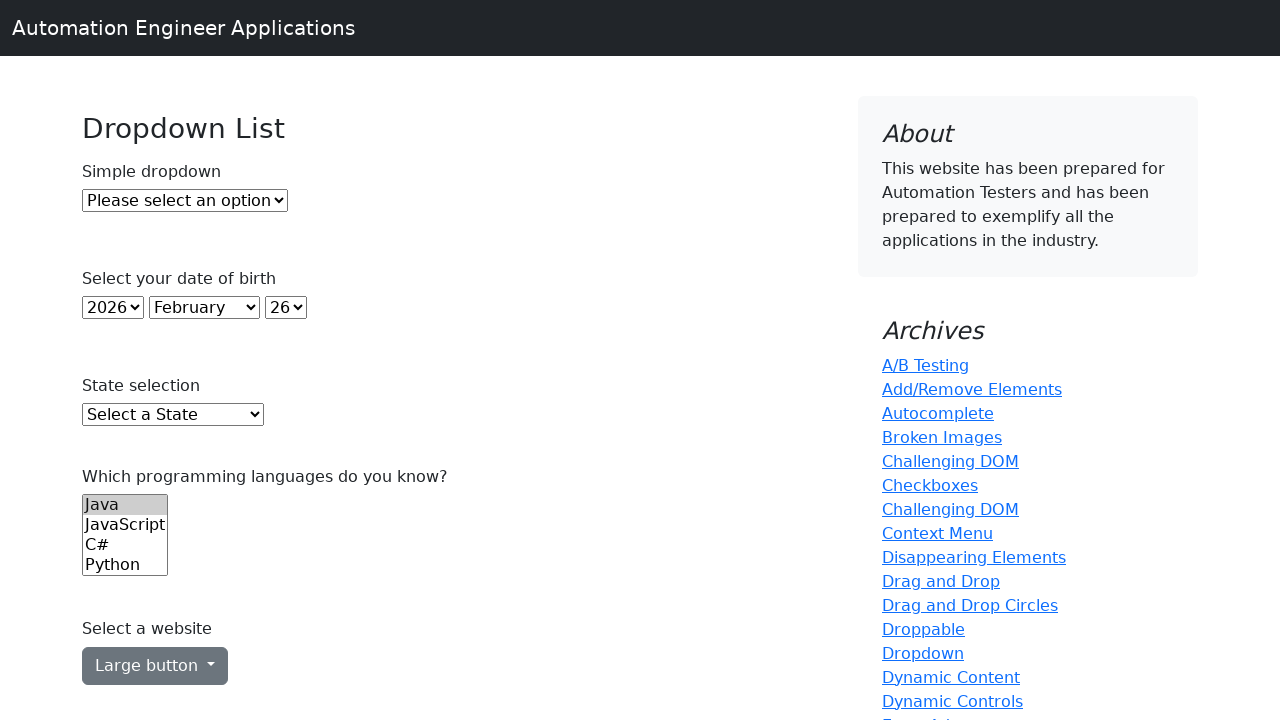